Tests date picker functionality by selecting three different dates (June 2 2022, November 2 2020, May 3 2015), navigating through years and months using prev/next buttons.

Starting URL: https://seleniumui.moderntester.pl/datepicker.php

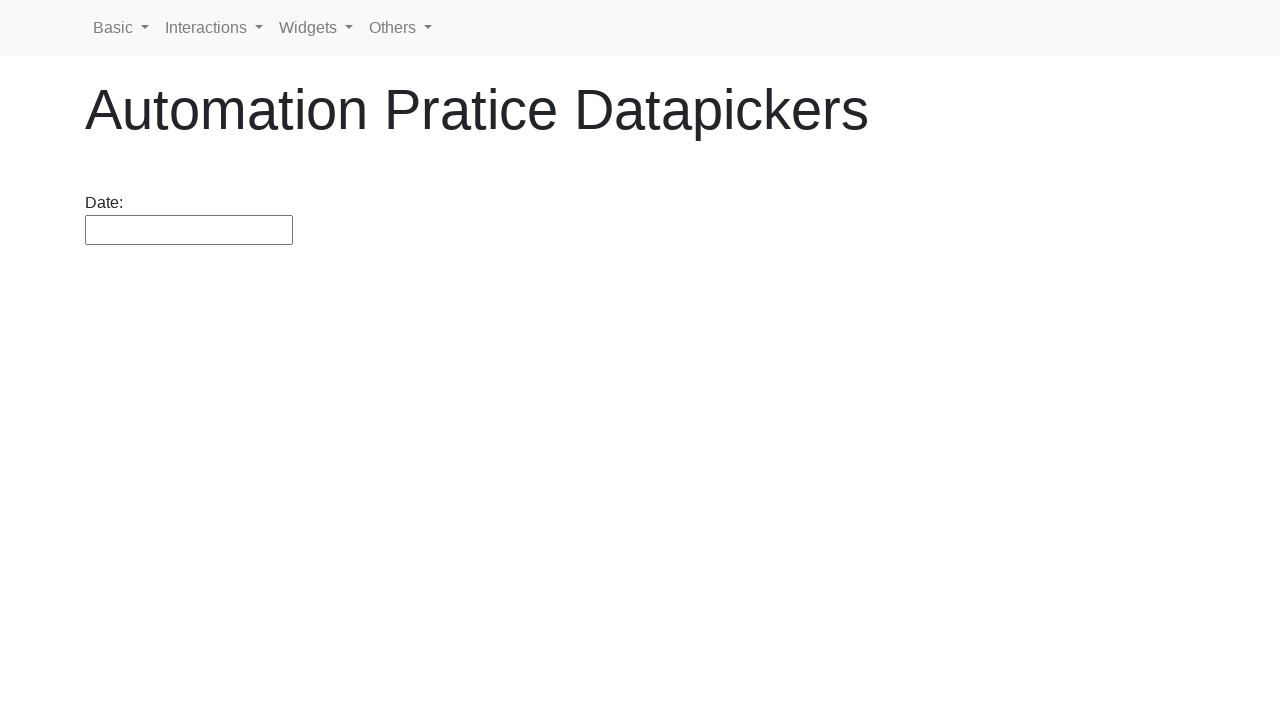

Navigated to datepicker page
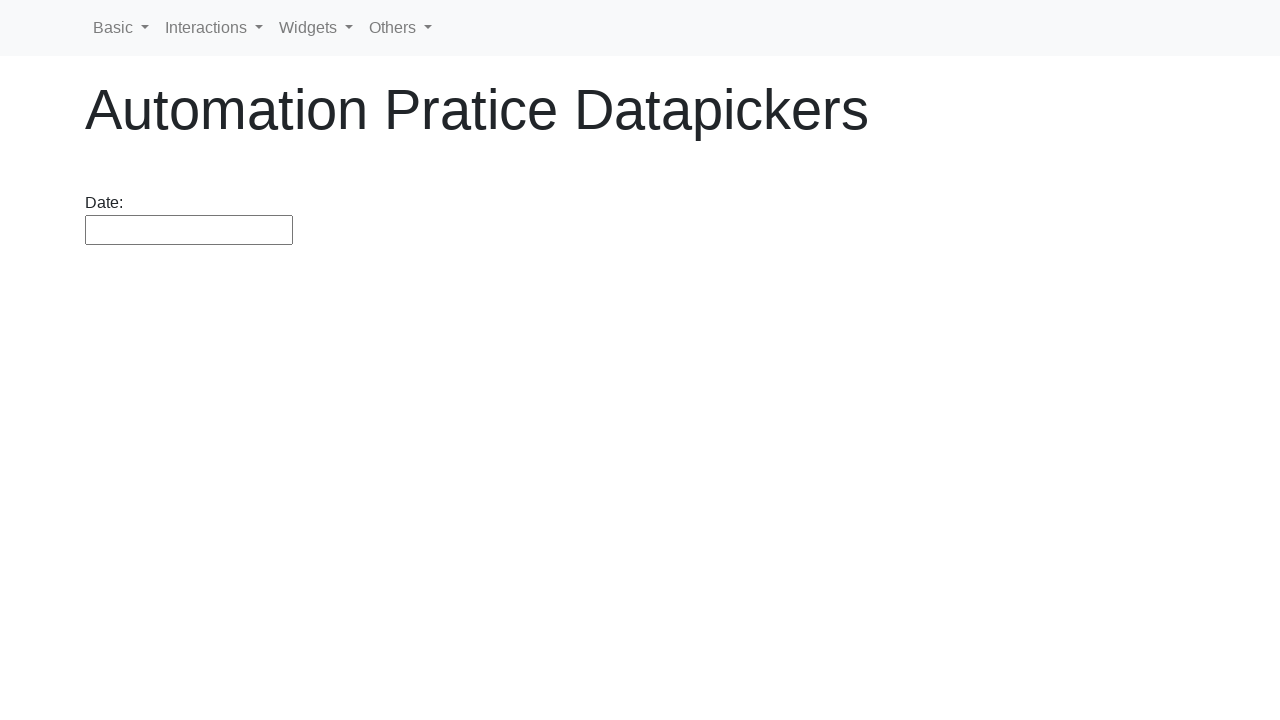

Clicked on datepicker input to open it at (189, 230) on #datepicker
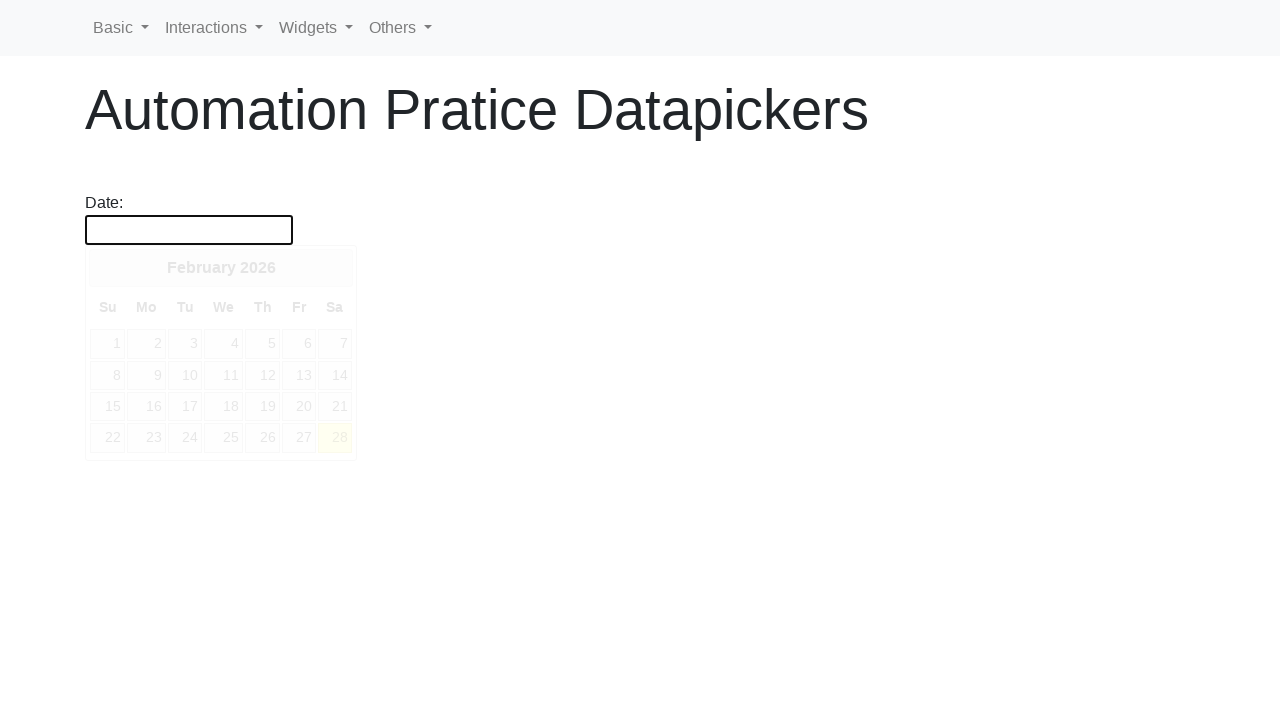

Datepicker appeared
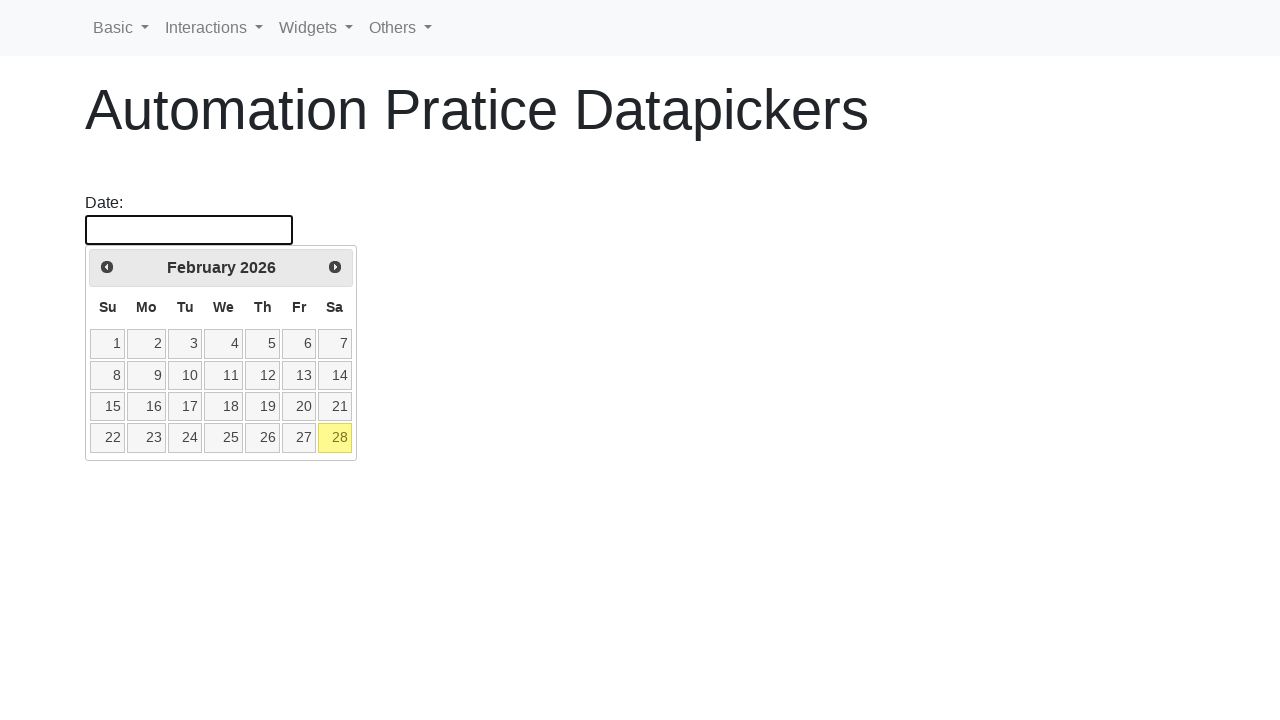

Retrieved current year: 2026
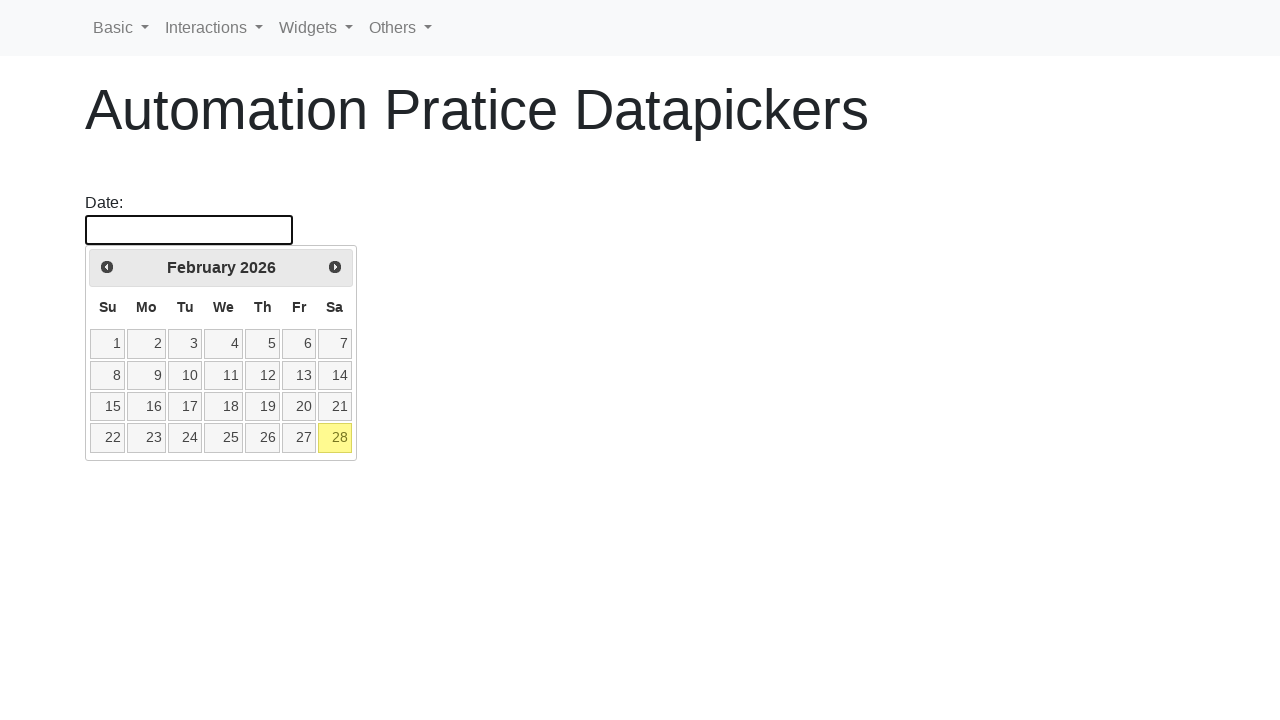

Clicked prev button to navigate backward in years at (107, 267) on [data-handler='prev']
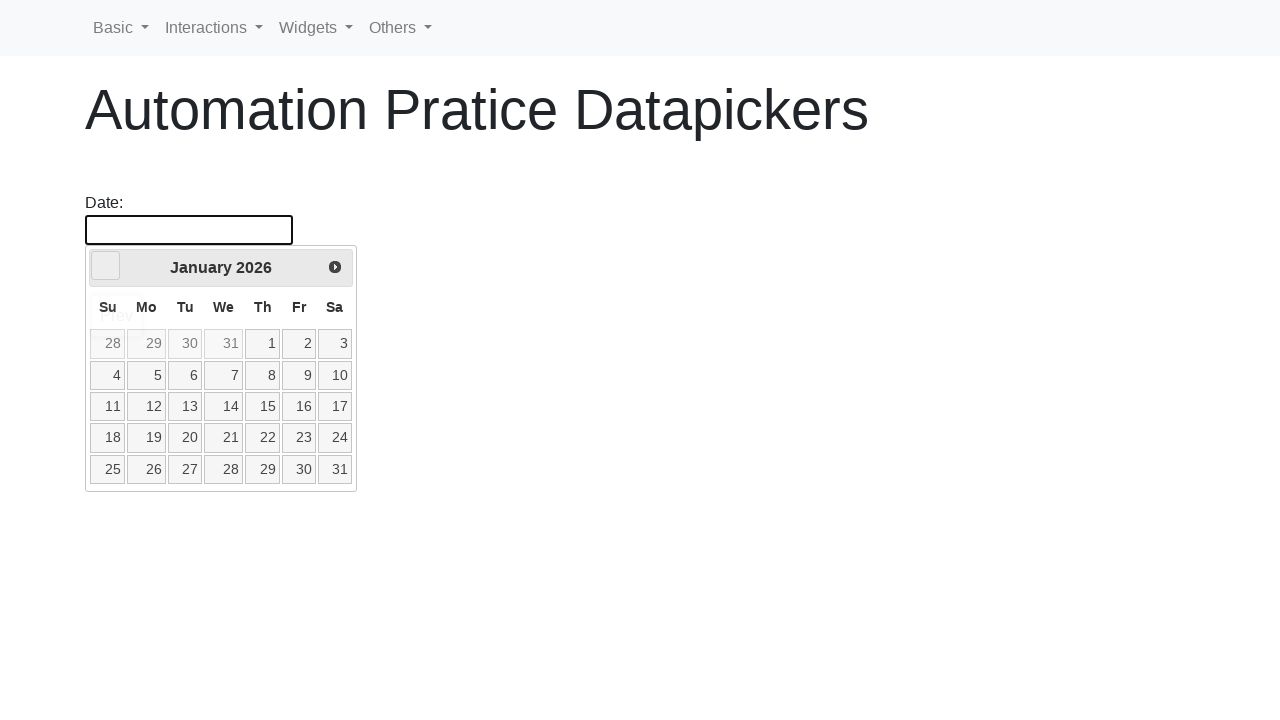

Clicked prev button to navigate backward in years at (106, 266) on [data-handler='prev']
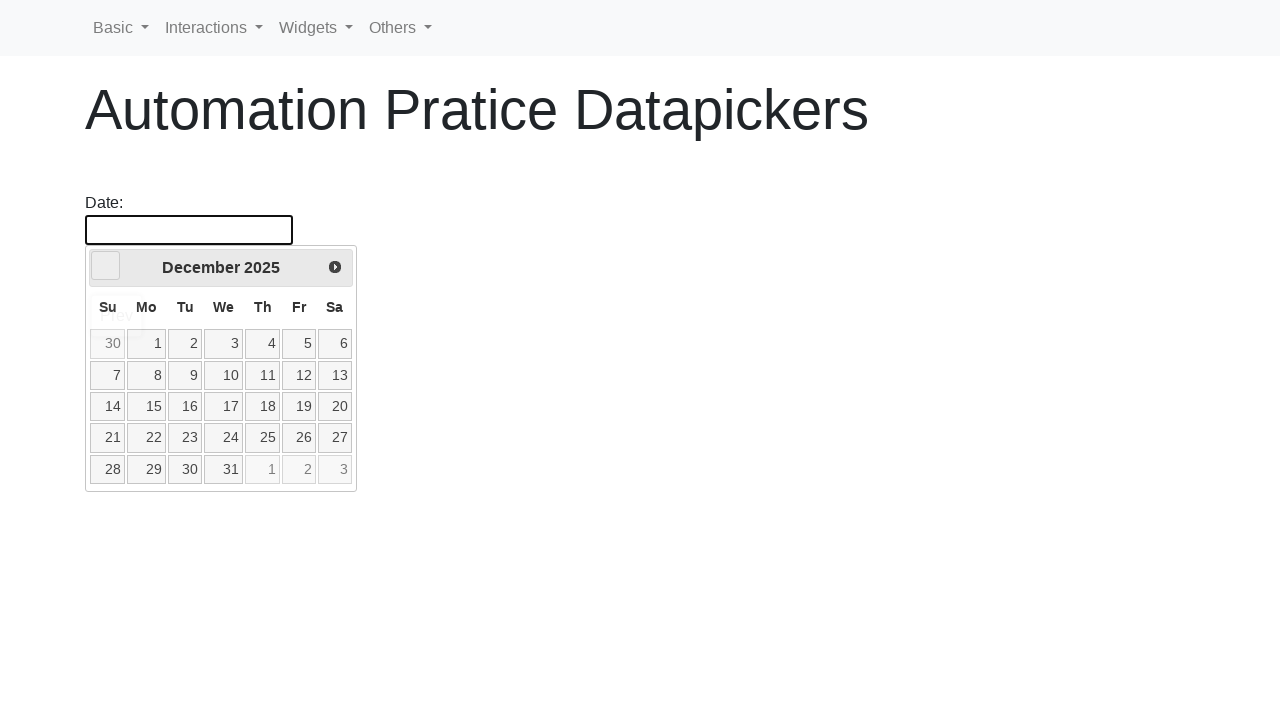

Clicked prev button to navigate backward in years at (106, 266) on [data-handler='prev']
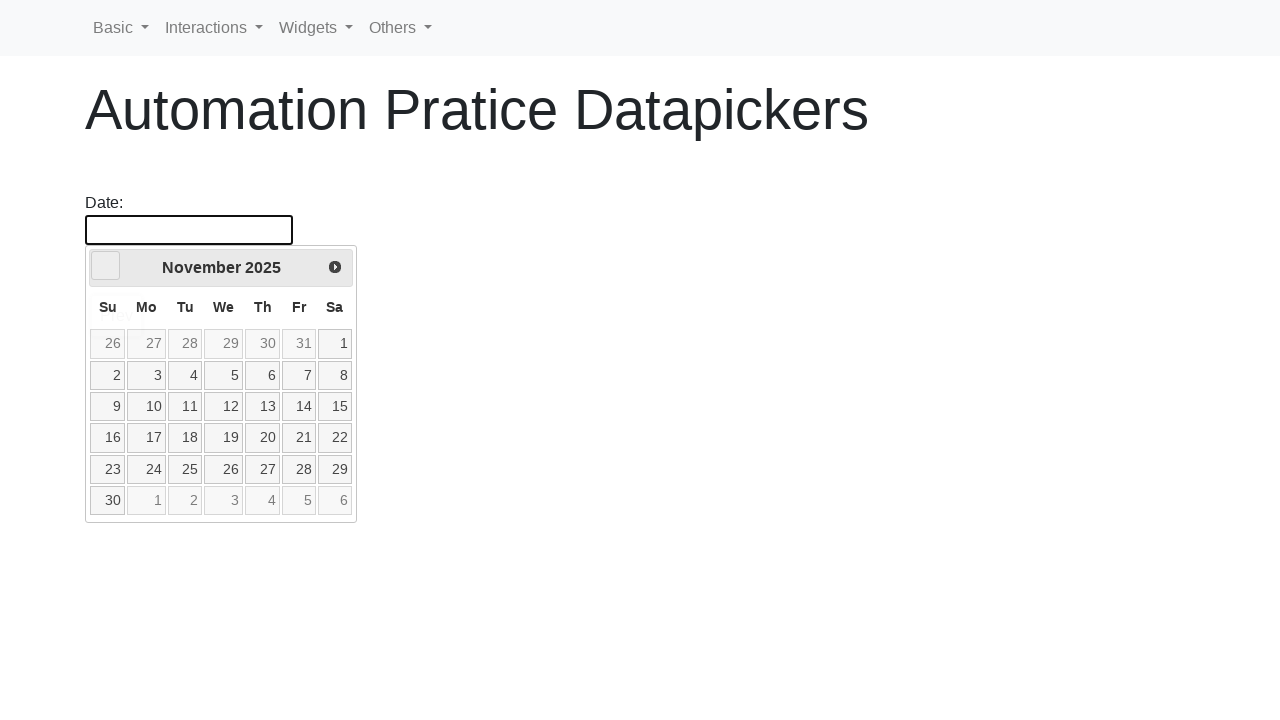

Clicked prev button to navigate backward in years at (106, 266) on [data-handler='prev']
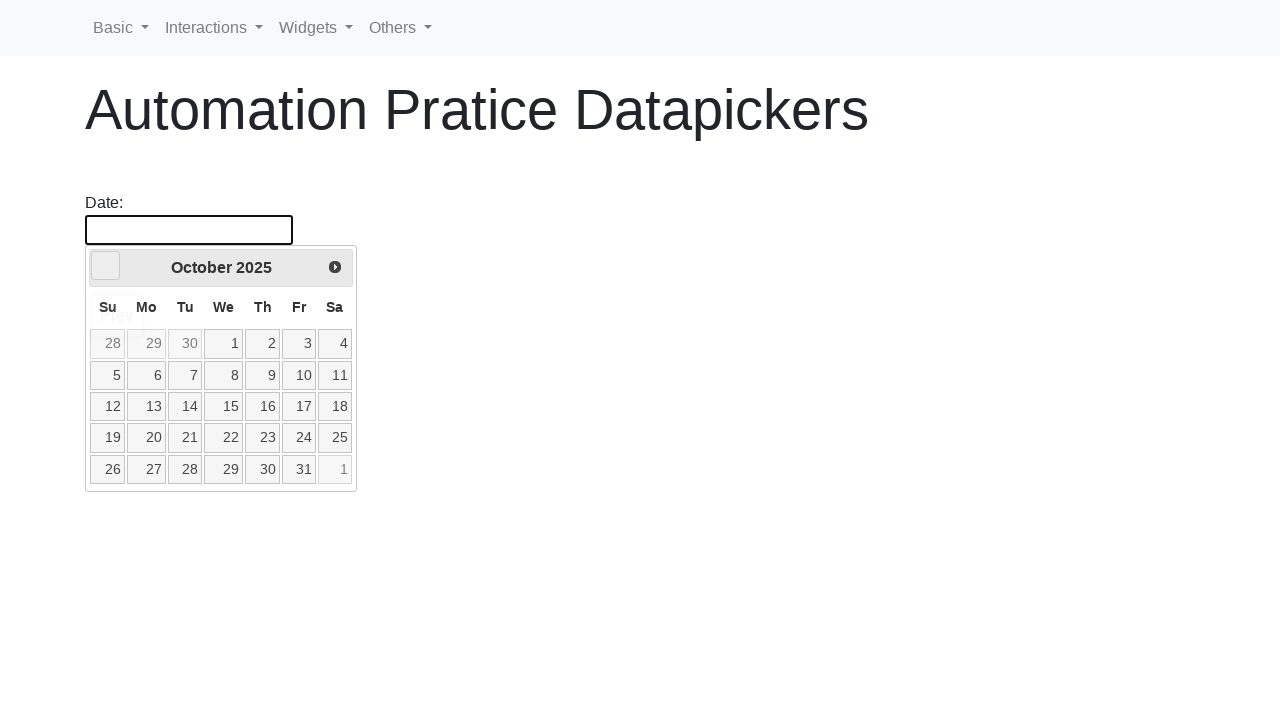

Clicked prev button to navigate backward in years at (106, 266) on [data-handler='prev']
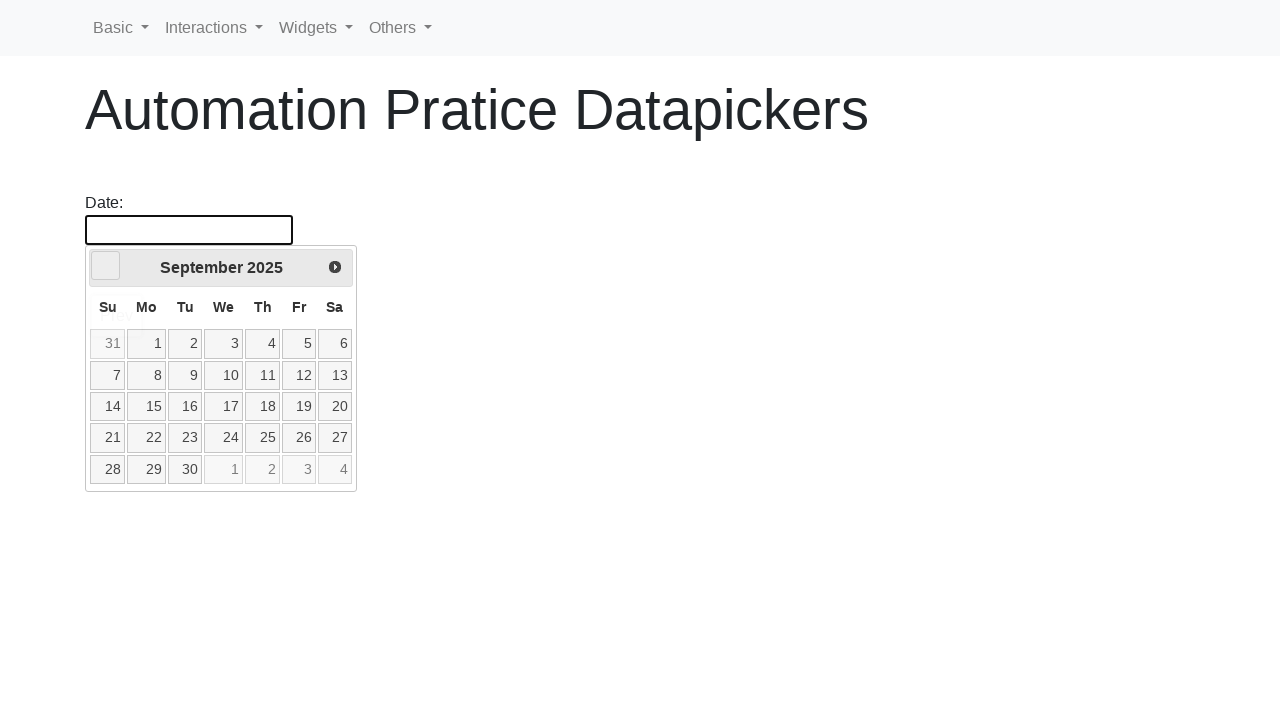

Clicked prev button to navigate backward in years at (106, 266) on [data-handler='prev']
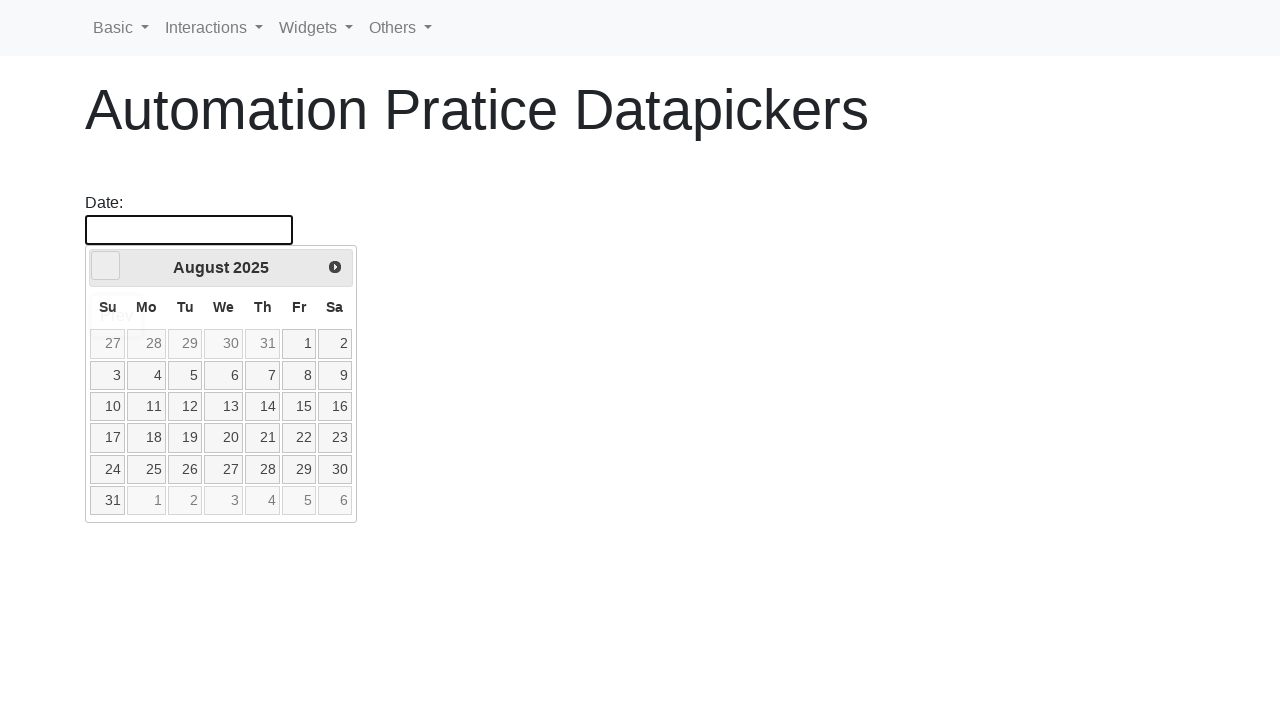

Clicked prev button to navigate backward in years at (106, 266) on [data-handler='prev']
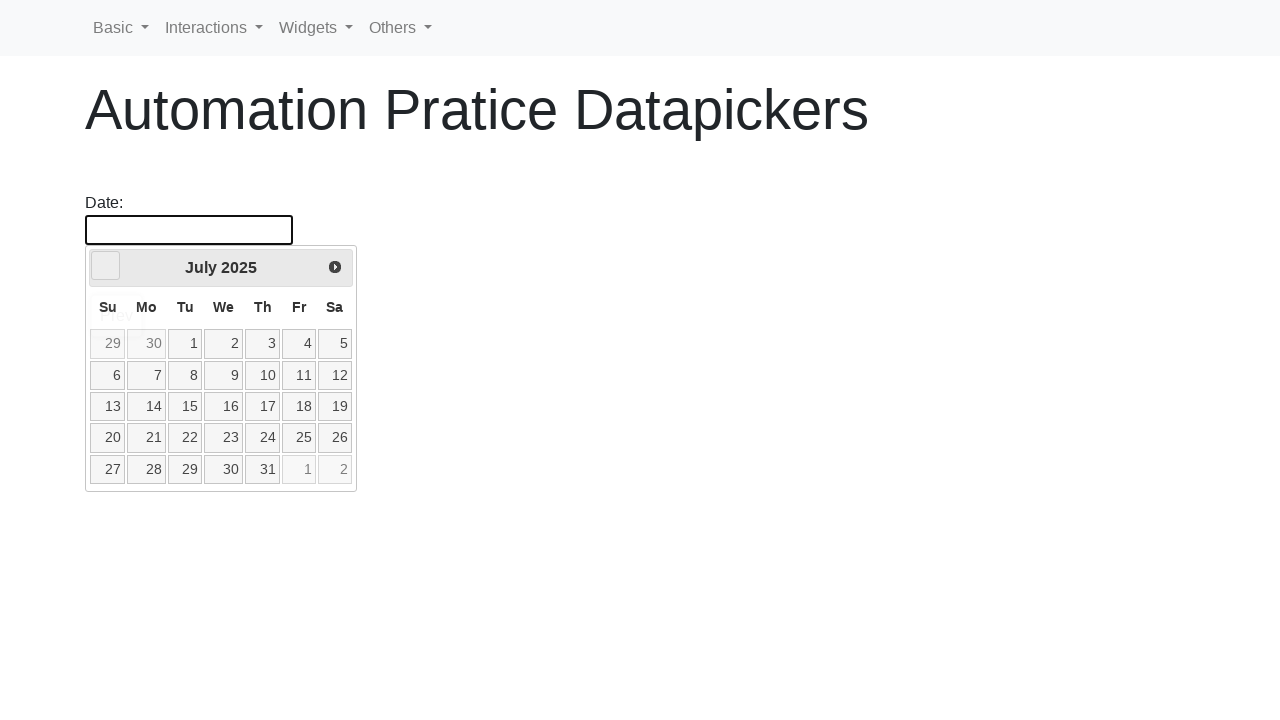

Clicked prev button to navigate backward in years at (106, 266) on [data-handler='prev']
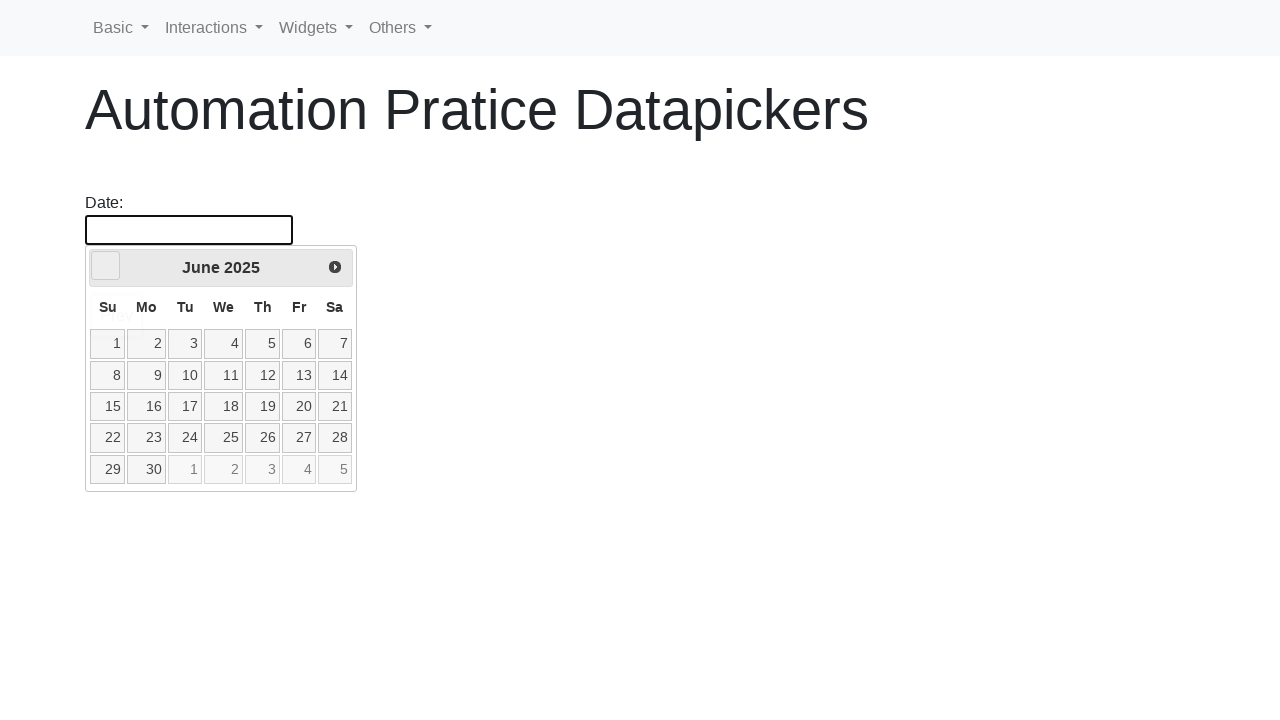

Clicked prev button to navigate backward in years at (106, 266) on [data-handler='prev']
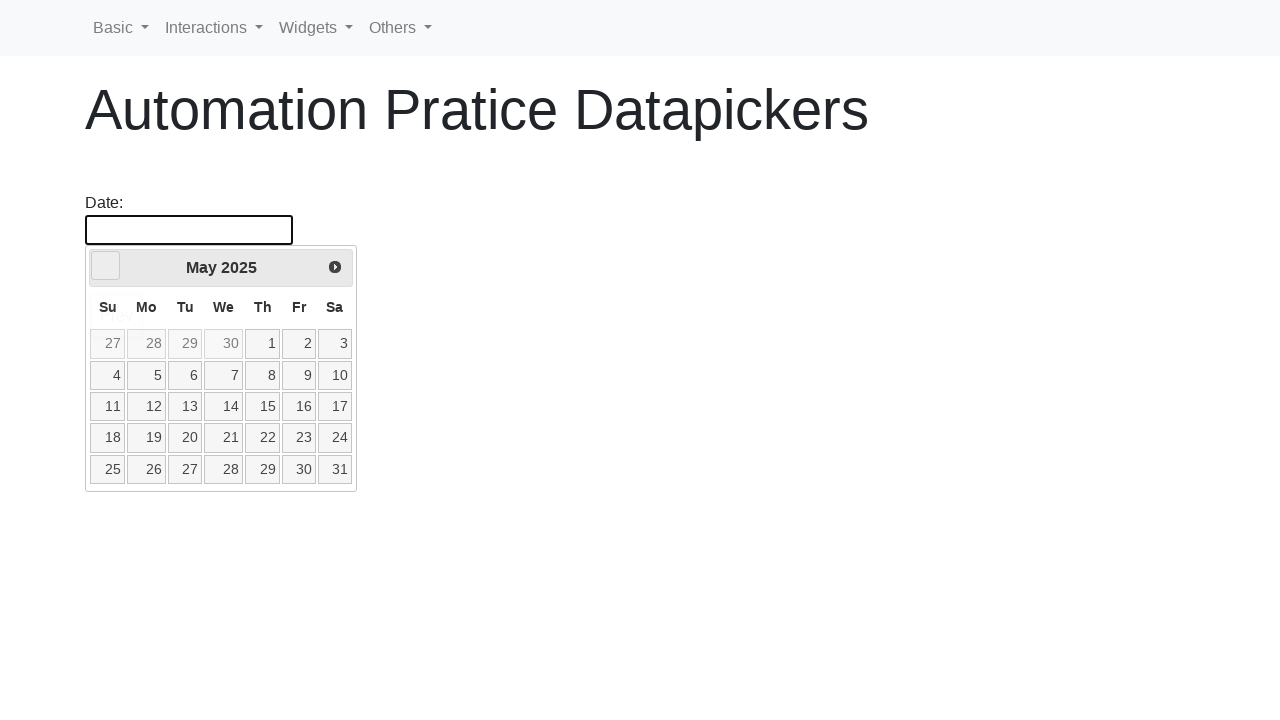

Clicked prev button to navigate backward in years at (106, 266) on [data-handler='prev']
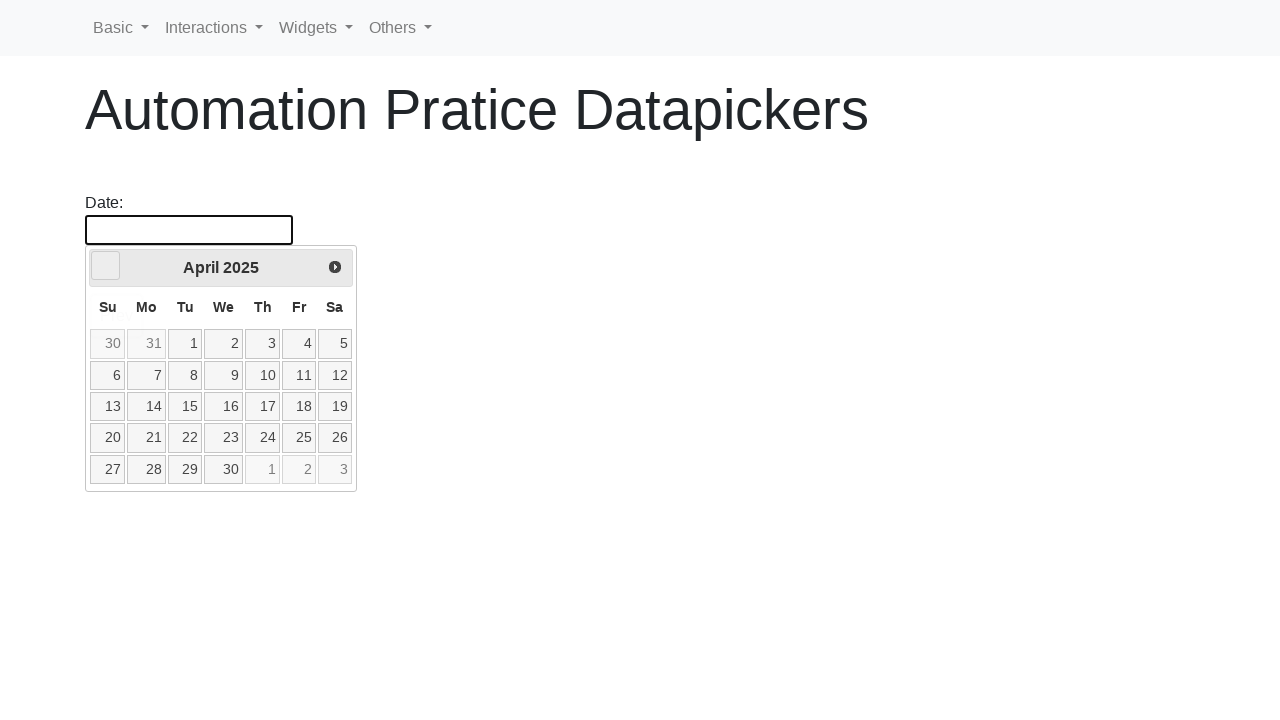

Clicked prev button to navigate backward in years at (106, 266) on [data-handler='prev']
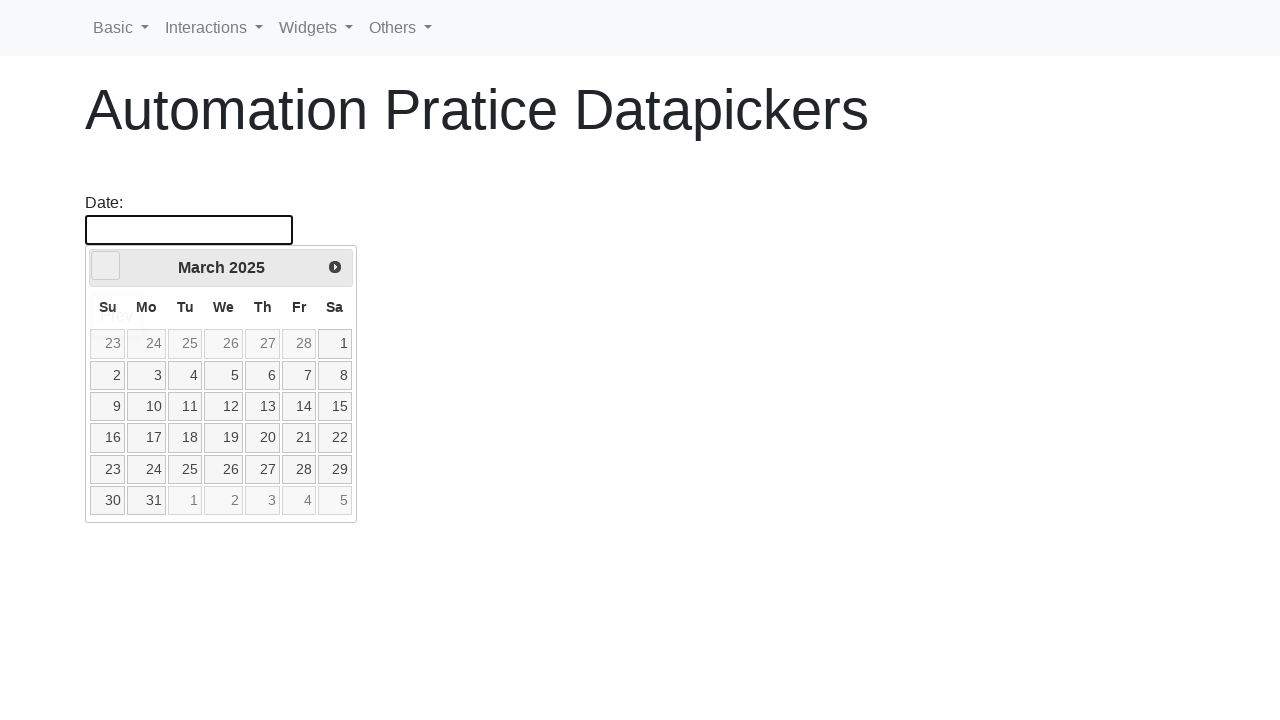

Clicked prev button to navigate backward in years at (106, 266) on [data-handler='prev']
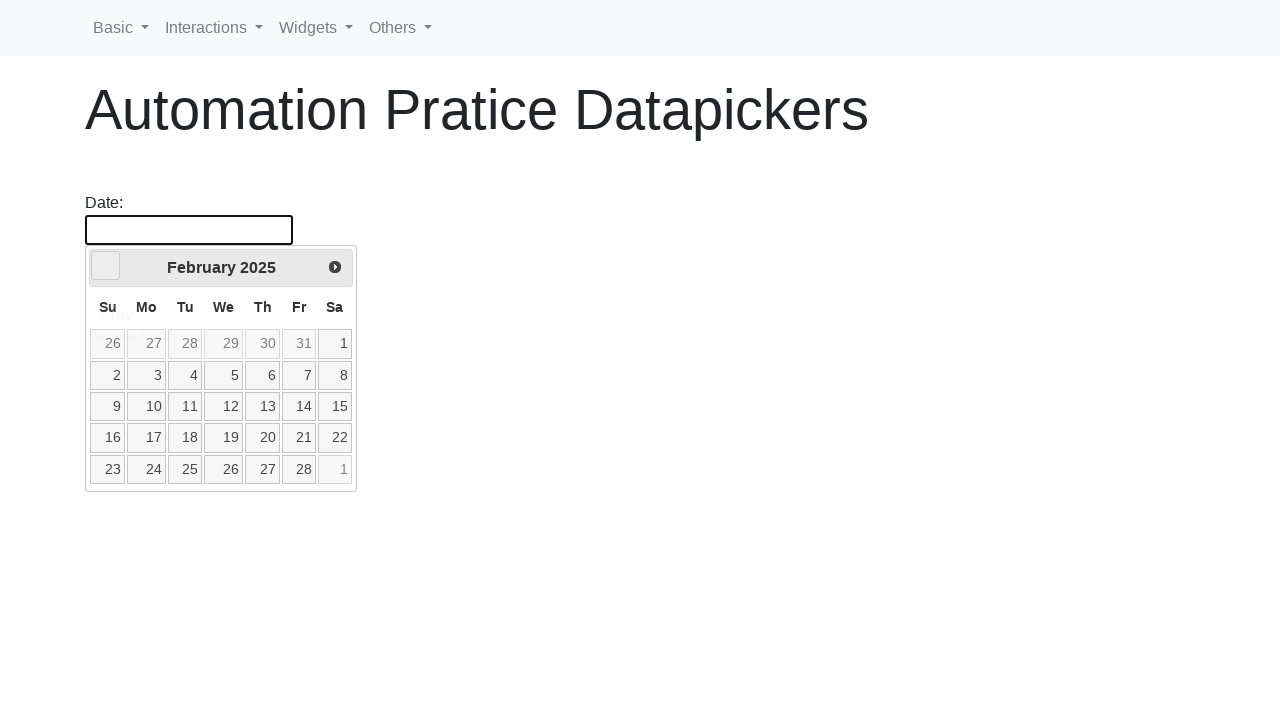

Clicked prev button to navigate backward in years at (106, 266) on [data-handler='prev']
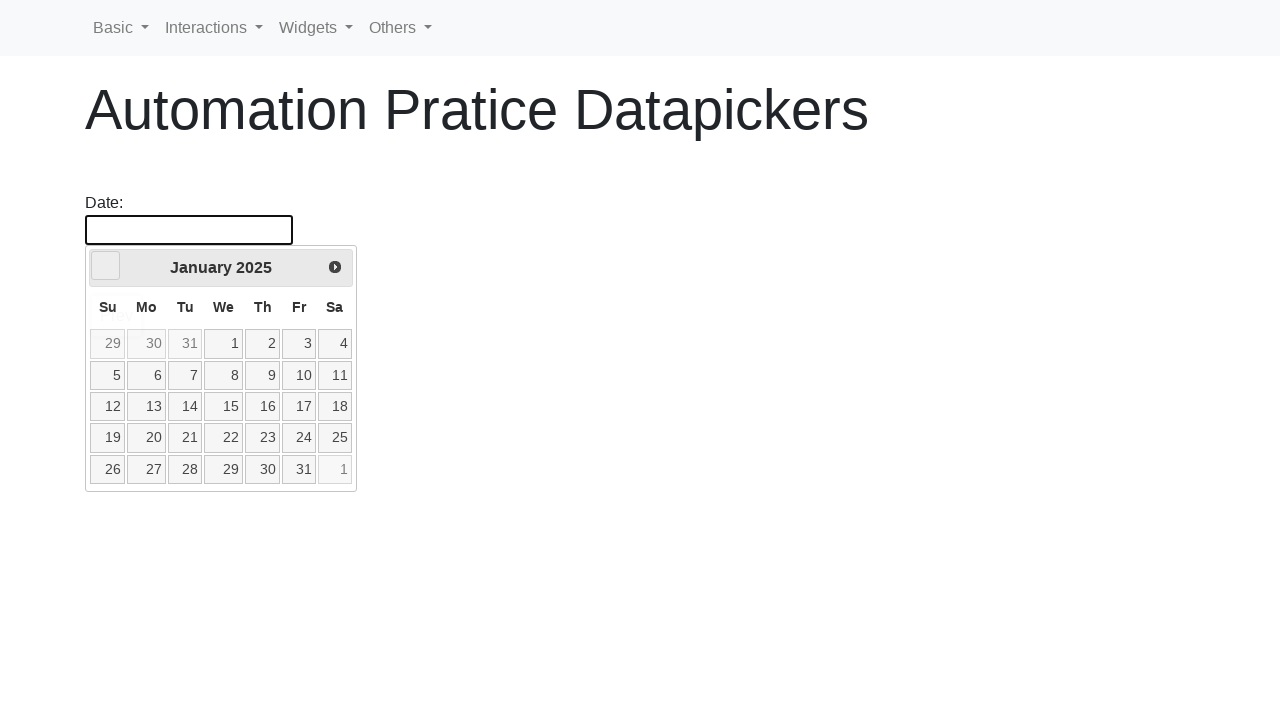

Clicked prev button to navigate backward in years at (106, 266) on [data-handler='prev']
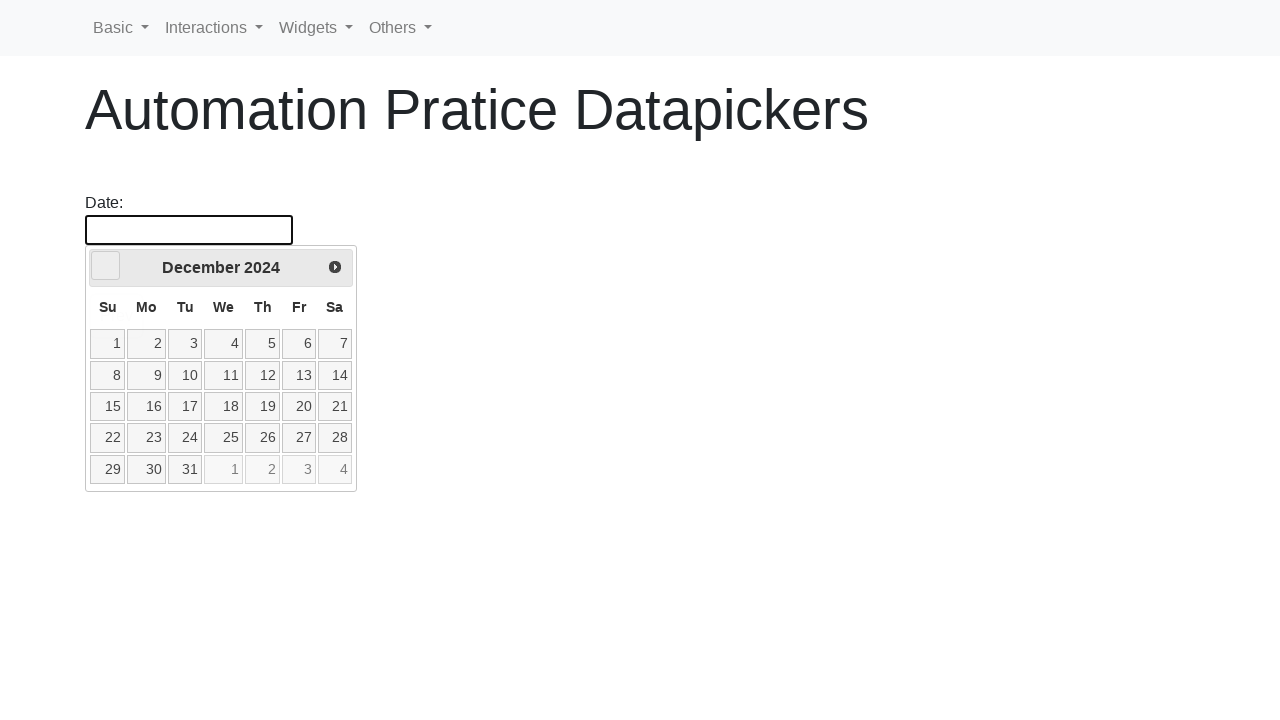

Clicked prev button to navigate backward in years at (106, 266) on [data-handler='prev']
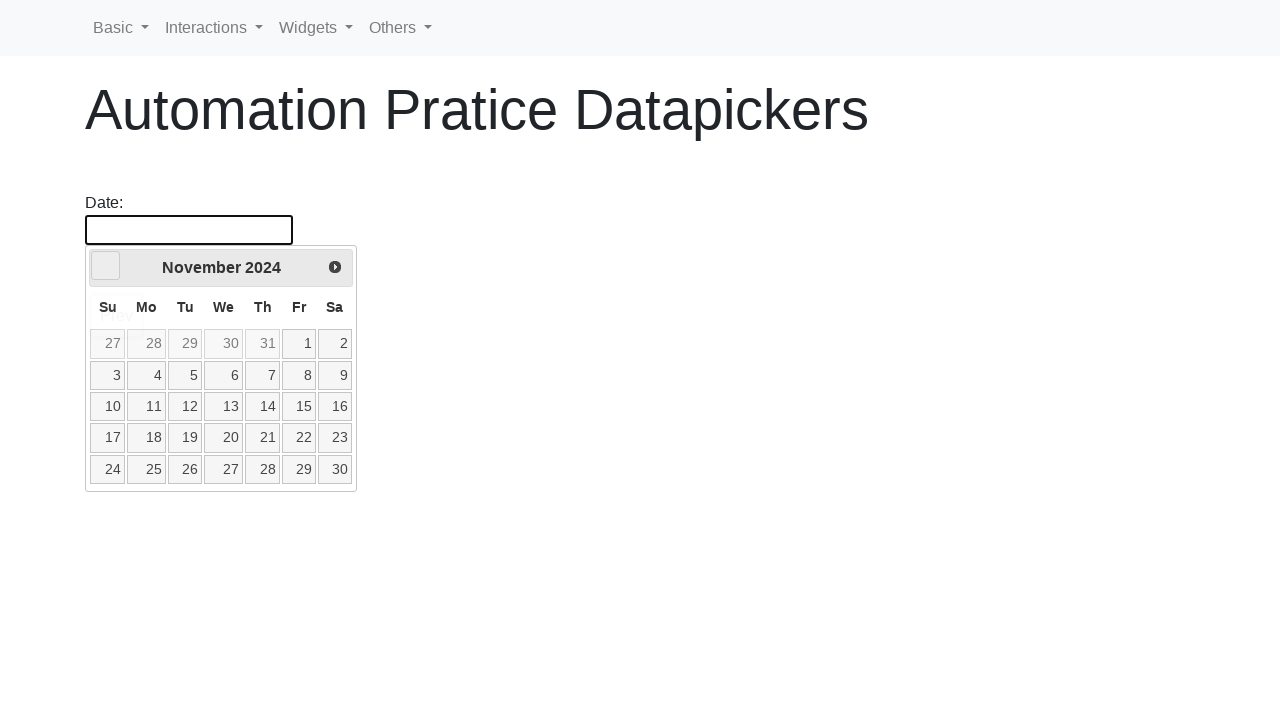

Clicked prev button to navigate backward in years at (106, 266) on [data-handler='prev']
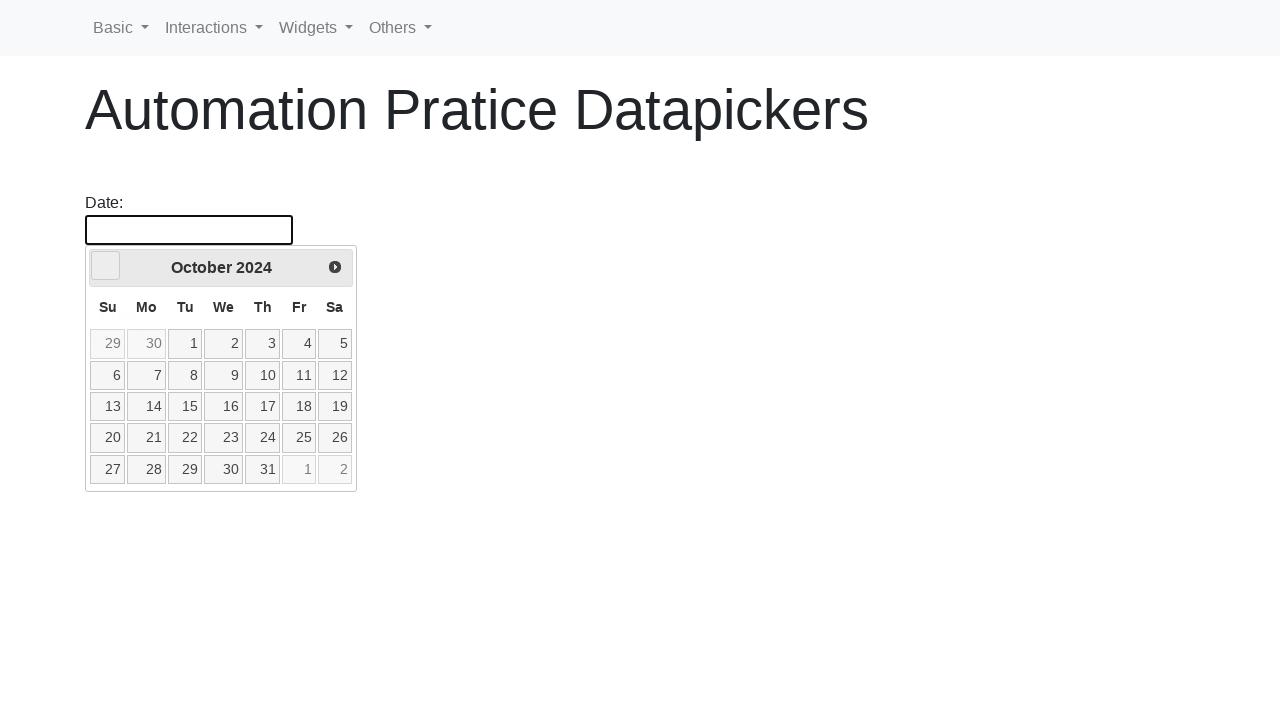

Clicked prev button to navigate backward in years at (106, 266) on [data-handler='prev']
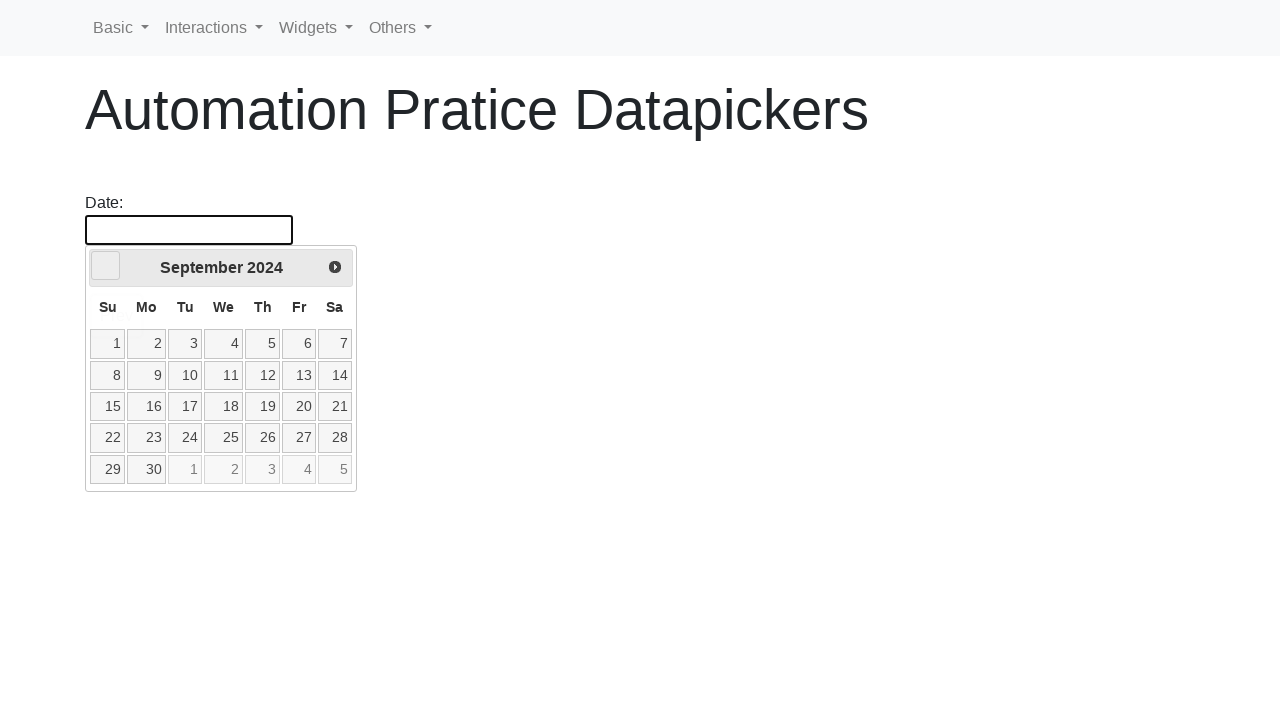

Clicked prev button to navigate backward in years at (106, 266) on [data-handler='prev']
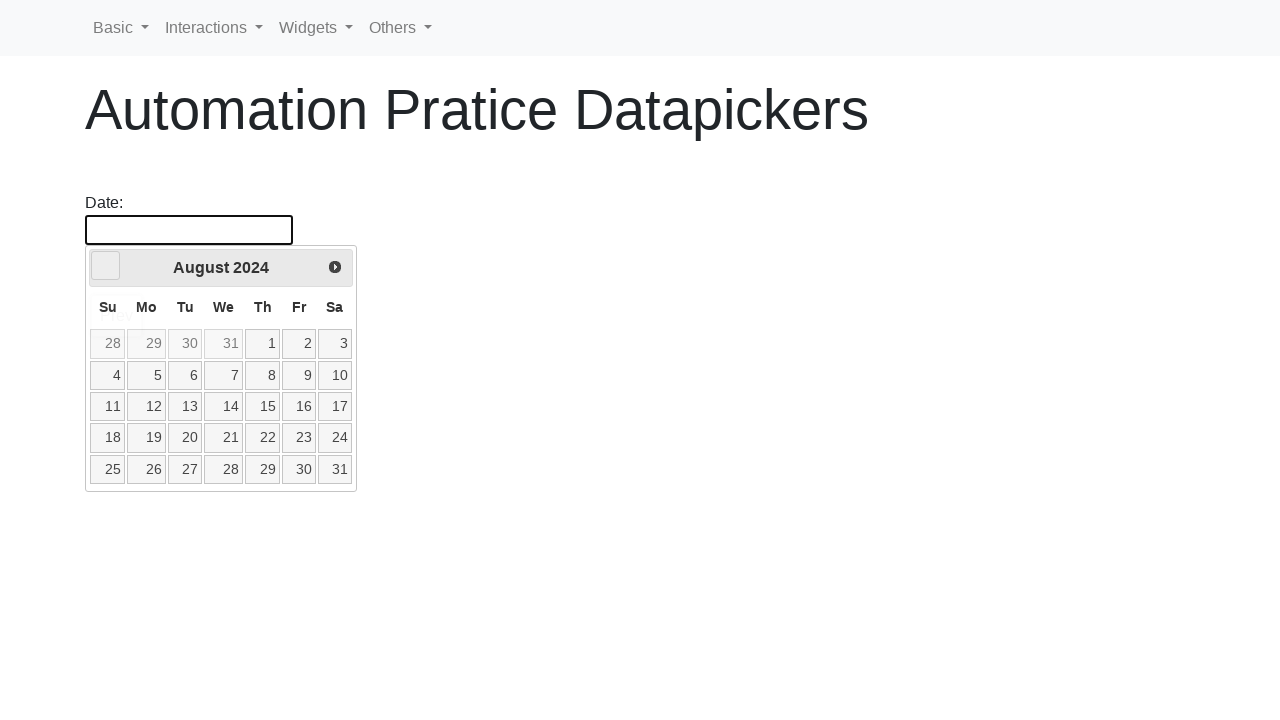

Clicked prev button to navigate backward in years at (106, 266) on [data-handler='prev']
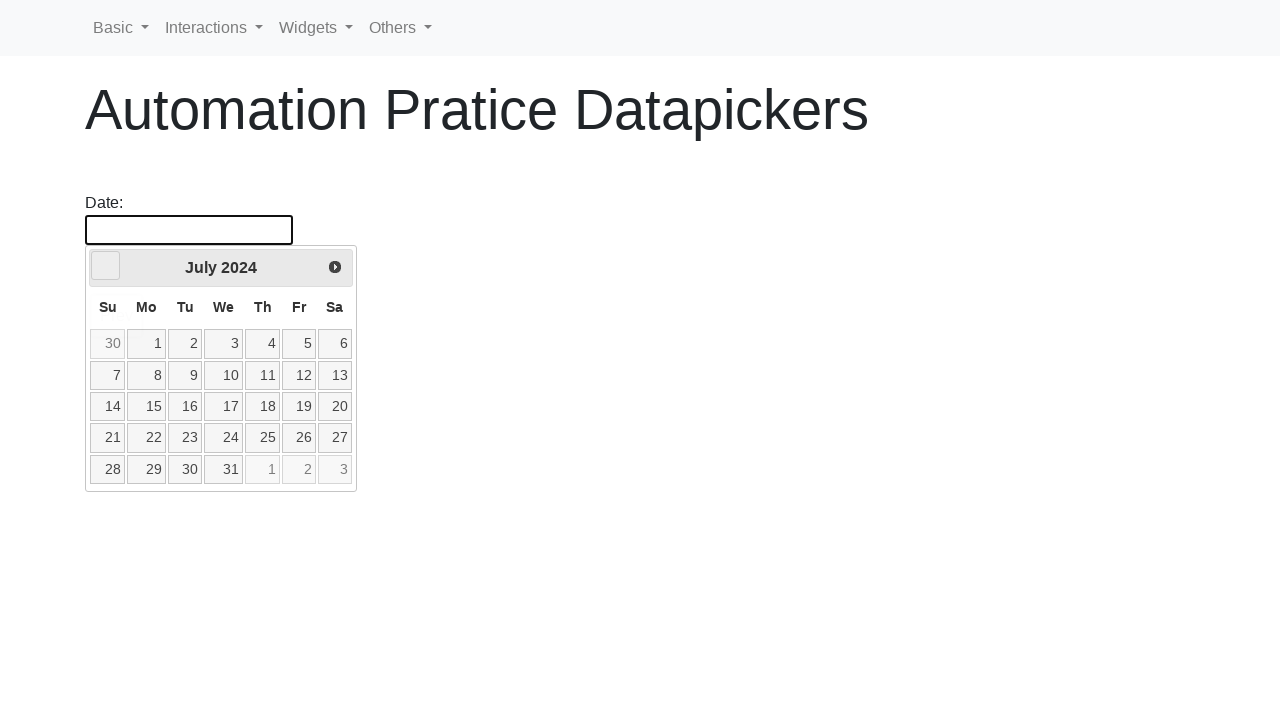

Clicked prev button to navigate backward in years at (106, 266) on [data-handler='prev']
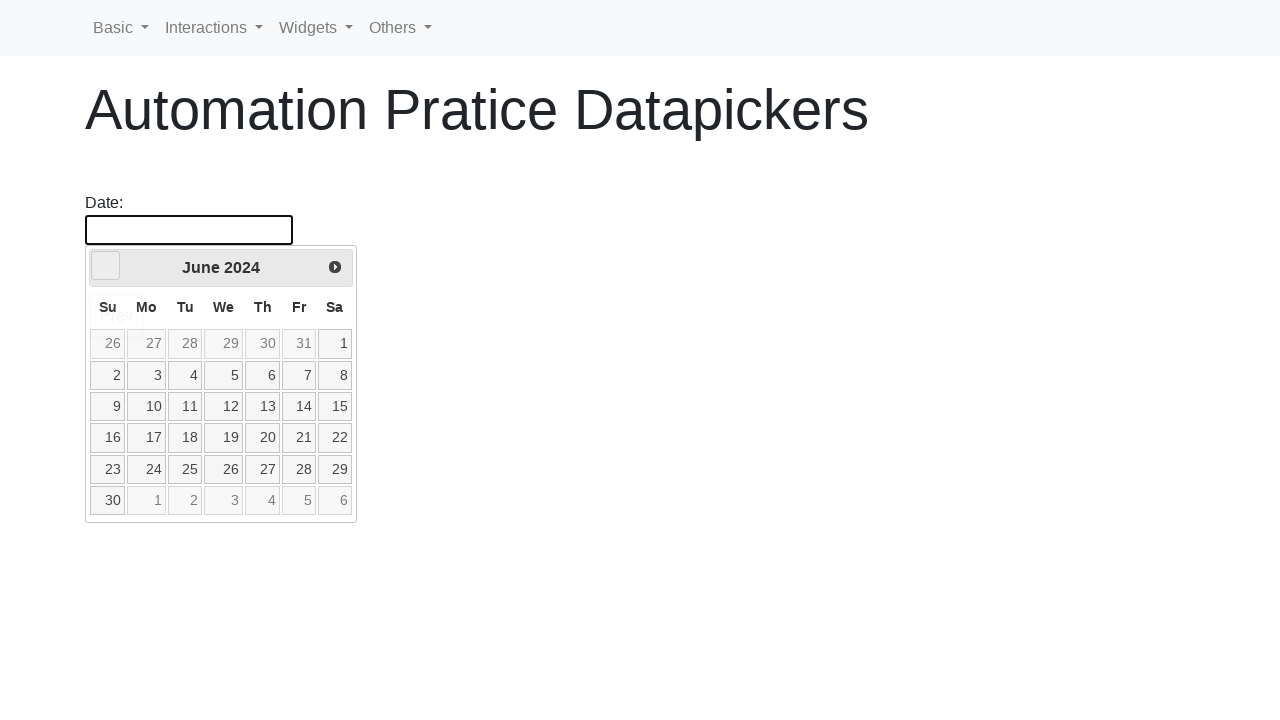

Clicked prev button to navigate backward in years at (106, 266) on [data-handler='prev']
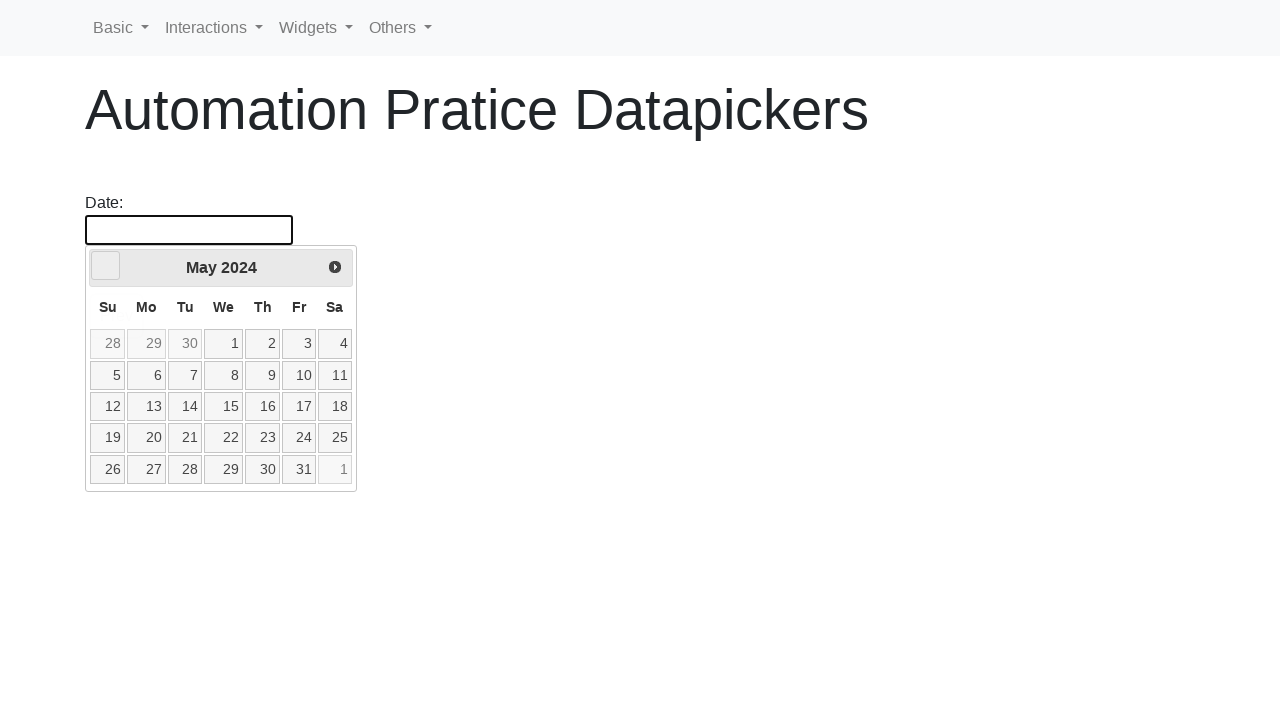

Clicked prev button to navigate backward in years at (106, 266) on [data-handler='prev']
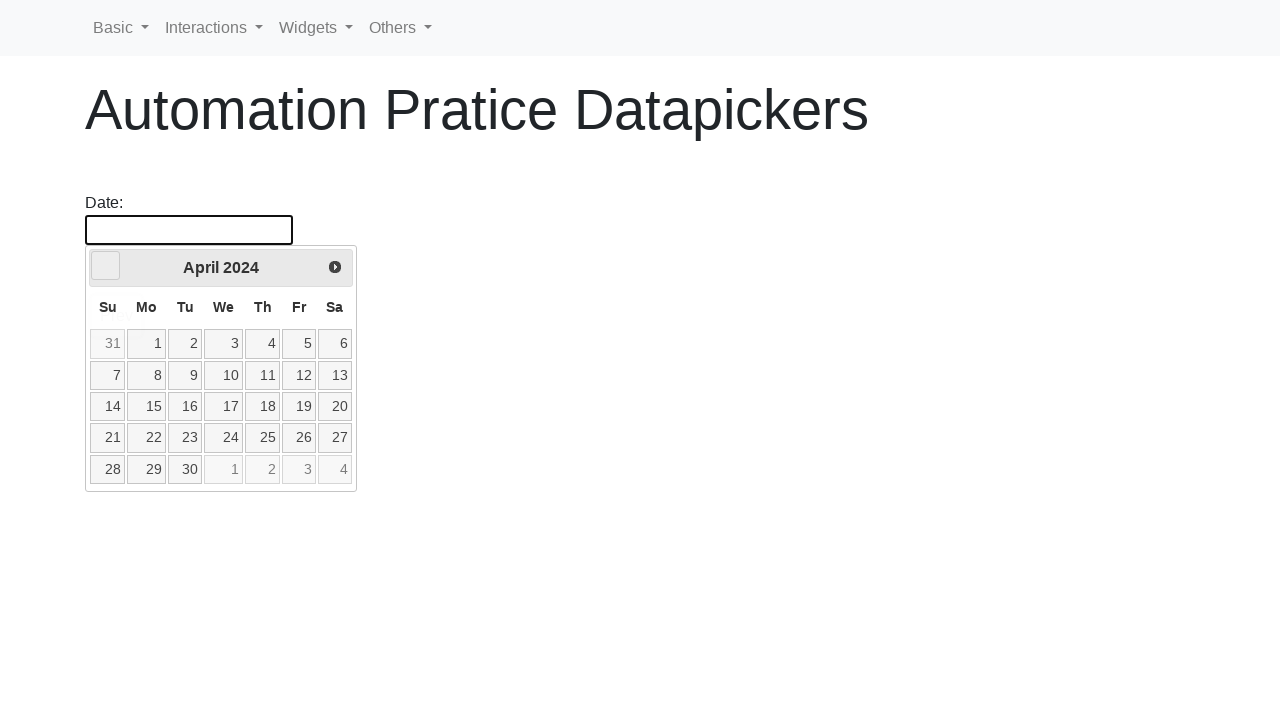

Clicked prev button to navigate backward in years at (106, 266) on [data-handler='prev']
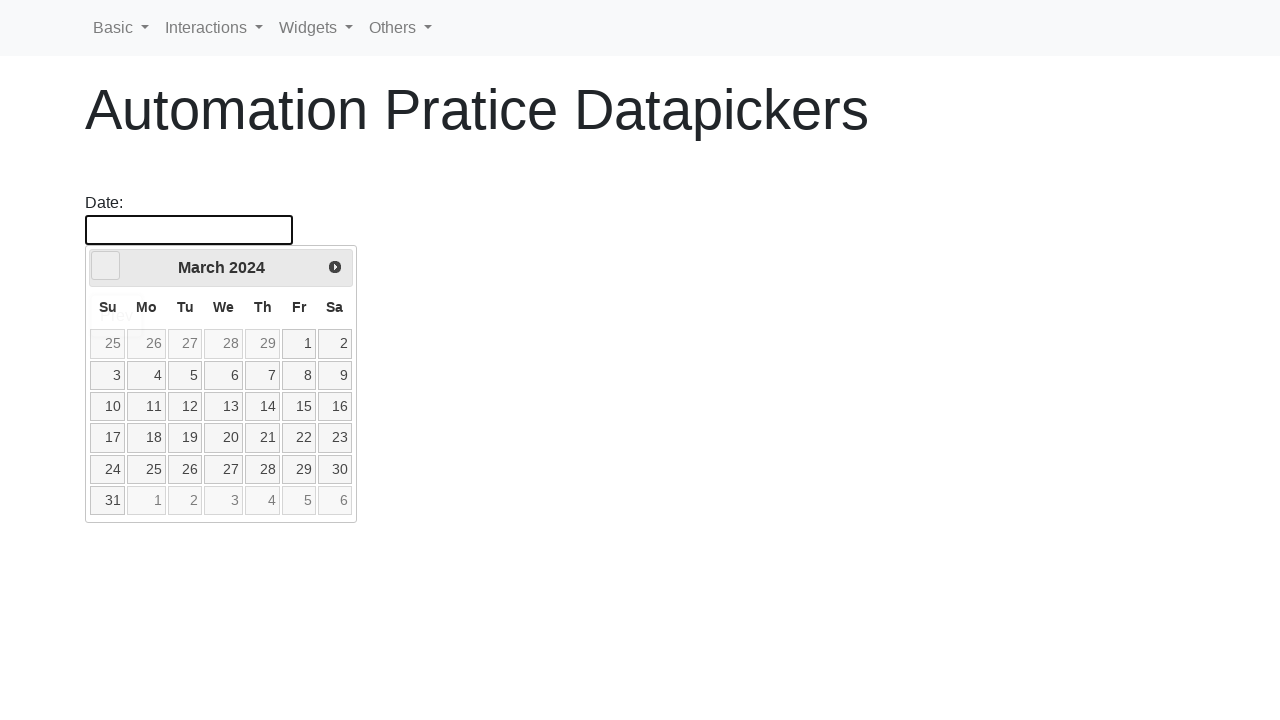

Clicked prev button to navigate backward in years at (106, 266) on [data-handler='prev']
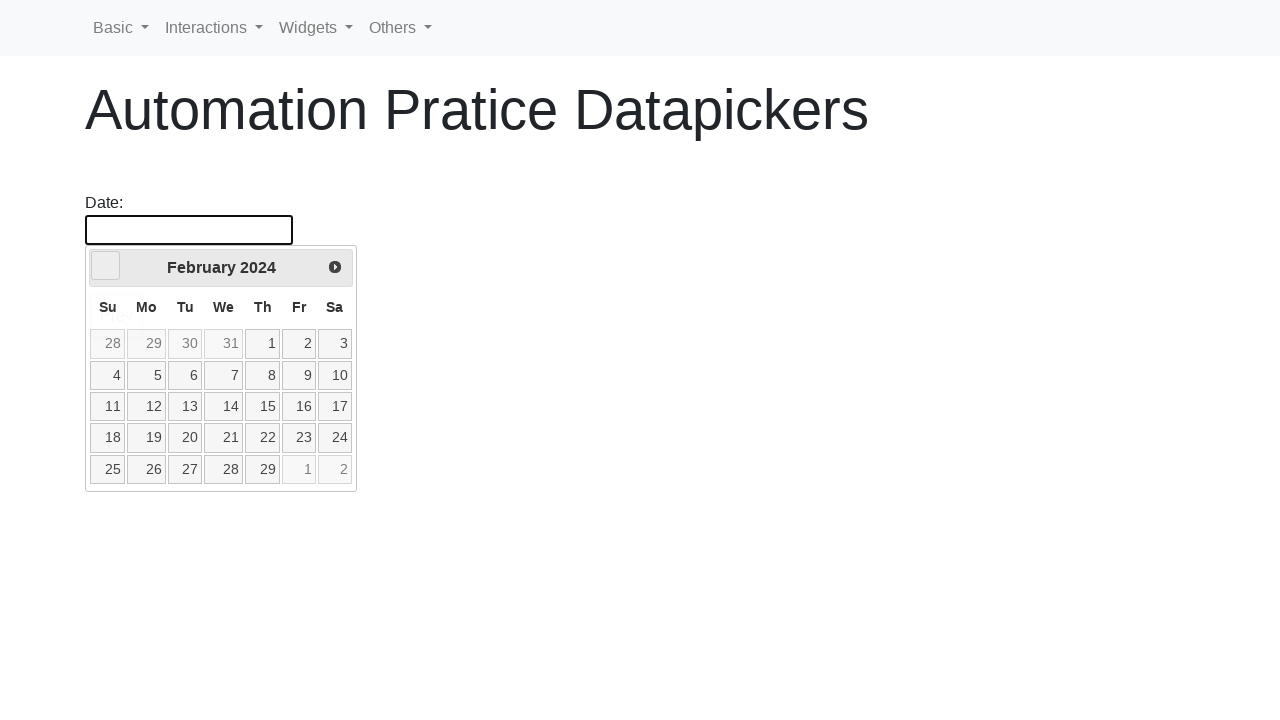

Clicked prev button to navigate backward in years at (106, 266) on [data-handler='prev']
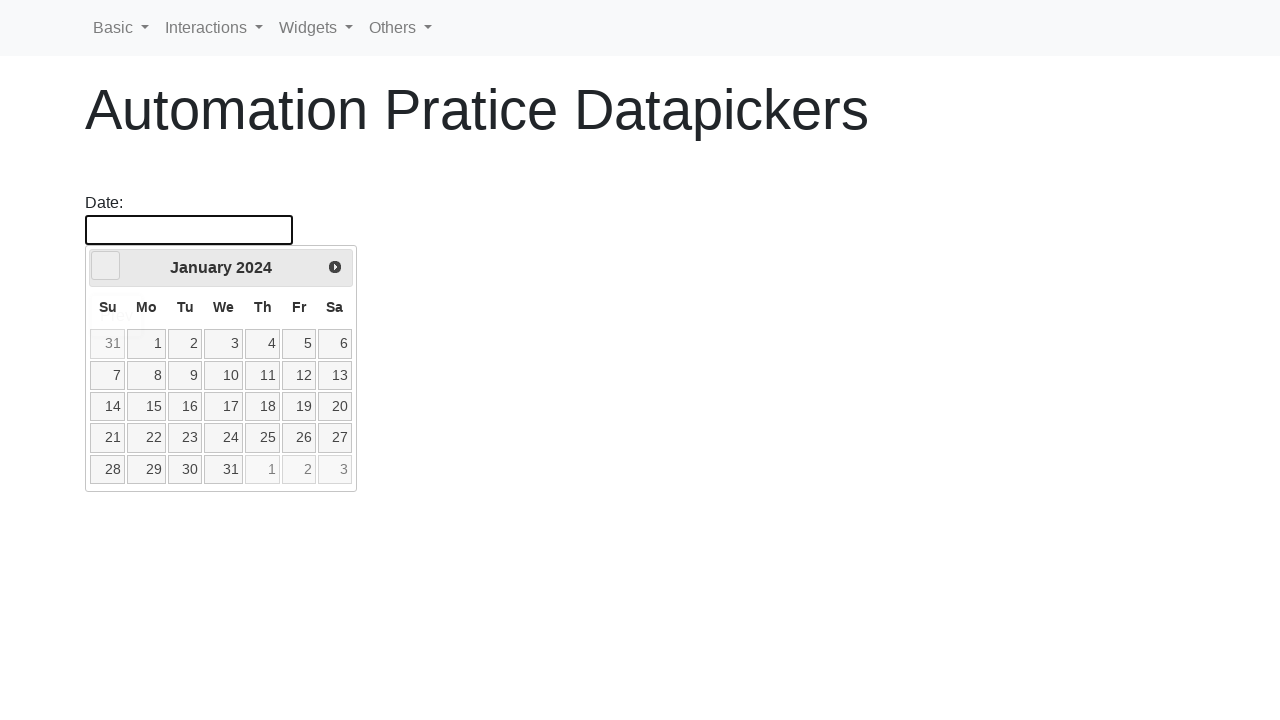

Clicked prev button to navigate backward in years at (106, 266) on [data-handler='prev']
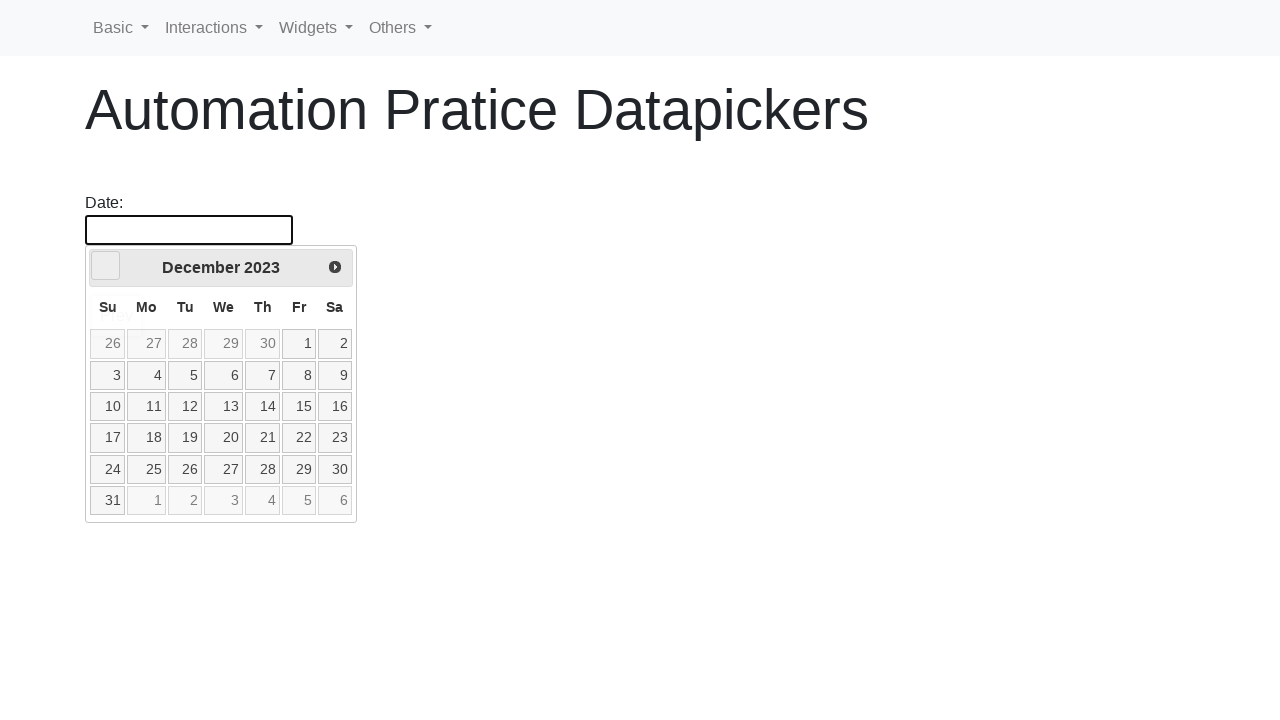

Clicked prev button to navigate backward in years at (106, 266) on [data-handler='prev']
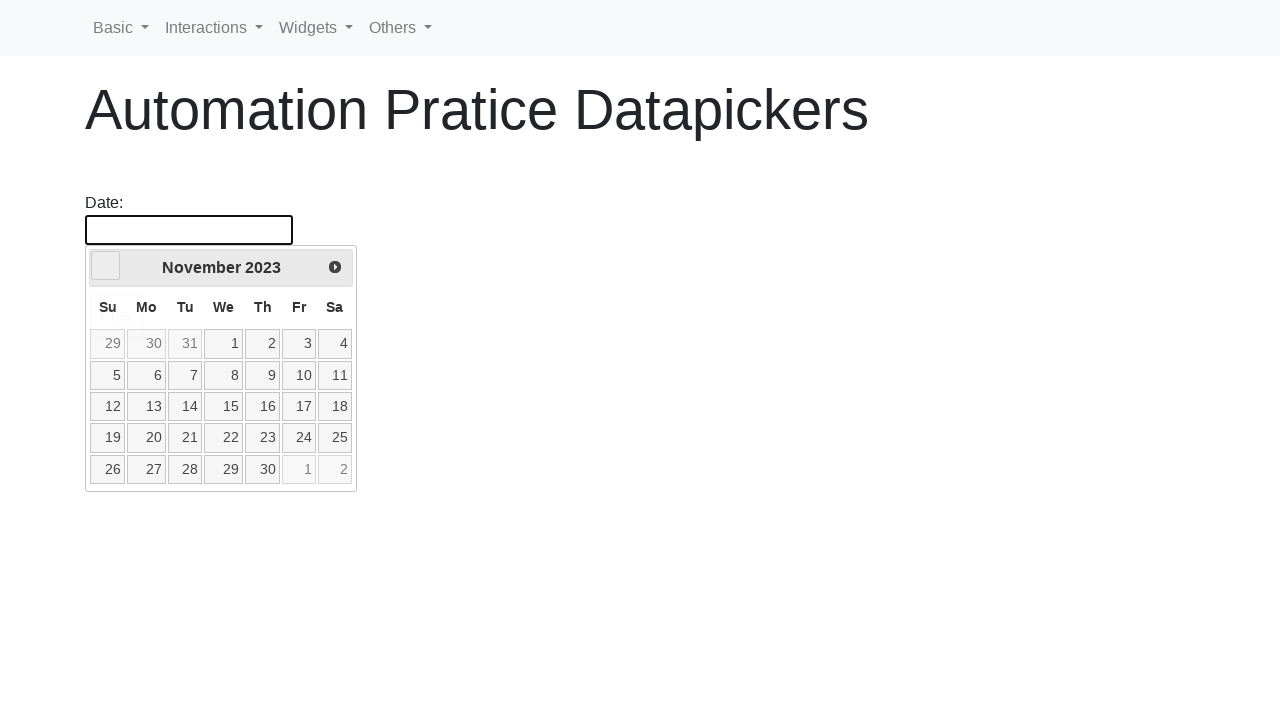

Clicked prev button to navigate backward in years at (106, 266) on [data-handler='prev']
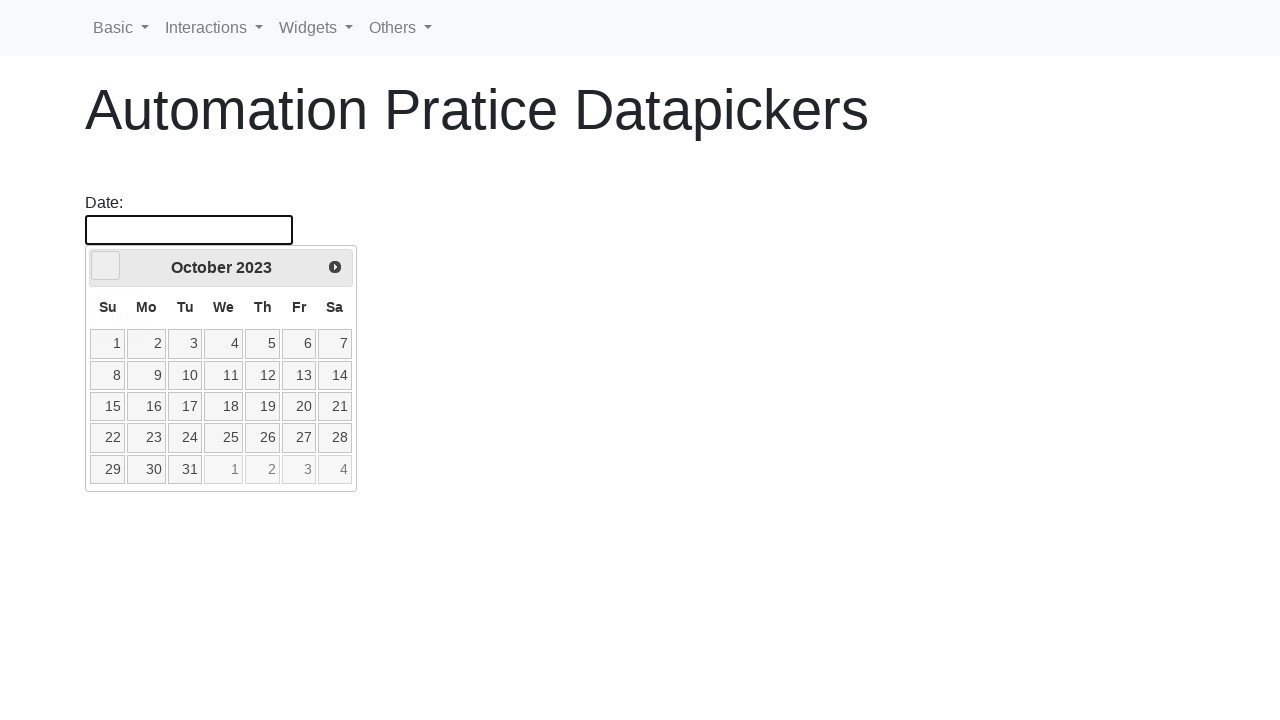

Clicked prev button to navigate backward in years at (106, 266) on [data-handler='prev']
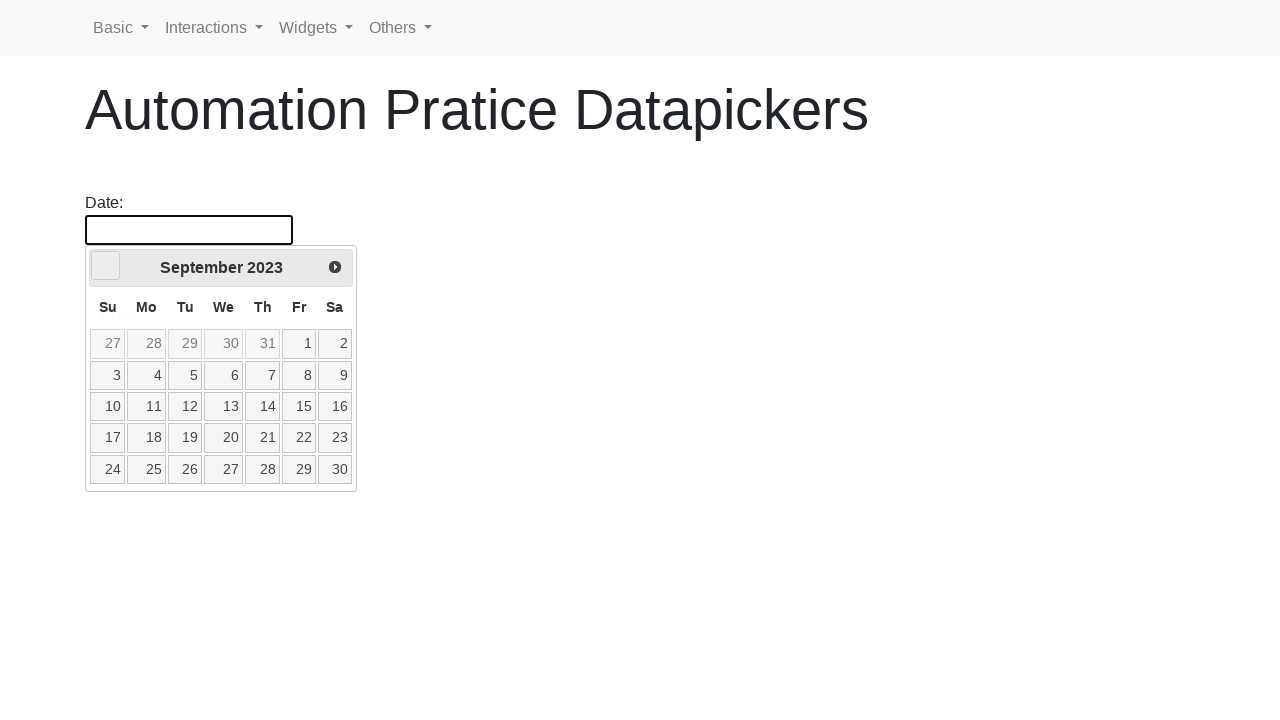

Clicked prev button to navigate backward in years at (106, 266) on [data-handler='prev']
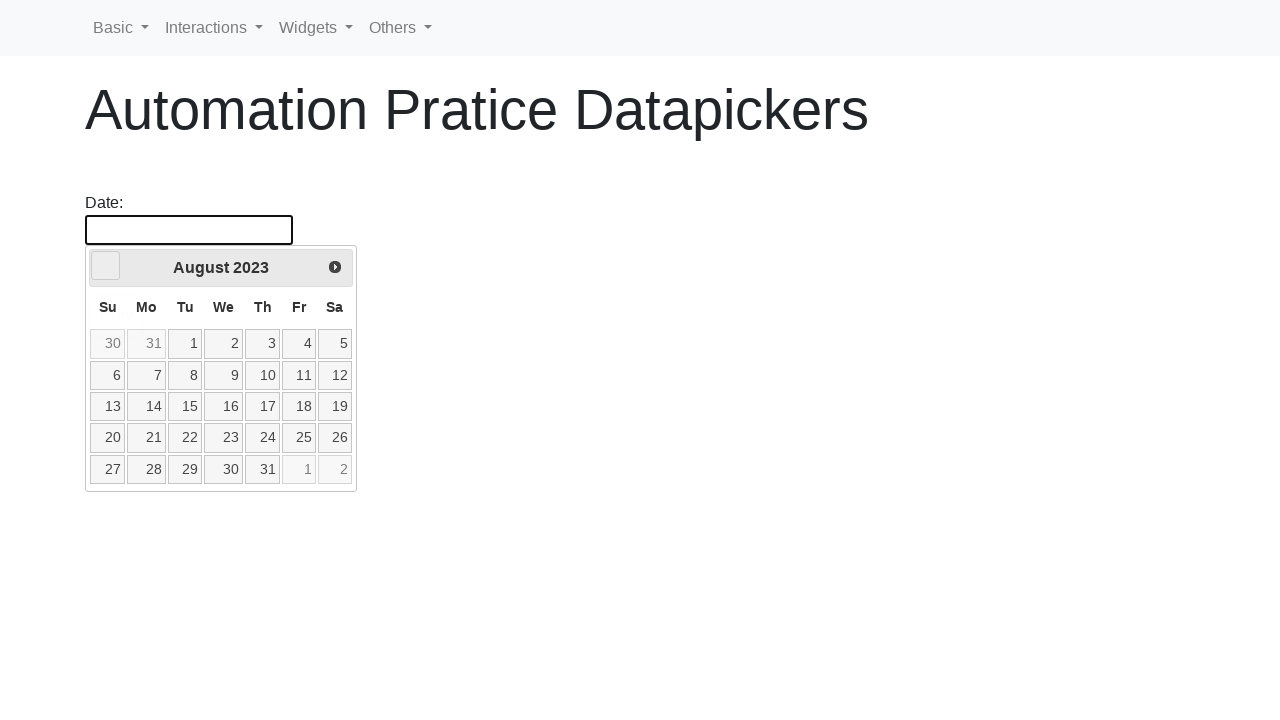

Clicked prev button to navigate backward in years at (106, 266) on [data-handler='prev']
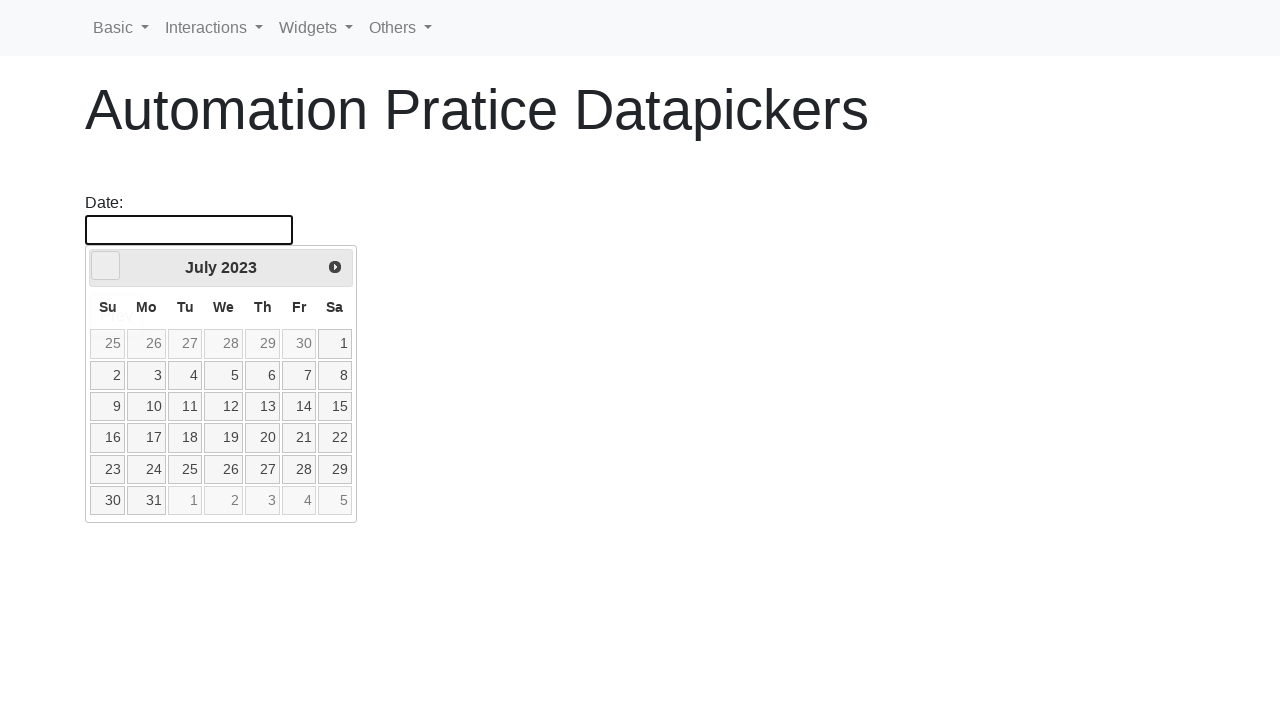

Clicked prev button to navigate backward in years at (106, 266) on [data-handler='prev']
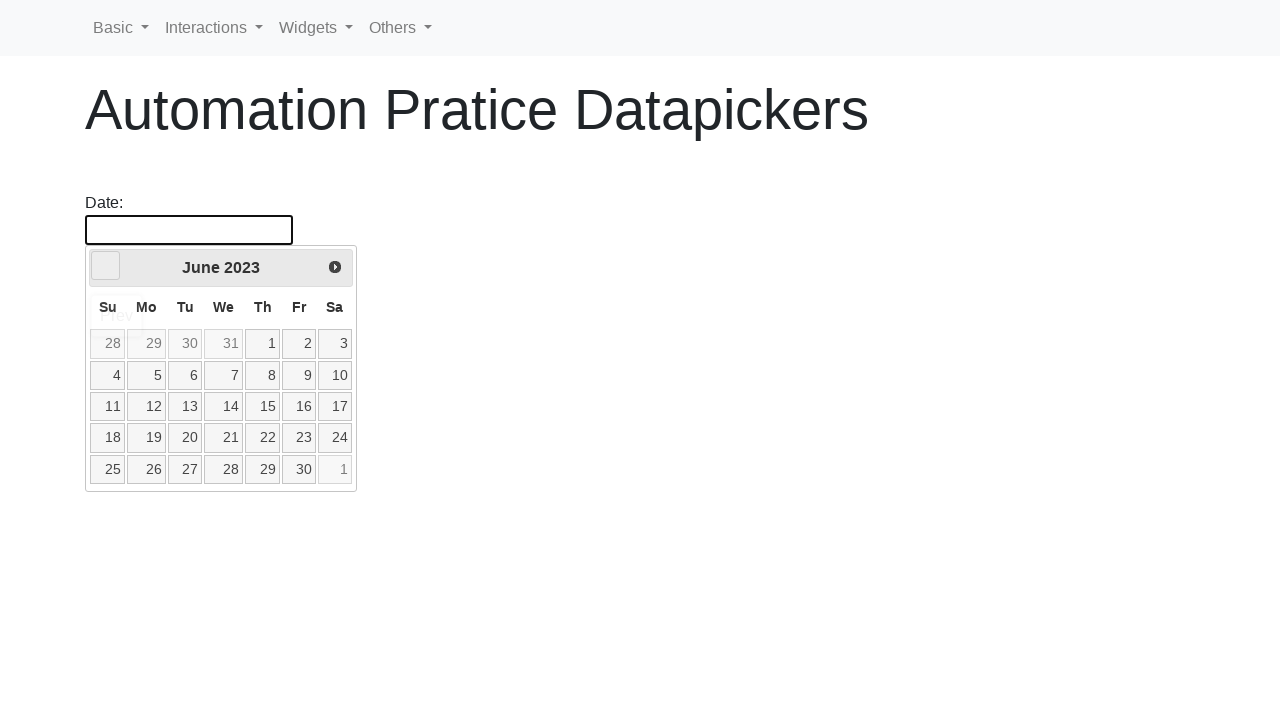

Clicked prev button to navigate backward in years at (106, 266) on [data-handler='prev']
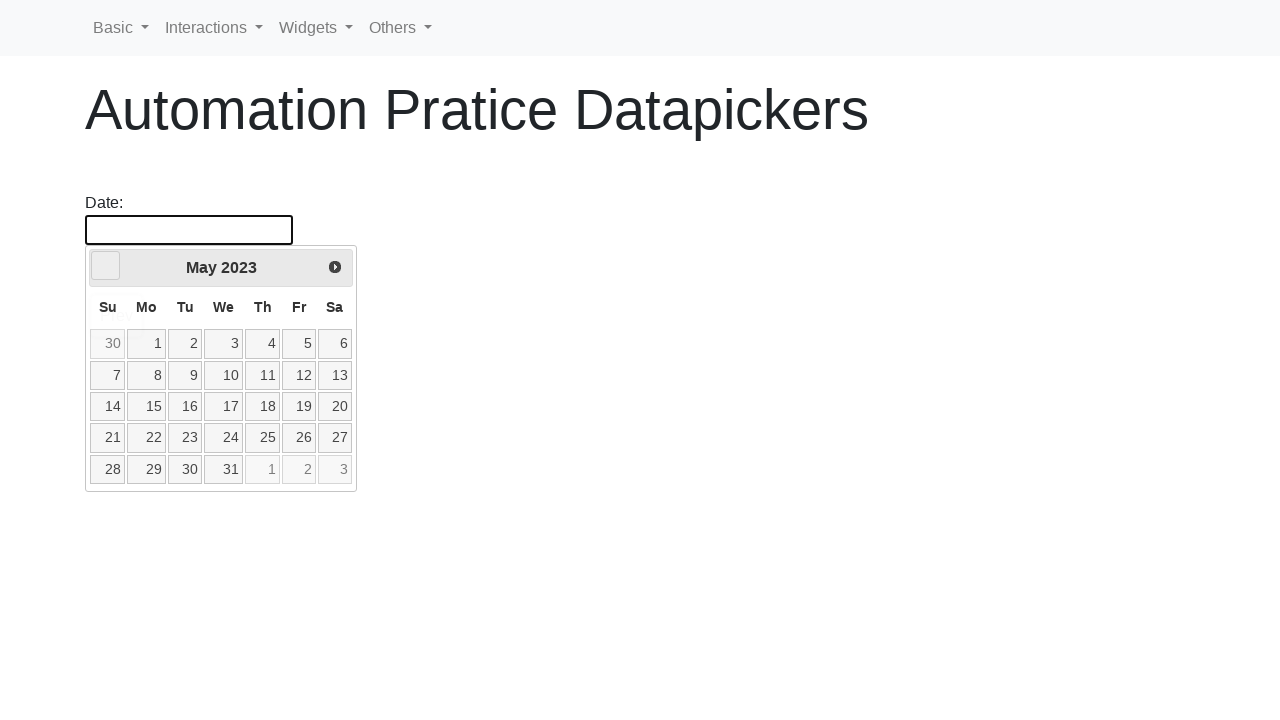

Clicked prev button to navigate backward in years at (106, 266) on [data-handler='prev']
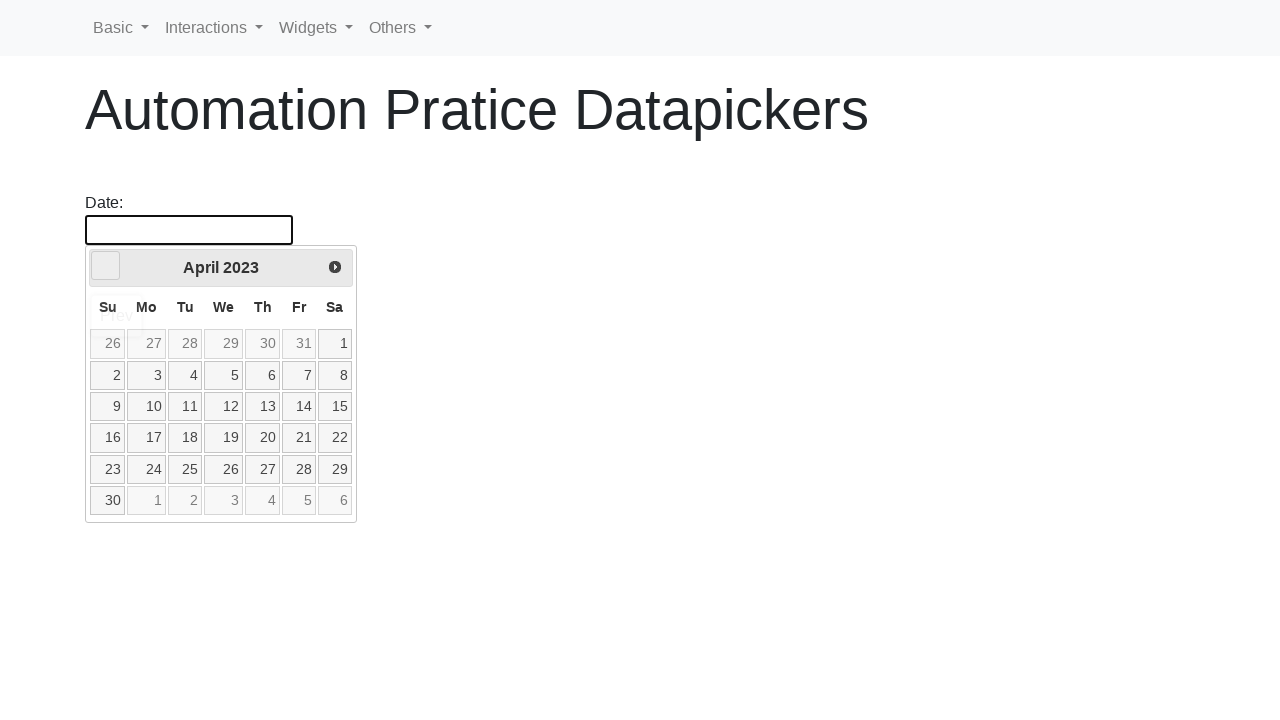

Clicked prev button to navigate backward in years at (106, 266) on [data-handler='prev']
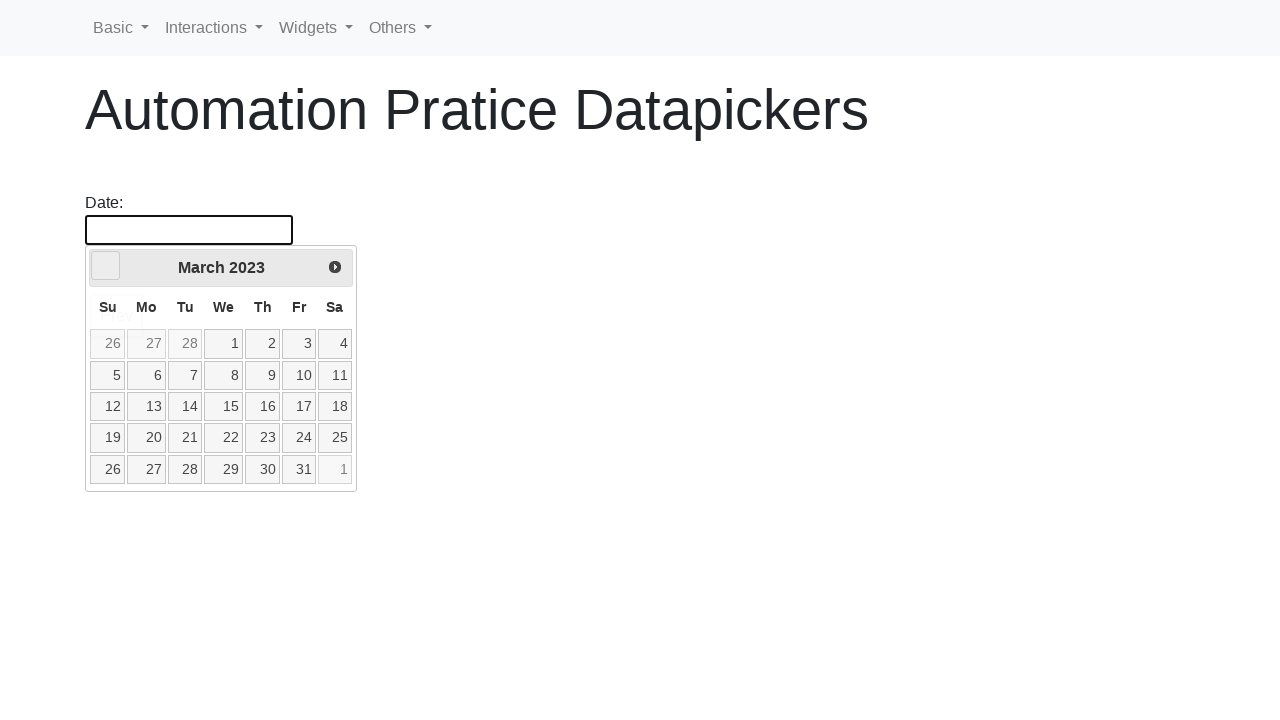

Clicked prev button to navigate backward in years at (106, 266) on [data-handler='prev']
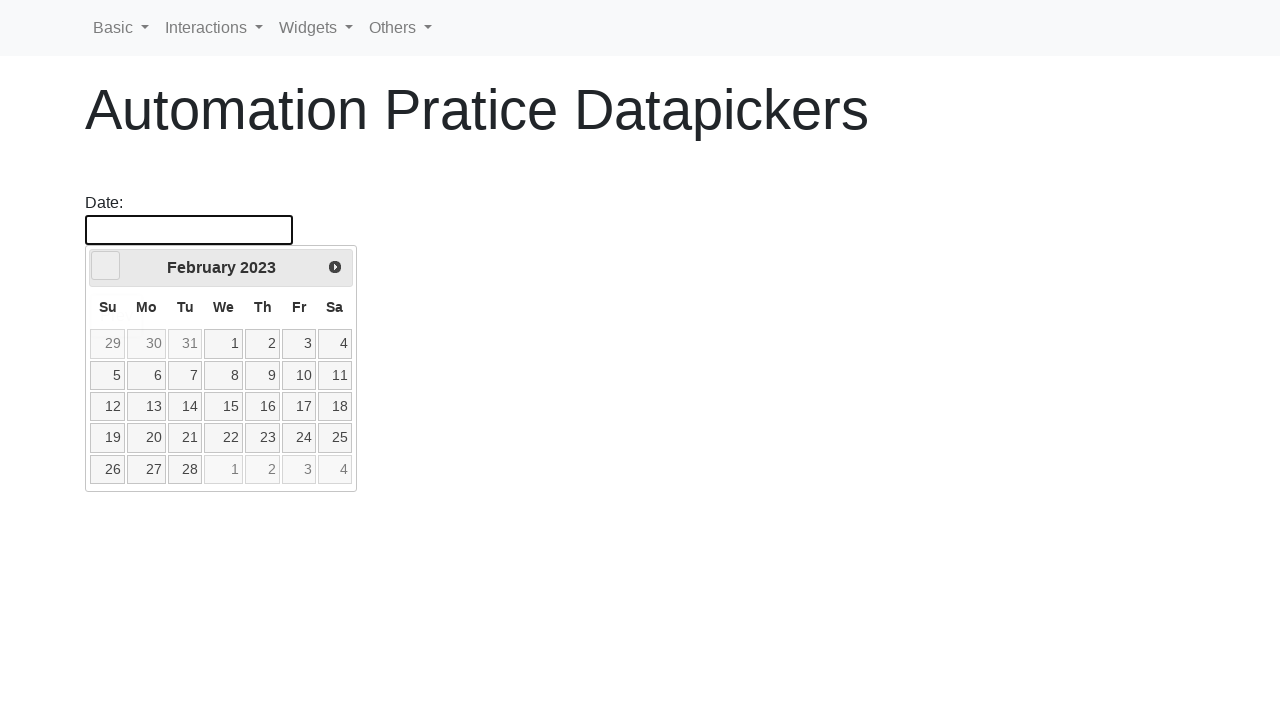

Clicked prev button to navigate backward in years at (106, 266) on [data-handler='prev']
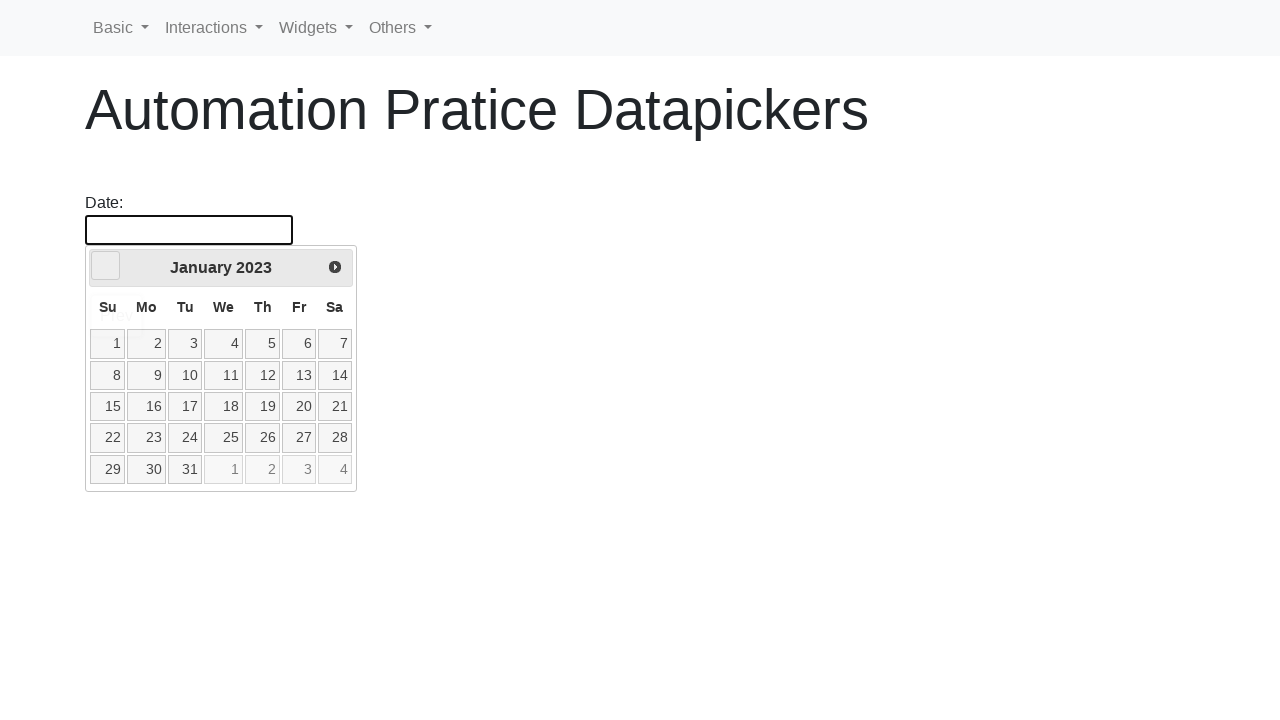

Clicked prev button to navigate backward in years at (106, 266) on [data-handler='prev']
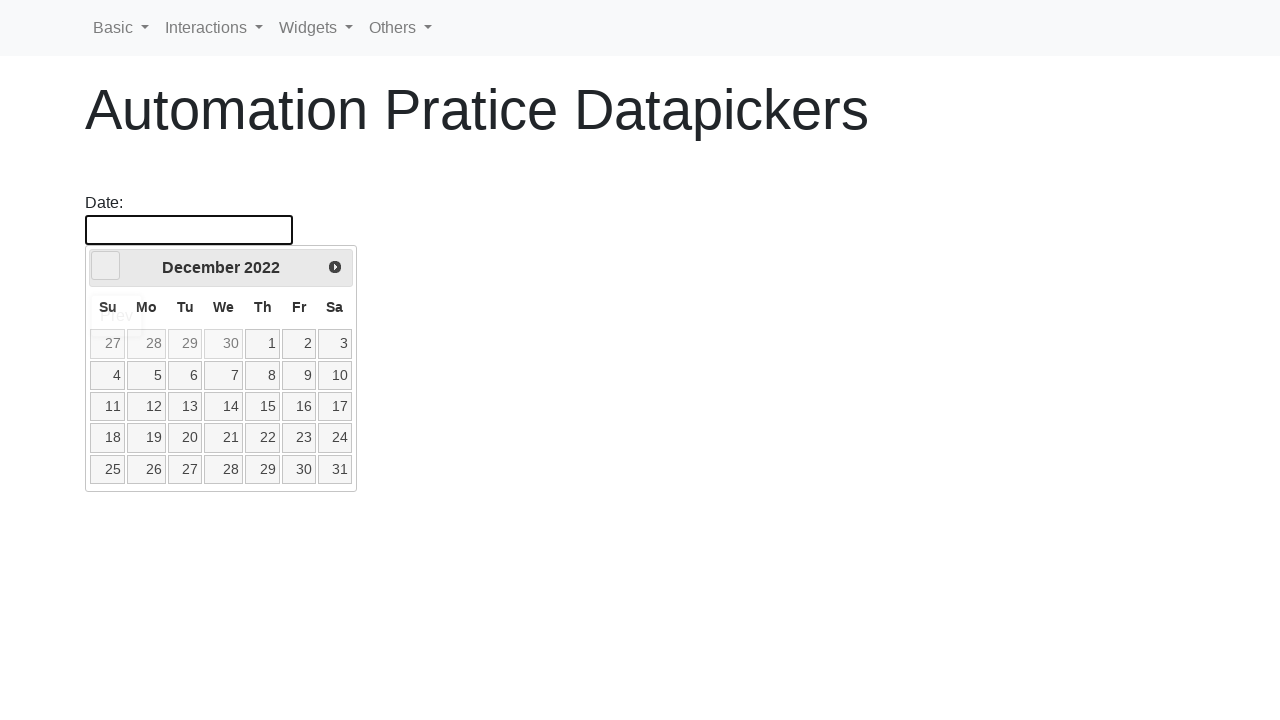

Navigated to year 2022
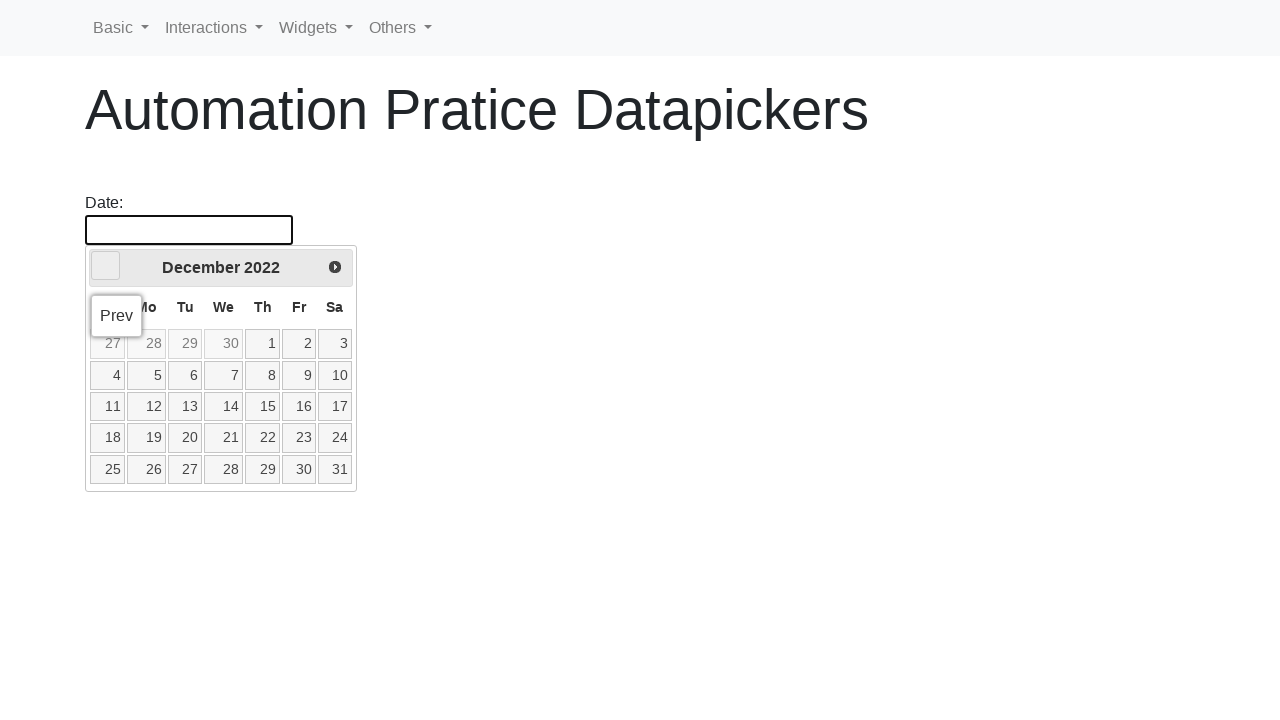

Retrieved current month: December
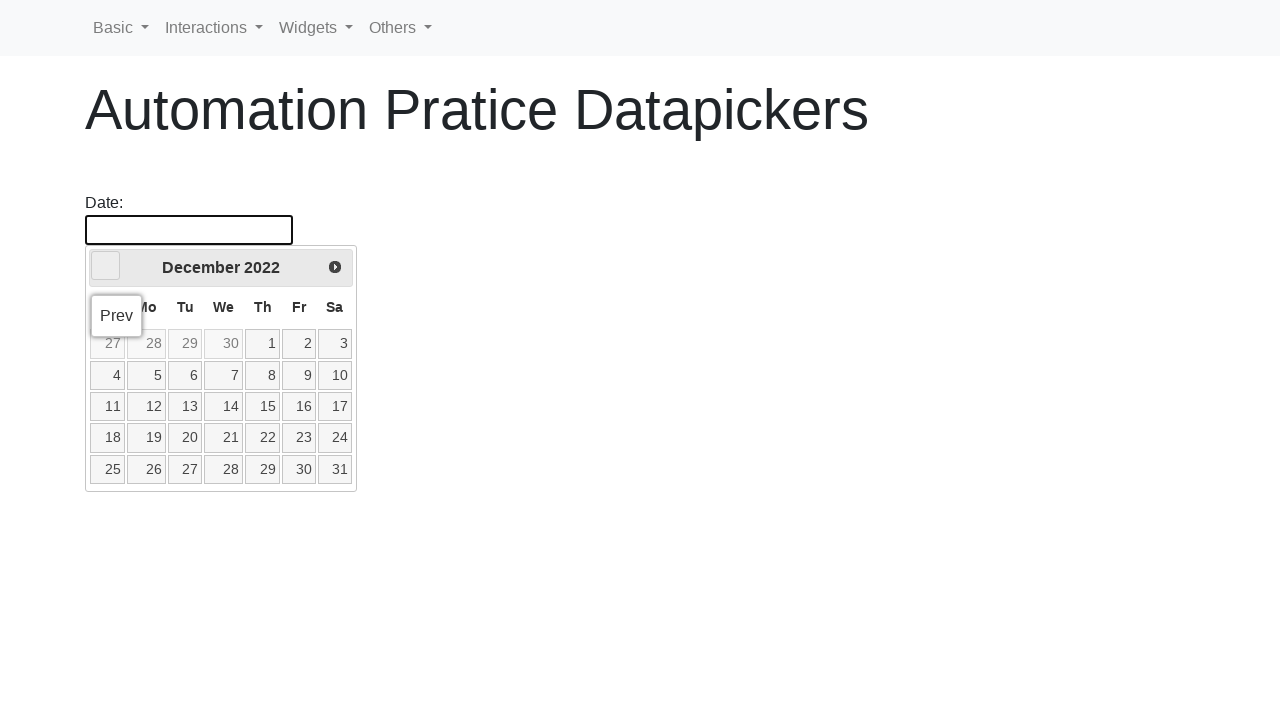

Clicked prev button to navigate backward in months at (106, 266) on [data-handler='prev']
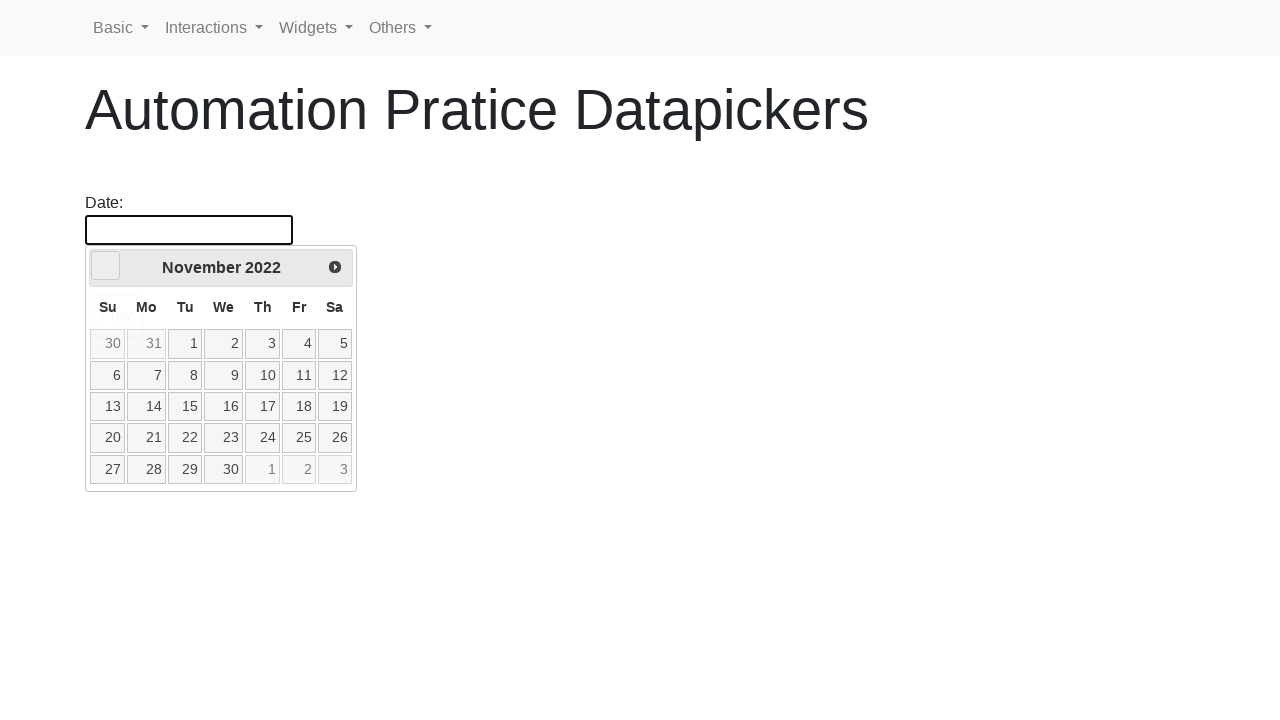

Clicked prev button to navigate backward in months at (106, 266) on [data-handler='prev']
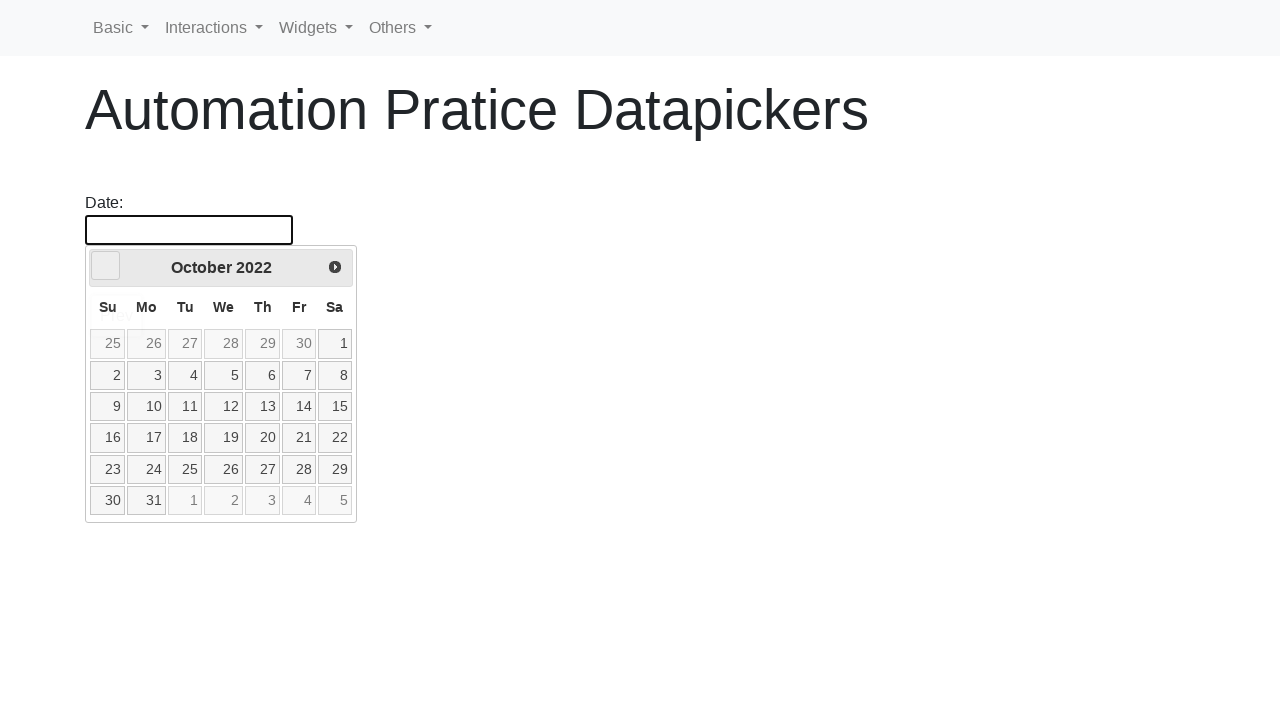

Clicked prev button to navigate backward in months at (106, 266) on [data-handler='prev']
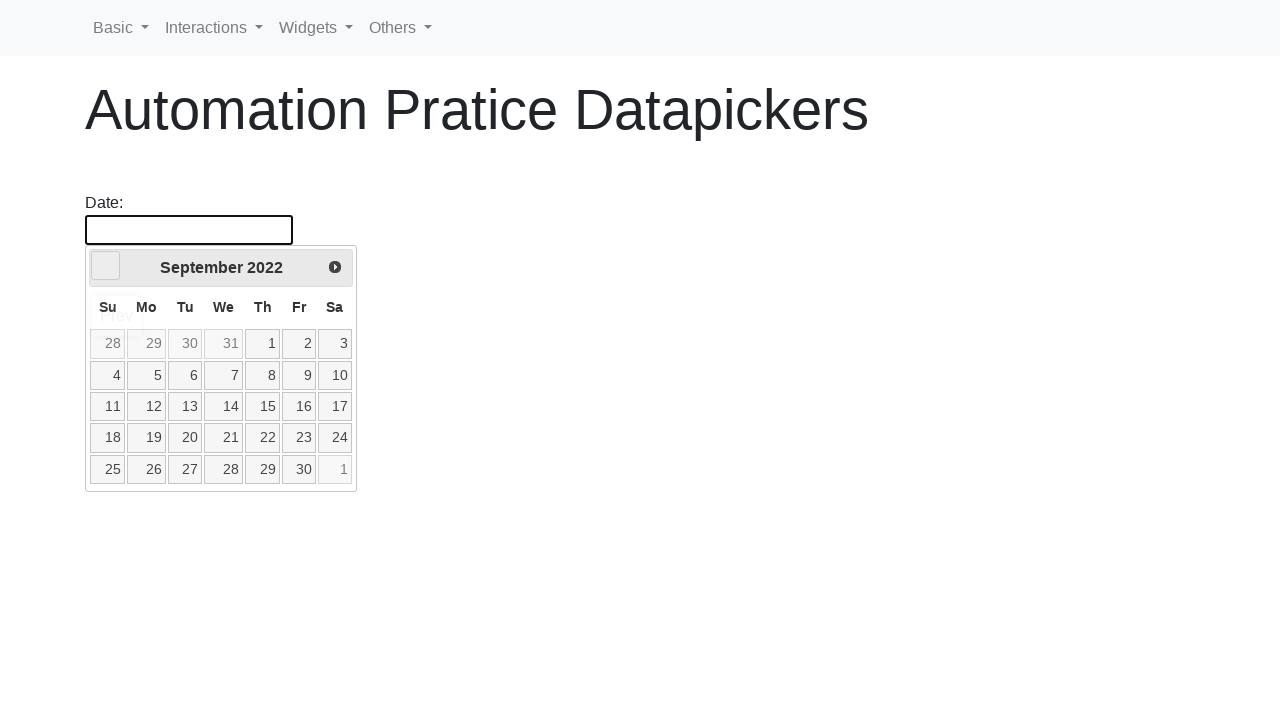

Clicked prev button to navigate backward in months at (106, 266) on [data-handler='prev']
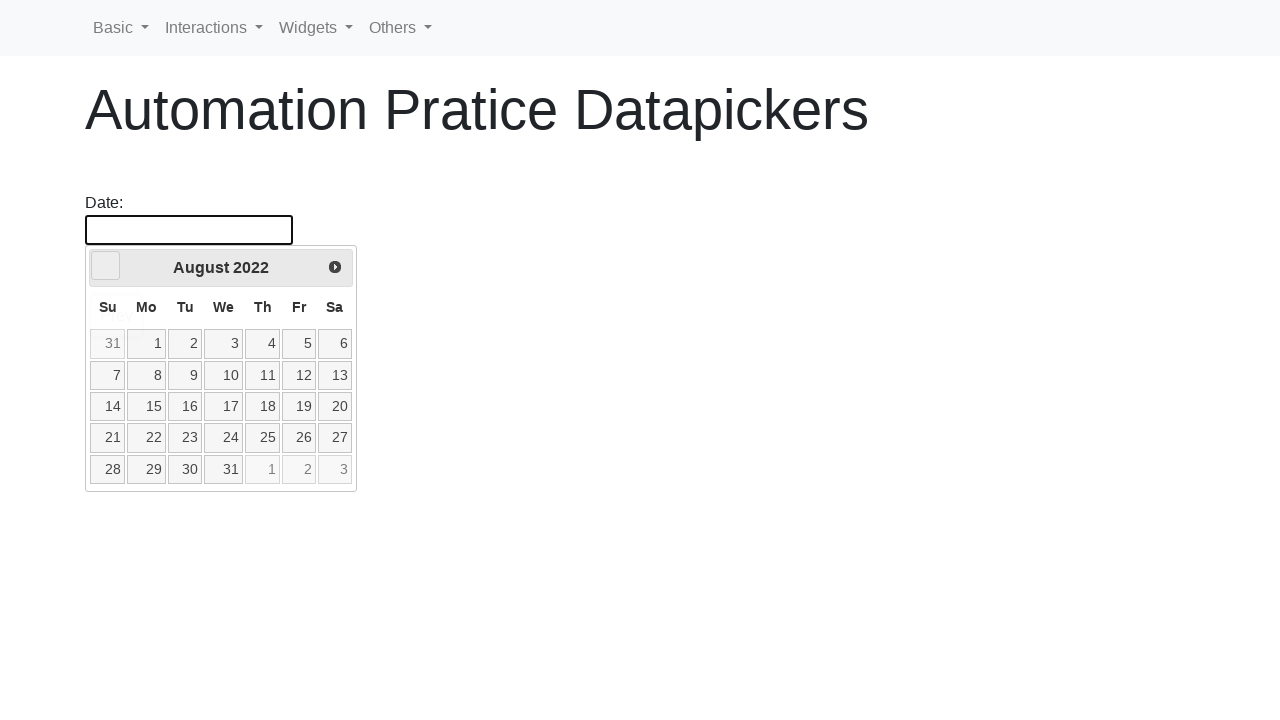

Clicked prev button to navigate backward in months at (106, 266) on [data-handler='prev']
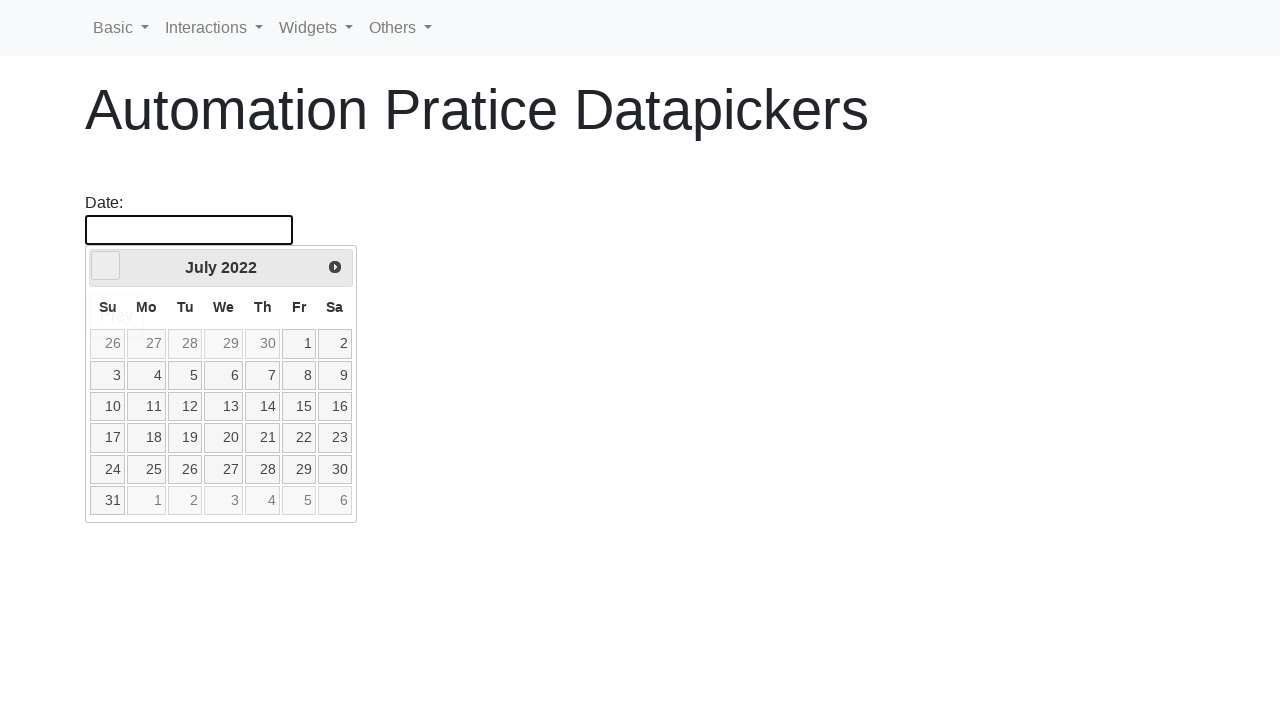

Clicked prev button to navigate backward in months at (106, 266) on [data-handler='prev']
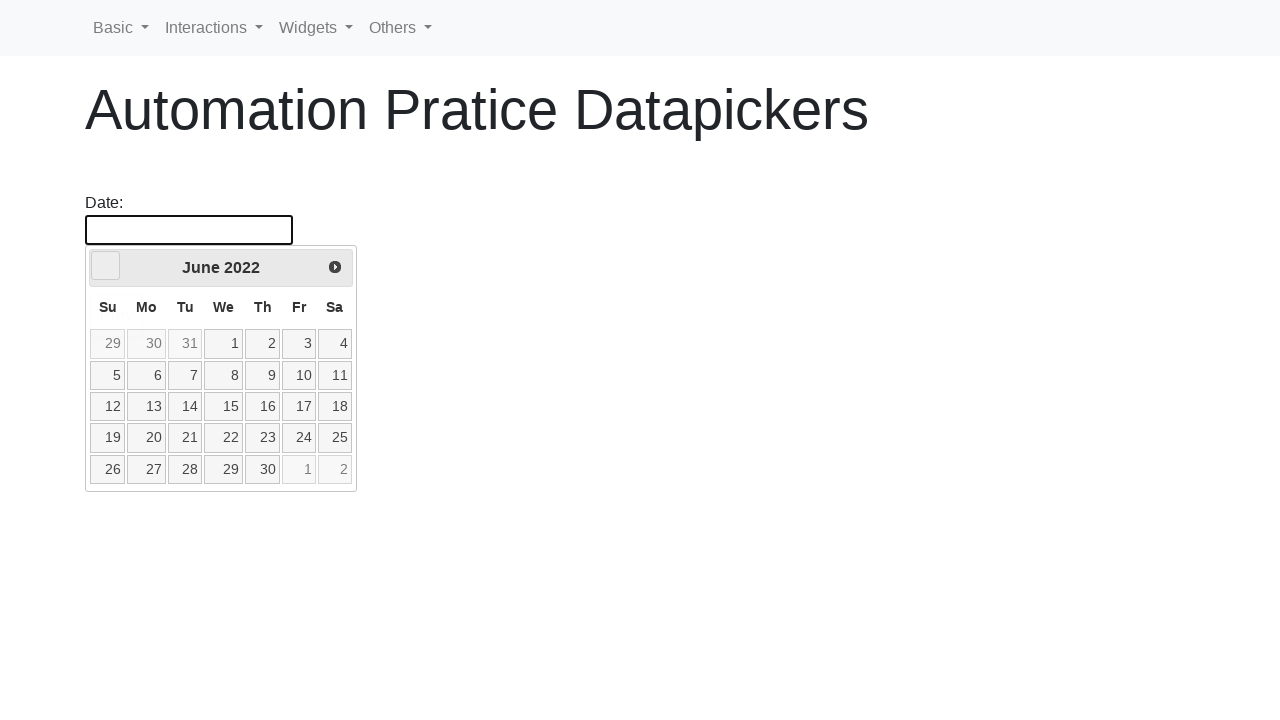

Navigated to month June
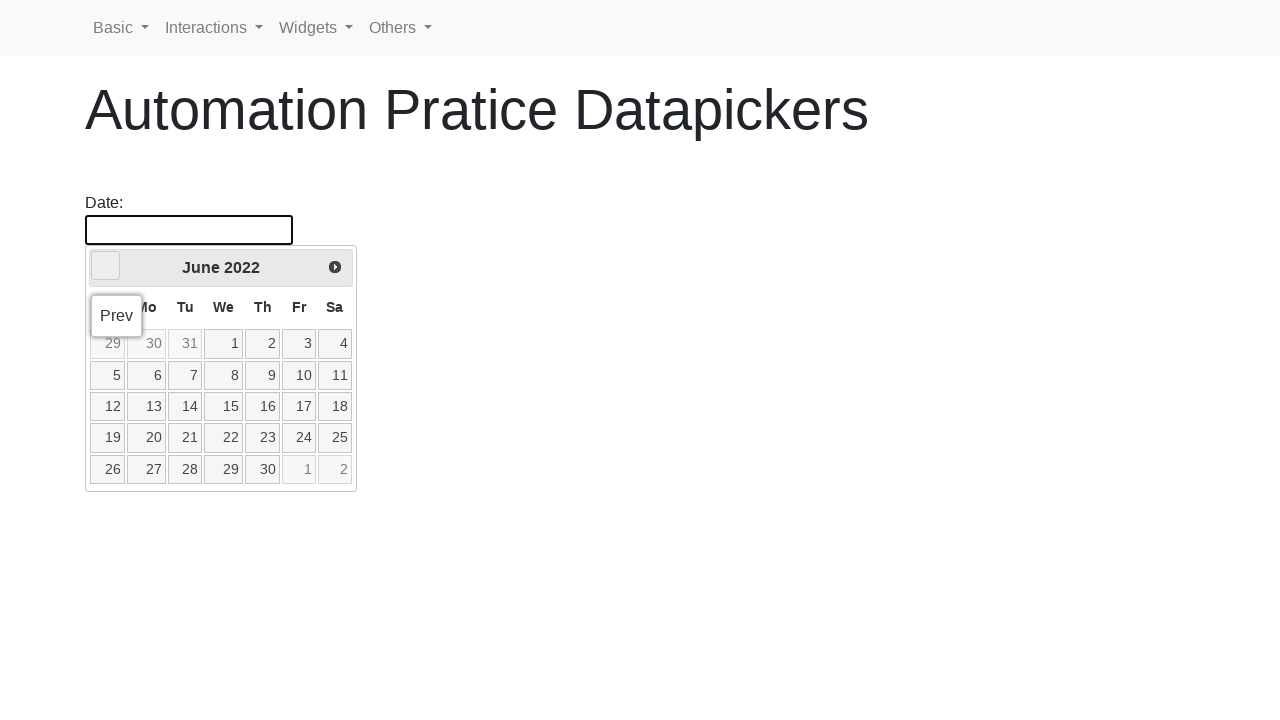

Selected day 2 at (263, 344) on [data-handler='selectDay']:not(.ui-datepicker-other-month) >> nth=1
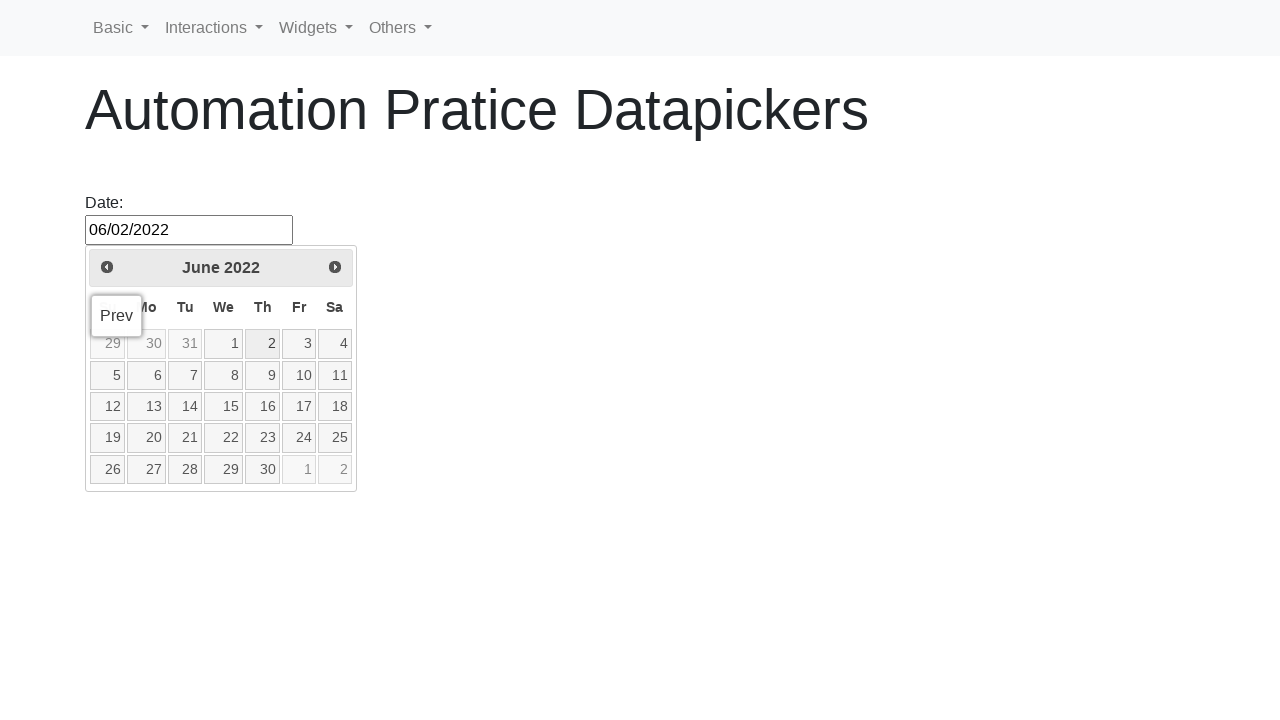

Successfully selected first date: June 2, 2022
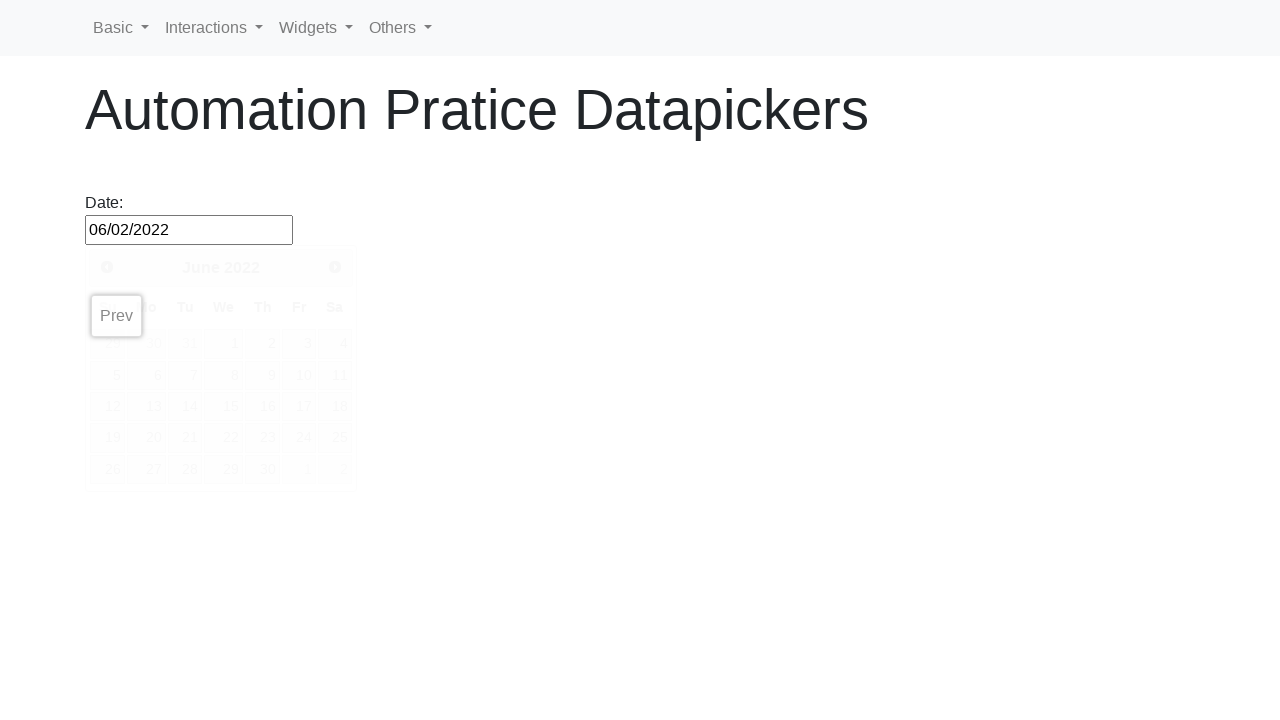

Navigated to datepicker page
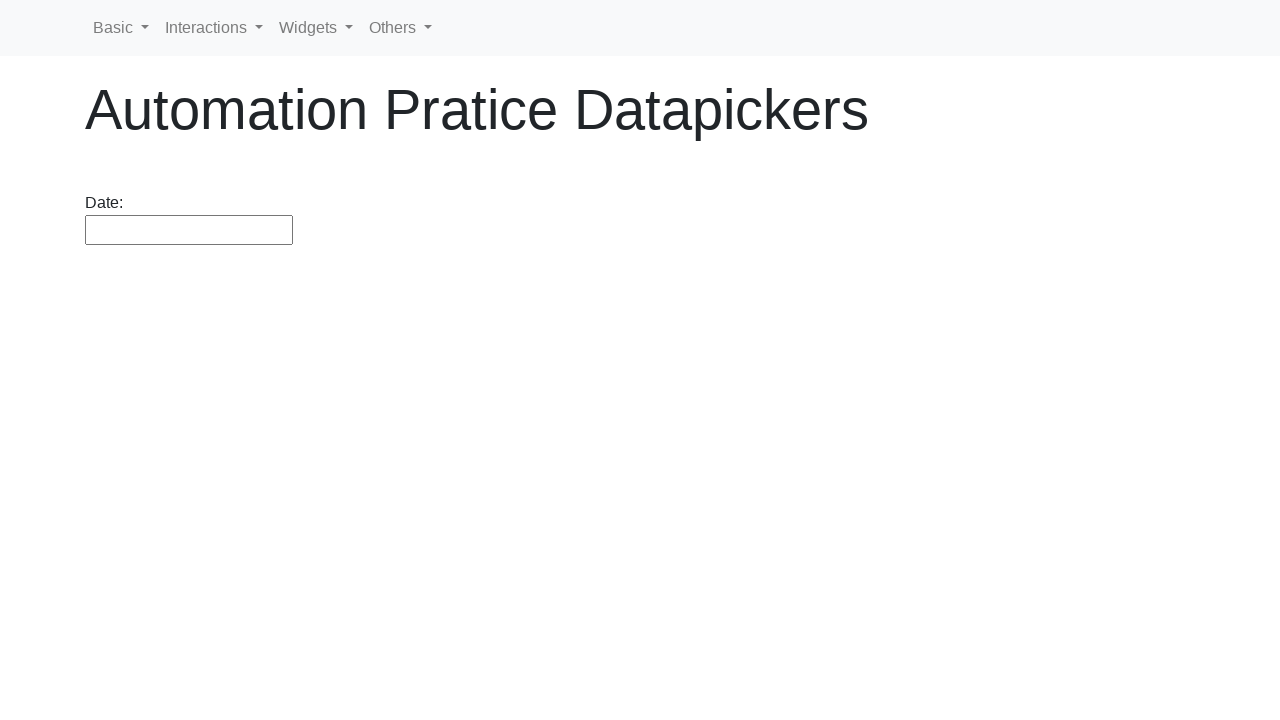

Clicked on datepicker input to open it at (189, 230) on #datepicker
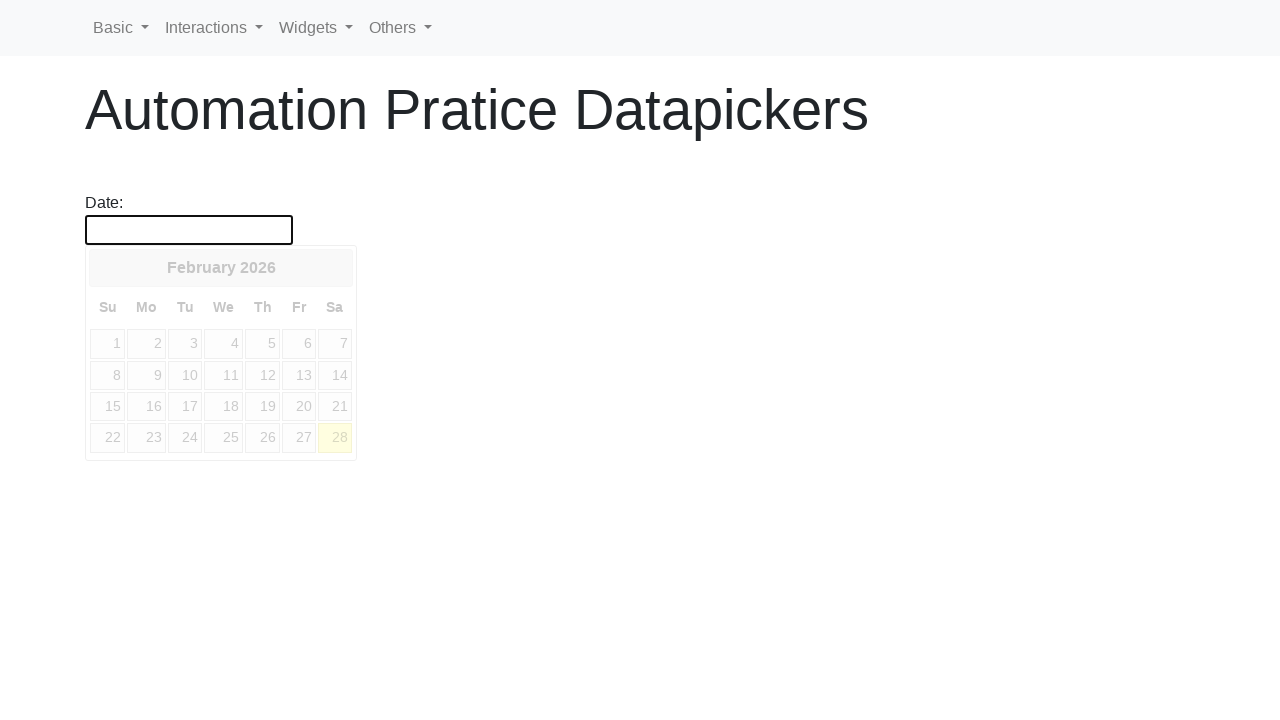

Datepicker appeared
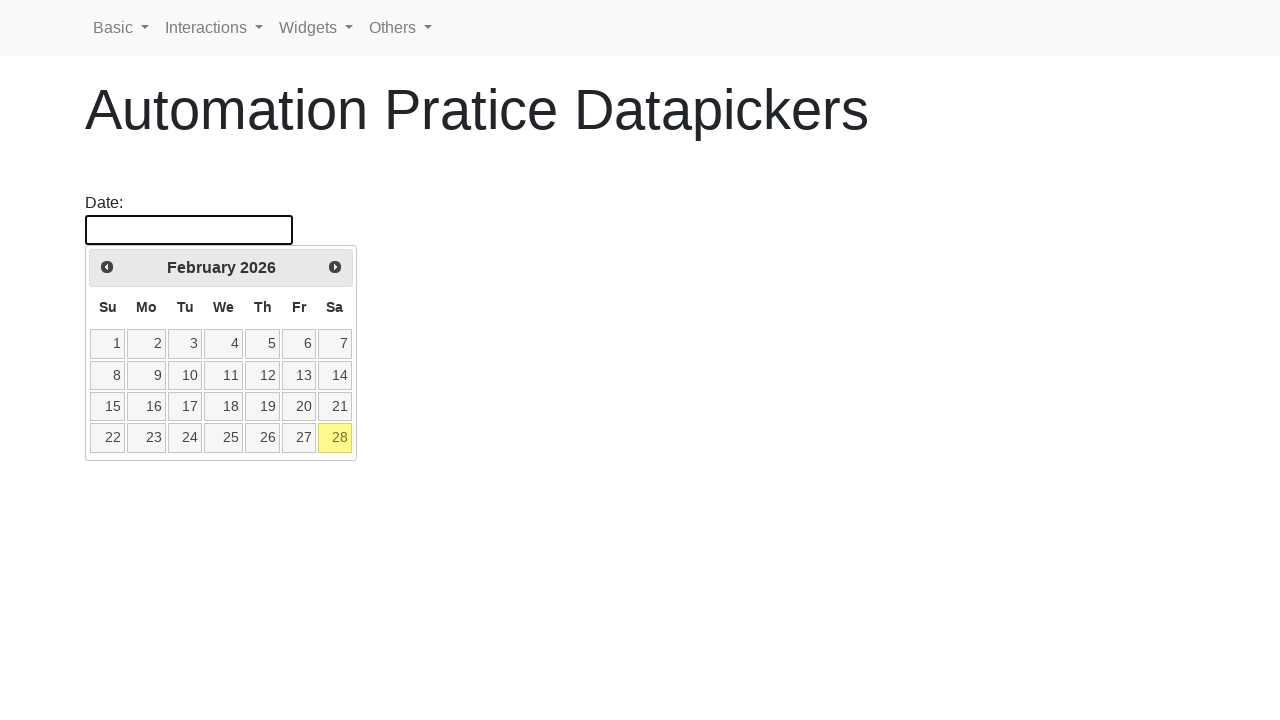

Retrieved current year: 2026
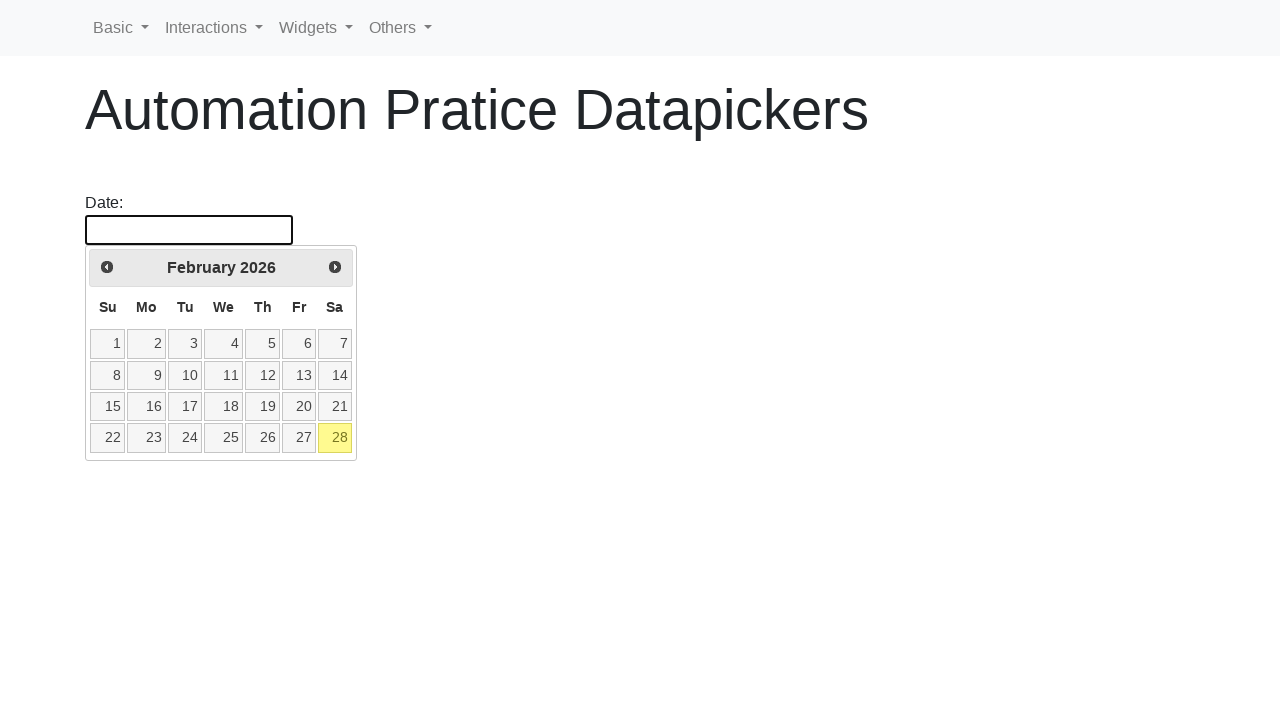

Clicked prev button to navigate backward in years at (107, 267) on [data-handler='prev']
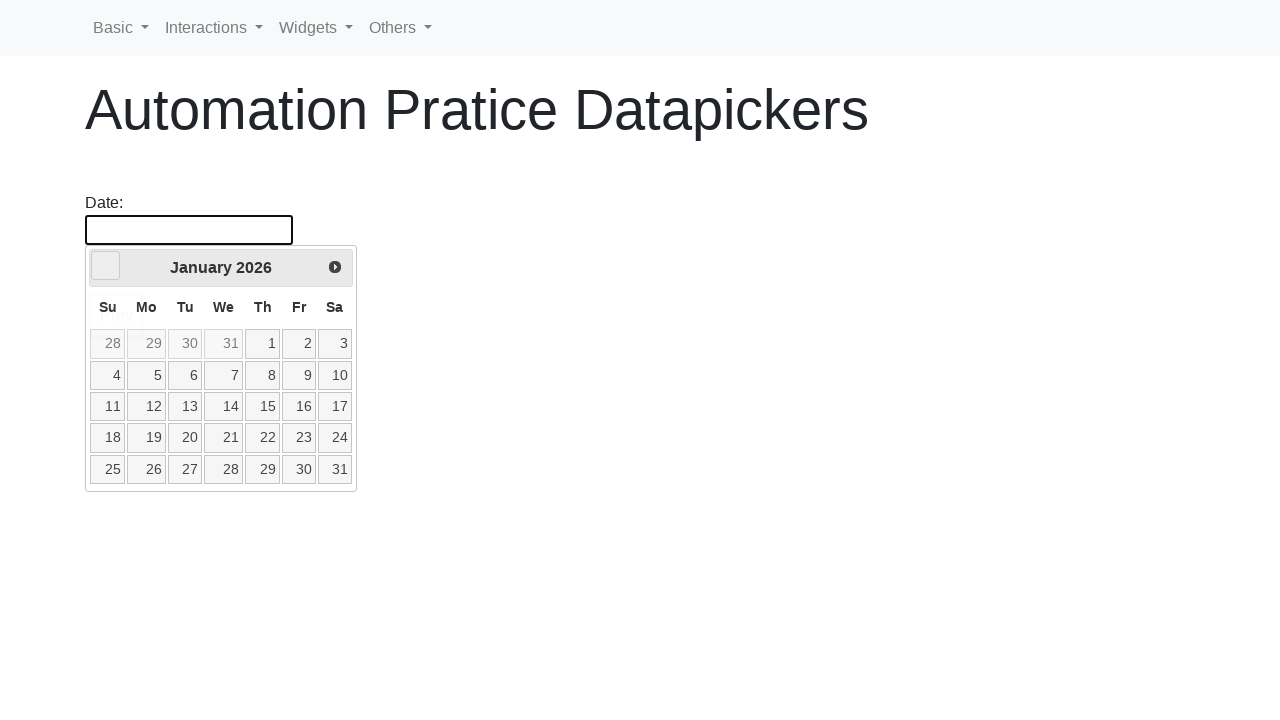

Clicked prev button to navigate backward in years at (106, 266) on [data-handler='prev']
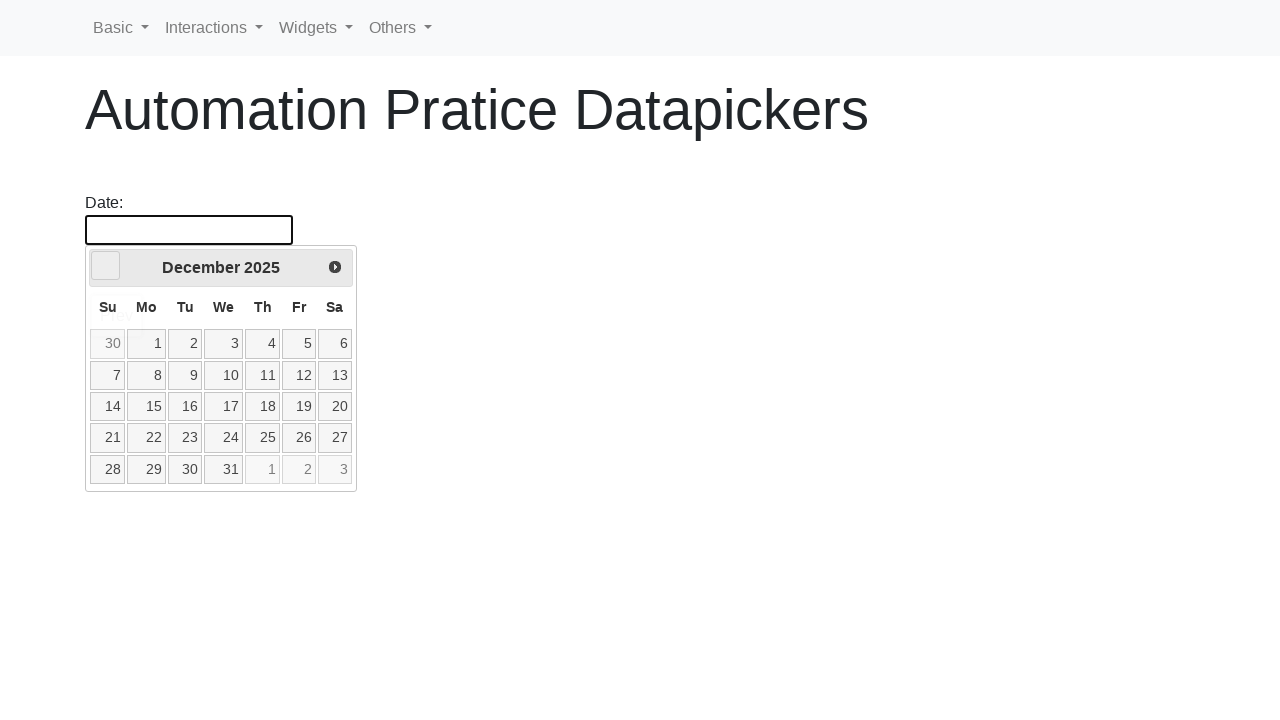

Clicked prev button to navigate backward in years at (106, 266) on [data-handler='prev']
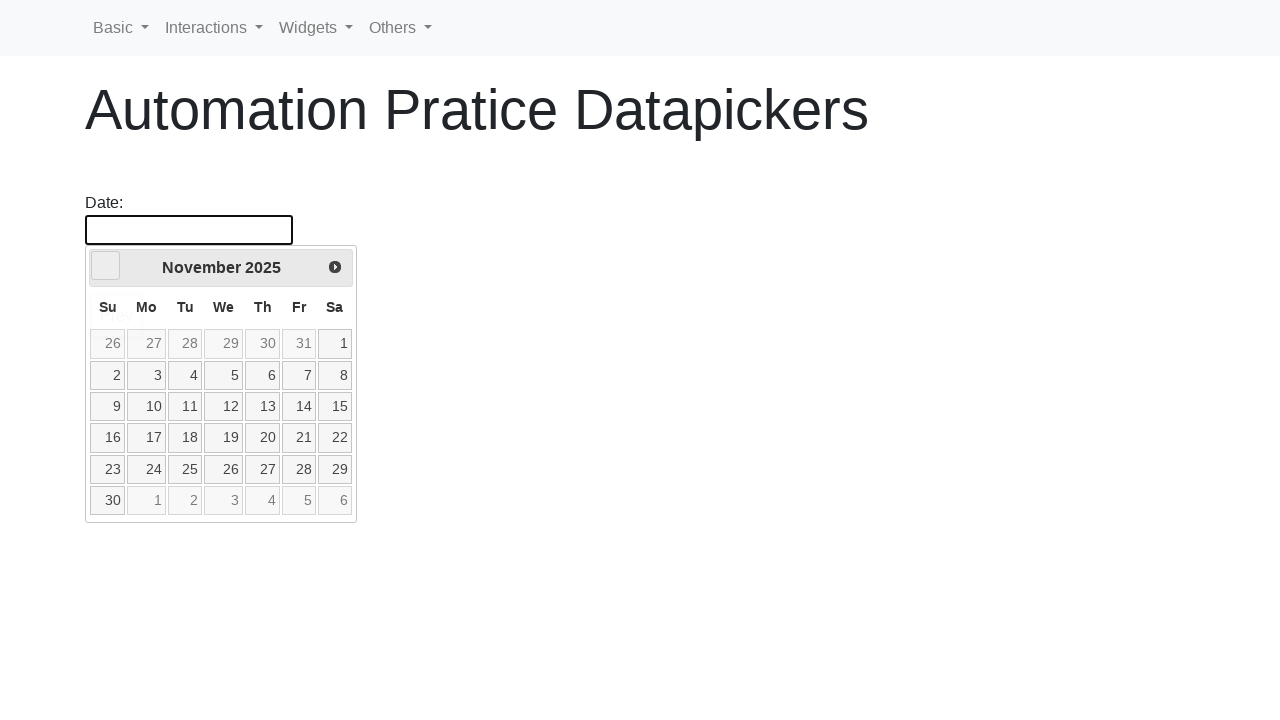

Clicked prev button to navigate backward in years at (106, 266) on [data-handler='prev']
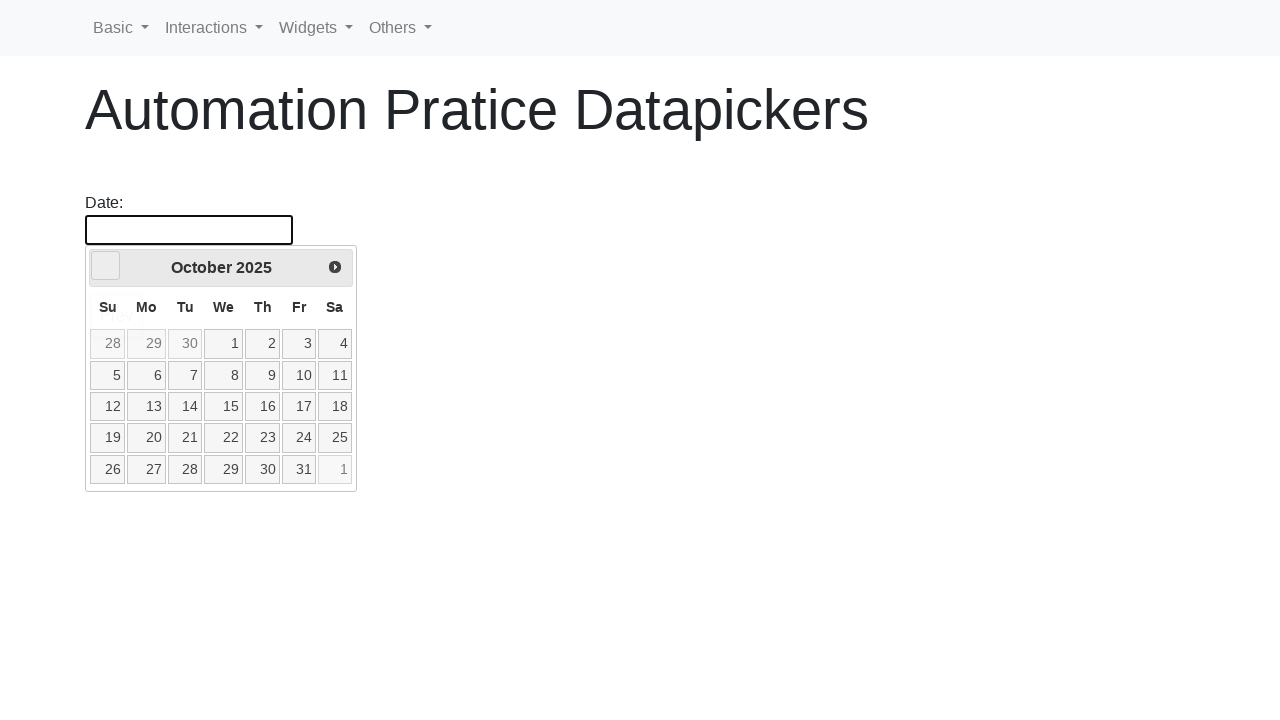

Clicked prev button to navigate backward in years at (106, 266) on [data-handler='prev']
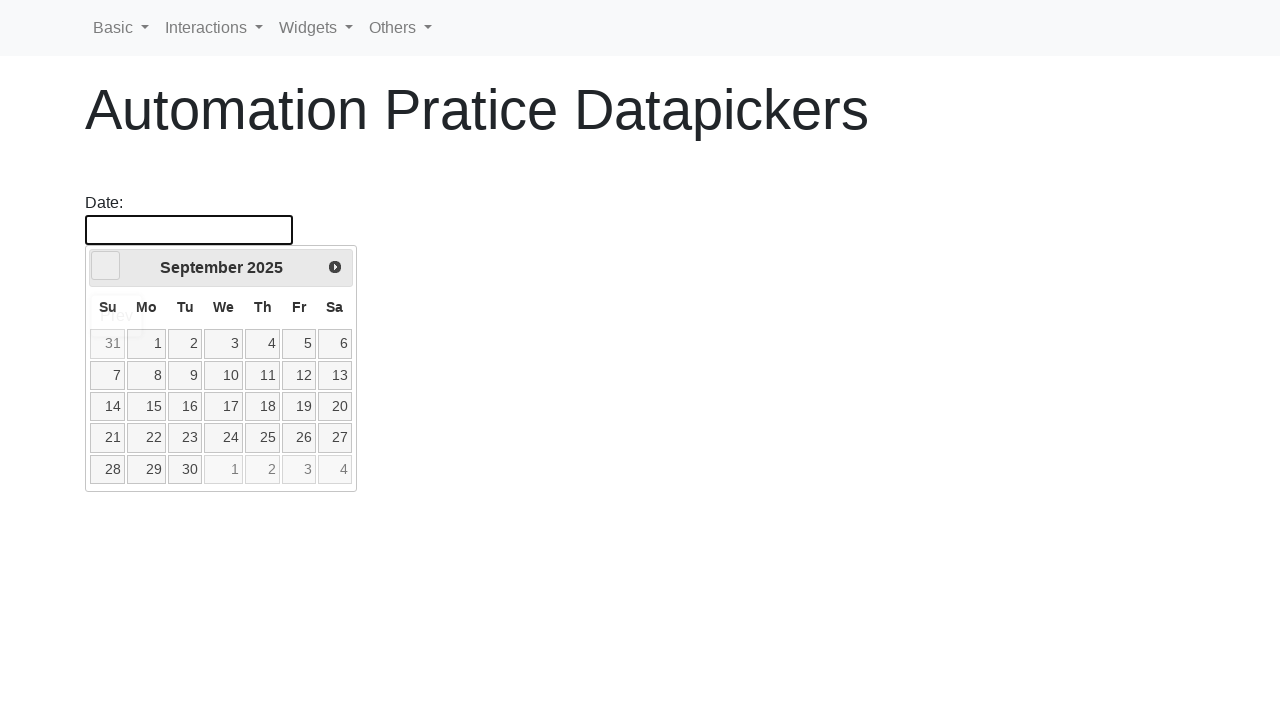

Clicked prev button to navigate backward in years at (106, 266) on [data-handler='prev']
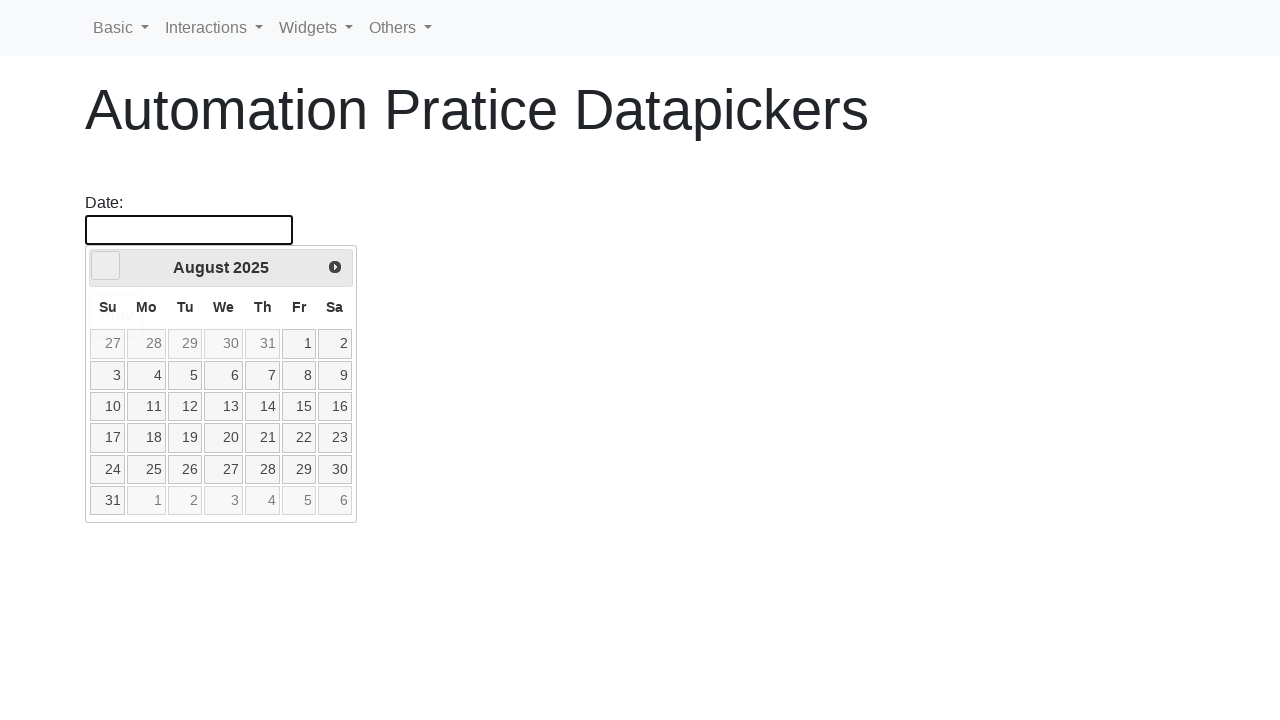

Clicked prev button to navigate backward in years at (106, 266) on [data-handler='prev']
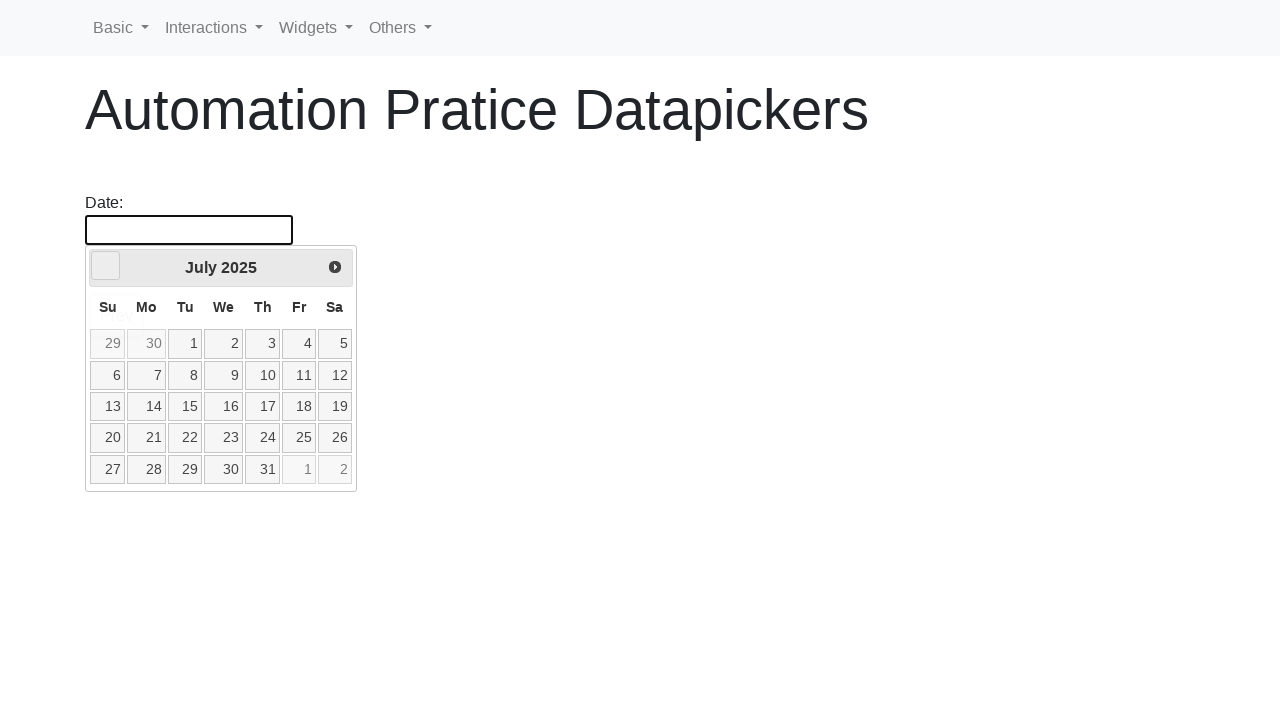

Clicked prev button to navigate backward in years at (106, 266) on [data-handler='prev']
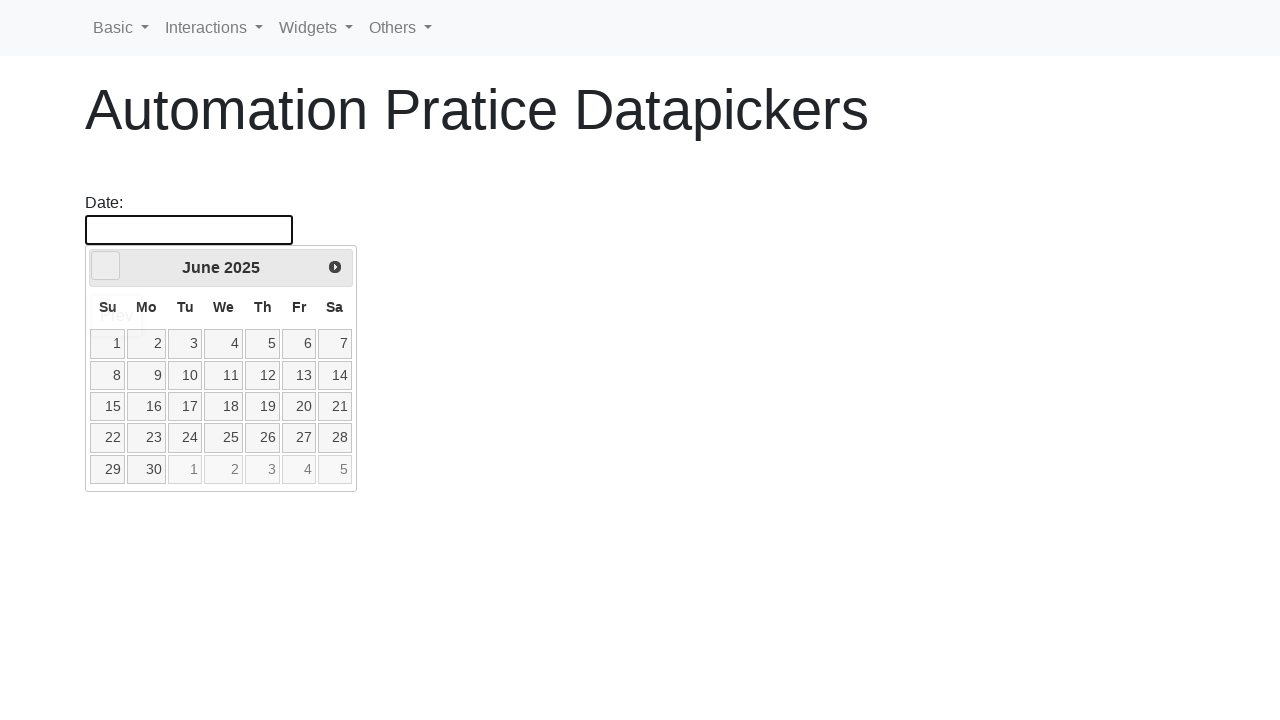

Clicked prev button to navigate backward in years at (106, 266) on [data-handler='prev']
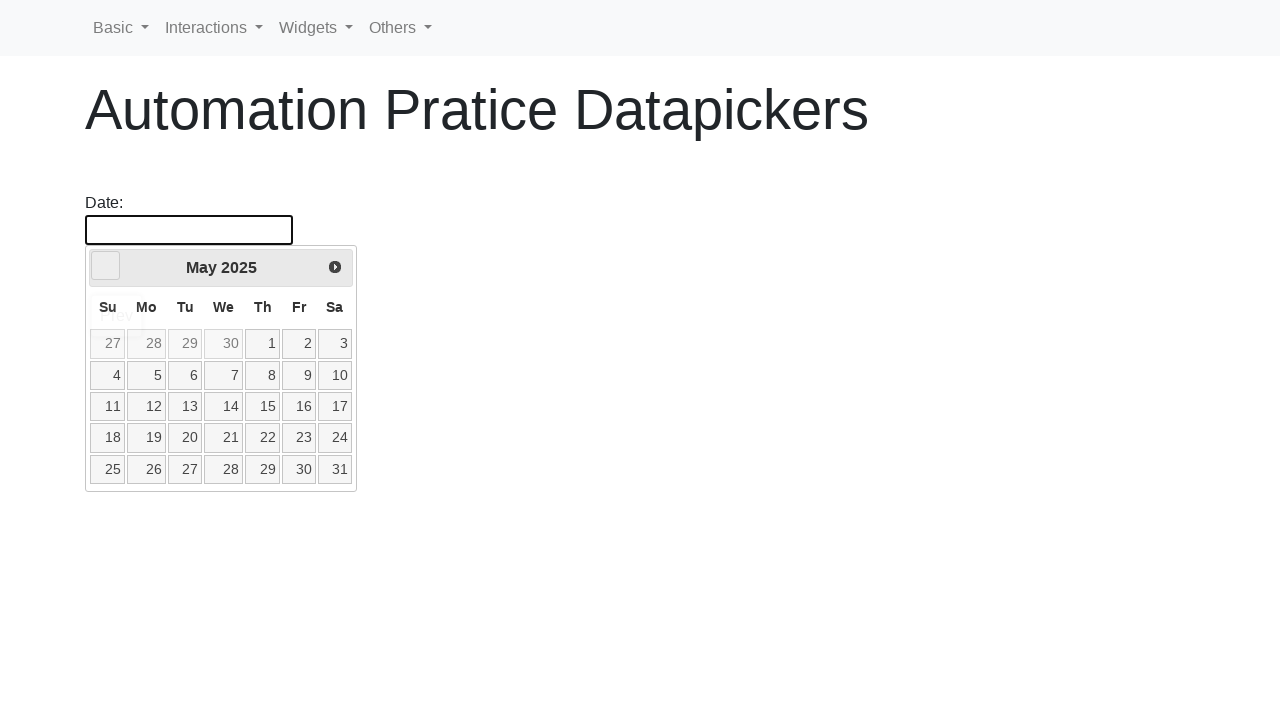

Clicked prev button to navigate backward in years at (106, 266) on [data-handler='prev']
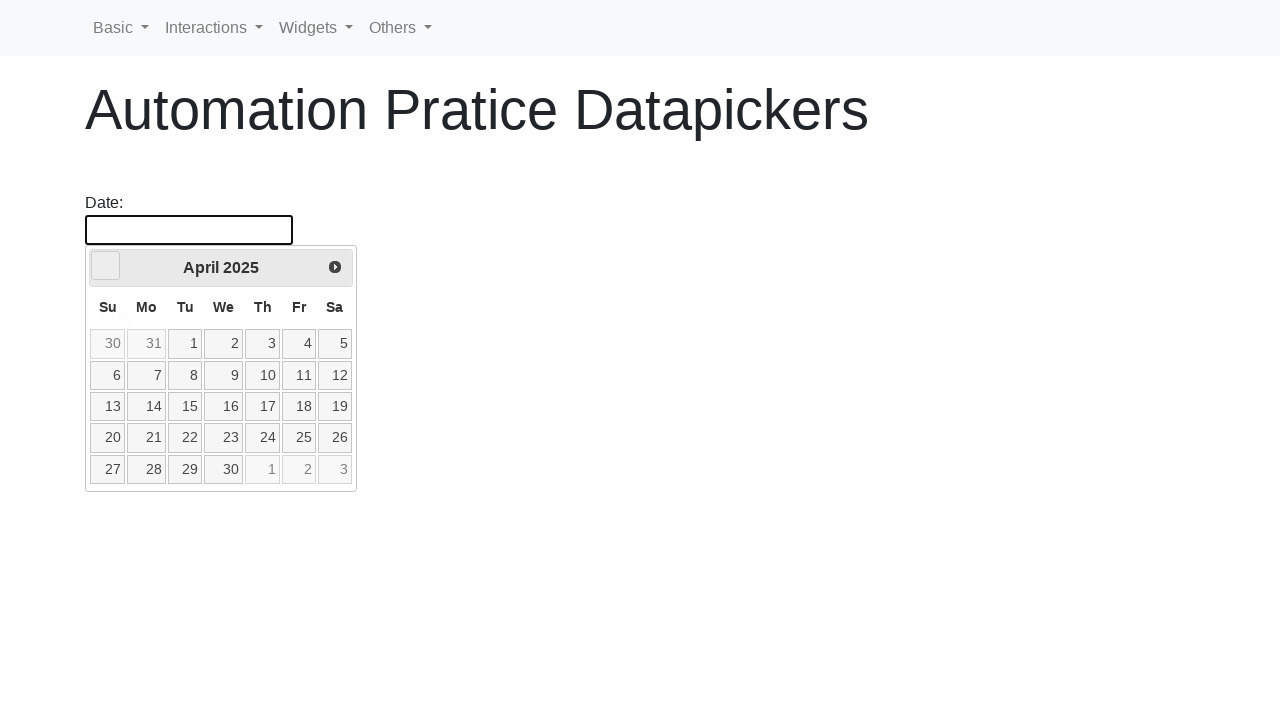

Clicked prev button to navigate backward in years at (106, 266) on [data-handler='prev']
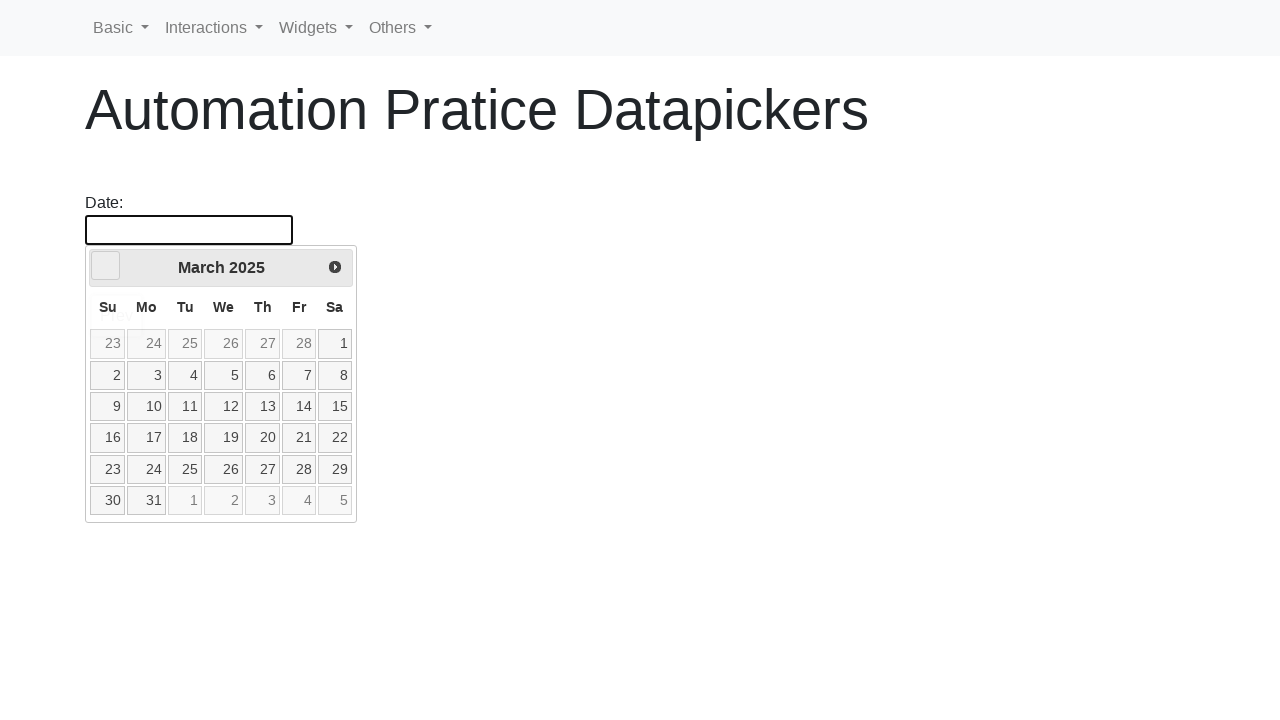

Clicked prev button to navigate backward in years at (106, 266) on [data-handler='prev']
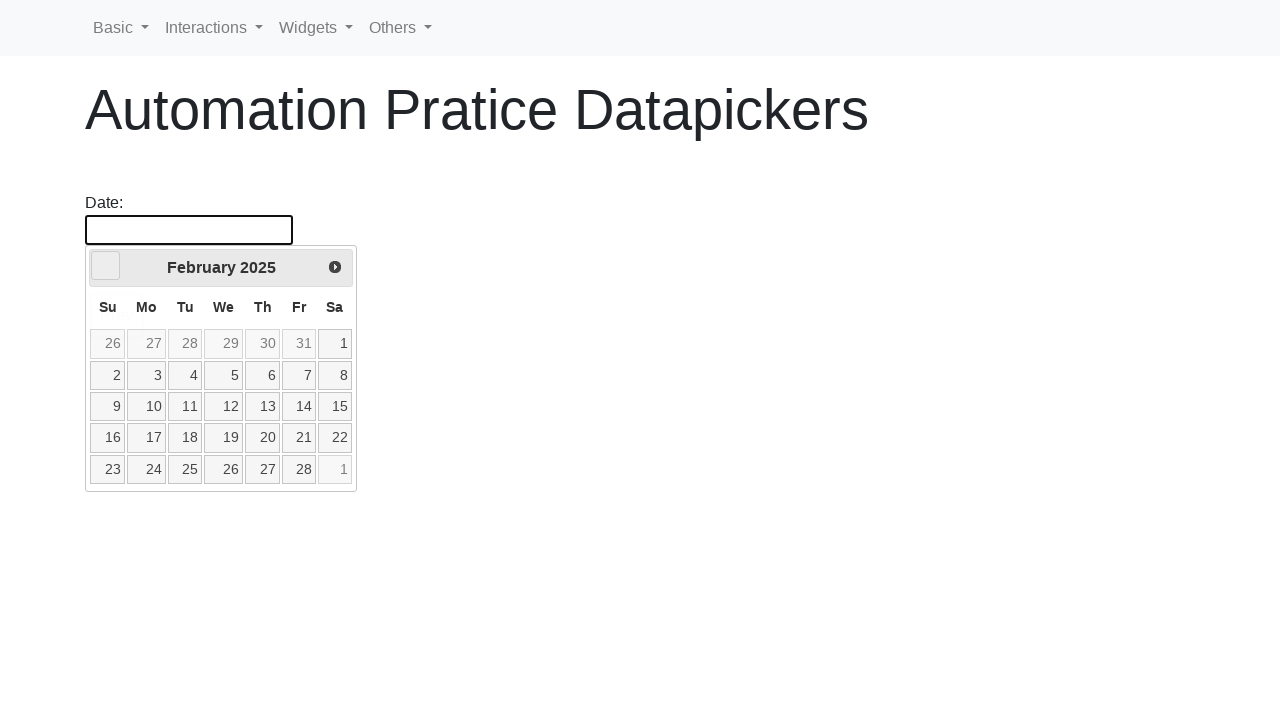

Clicked prev button to navigate backward in years at (106, 266) on [data-handler='prev']
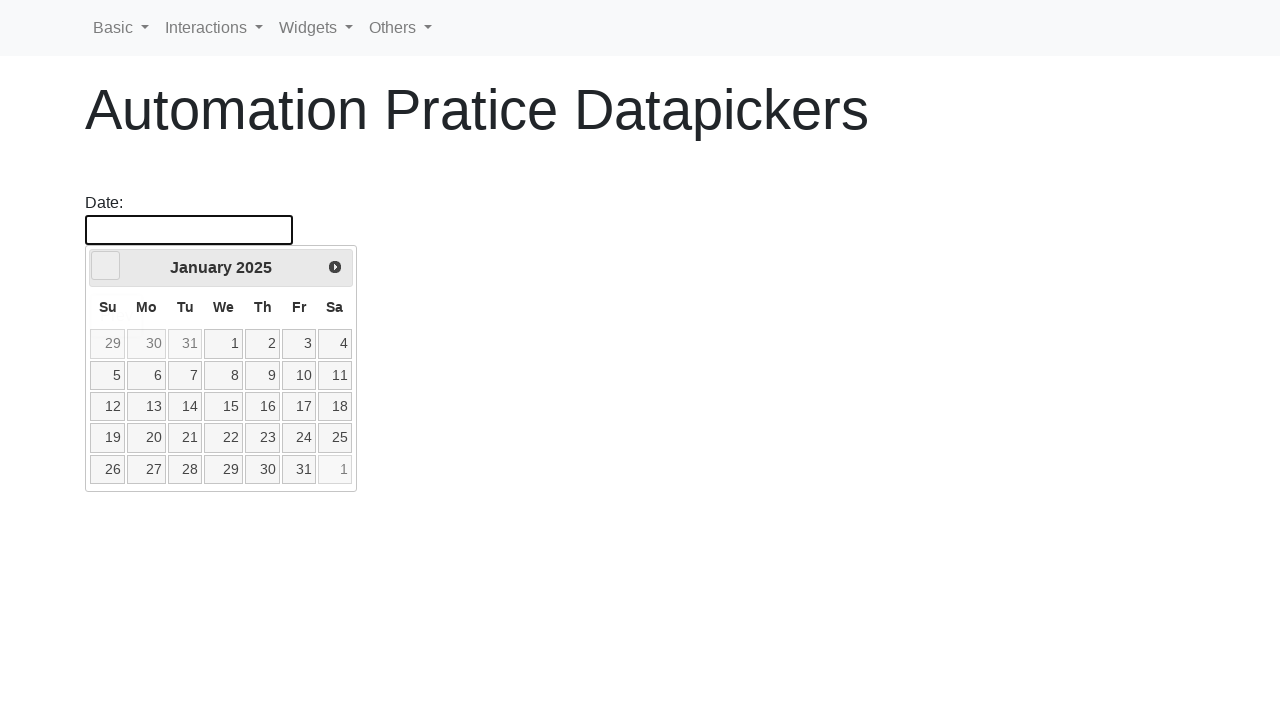

Clicked prev button to navigate backward in years at (106, 266) on [data-handler='prev']
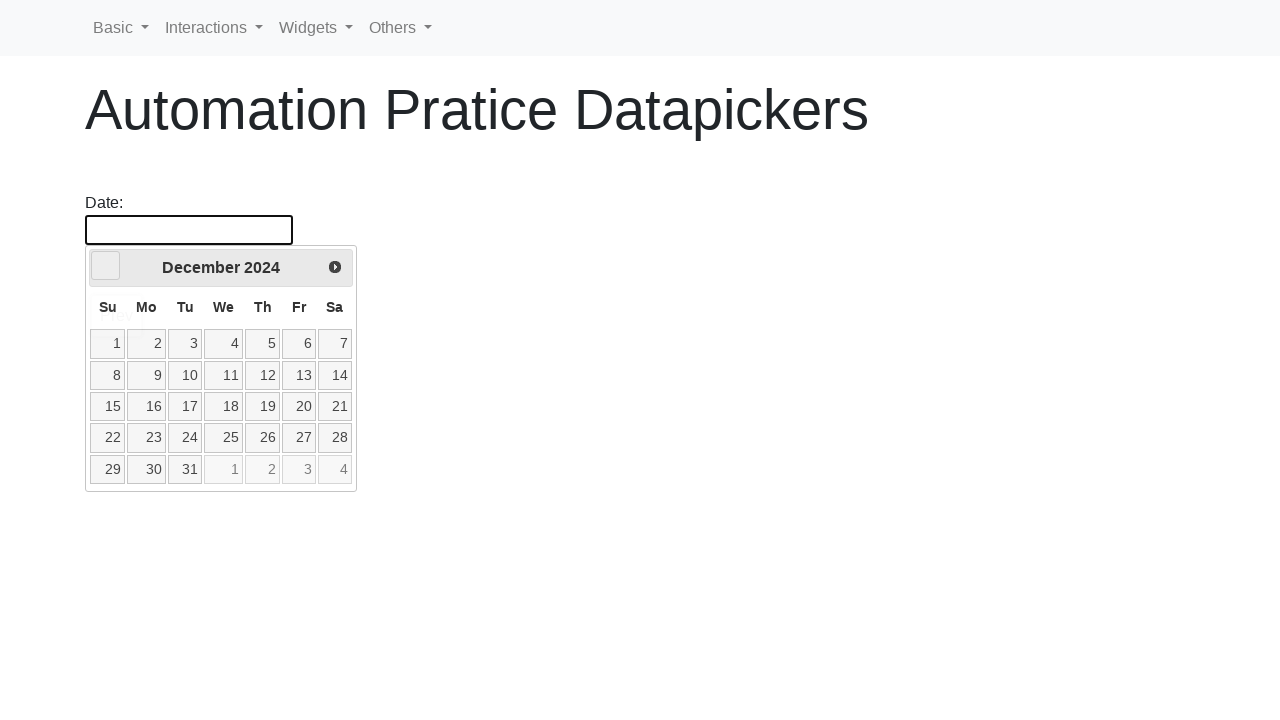

Clicked prev button to navigate backward in years at (106, 266) on [data-handler='prev']
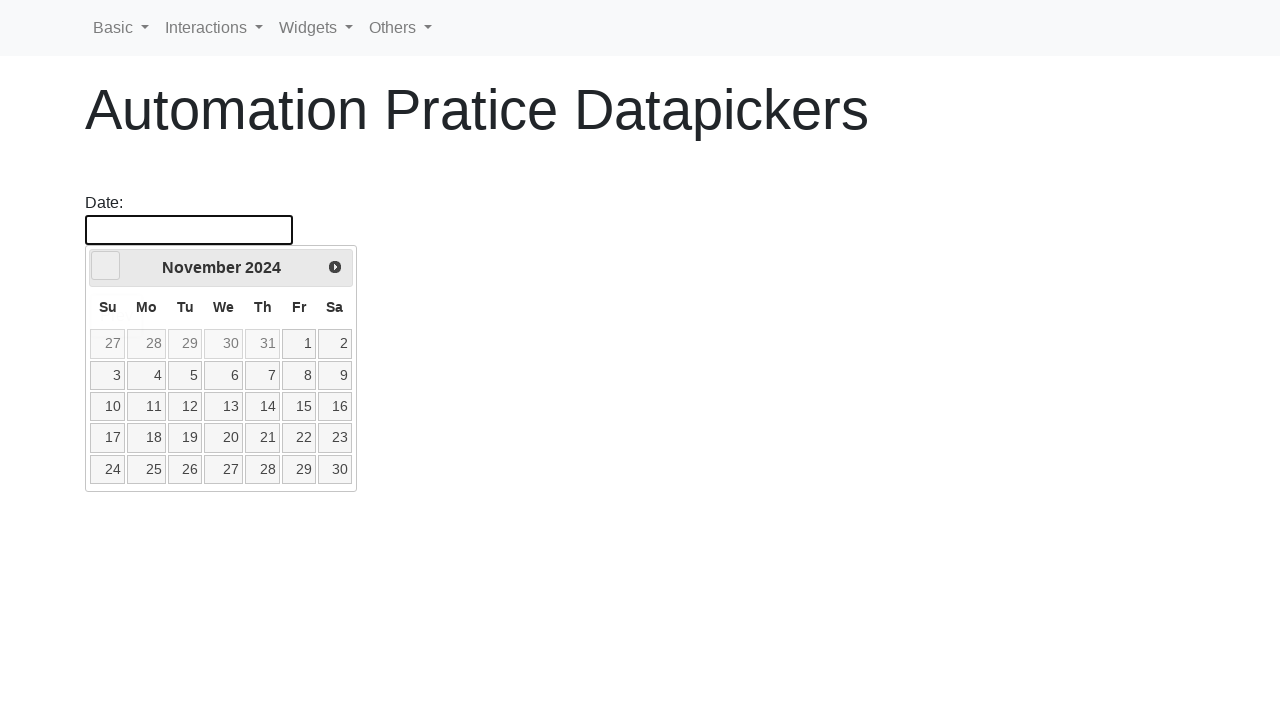

Clicked prev button to navigate backward in years at (106, 266) on [data-handler='prev']
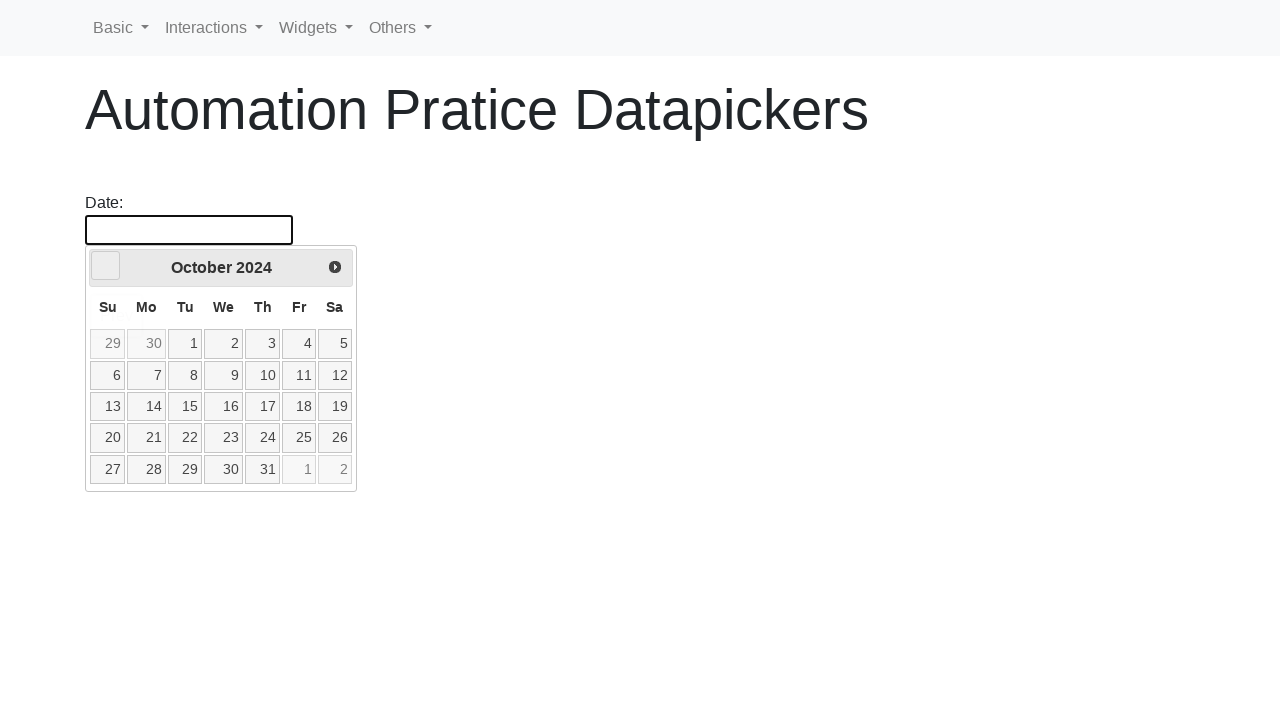

Clicked prev button to navigate backward in years at (106, 266) on [data-handler='prev']
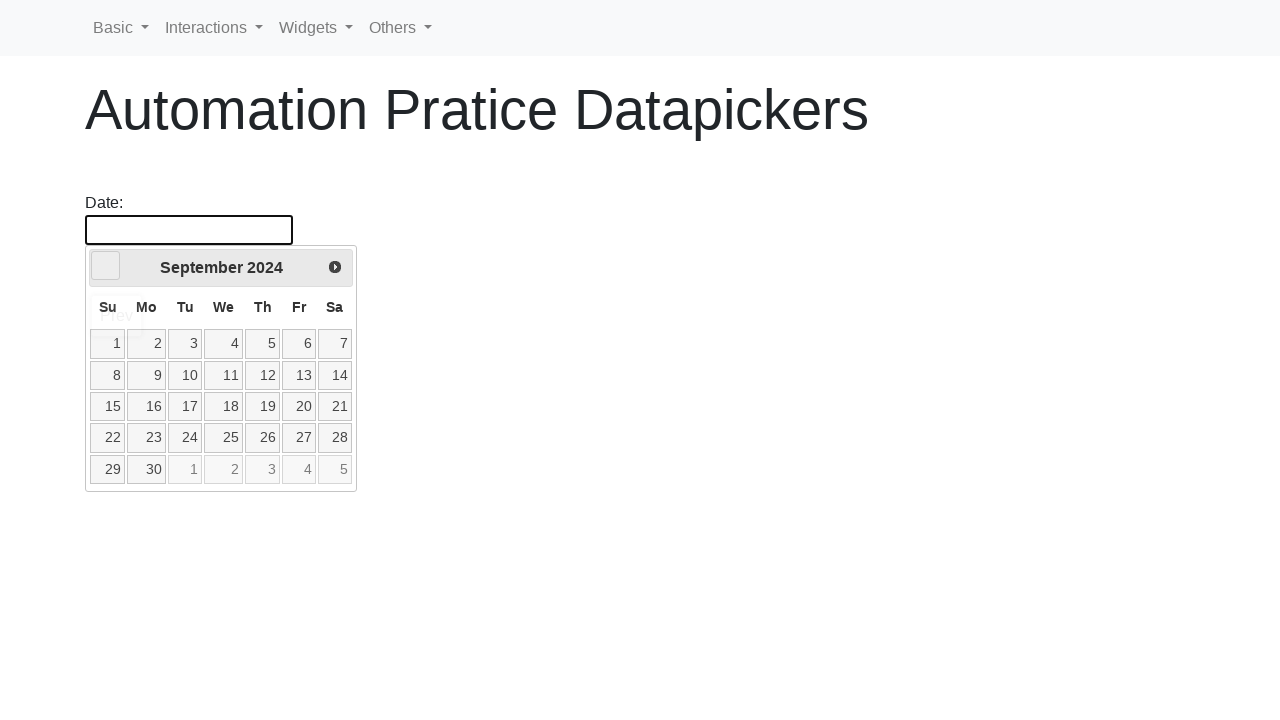

Clicked prev button to navigate backward in years at (106, 266) on [data-handler='prev']
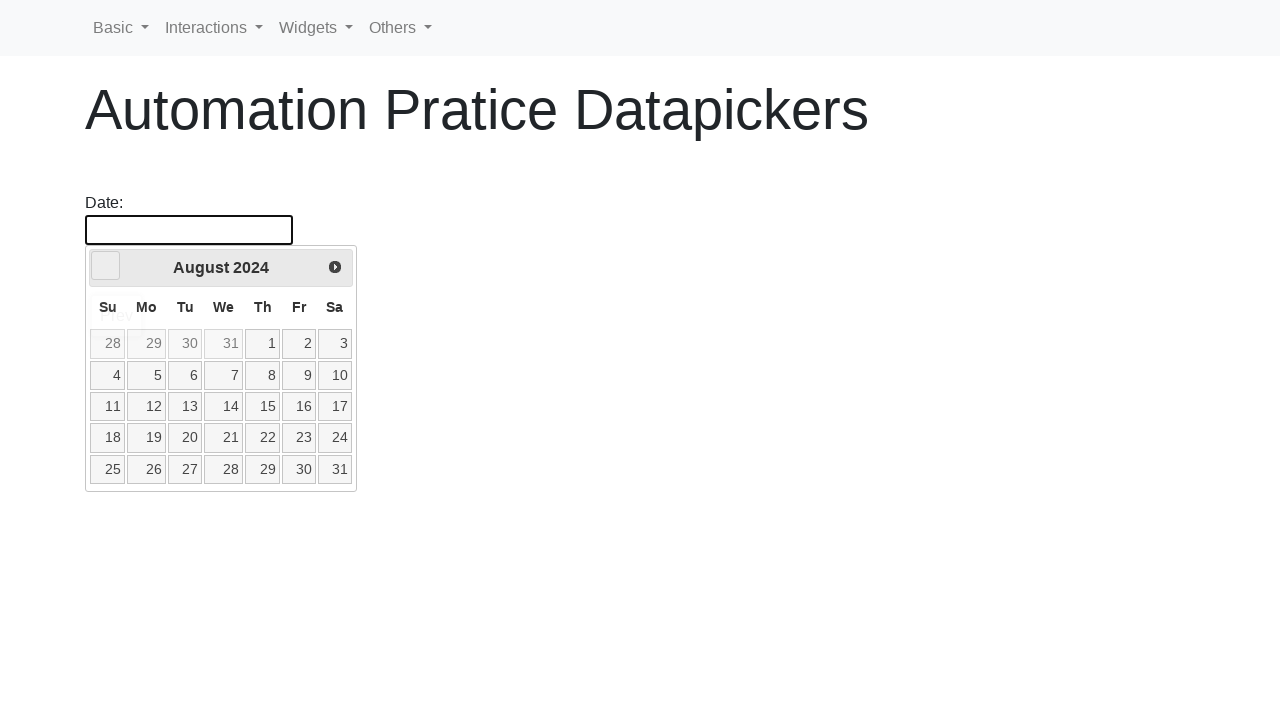

Clicked prev button to navigate backward in years at (106, 266) on [data-handler='prev']
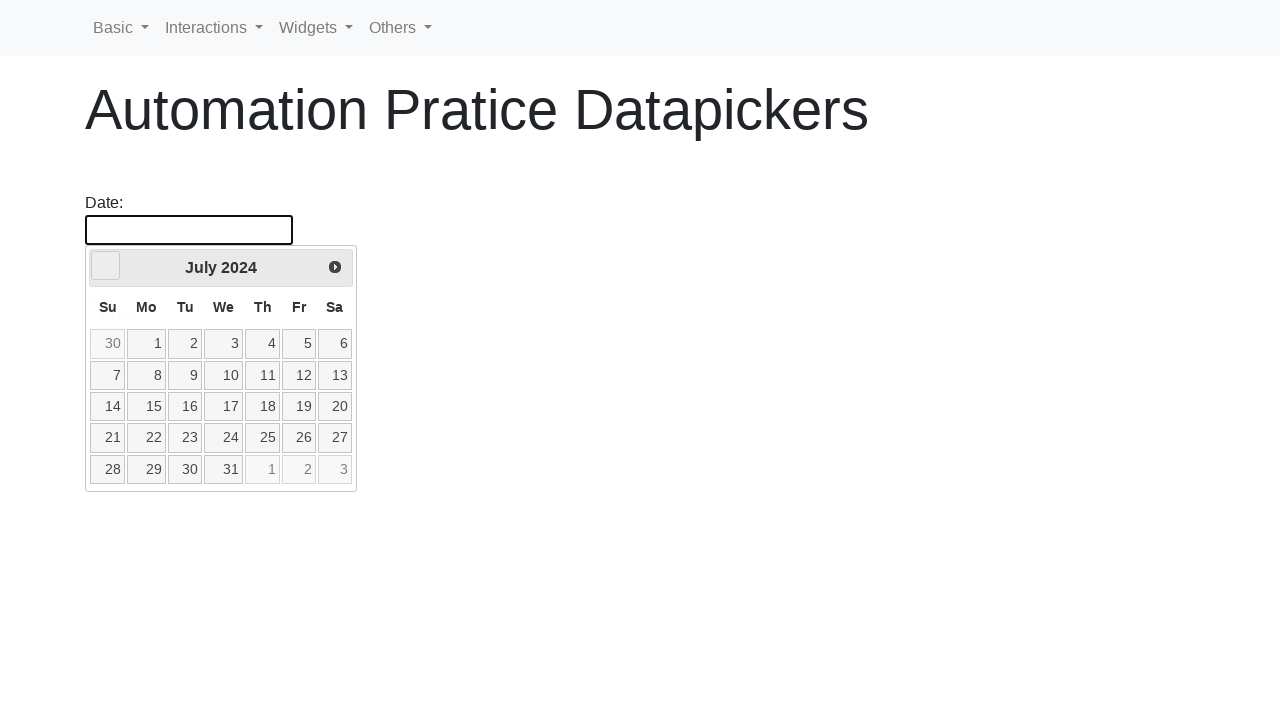

Clicked prev button to navigate backward in years at (106, 266) on [data-handler='prev']
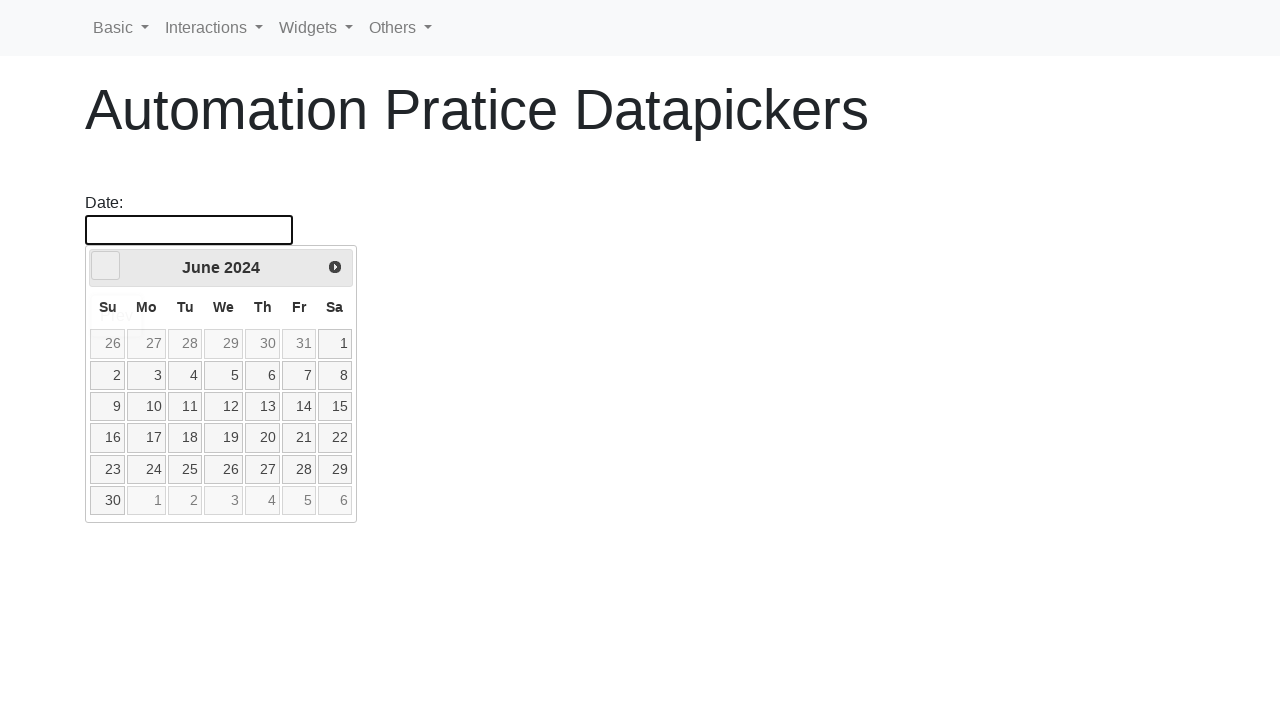

Clicked prev button to navigate backward in years at (106, 266) on [data-handler='prev']
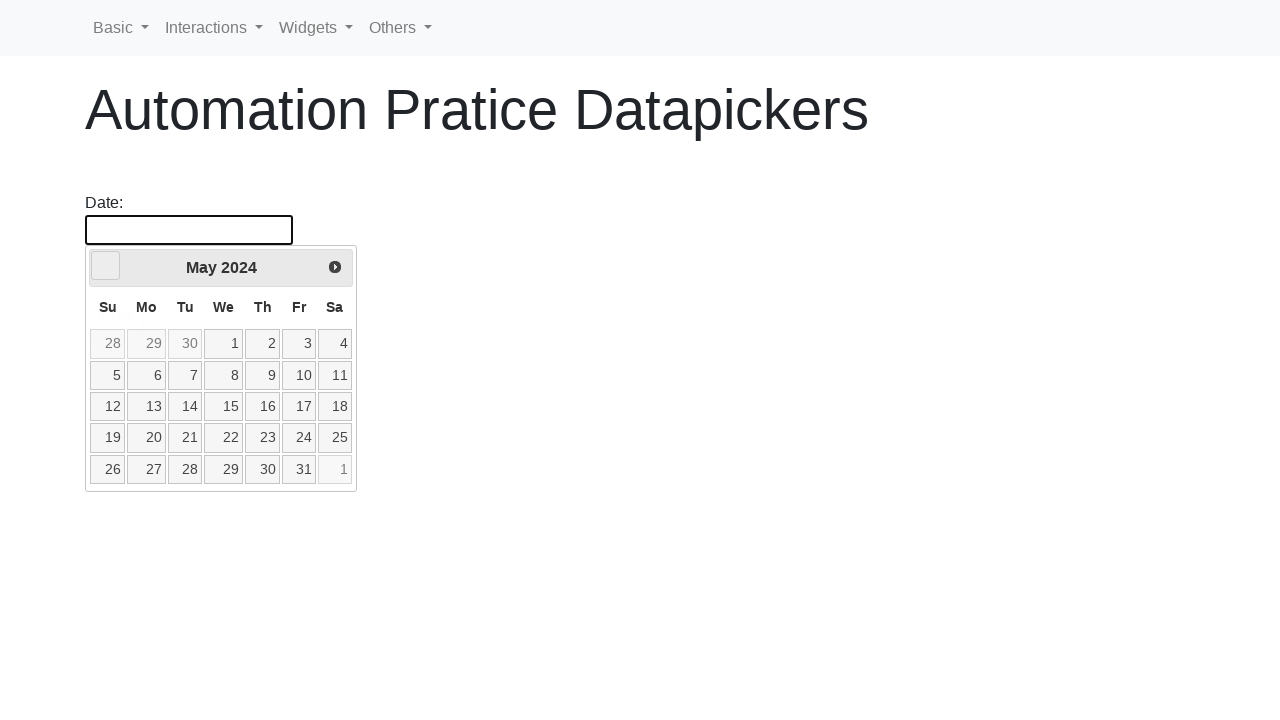

Clicked prev button to navigate backward in years at (106, 266) on [data-handler='prev']
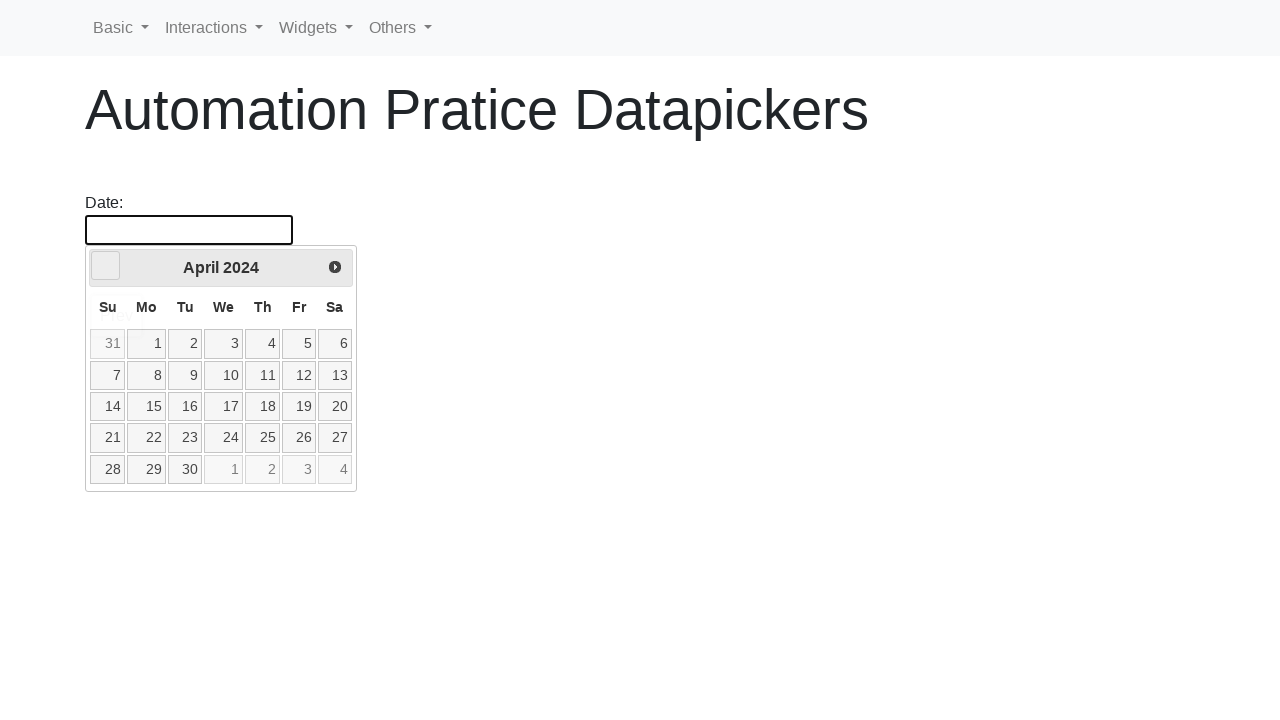

Clicked prev button to navigate backward in years at (106, 266) on [data-handler='prev']
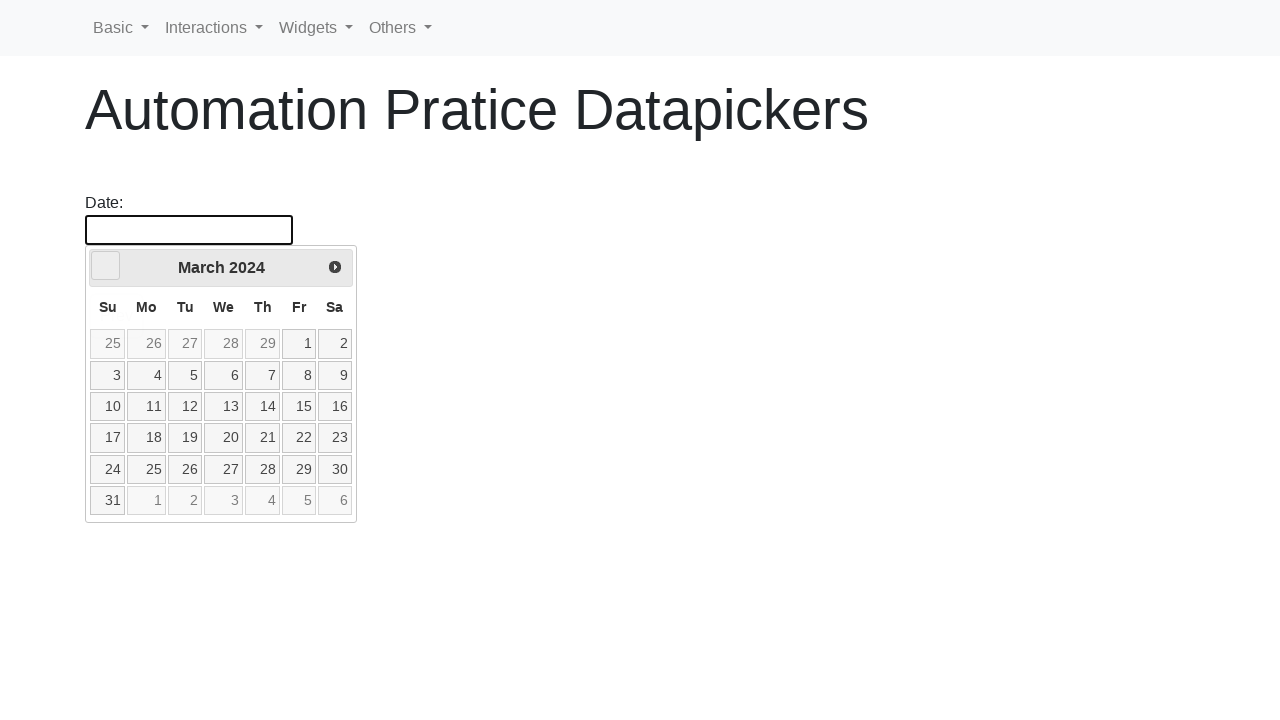

Clicked prev button to navigate backward in years at (106, 266) on [data-handler='prev']
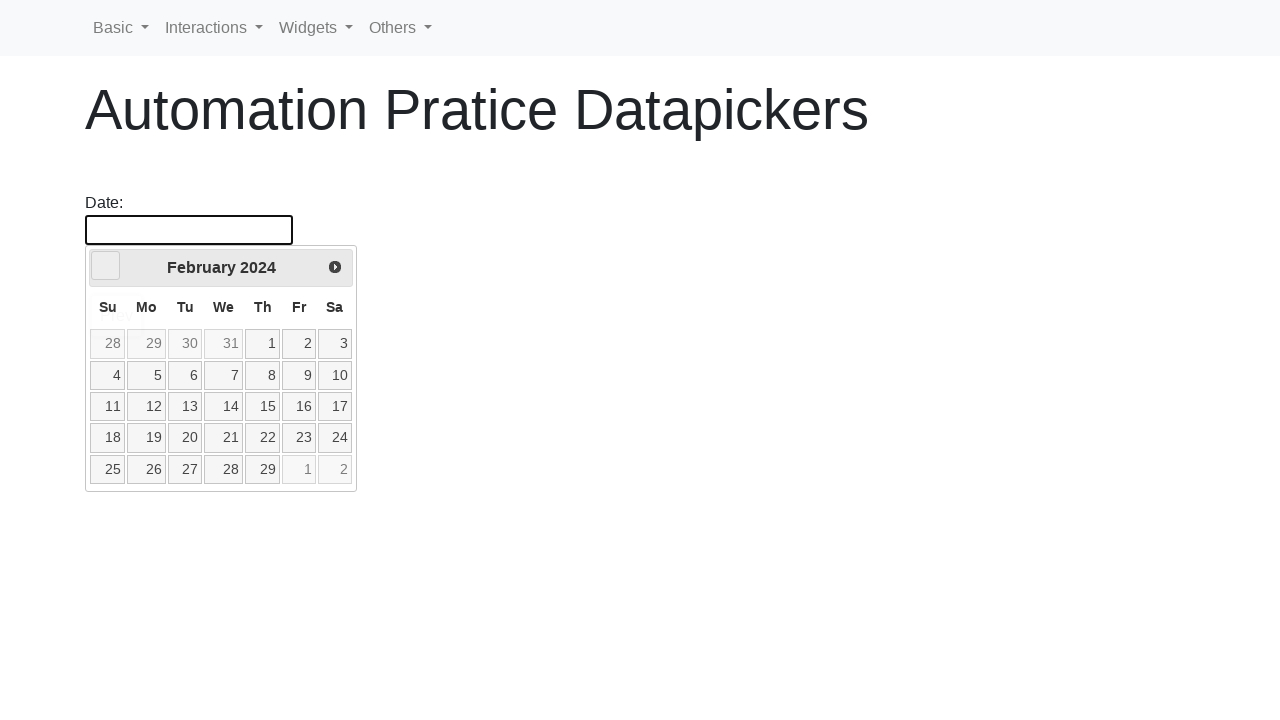

Clicked prev button to navigate backward in years at (106, 266) on [data-handler='prev']
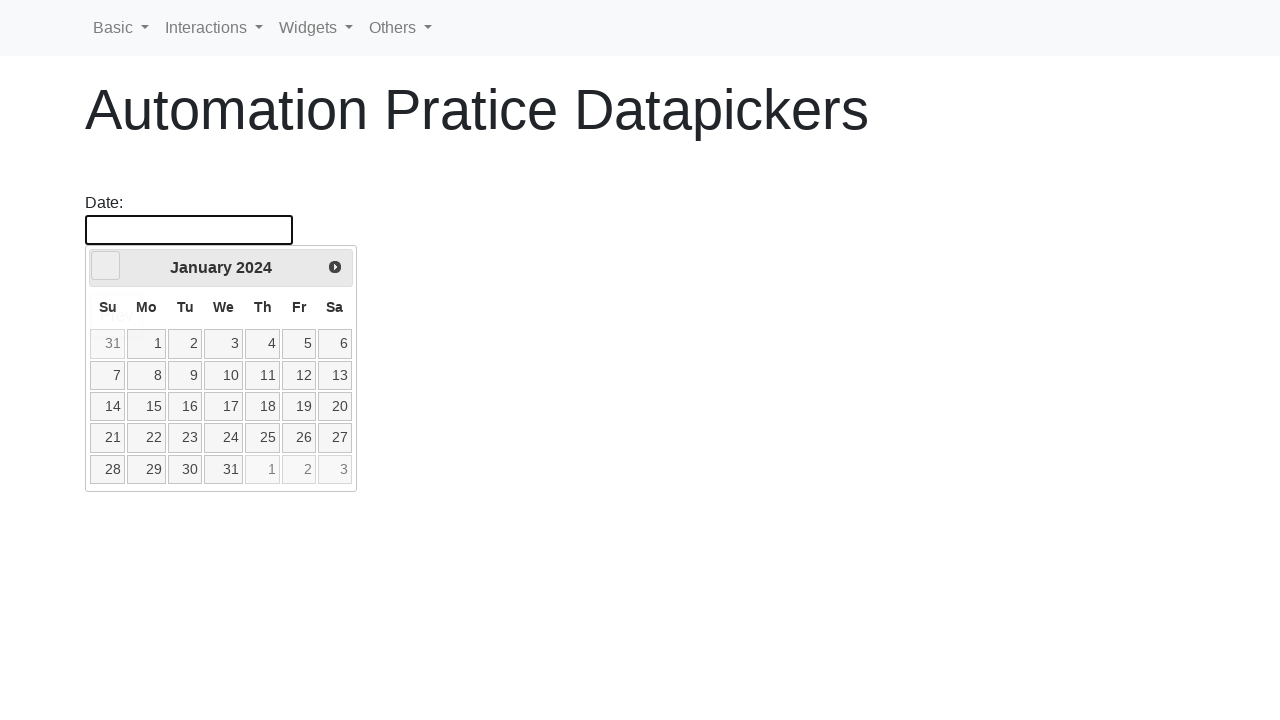

Clicked prev button to navigate backward in years at (106, 266) on [data-handler='prev']
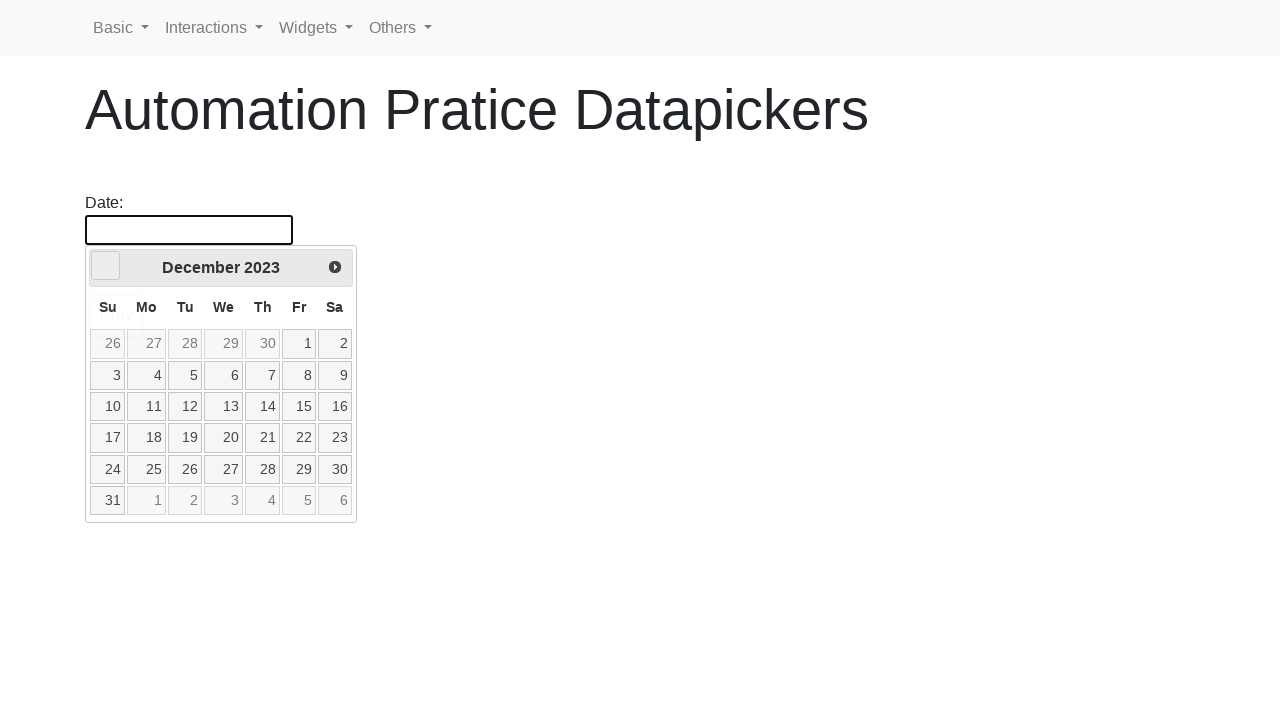

Clicked prev button to navigate backward in years at (106, 266) on [data-handler='prev']
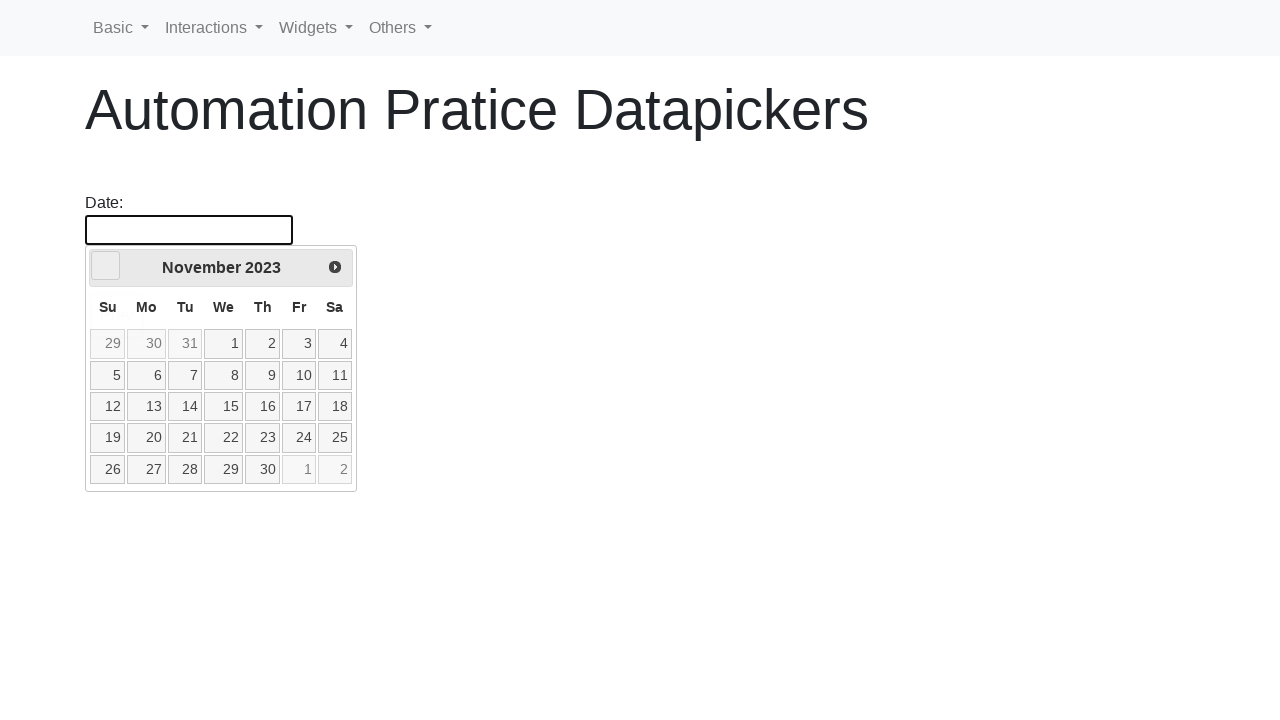

Clicked prev button to navigate backward in years at (106, 266) on [data-handler='prev']
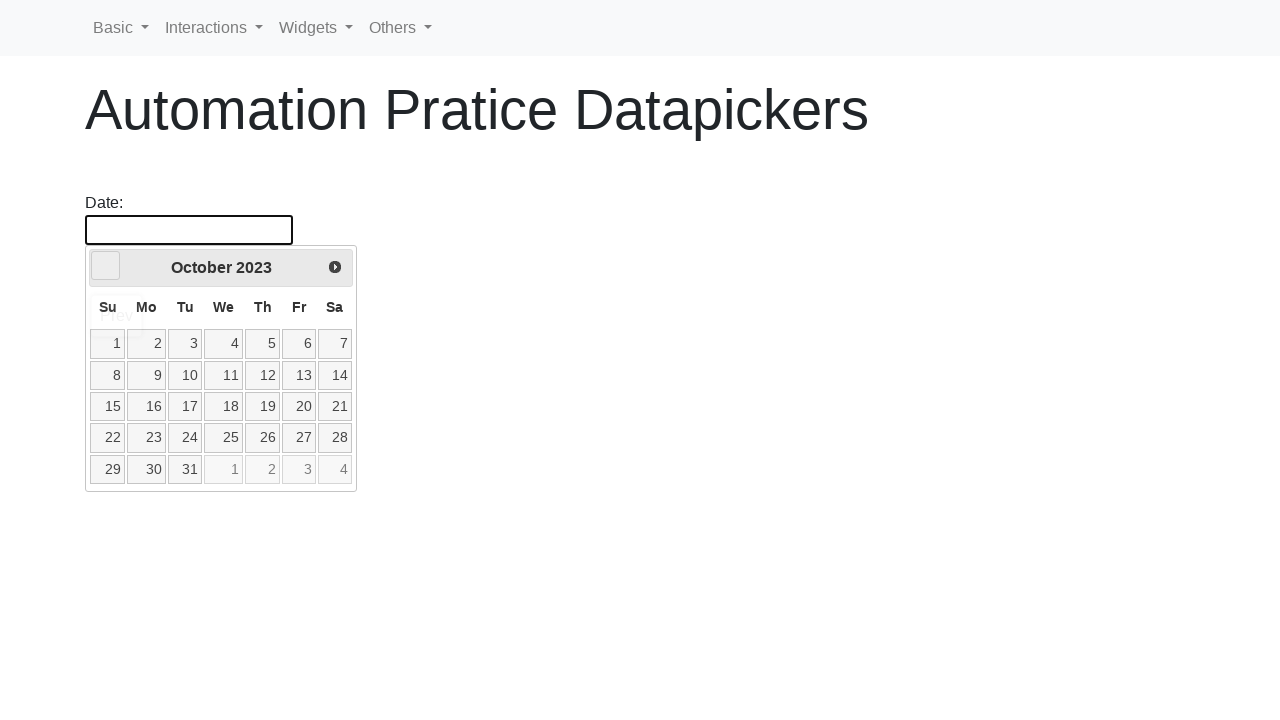

Clicked prev button to navigate backward in years at (106, 266) on [data-handler='prev']
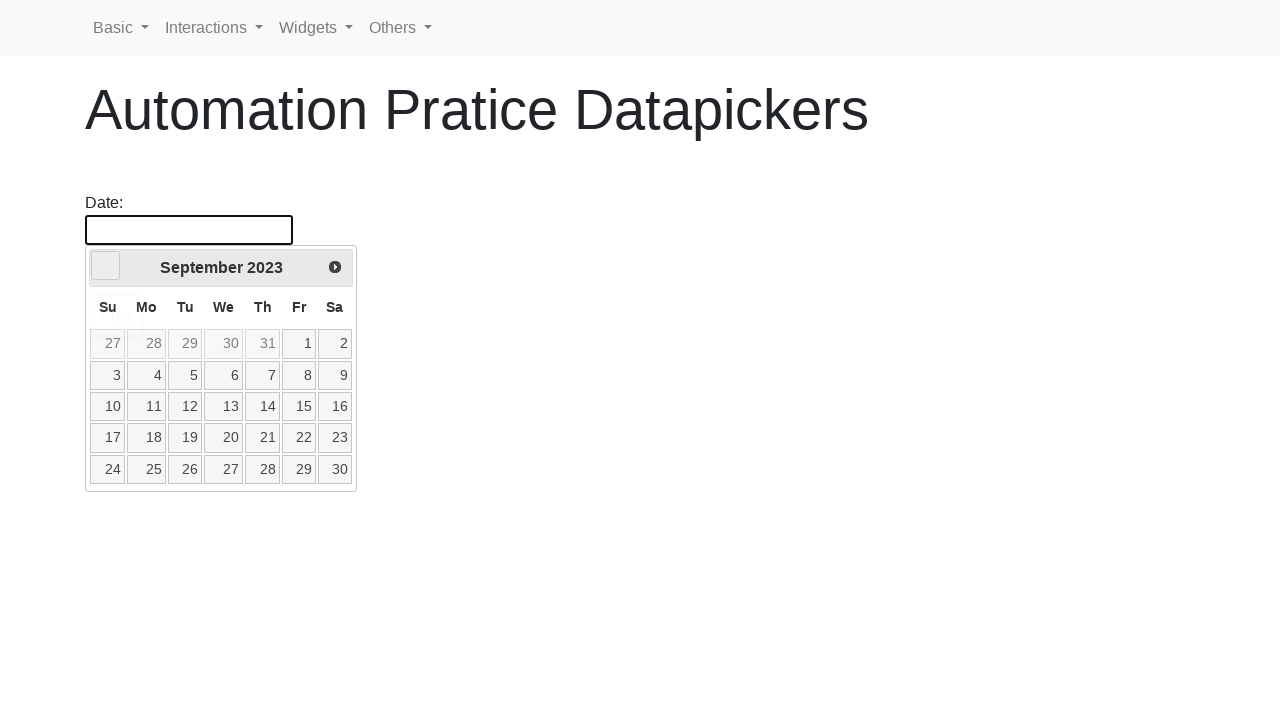

Clicked prev button to navigate backward in years at (106, 266) on [data-handler='prev']
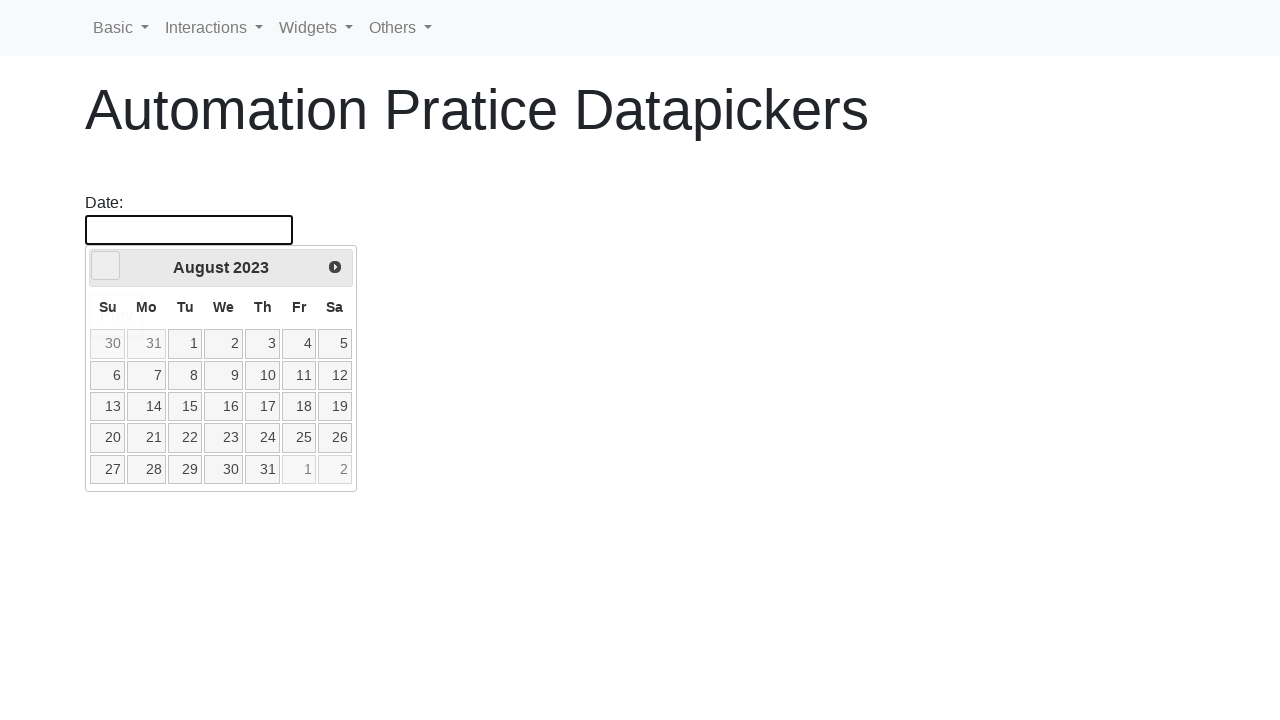

Clicked prev button to navigate backward in years at (106, 266) on [data-handler='prev']
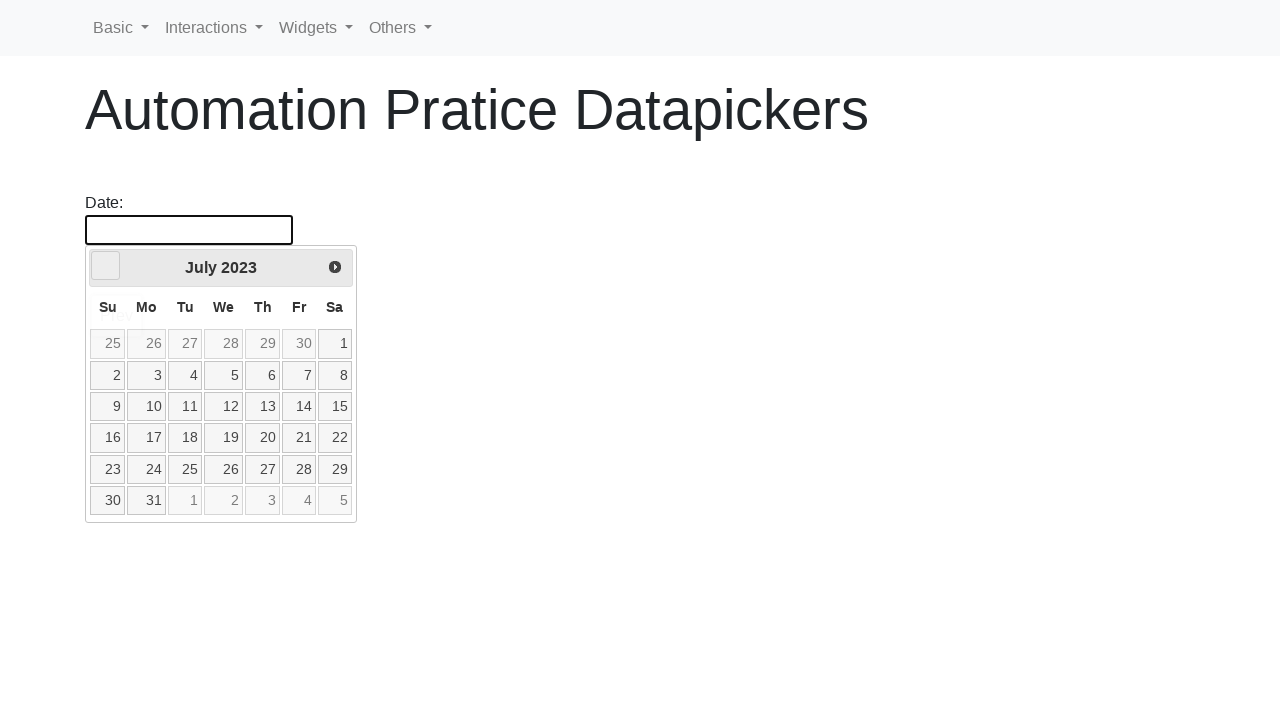

Clicked prev button to navigate backward in years at (106, 266) on [data-handler='prev']
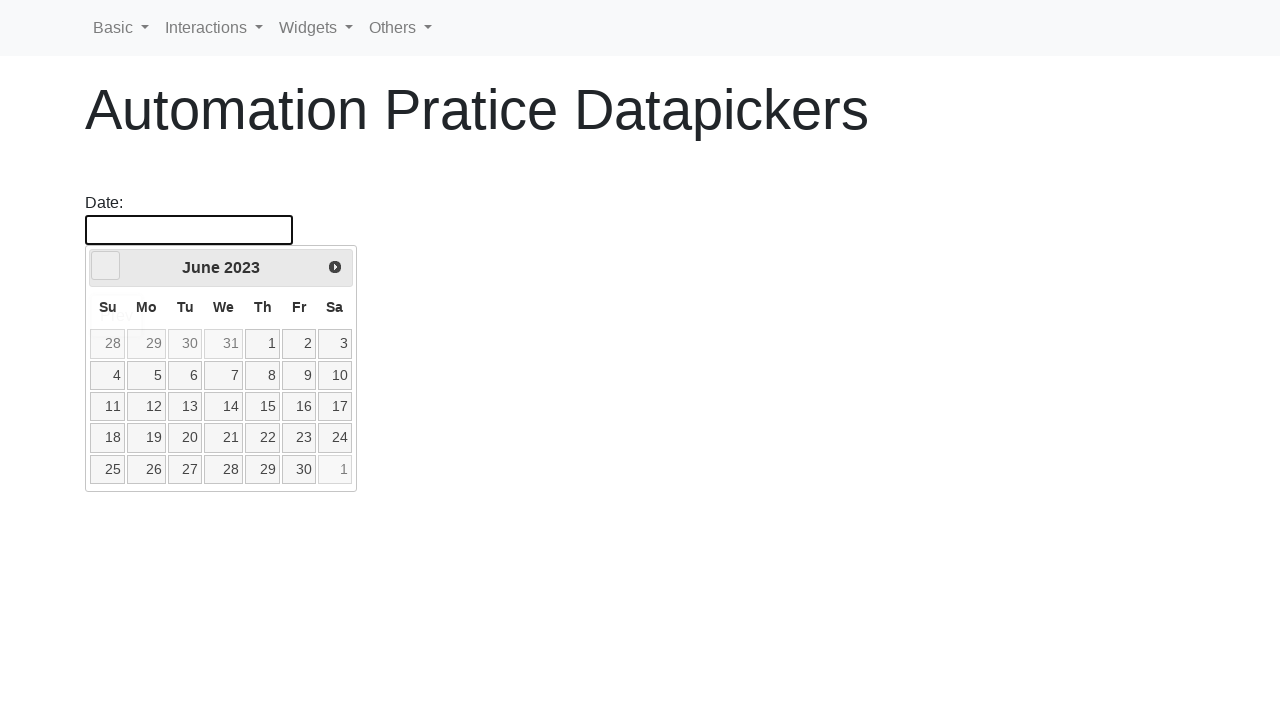

Clicked prev button to navigate backward in years at (106, 266) on [data-handler='prev']
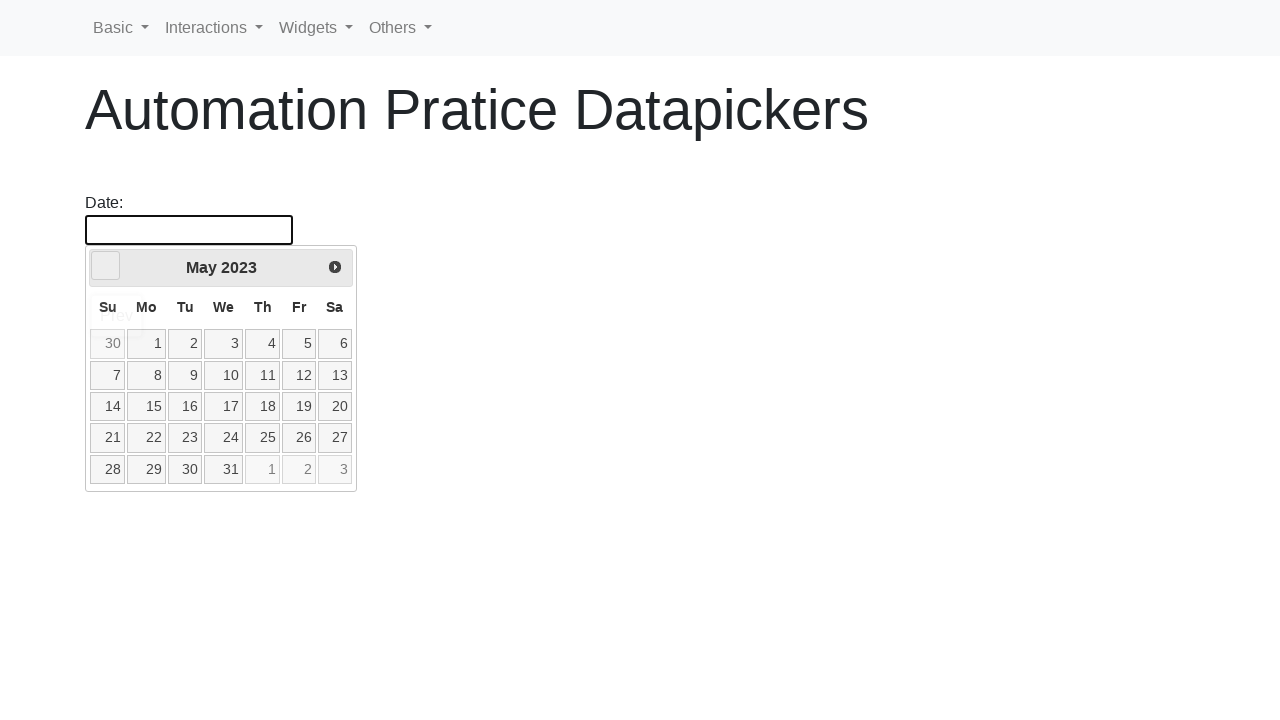

Clicked prev button to navigate backward in years at (106, 266) on [data-handler='prev']
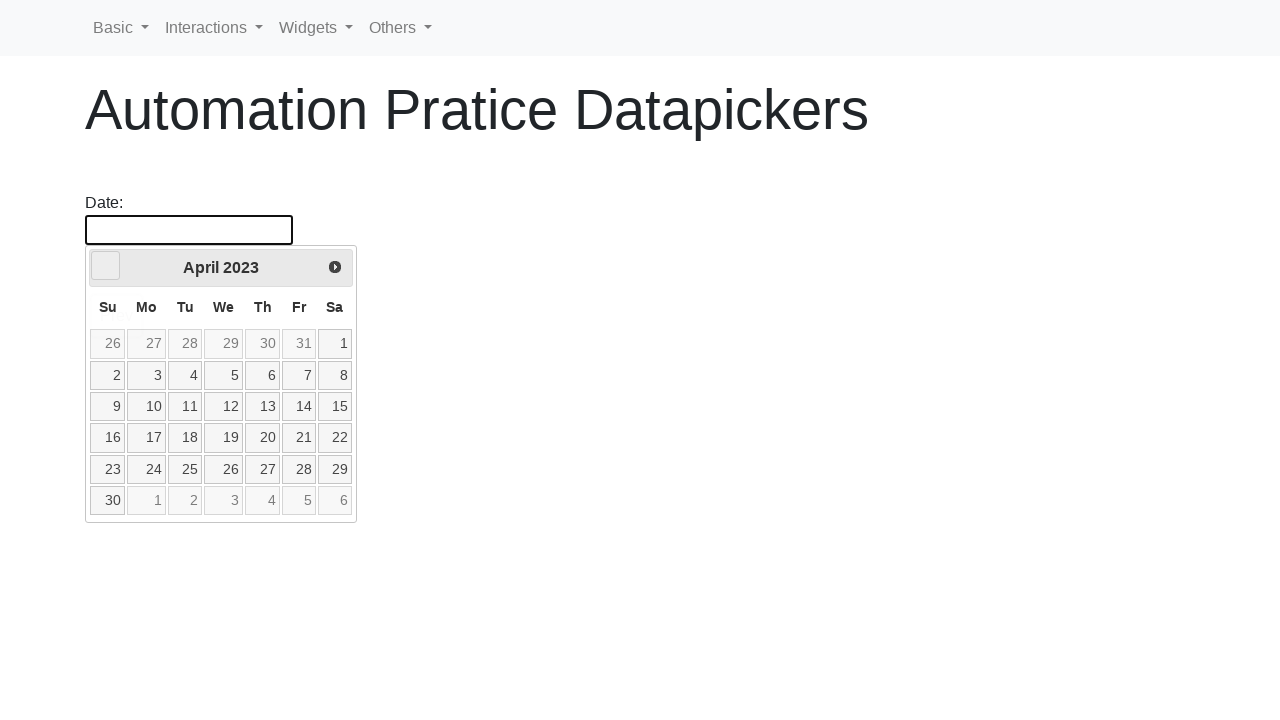

Clicked prev button to navigate backward in years at (106, 266) on [data-handler='prev']
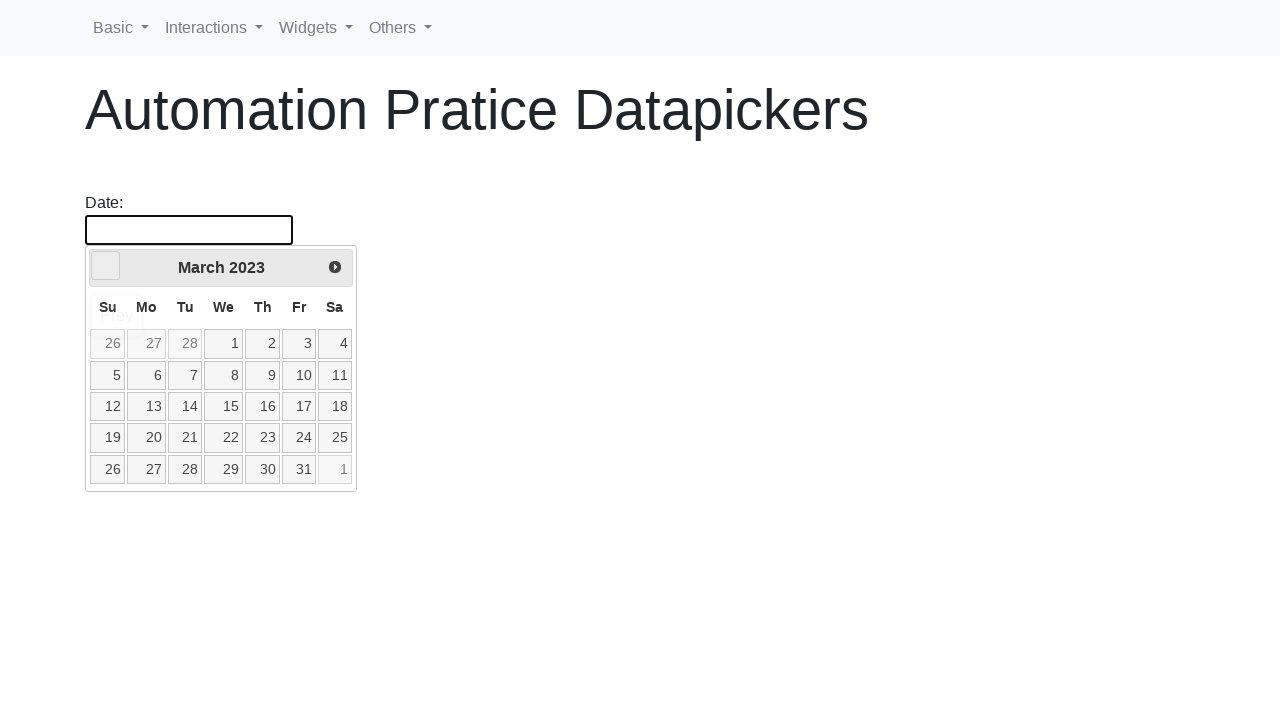

Clicked prev button to navigate backward in years at (106, 266) on [data-handler='prev']
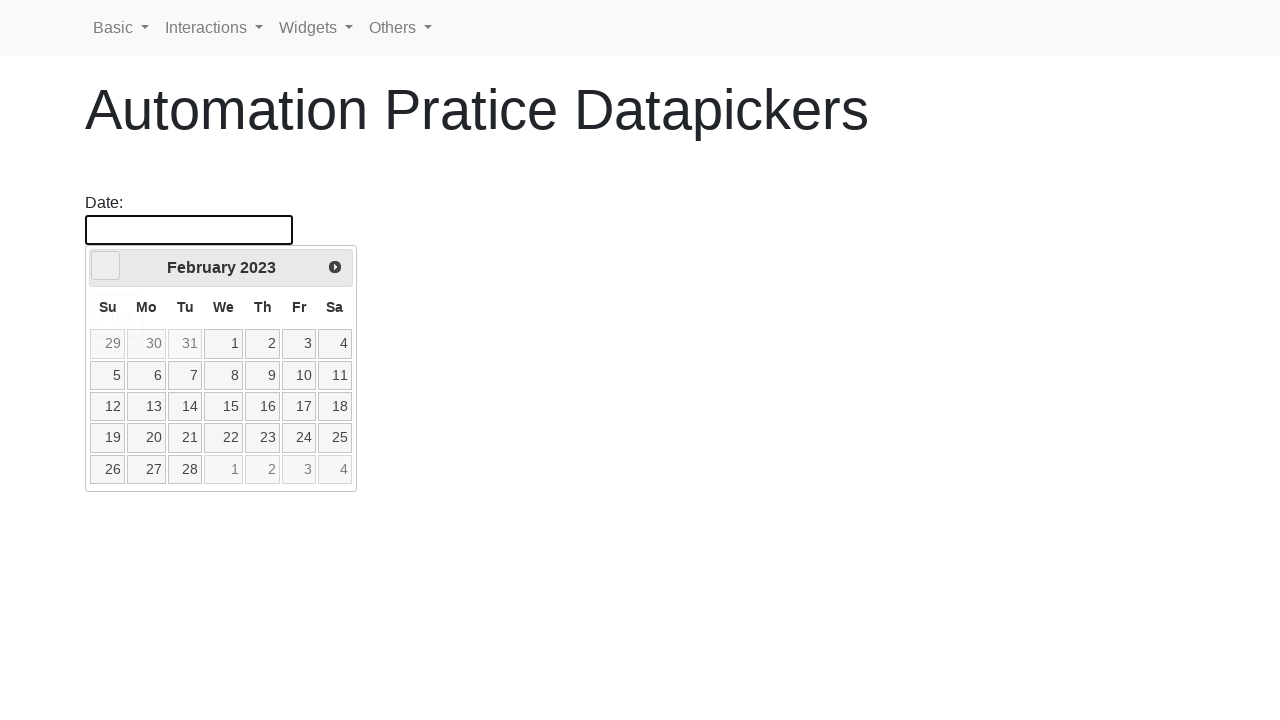

Clicked prev button to navigate backward in years at (106, 266) on [data-handler='prev']
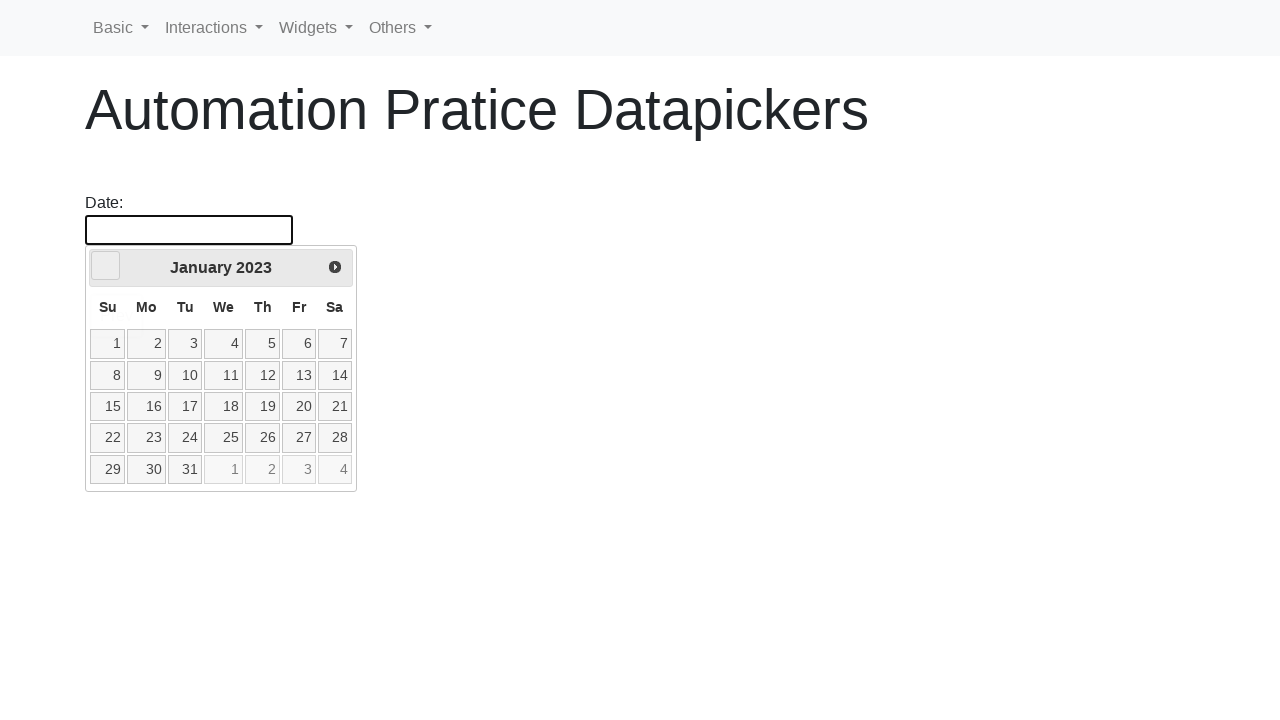

Clicked prev button to navigate backward in years at (106, 266) on [data-handler='prev']
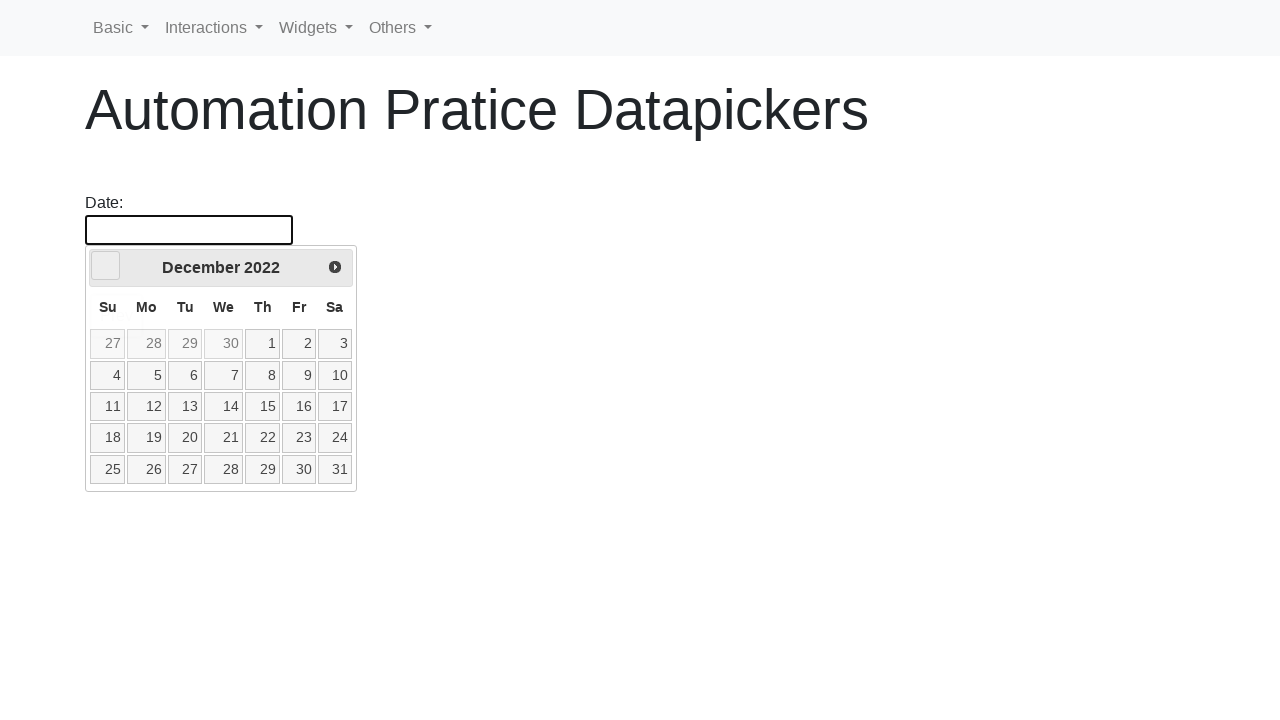

Clicked prev button to navigate backward in years at (106, 266) on [data-handler='prev']
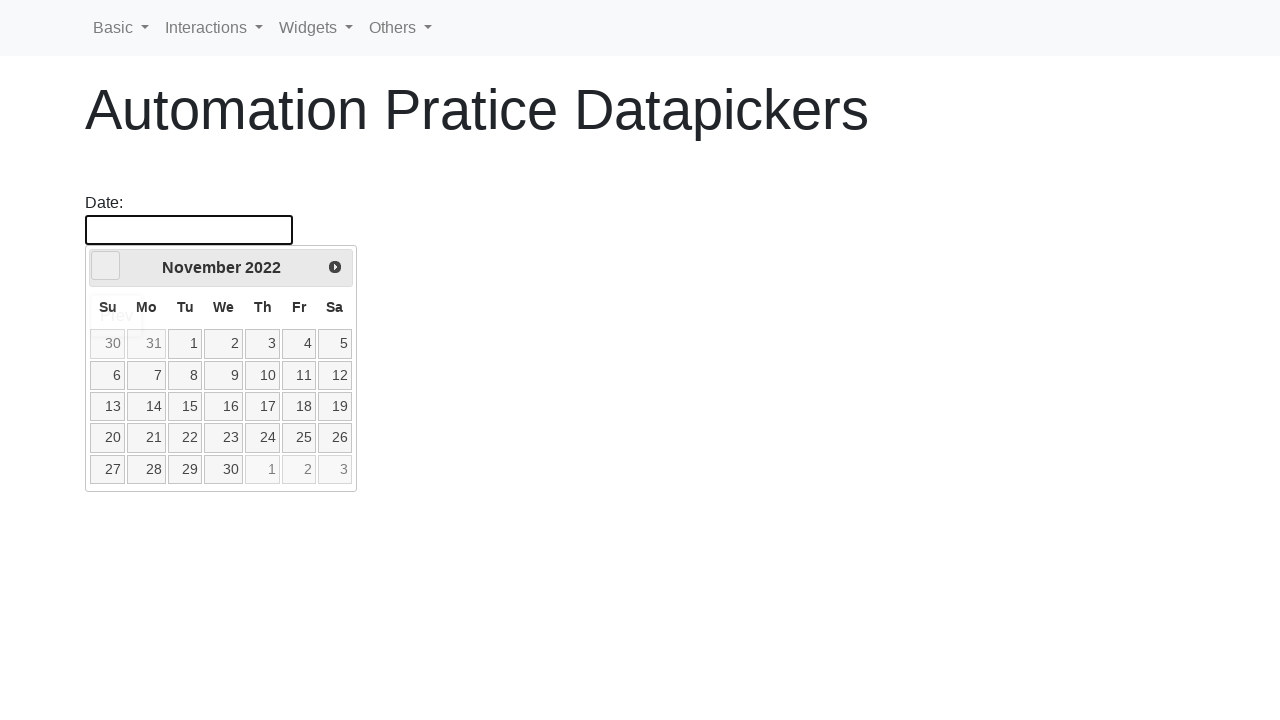

Clicked prev button to navigate backward in years at (106, 266) on [data-handler='prev']
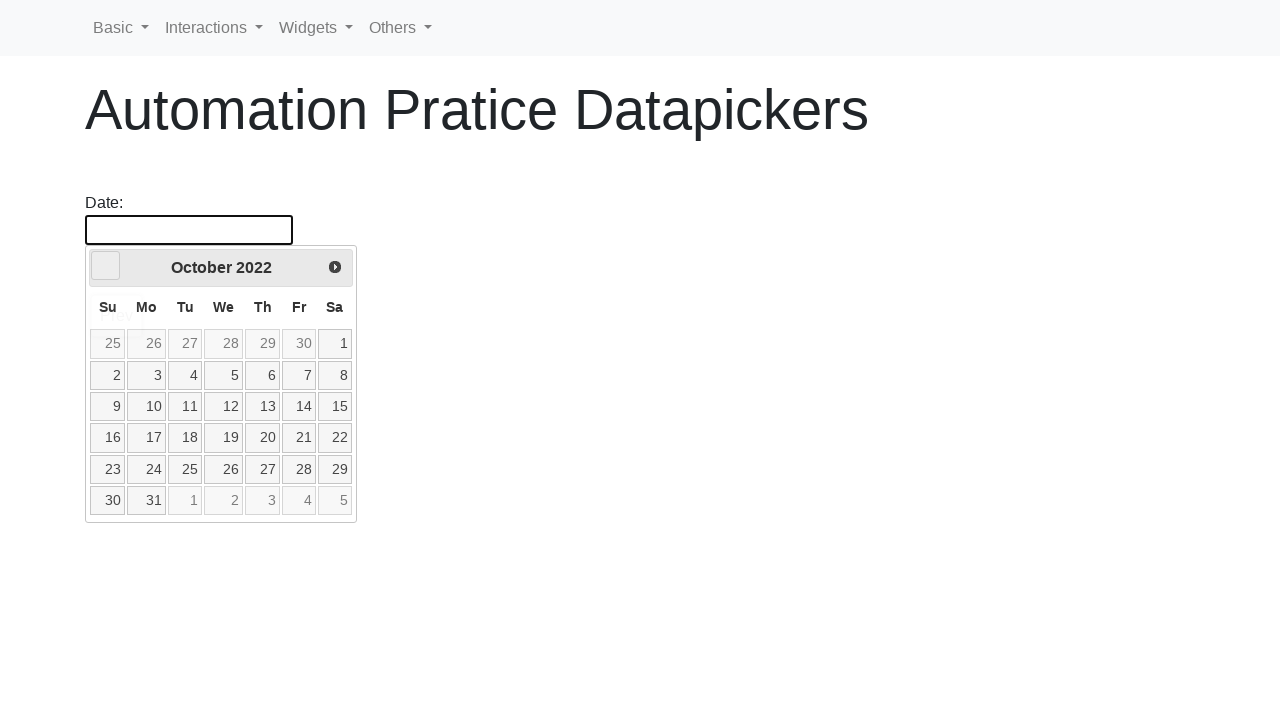

Clicked prev button to navigate backward in years at (106, 266) on [data-handler='prev']
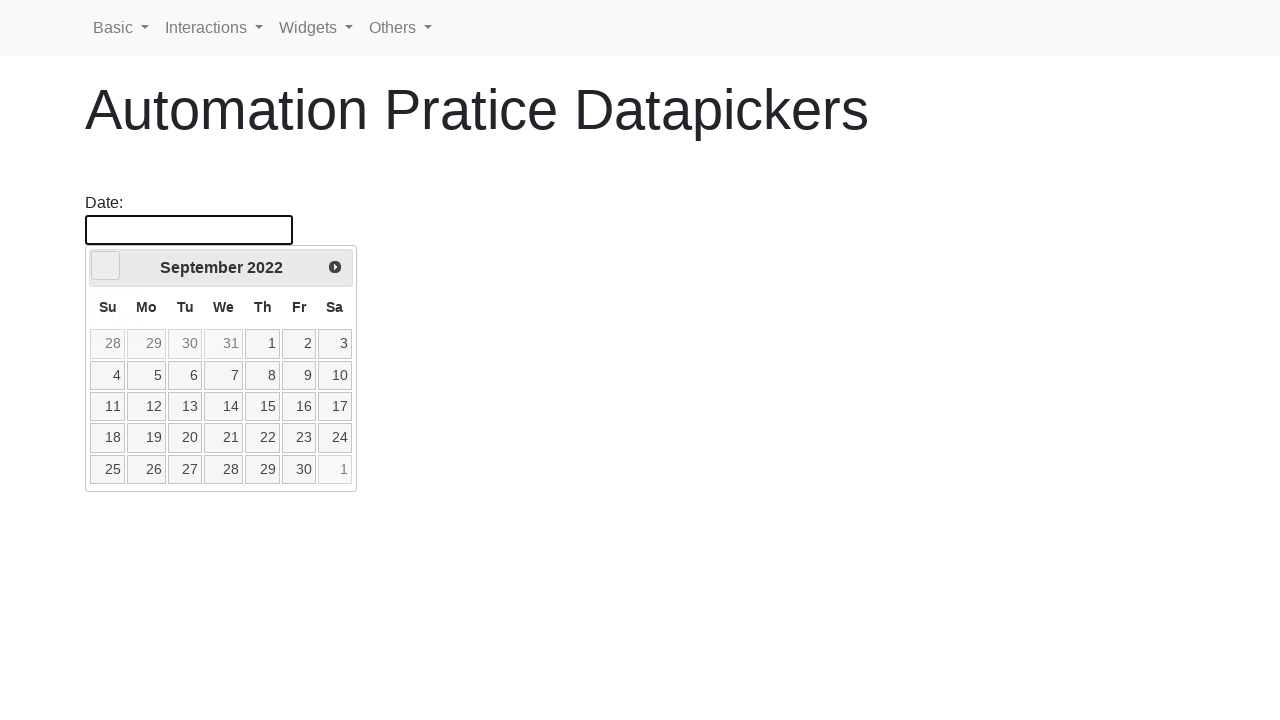

Clicked prev button to navigate backward in years at (106, 266) on [data-handler='prev']
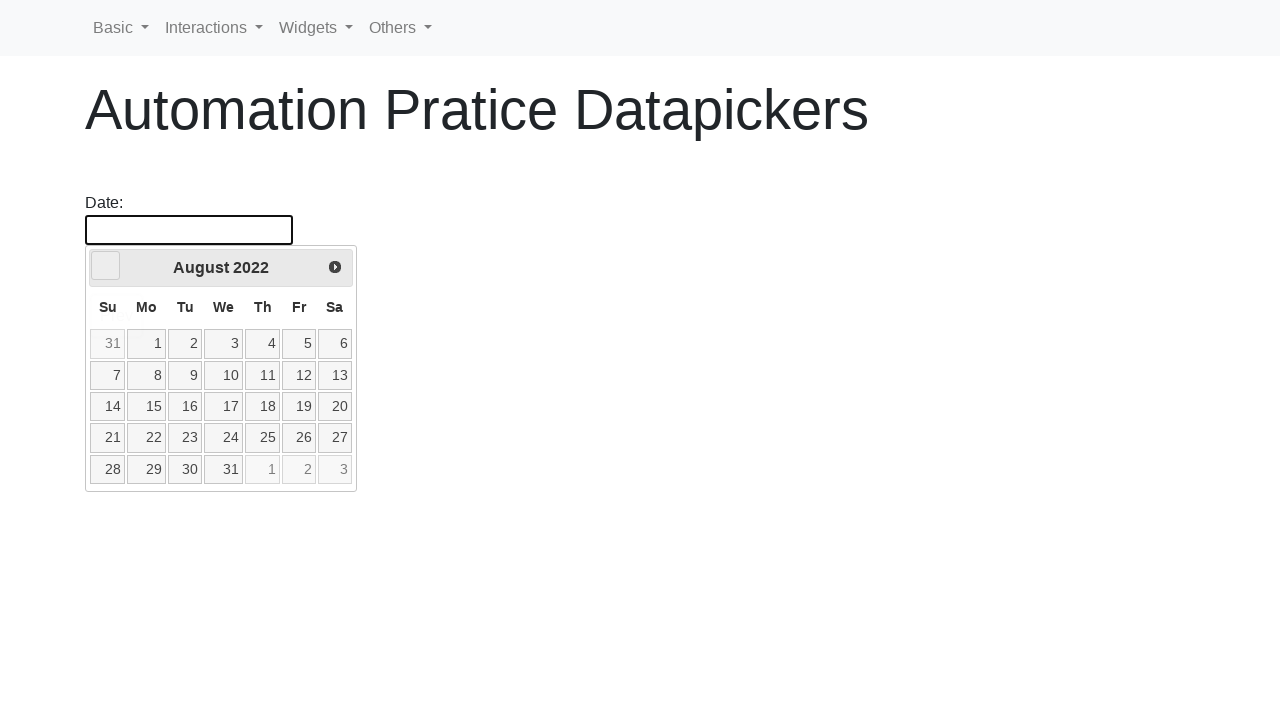

Clicked prev button to navigate backward in years at (106, 266) on [data-handler='prev']
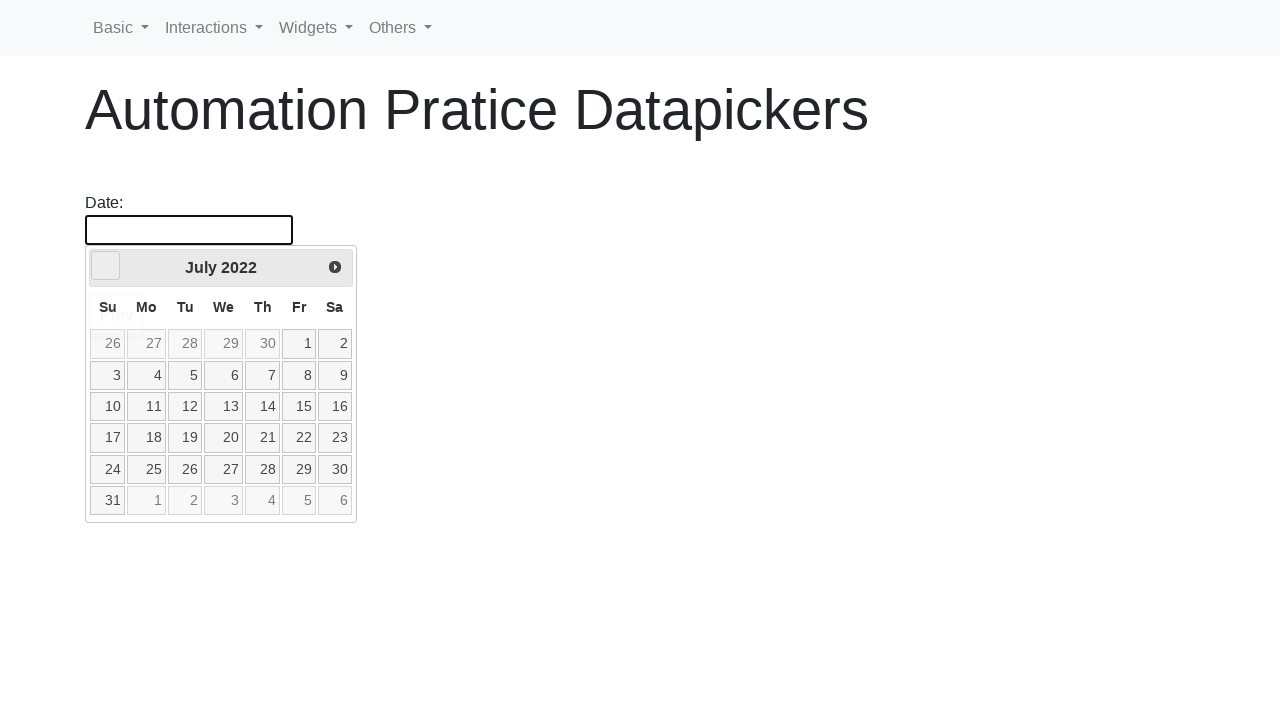

Clicked prev button to navigate backward in years at (106, 266) on [data-handler='prev']
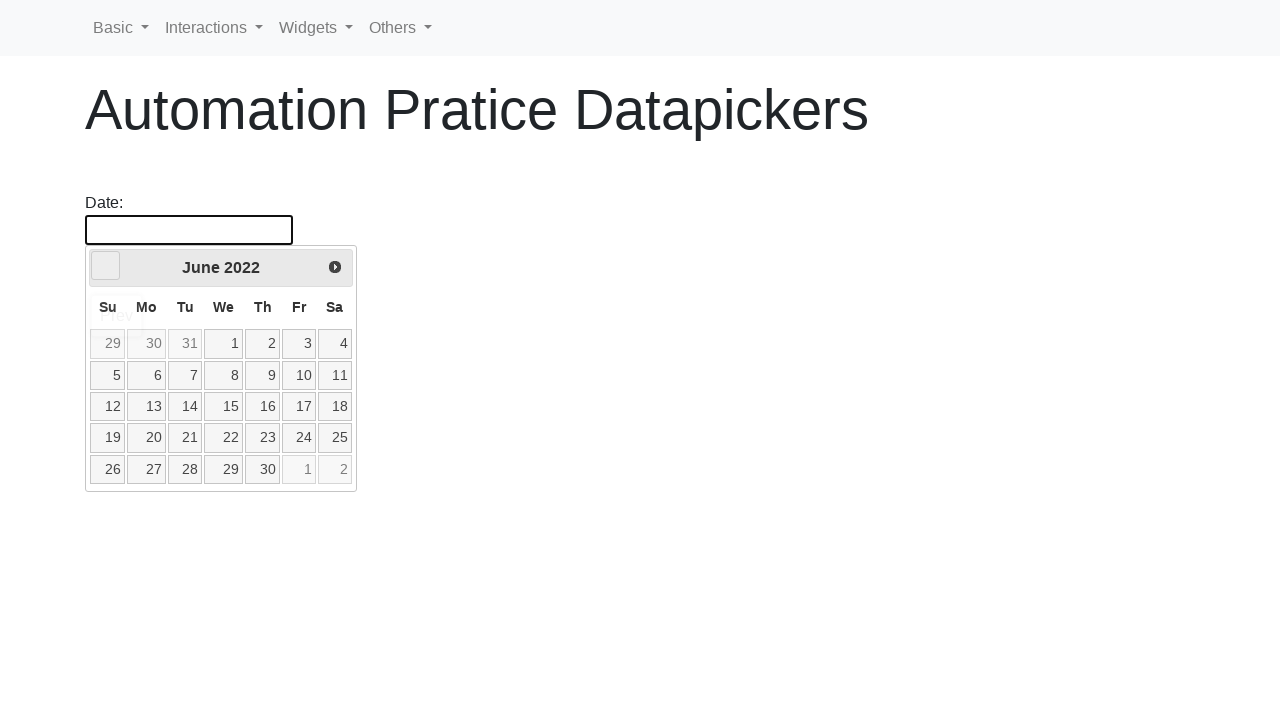

Clicked prev button to navigate backward in years at (106, 266) on [data-handler='prev']
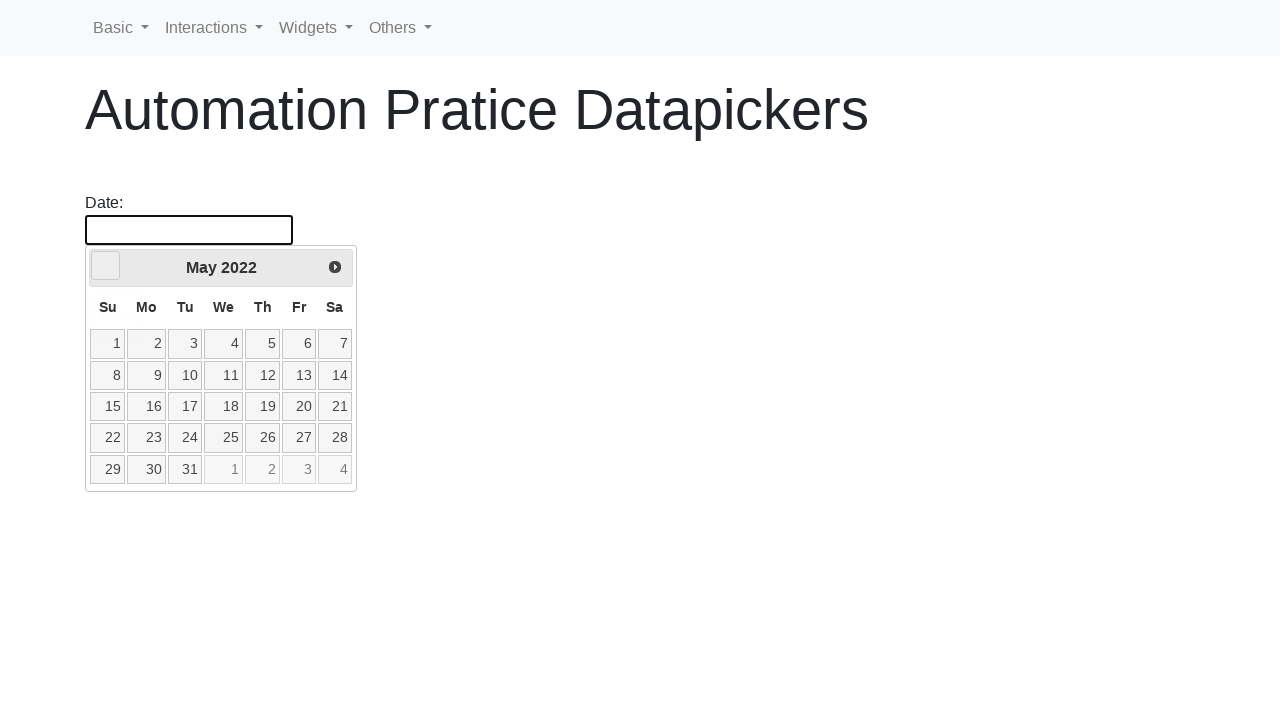

Clicked prev button to navigate backward in years at (106, 266) on [data-handler='prev']
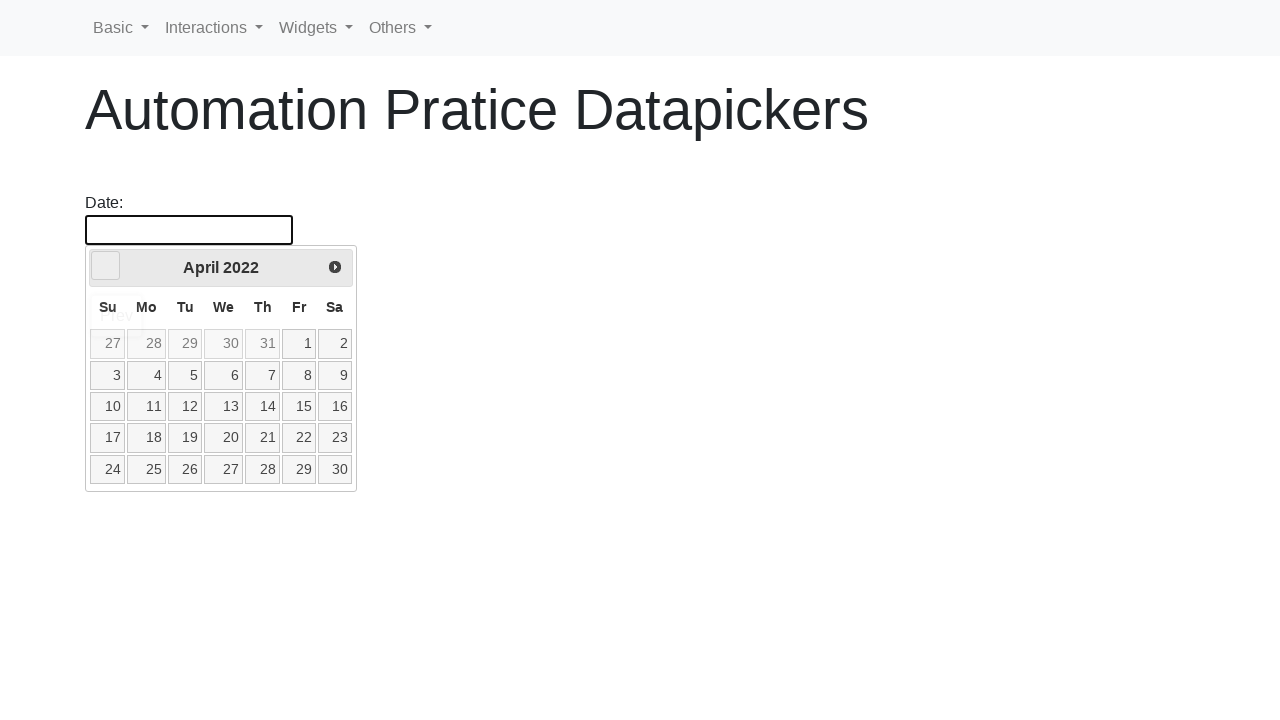

Clicked prev button to navigate backward in years at (106, 266) on [data-handler='prev']
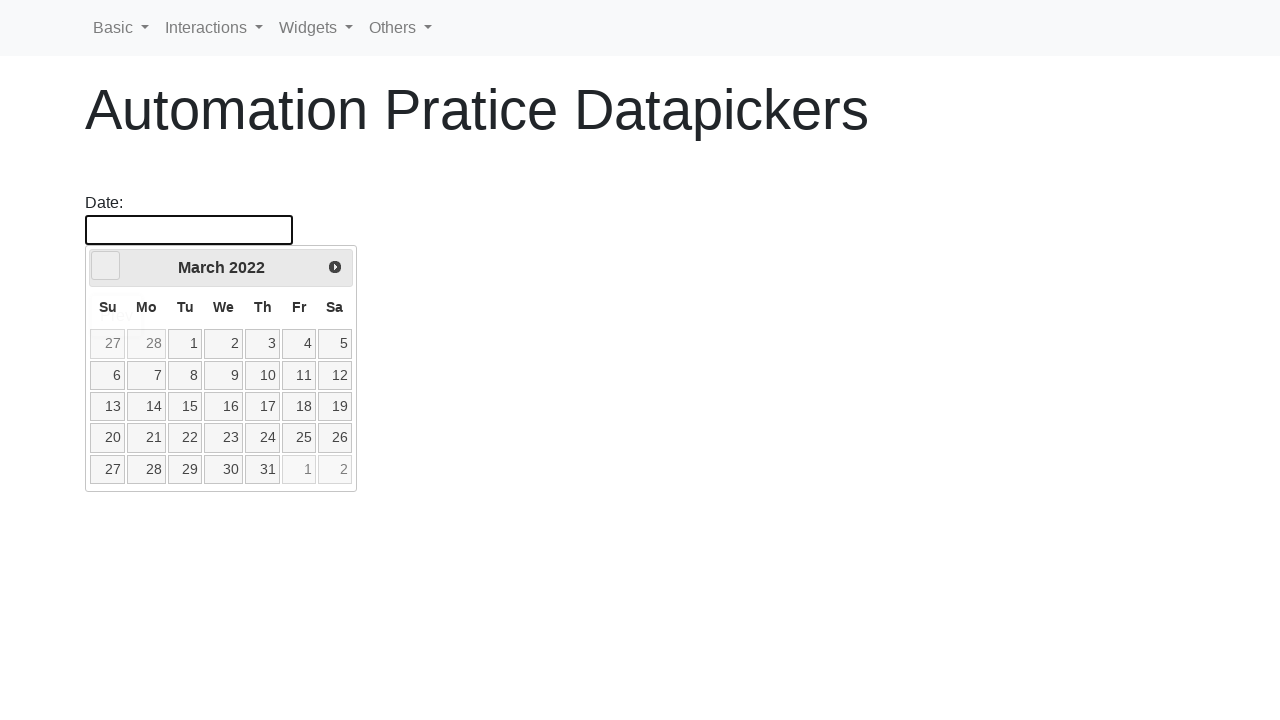

Clicked prev button to navigate backward in years at (106, 266) on [data-handler='prev']
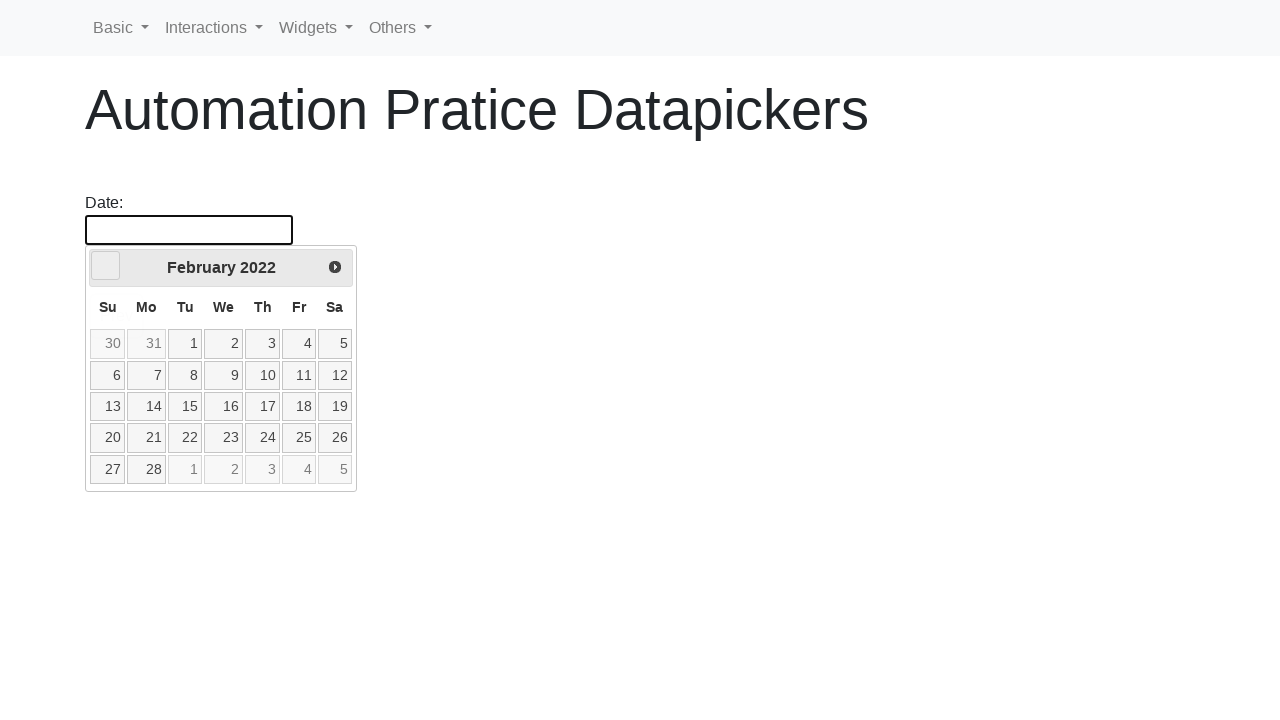

Clicked prev button to navigate backward in years at (106, 266) on [data-handler='prev']
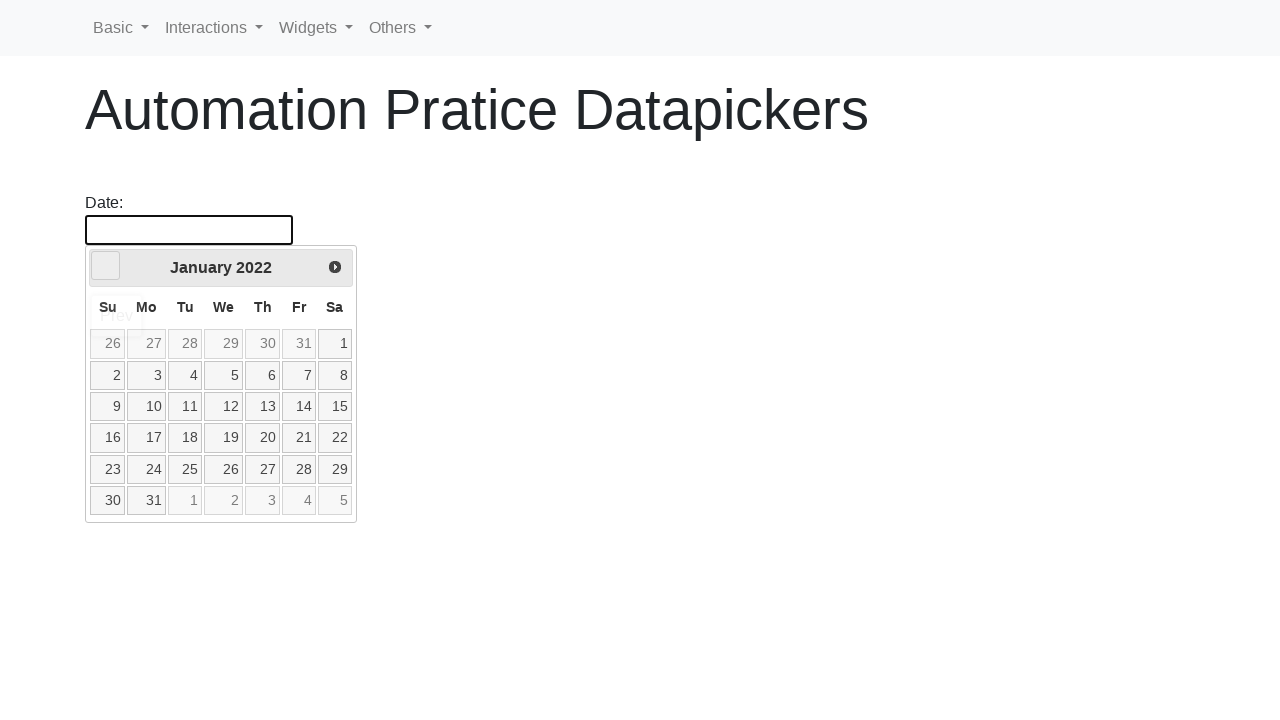

Clicked prev button to navigate backward in years at (106, 266) on [data-handler='prev']
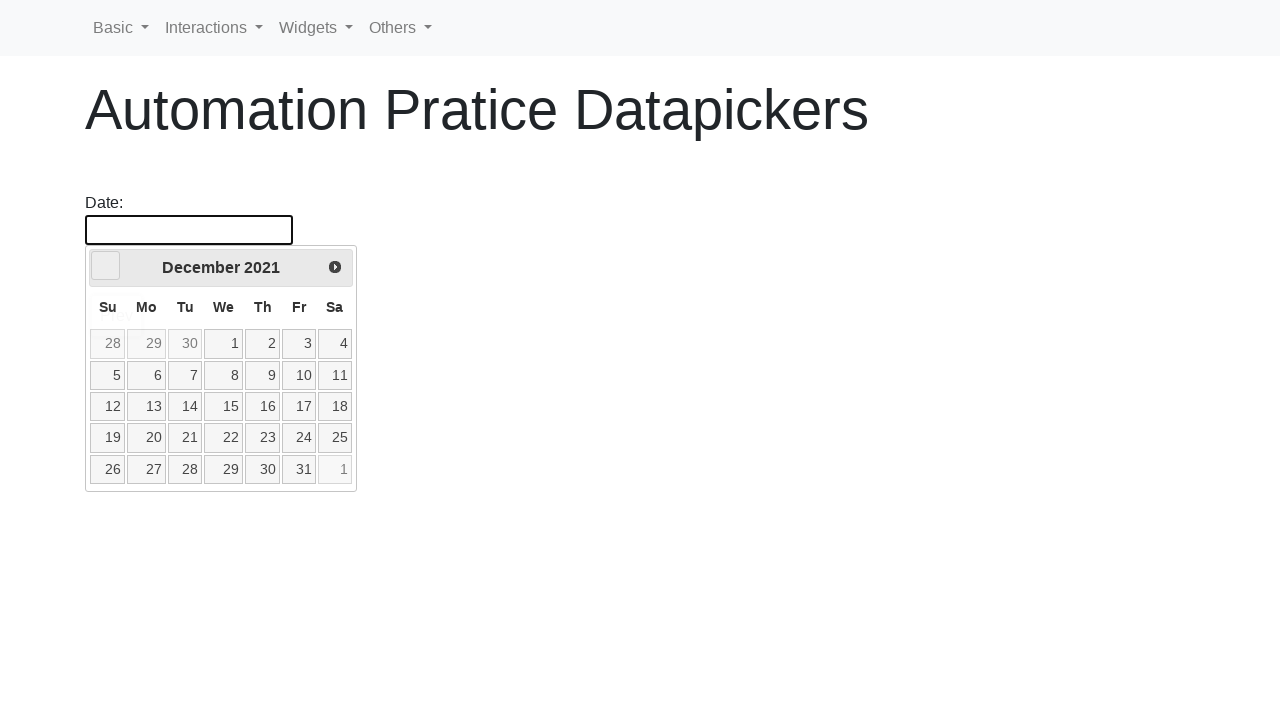

Clicked prev button to navigate backward in years at (106, 266) on [data-handler='prev']
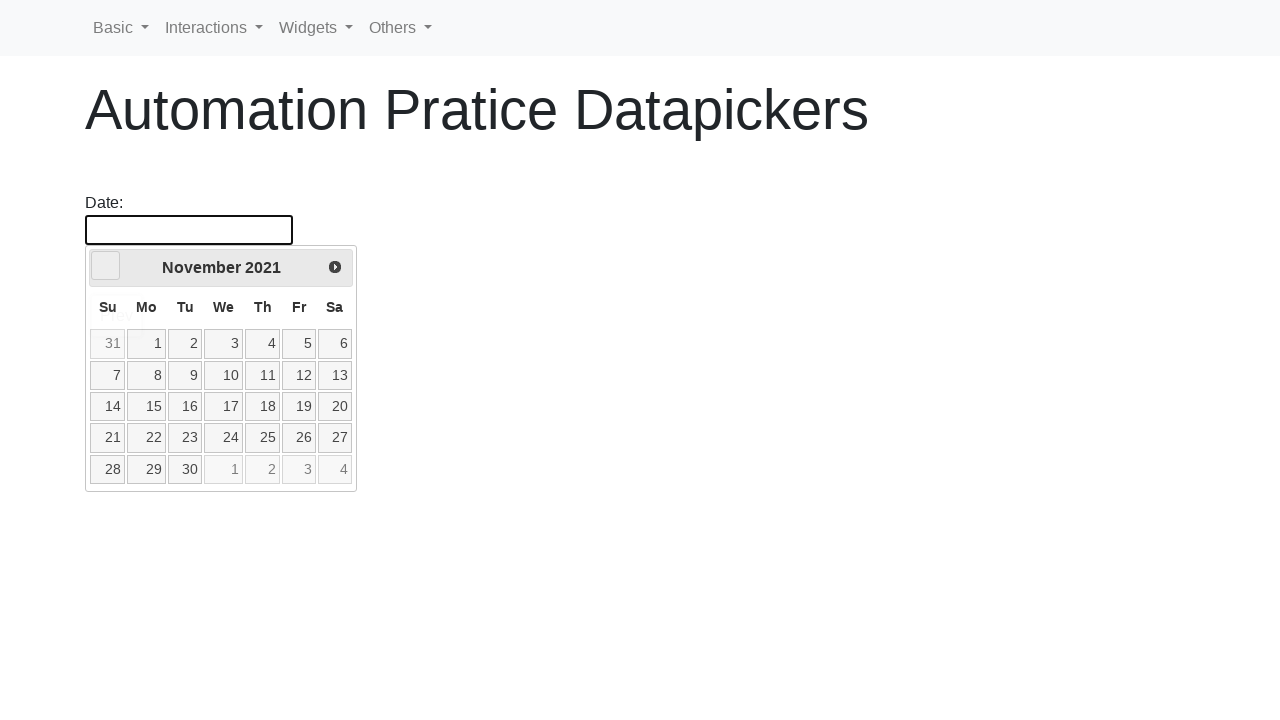

Clicked prev button to navigate backward in years at (106, 266) on [data-handler='prev']
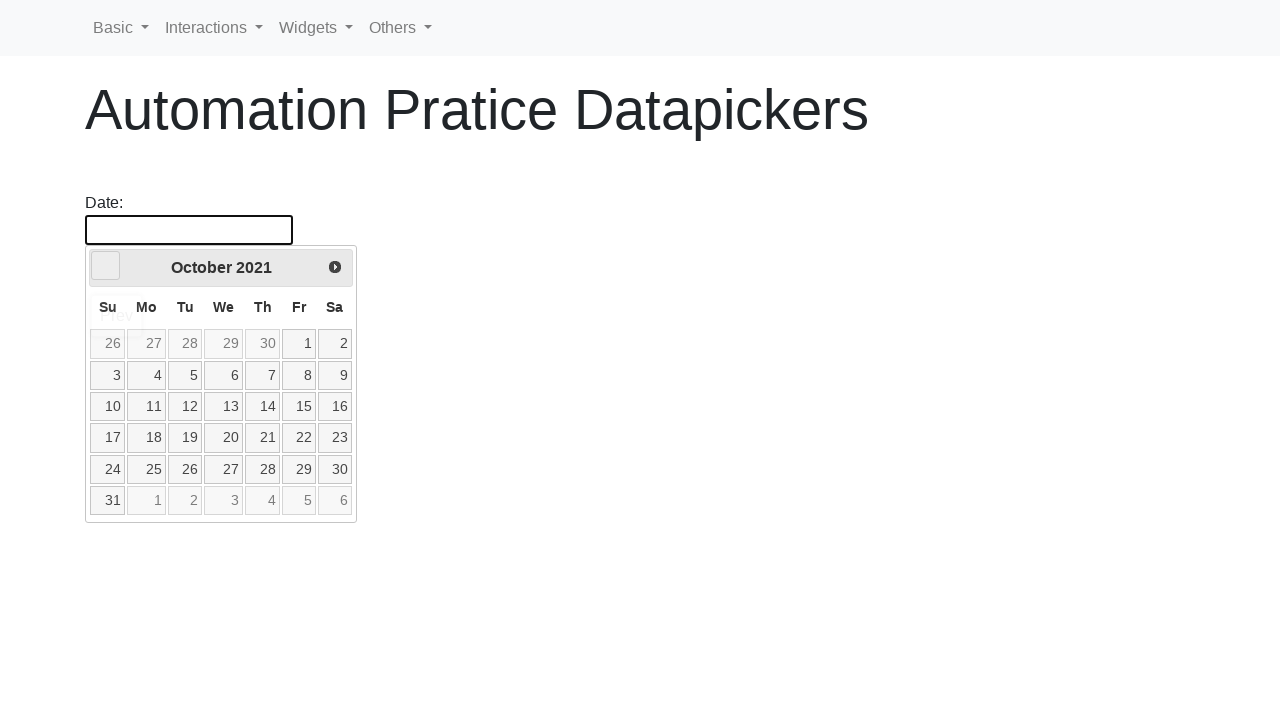

Clicked prev button to navigate backward in years at (106, 266) on [data-handler='prev']
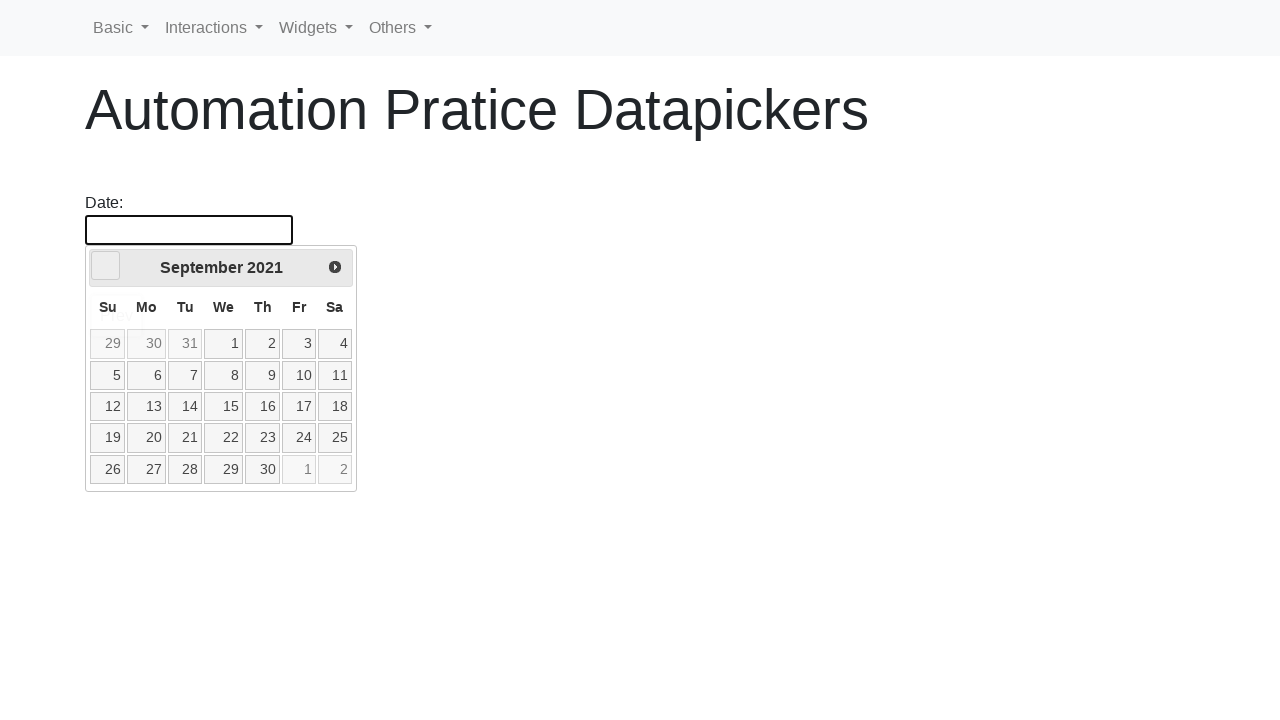

Clicked prev button to navigate backward in years at (106, 266) on [data-handler='prev']
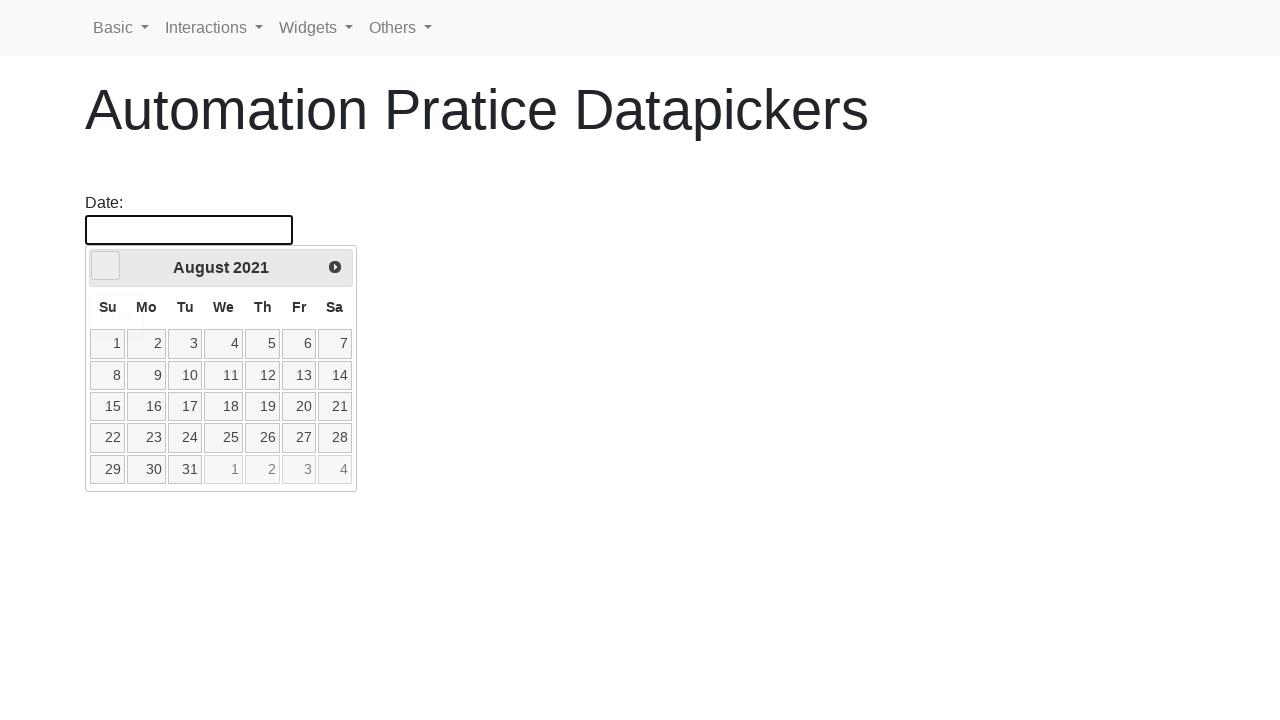

Clicked prev button to navigate backward in years at (106, 266) on [data-handler='prev']
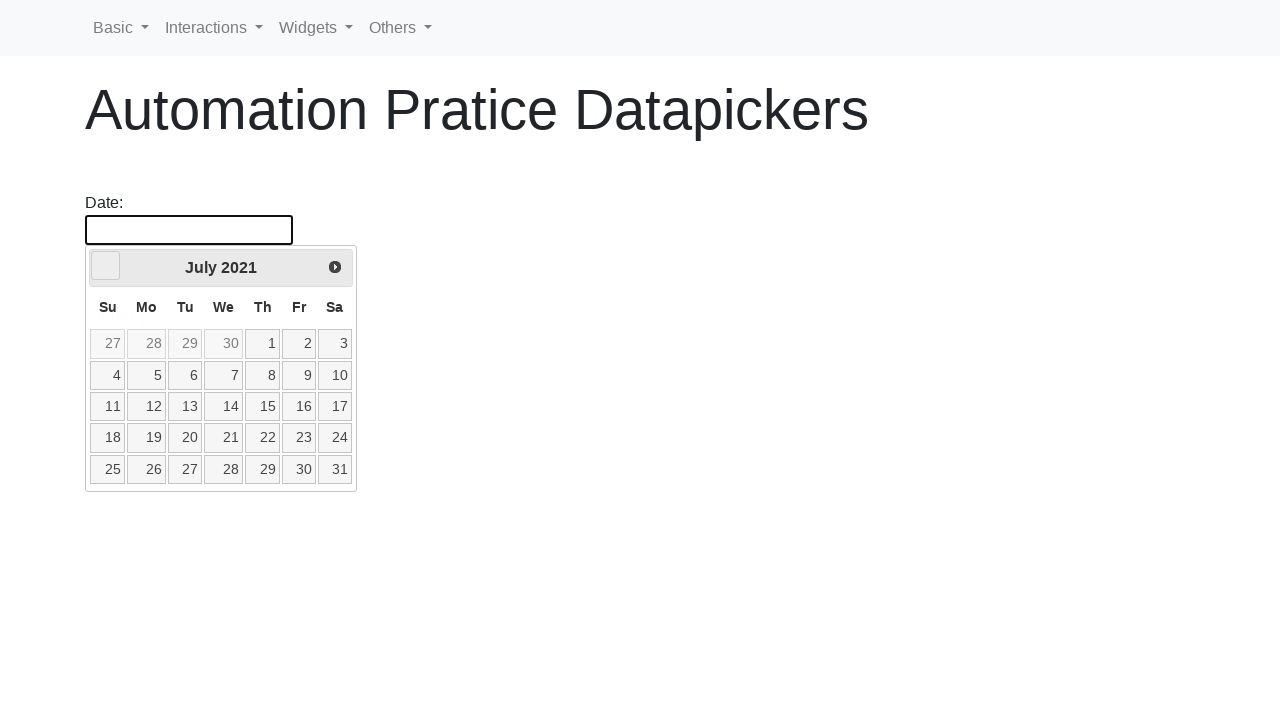

Clicked prev button to navigate backward in years at (106, 266) on [data-handler='prev']
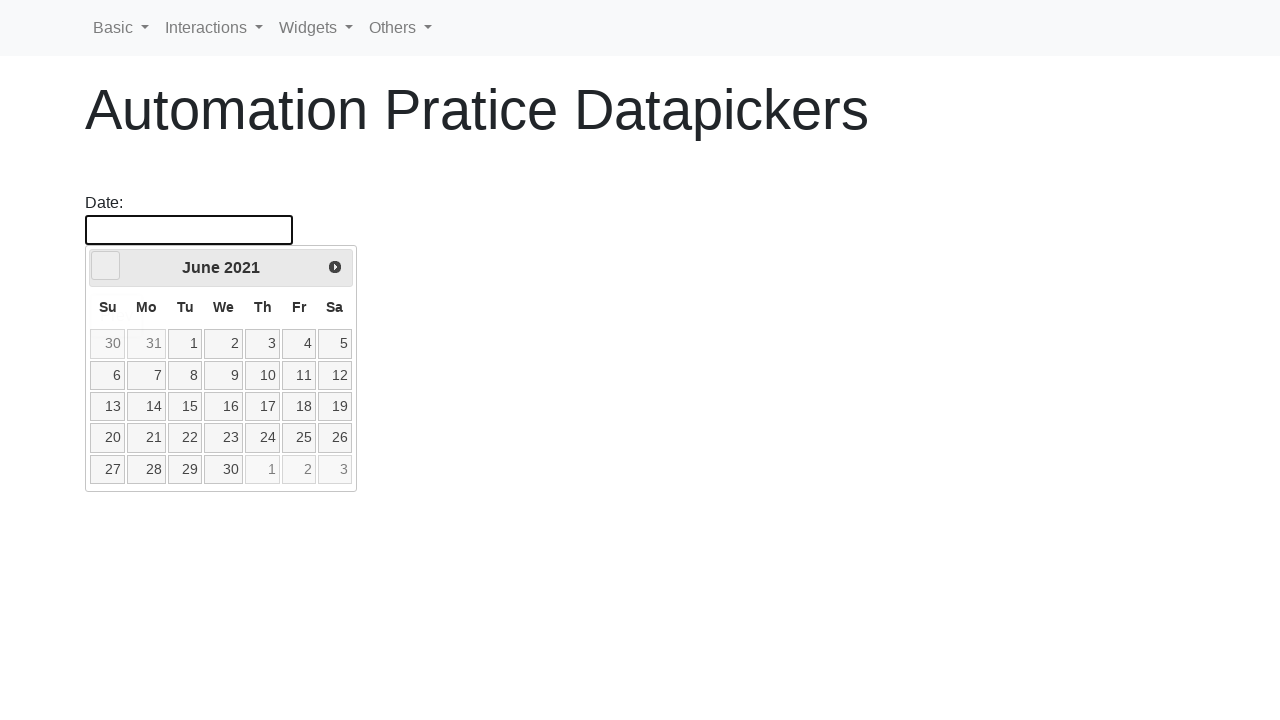

Clicked prev button to navigate backward in years at (106, 266) on [data-handler='prev']
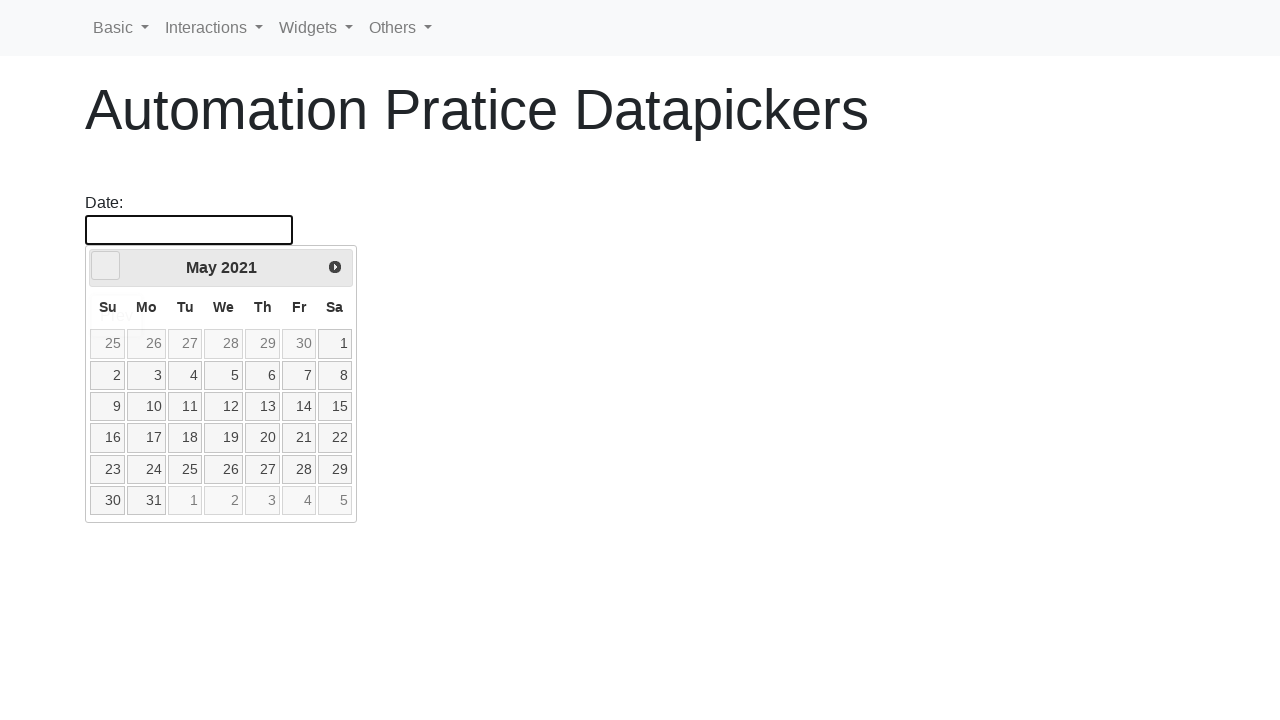

Clicked prev button to navigate backward in years at (106, 266) on [data-handler='prev']
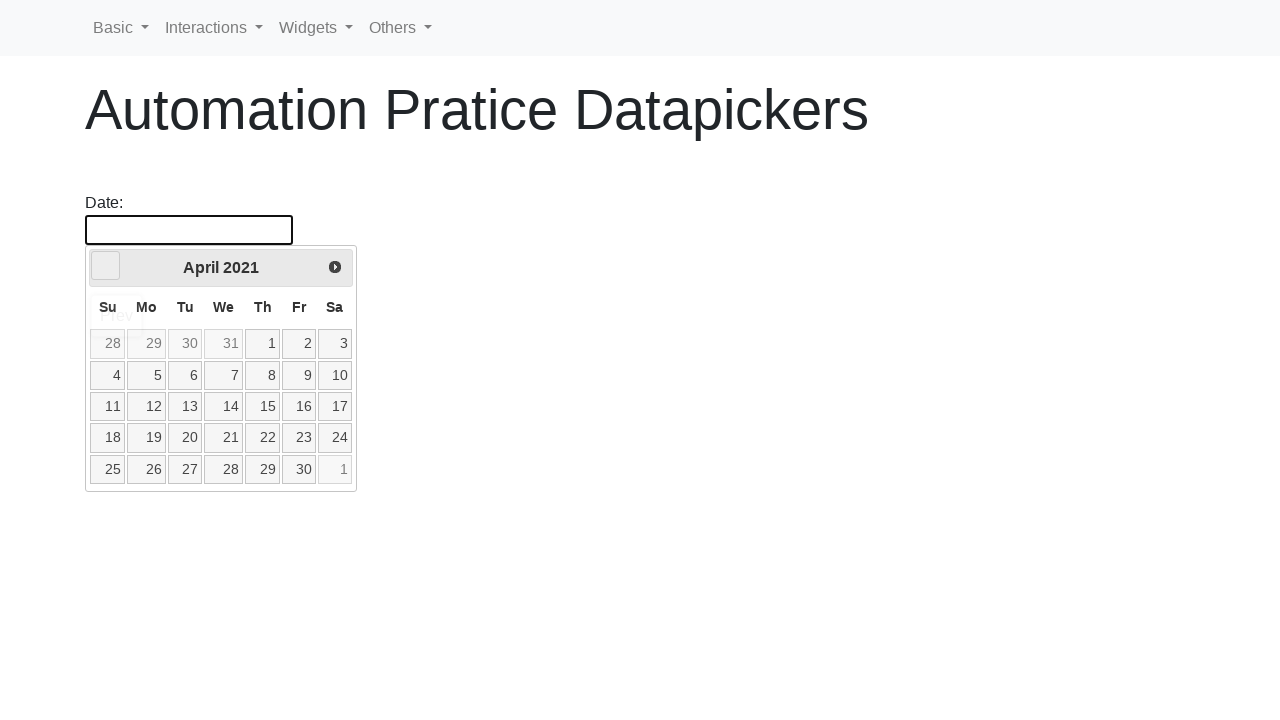

Clicked prev button to navigate backward in years at (106, 266) on [data-handler='prev']
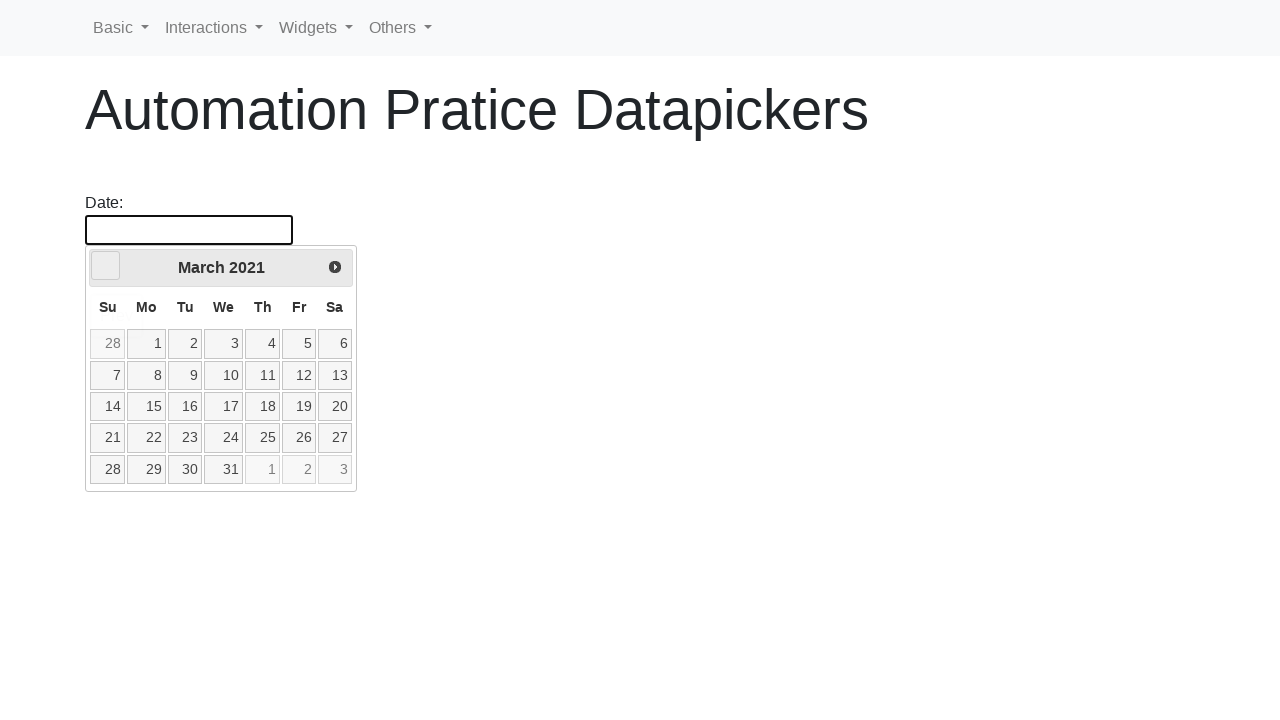

Clicked prev button to navigate backward in years at (106, 266) on [data-handler='prev']
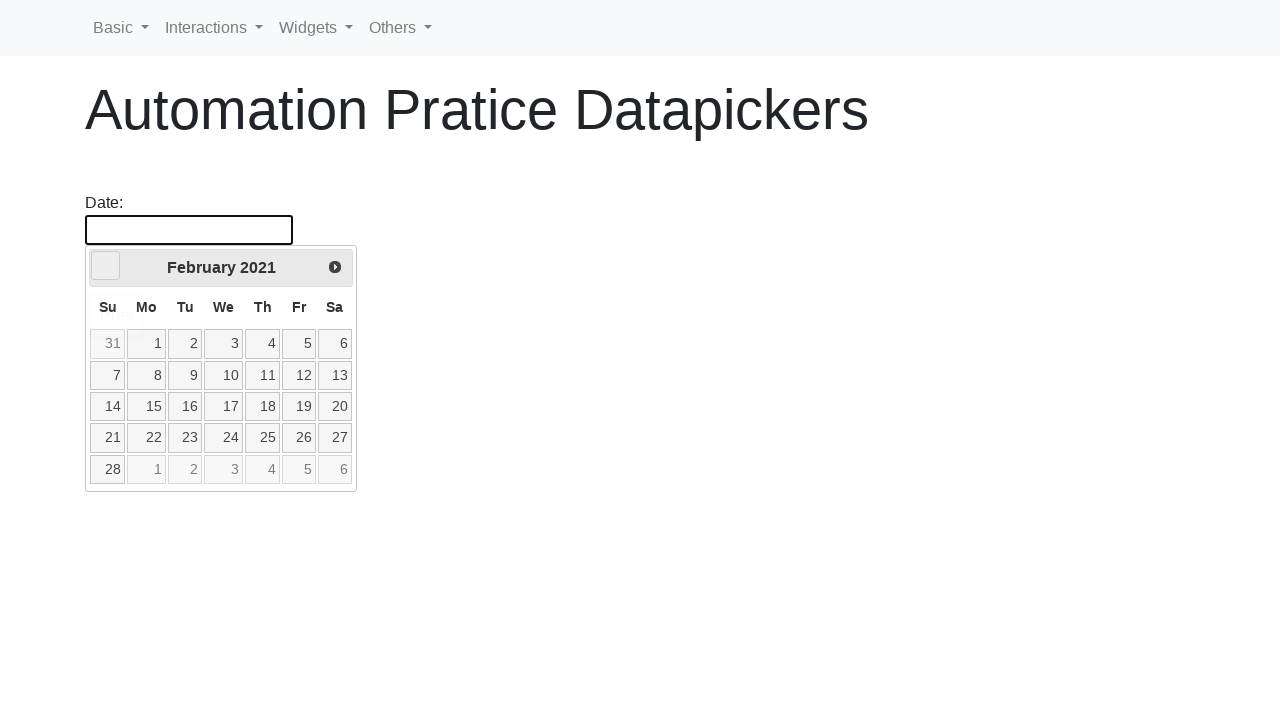

Clicked prev button to navigate backward in years at (106, 266) on [data-handler='prev']
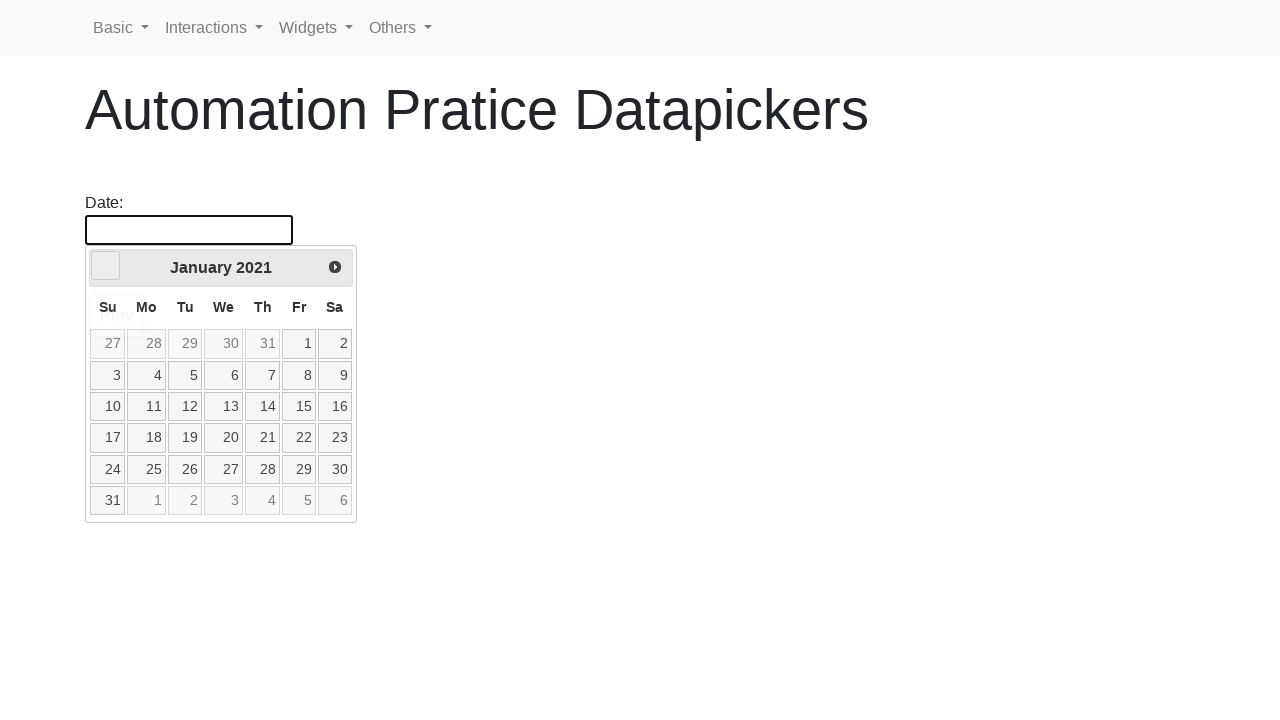

Clicked prev button to navigate backward in years at (106, 266) on [data-handler='prev']
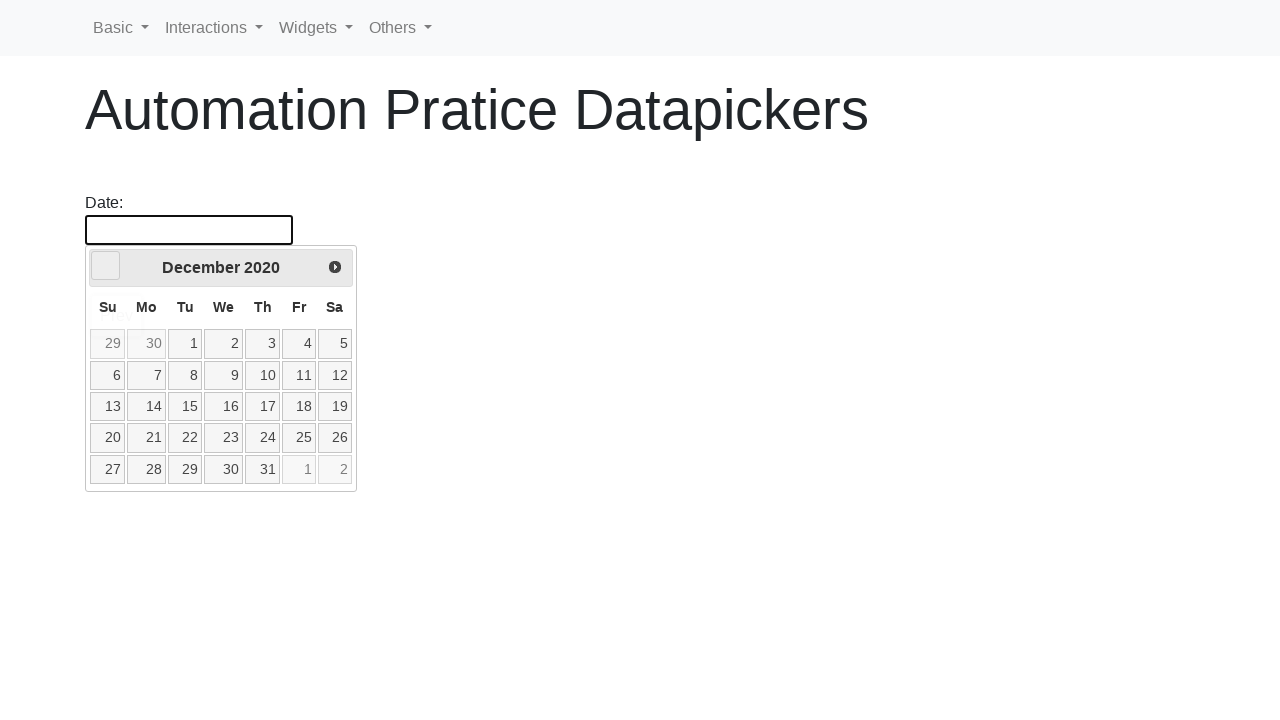

Navigated to year 2020
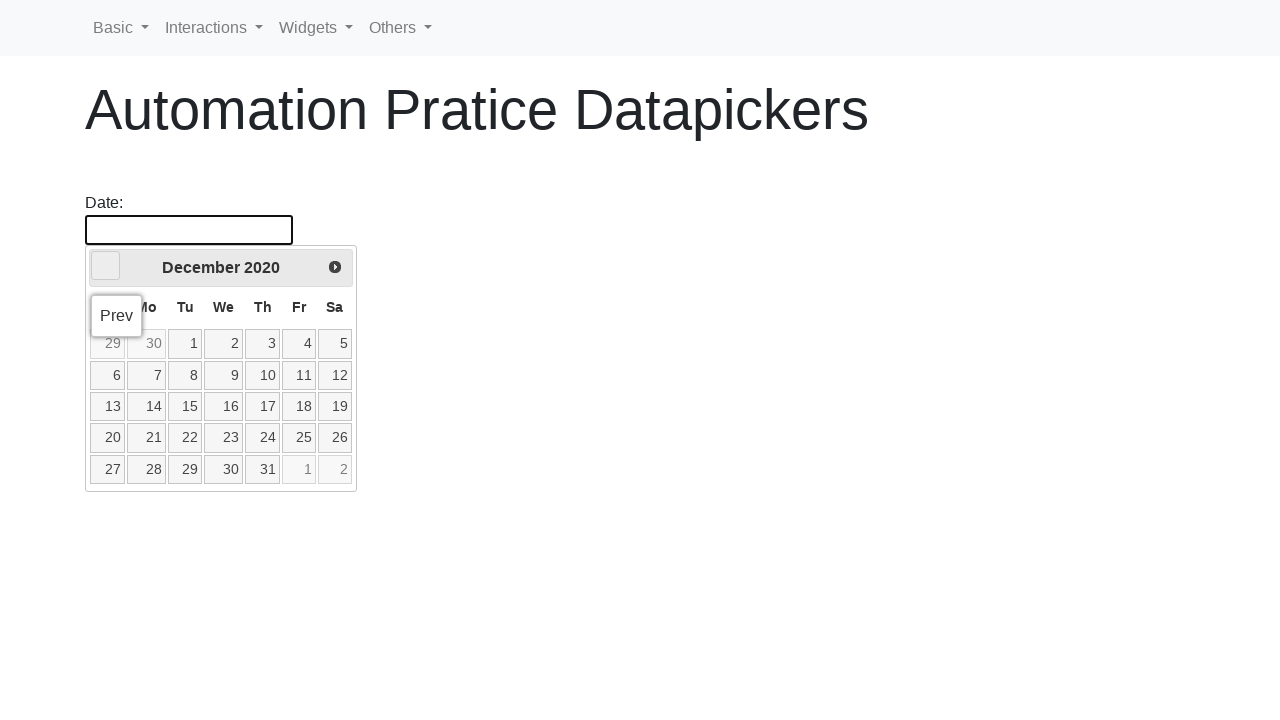

Retrieved current month: December
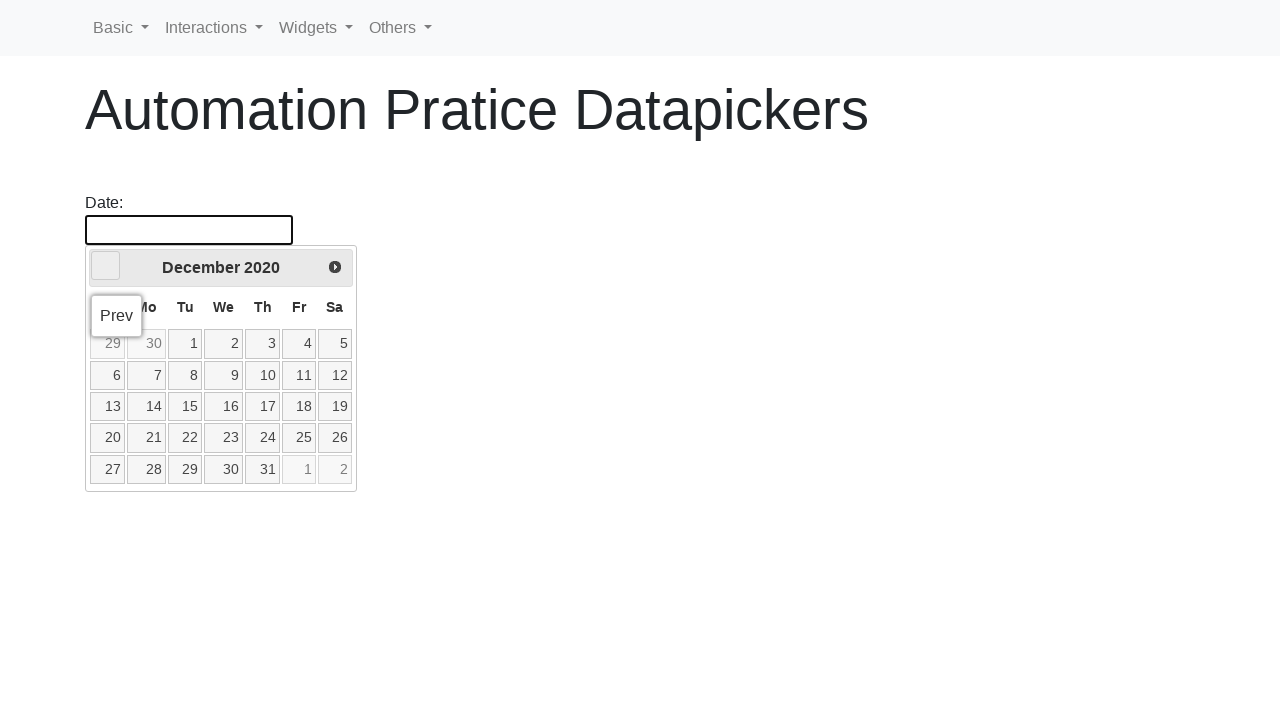

Clicked prev button to navigate backward in months at (106, 266) on [data-handler='prev']
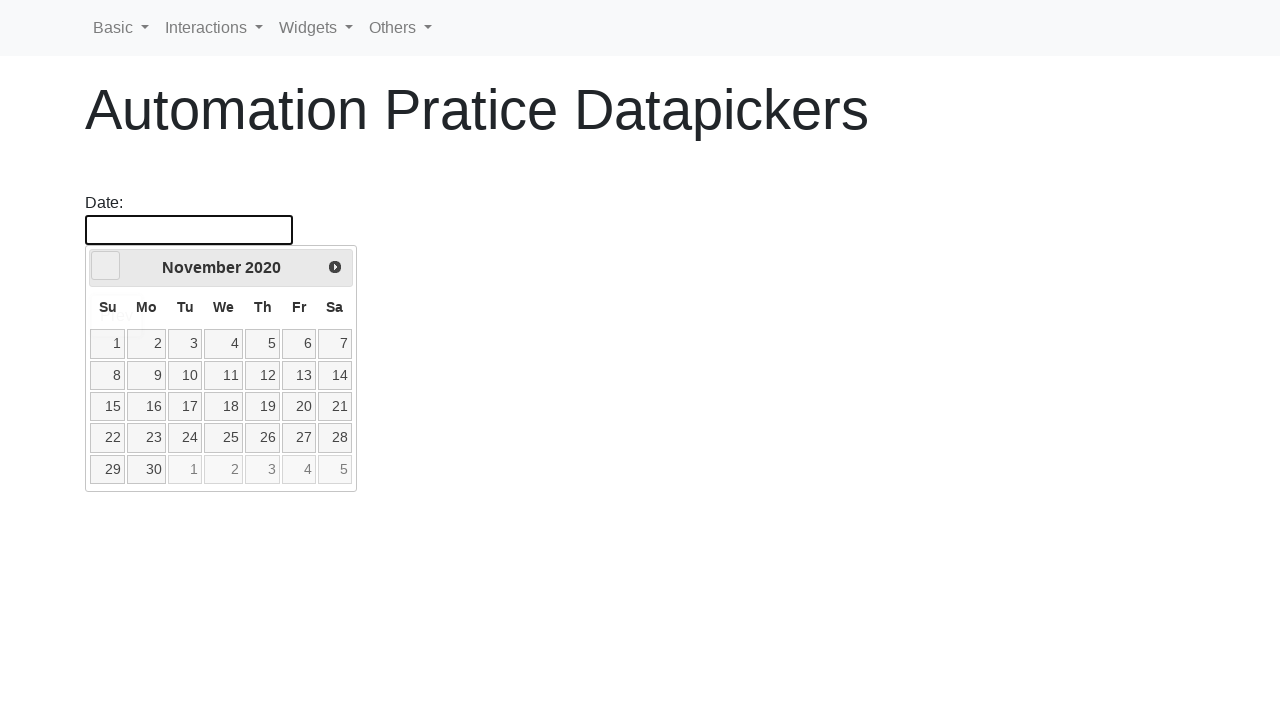

Navigated to month November
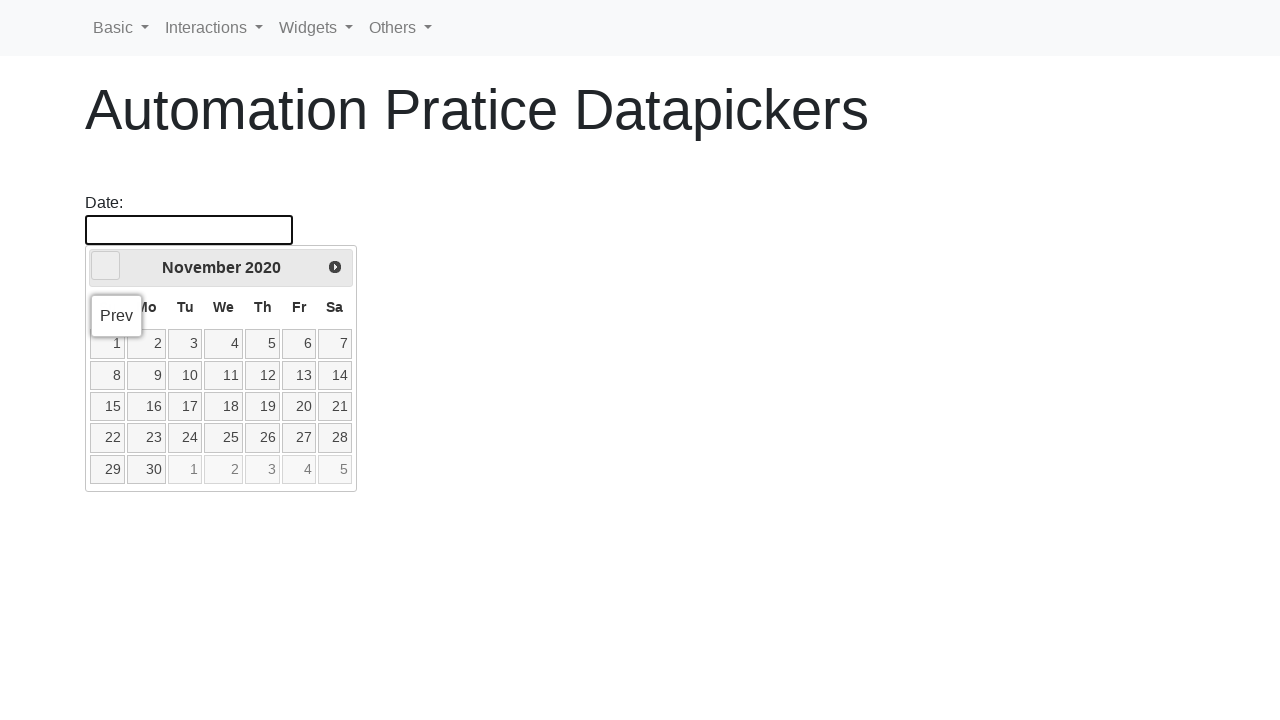

Selected day 2 at (147, 344) on [data-handler='selectDay']:not(.ui-datepicker-other-month) >> nth=1
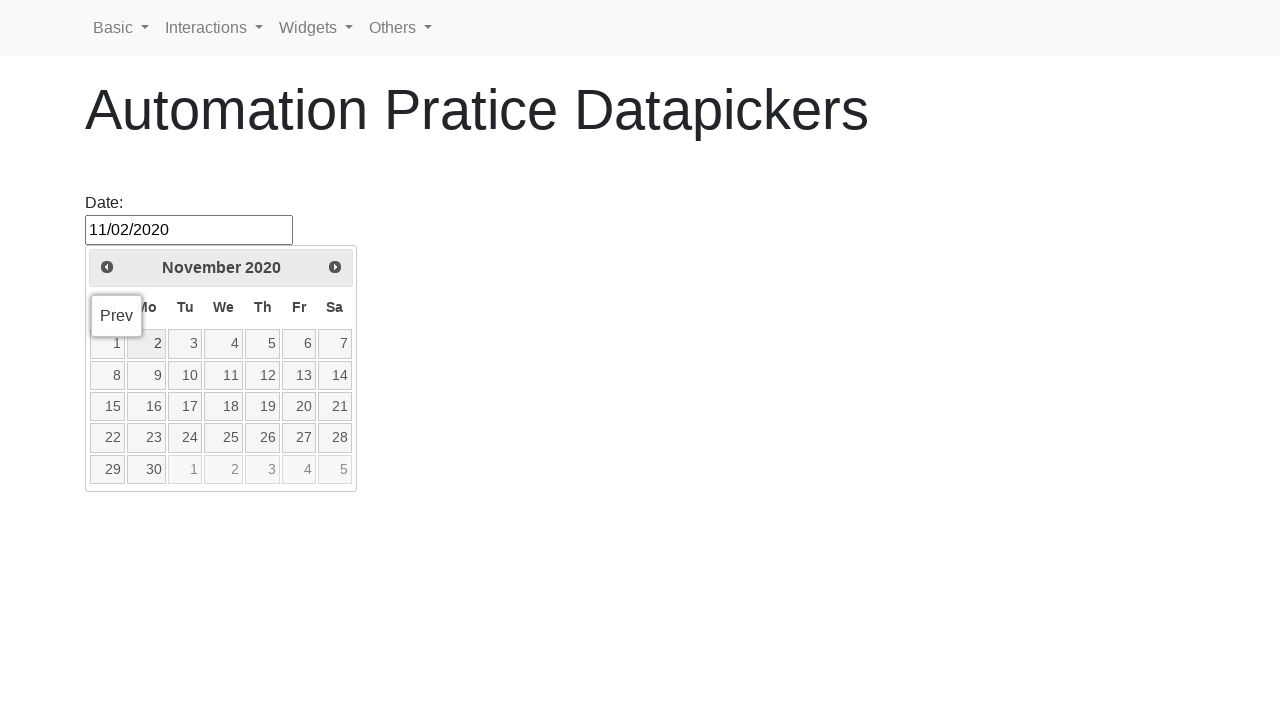

Successfully selected second date: November 2, 2020
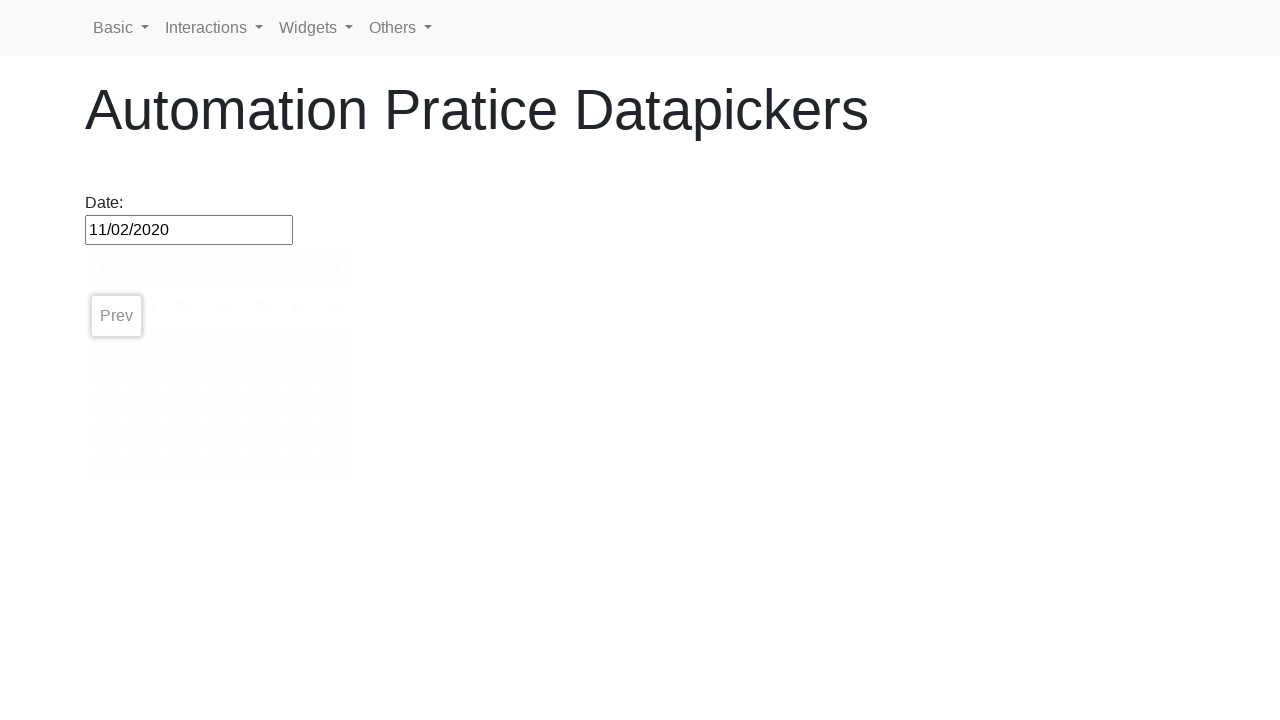

Navigated to datepicker page
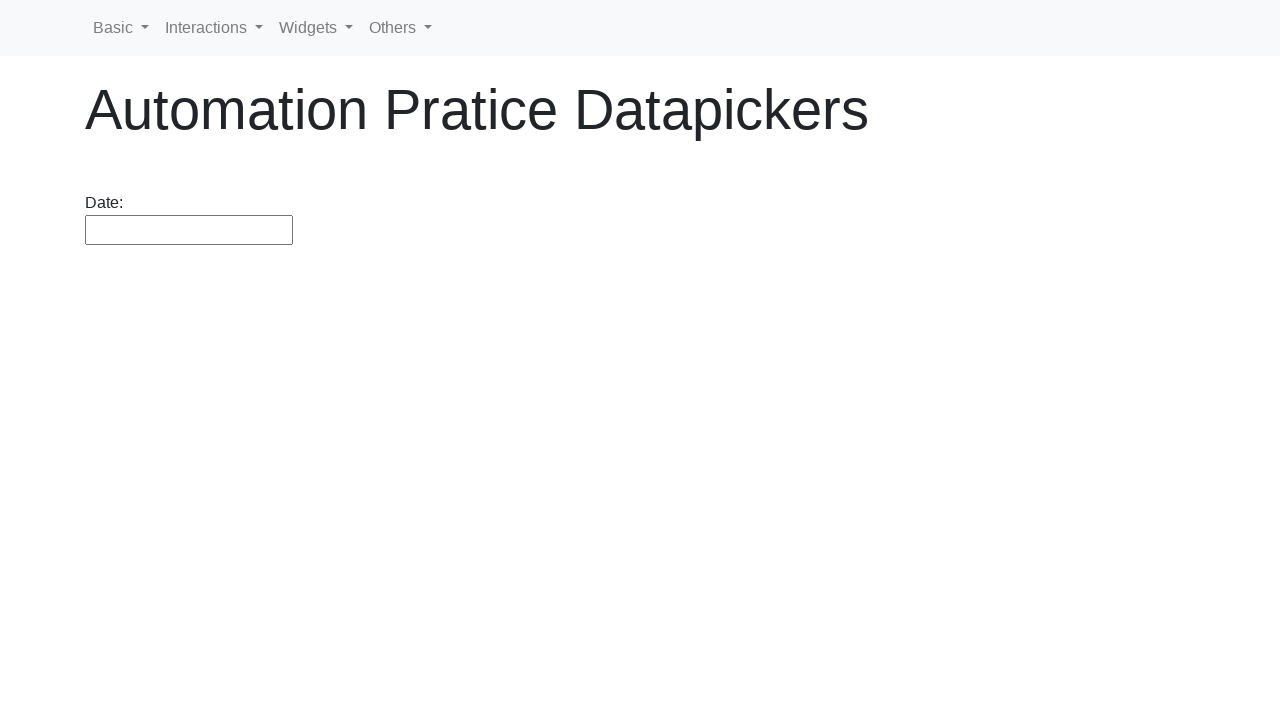

Clicked on datepicker input to open it at (189, 230) on #datepicker
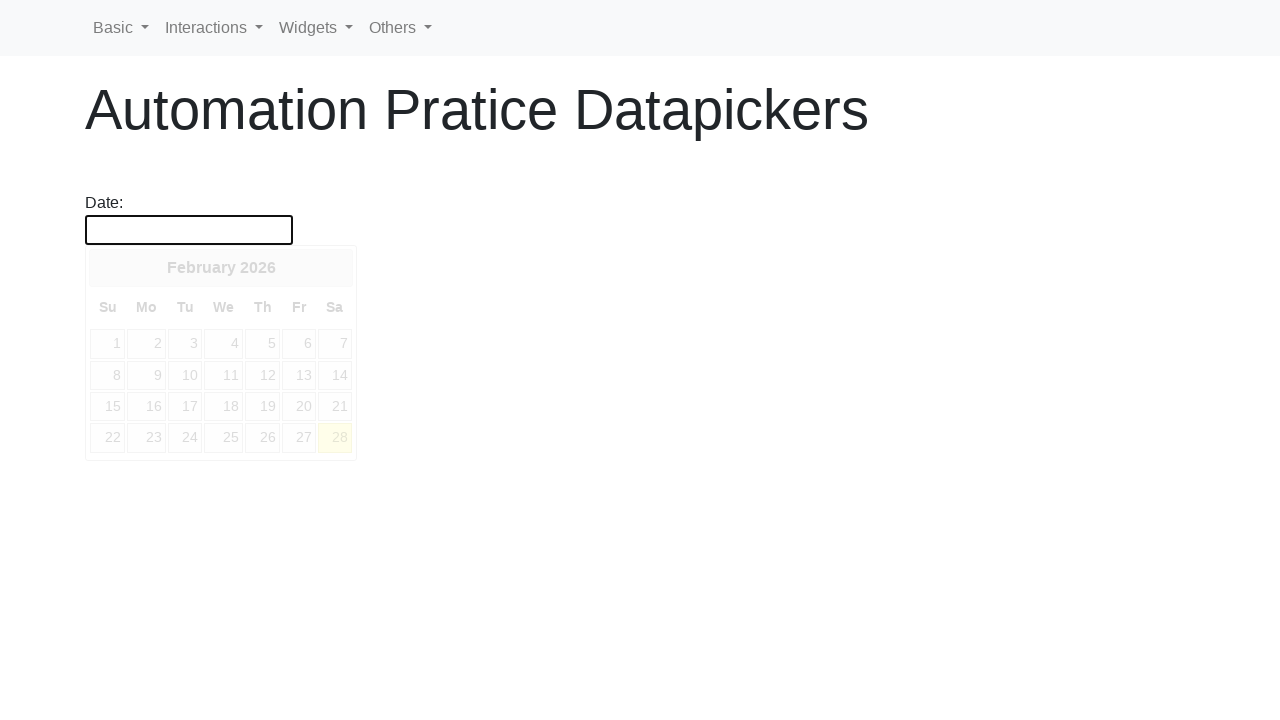

Datepicker appeared
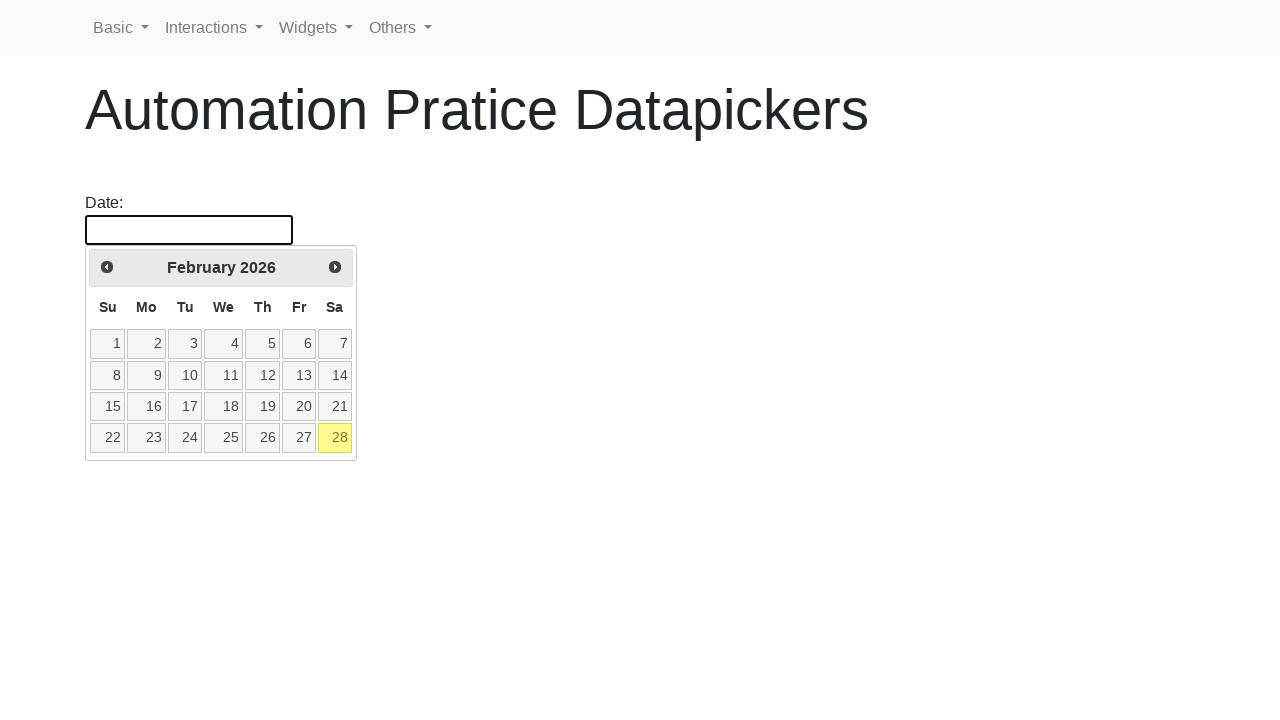

Retrieved current year: 2026
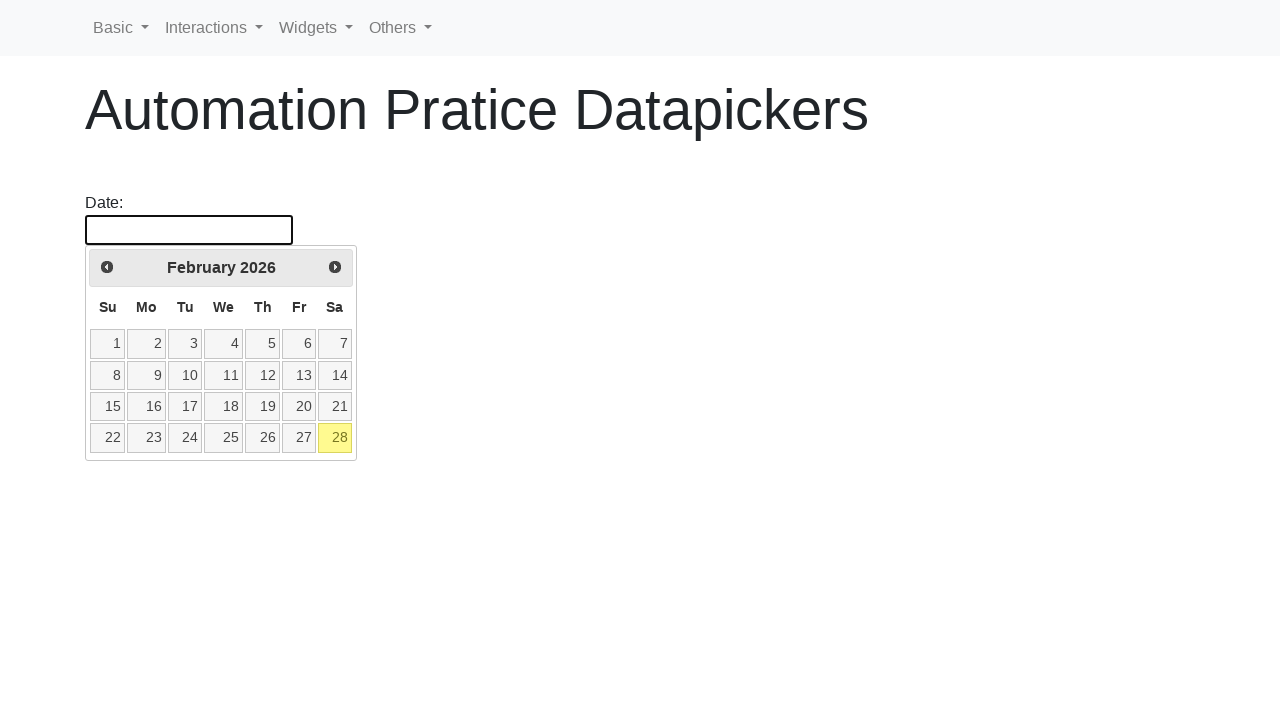

Clicked prev button to navigate backward in years at (107, 267) on [data-handler='prev']
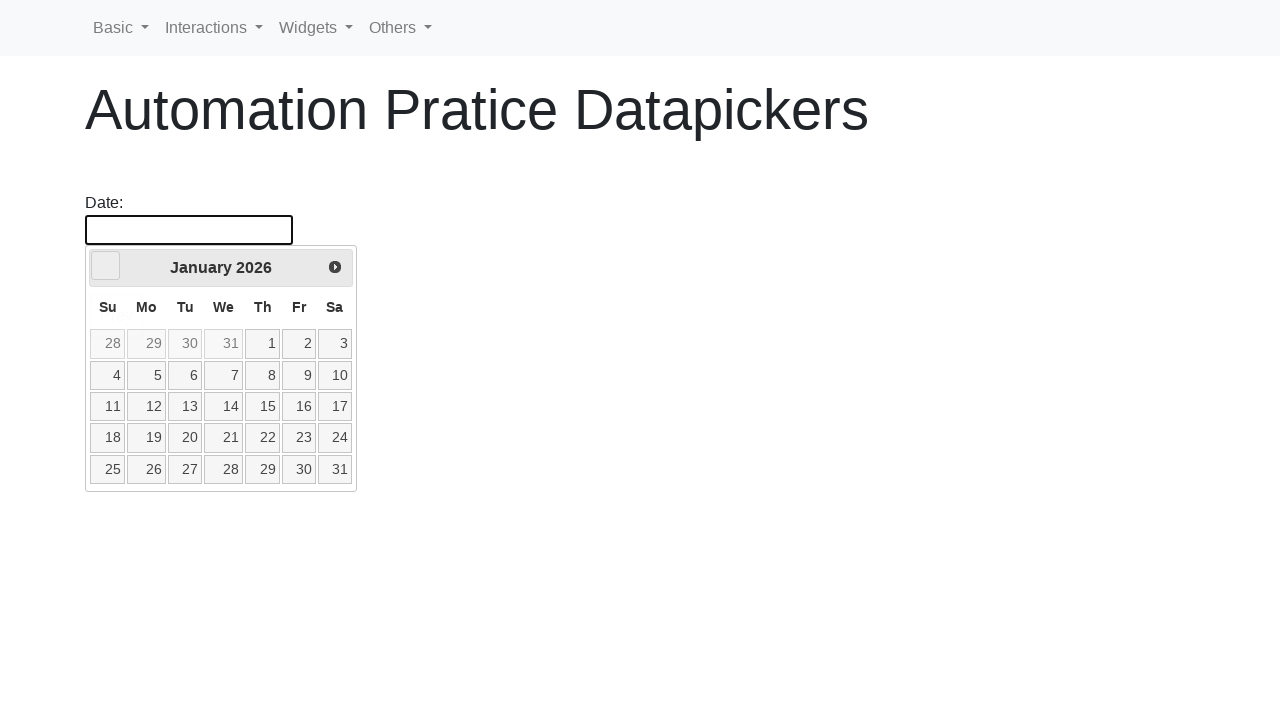

Clicked prev button to navigate backward in years at (106, 266) on [data-handler='prev']
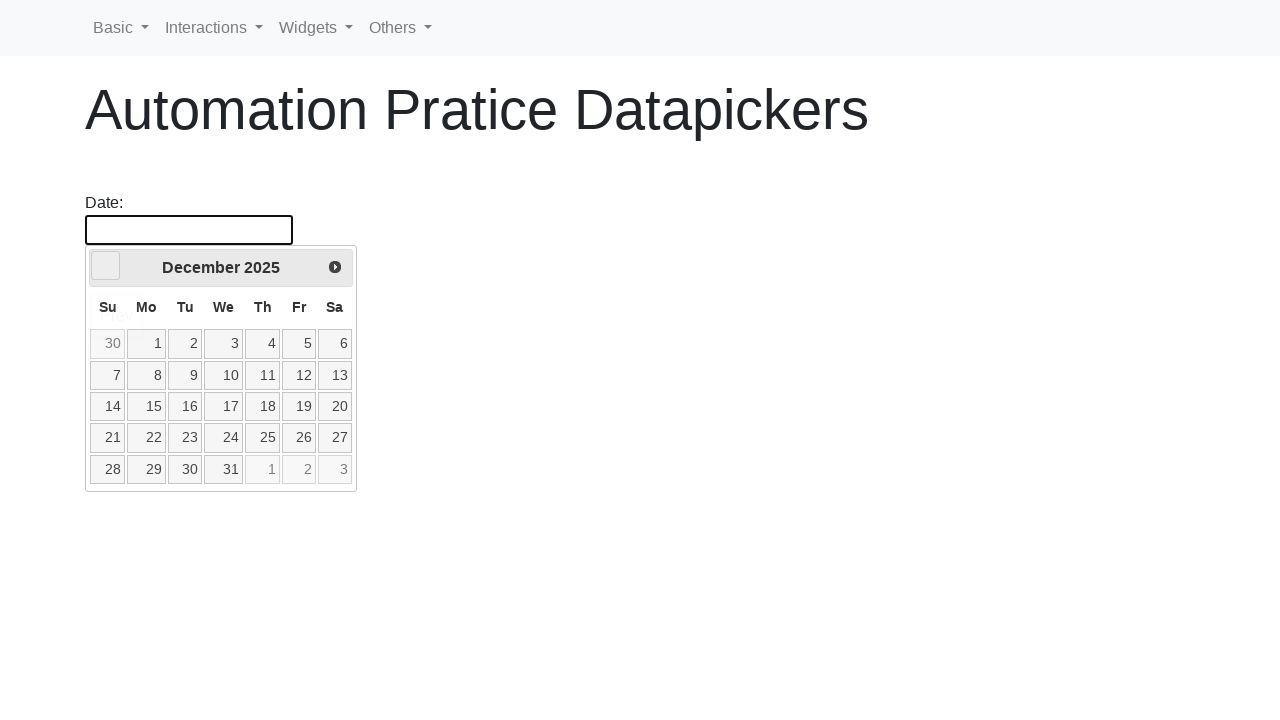

Clicked prev button to navigate backward in years at (106, 266) on [data-handler='prev']
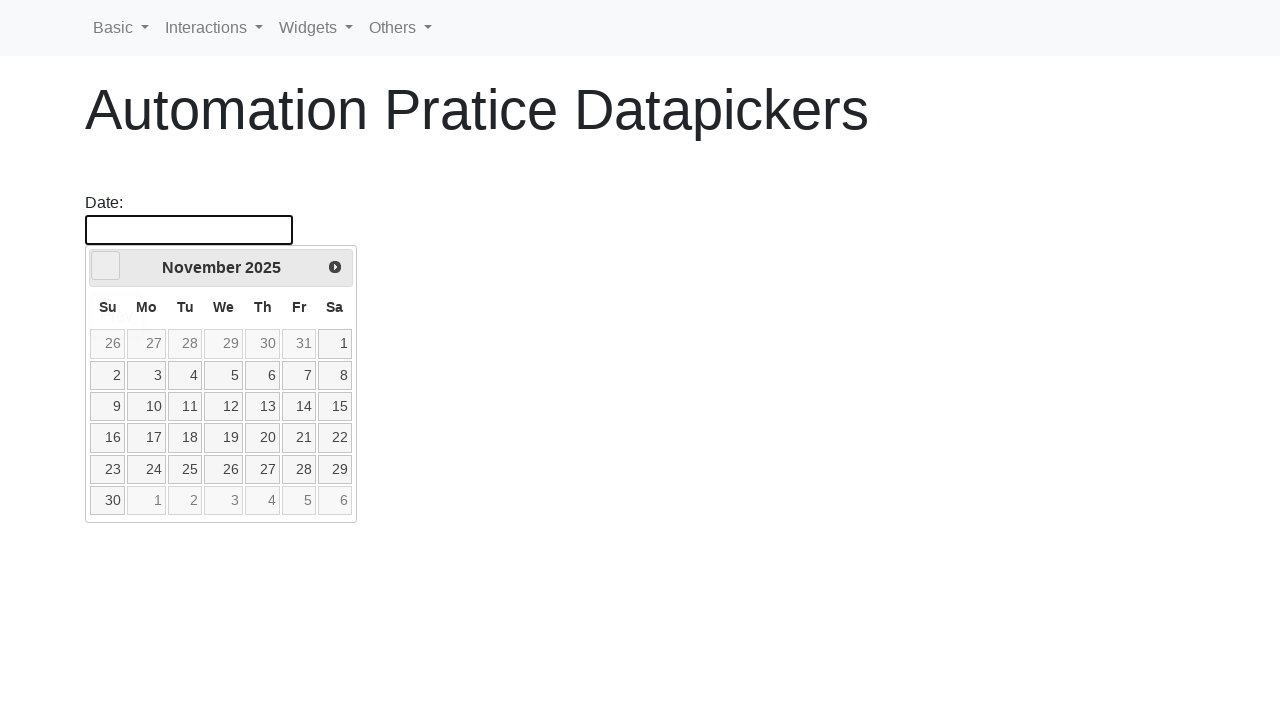

Clicked prev button to navigate backward in years at (106, 266) on [data-handler='prev']
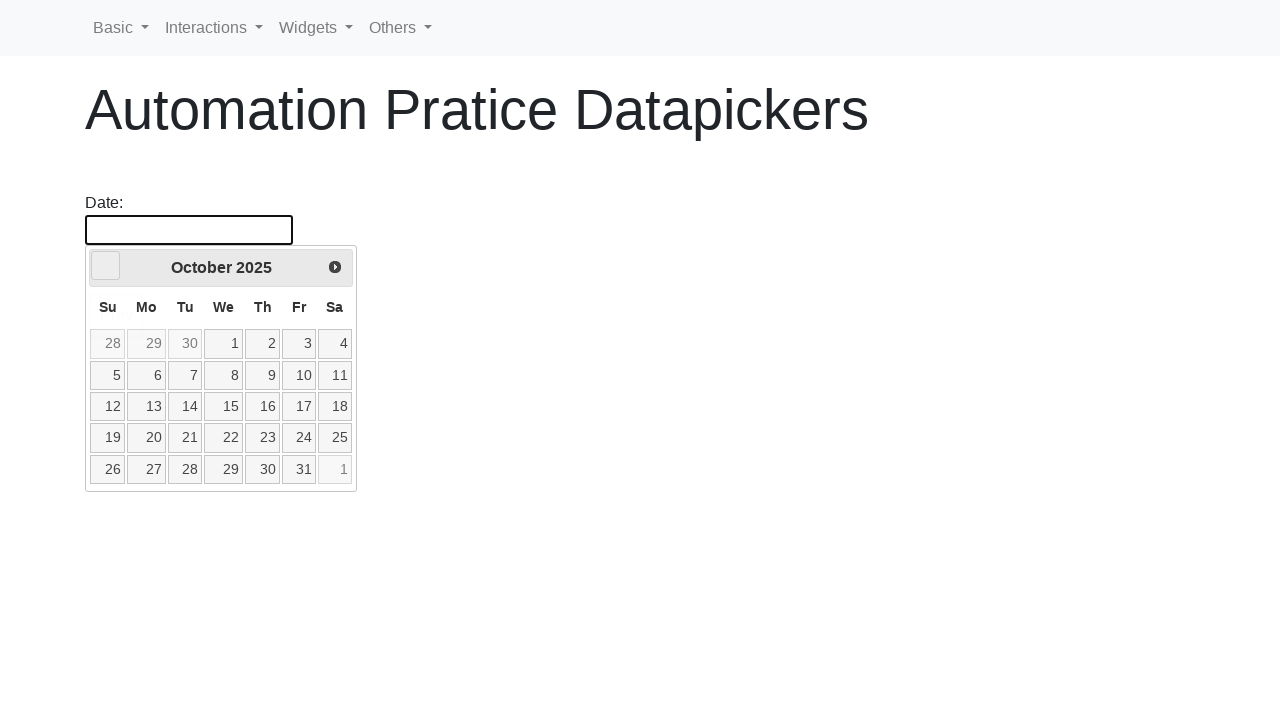

Clicked prev button to navigate backward in years at (106, 266) on [data-handler='prev']
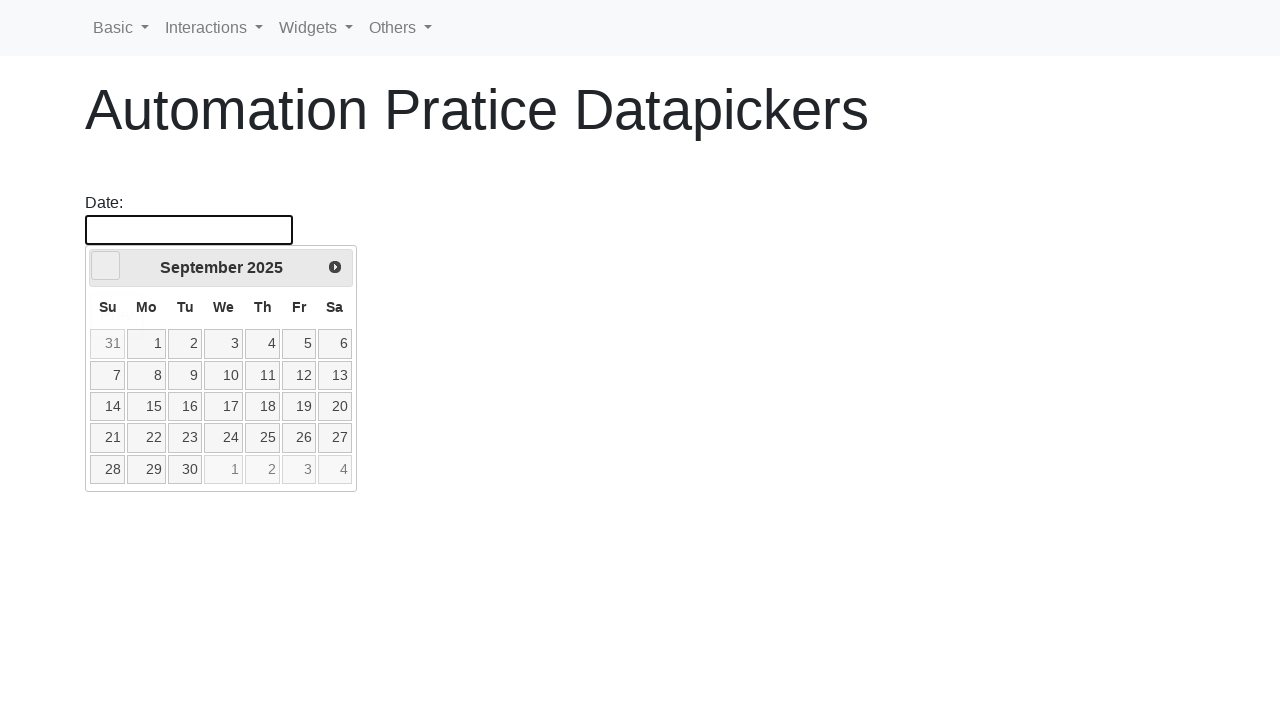

Clicked prev button to navigate backward in years at (106, 266) on [data-handler='prev']
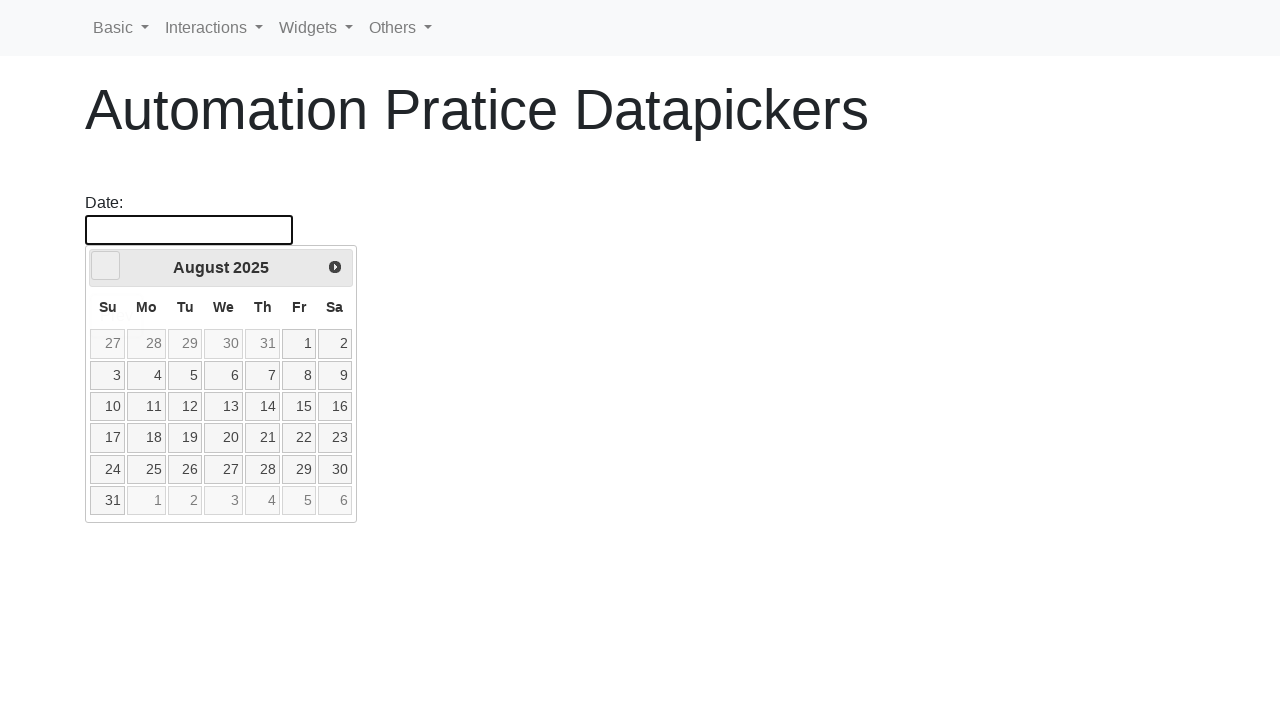

Clicked prev button to navigate backward in years at (106, 266) on [data-handler='prev']
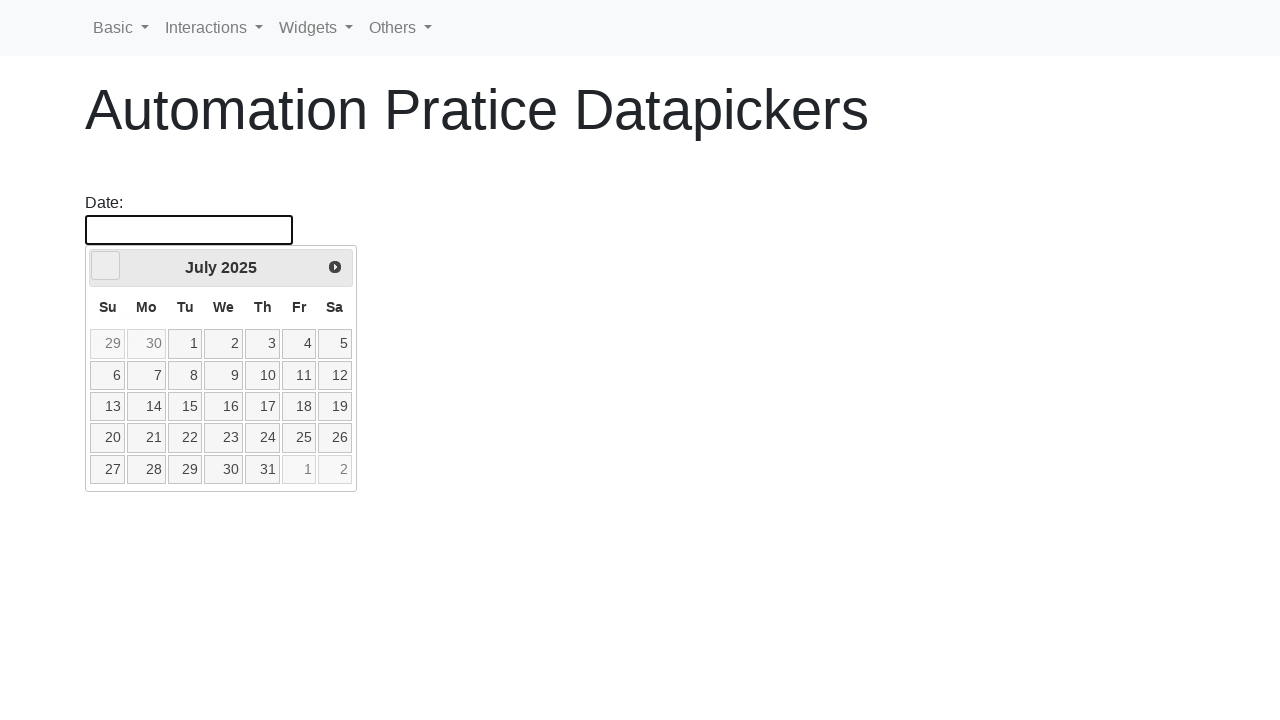

Clicked prev button to navigate backward in years at (106, 266) on [data-handler='prev']
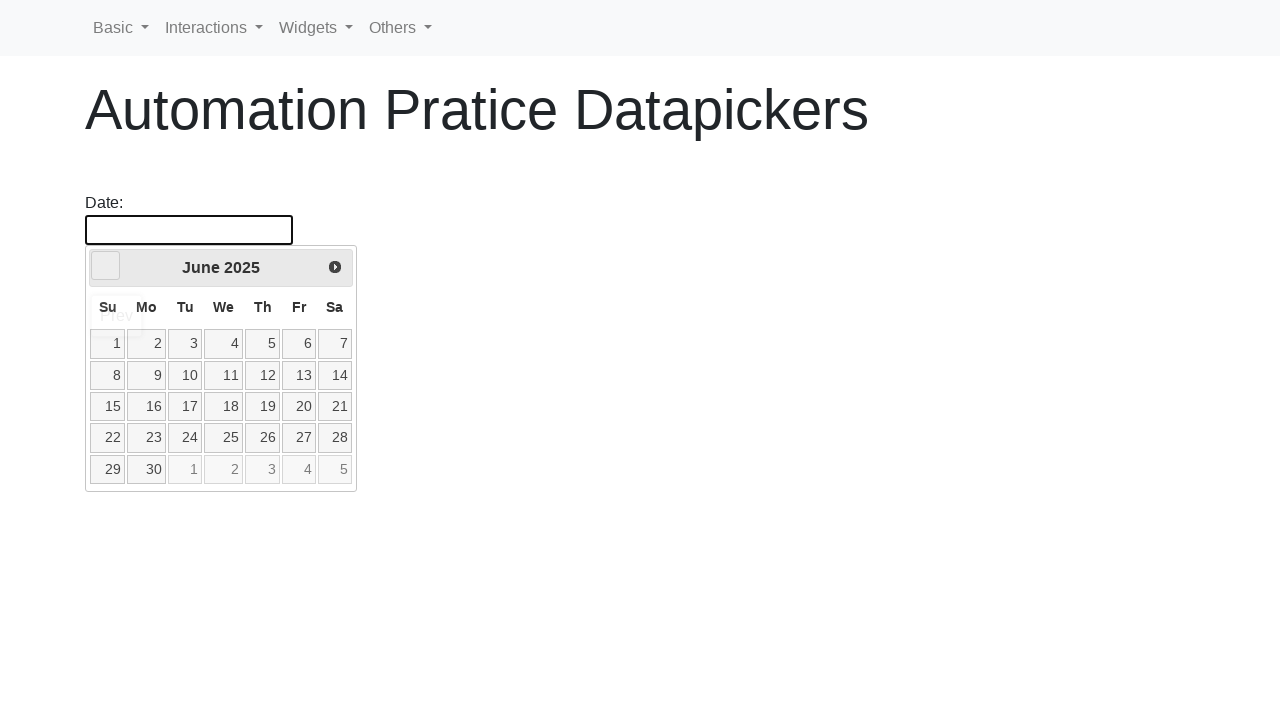

Clicked prev button to navigate backward in years at (106, 266) on [data-handler='prev']
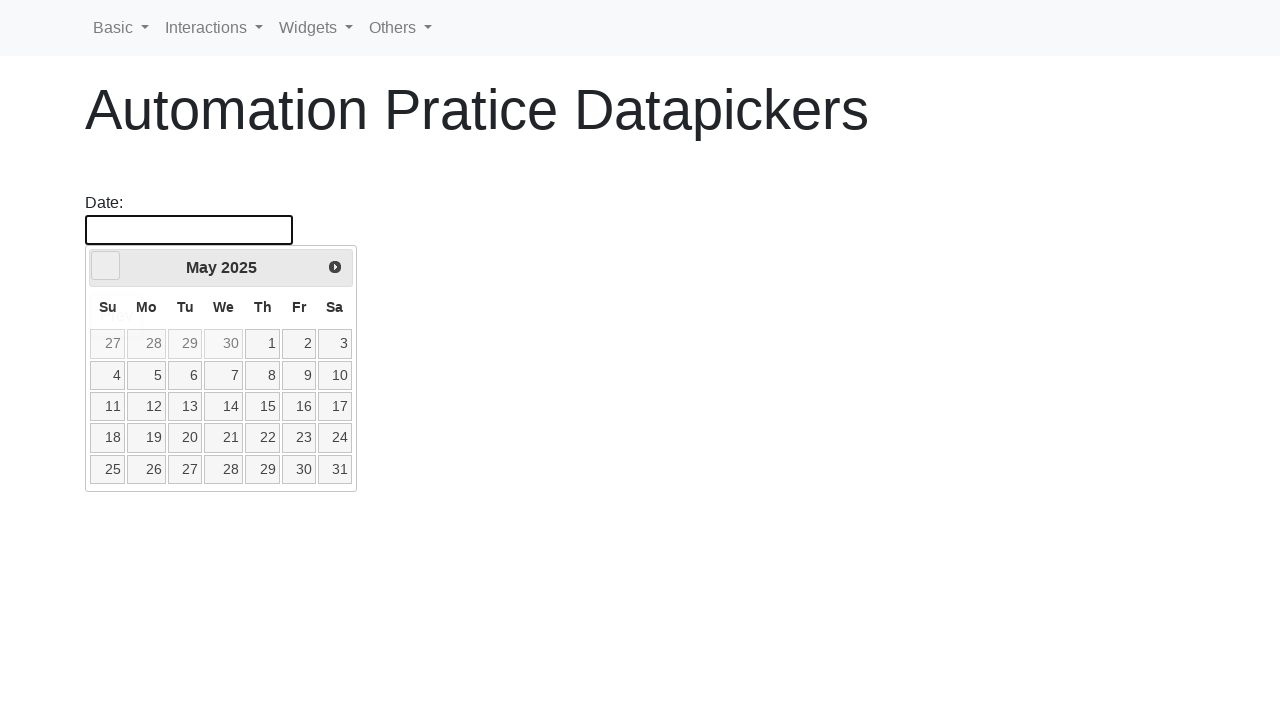

Clicked prev button to navigate backward in years at (106, 266) on [data-handler='prev']
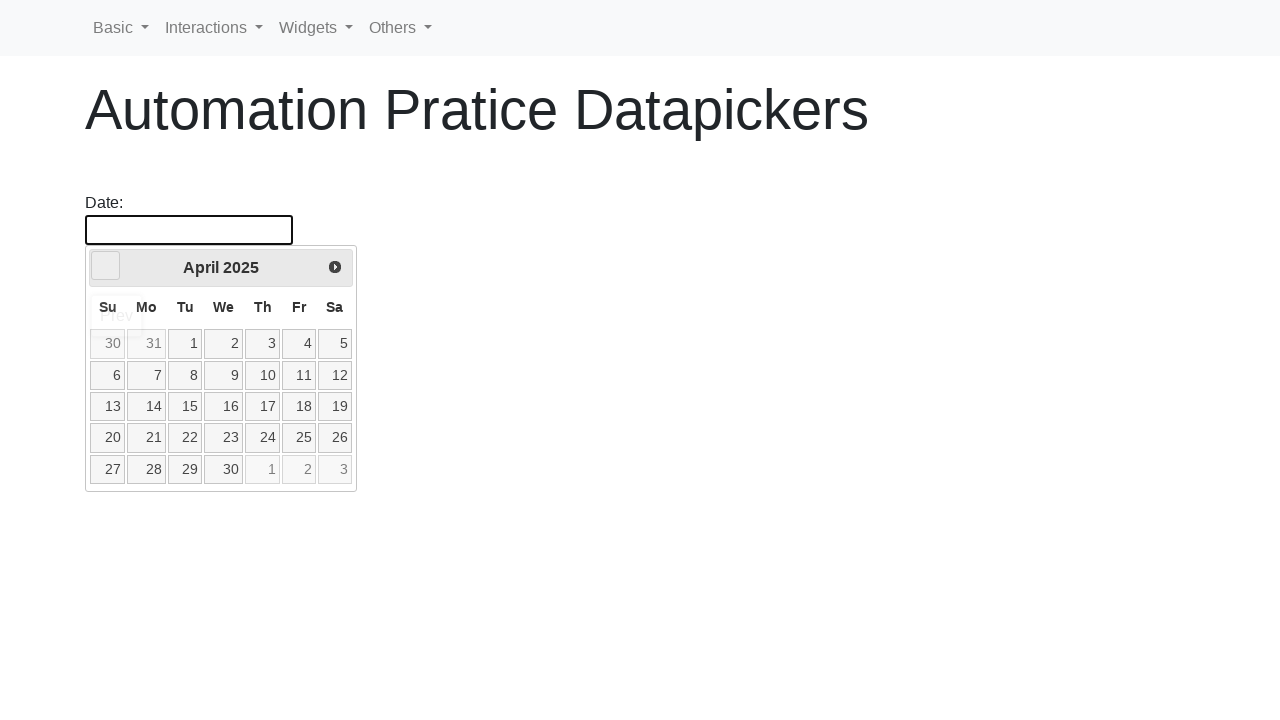

Clicked prev button to navigate backward in years at (106, 266) on [data-handler='prev']
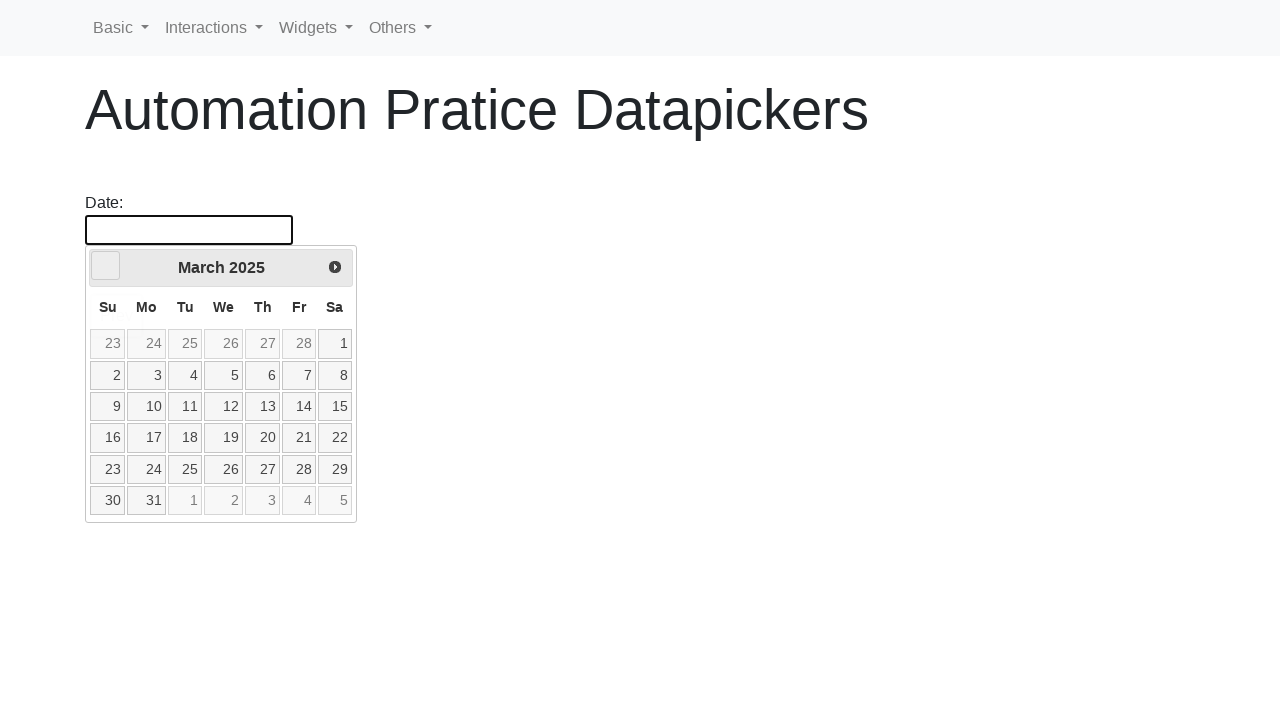

Clicked prev button to navigate backward in years at (106, 266) on [data-handler='prev']
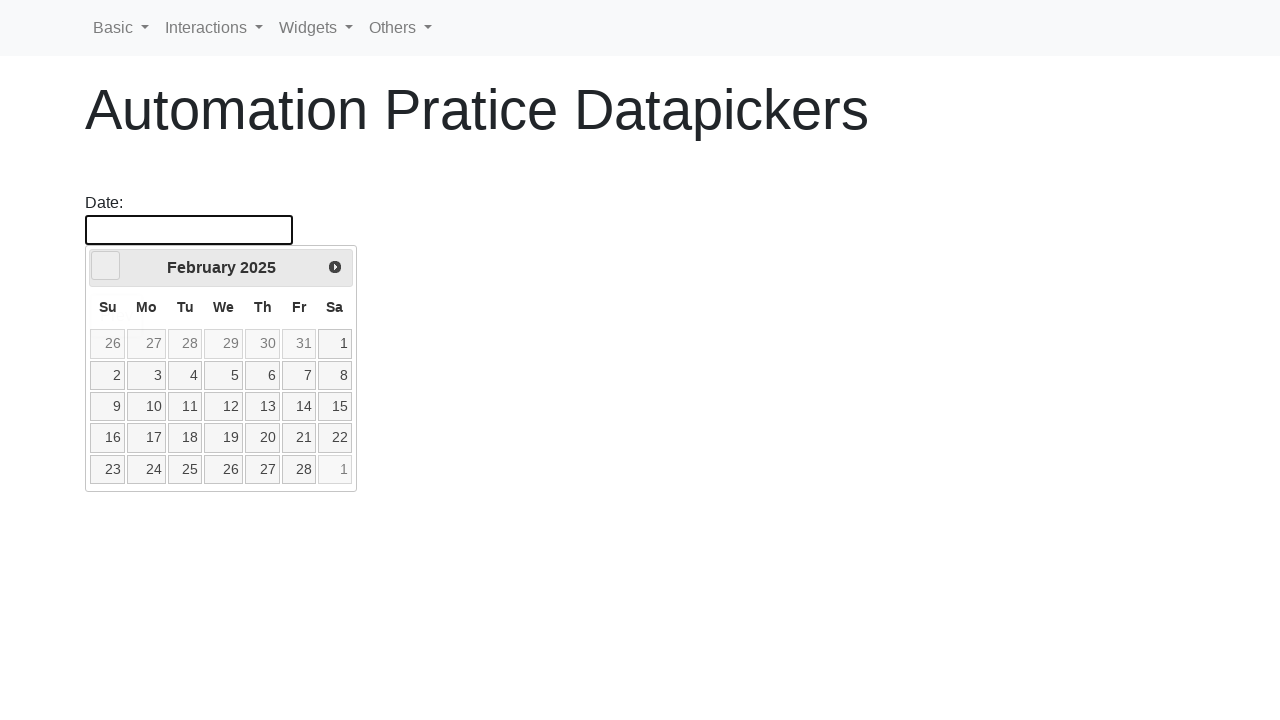

Clicked prev button to navigate backward in years at (106, 266) on [data-handler='prev']
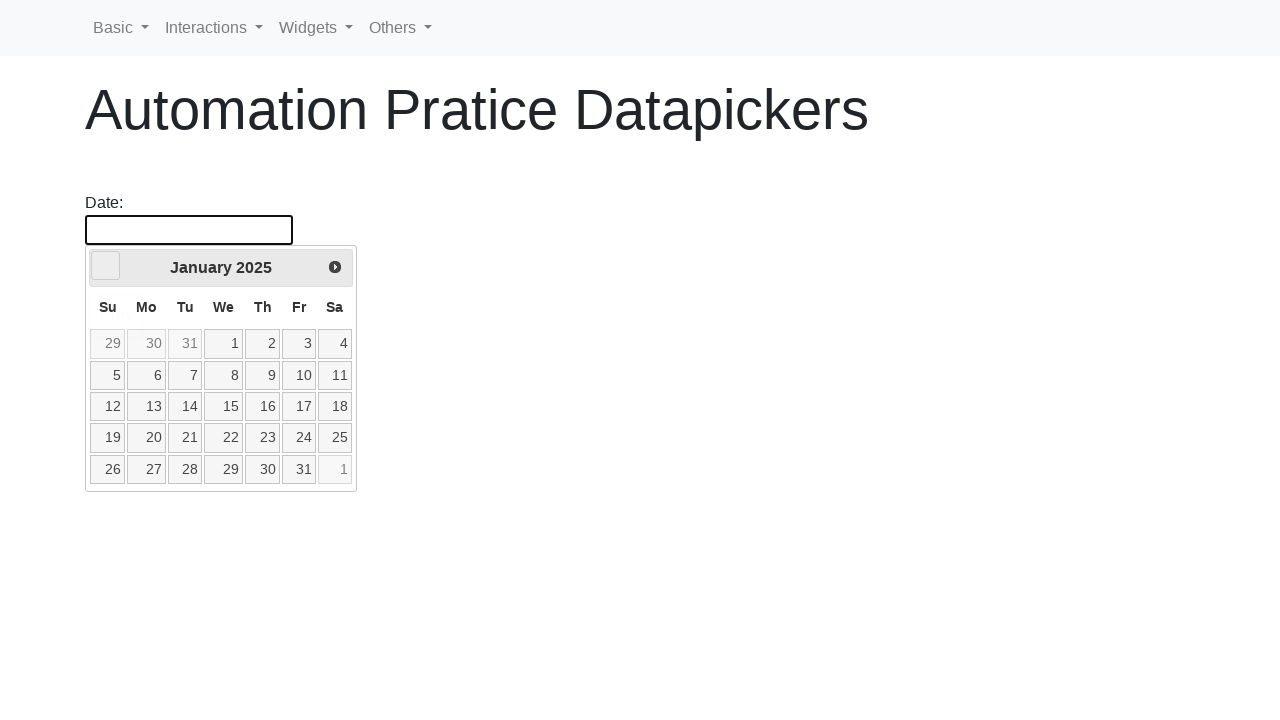

Clicked prev button to navigate backward in years at (106, 266) on [data-handler='prev']
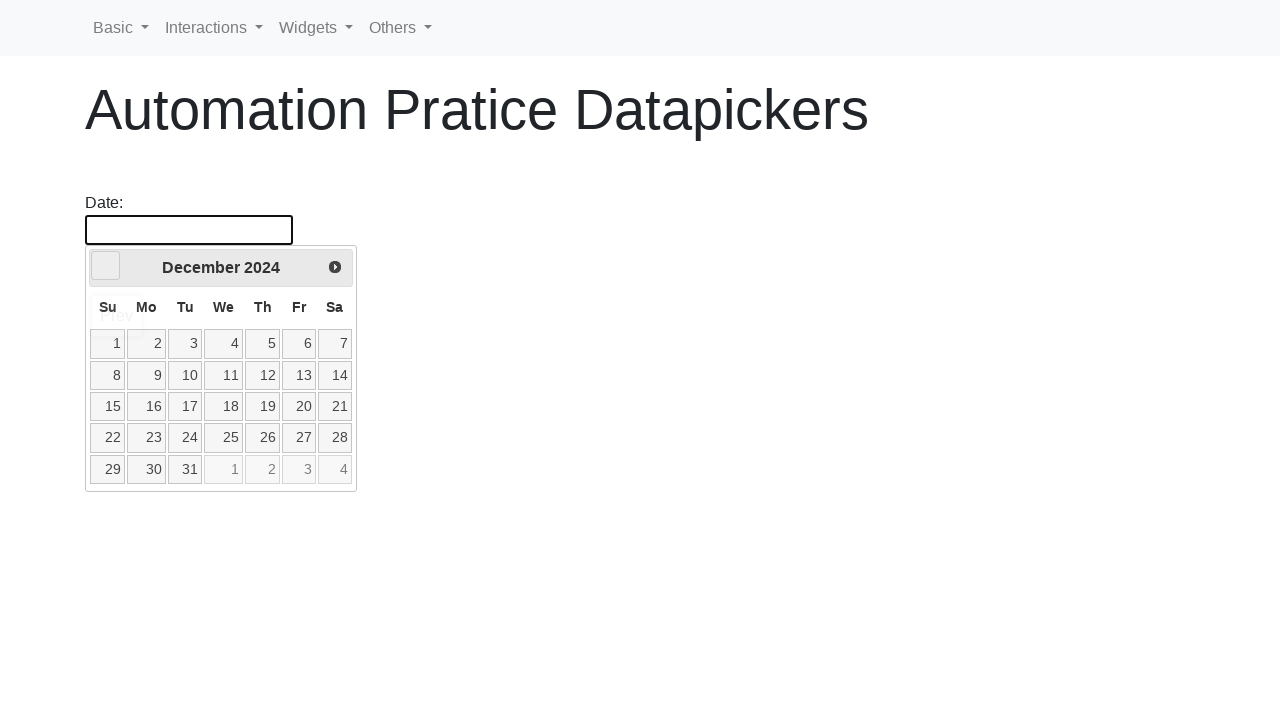

Clicked prev button to navigate backward in years at (106, 266) on [data-handler='prev']
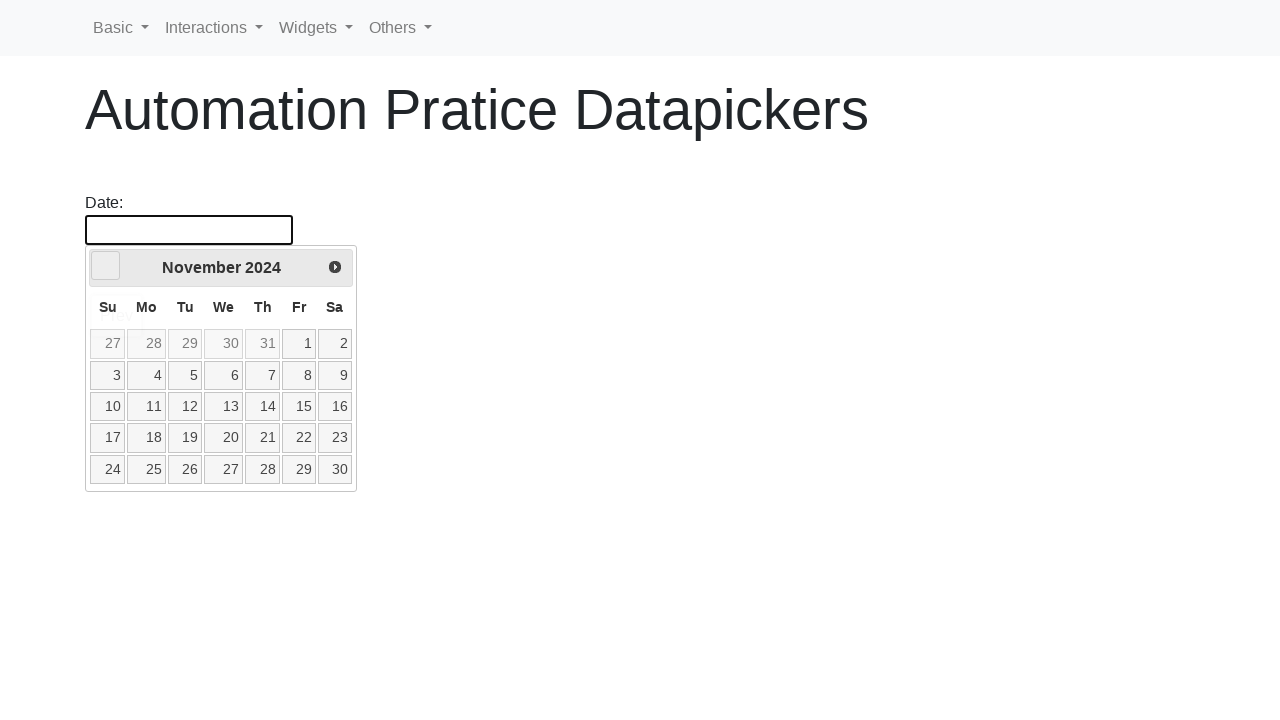

Clicked prev button to navigate backward in years at (106, 266) on [data-handler='prev']
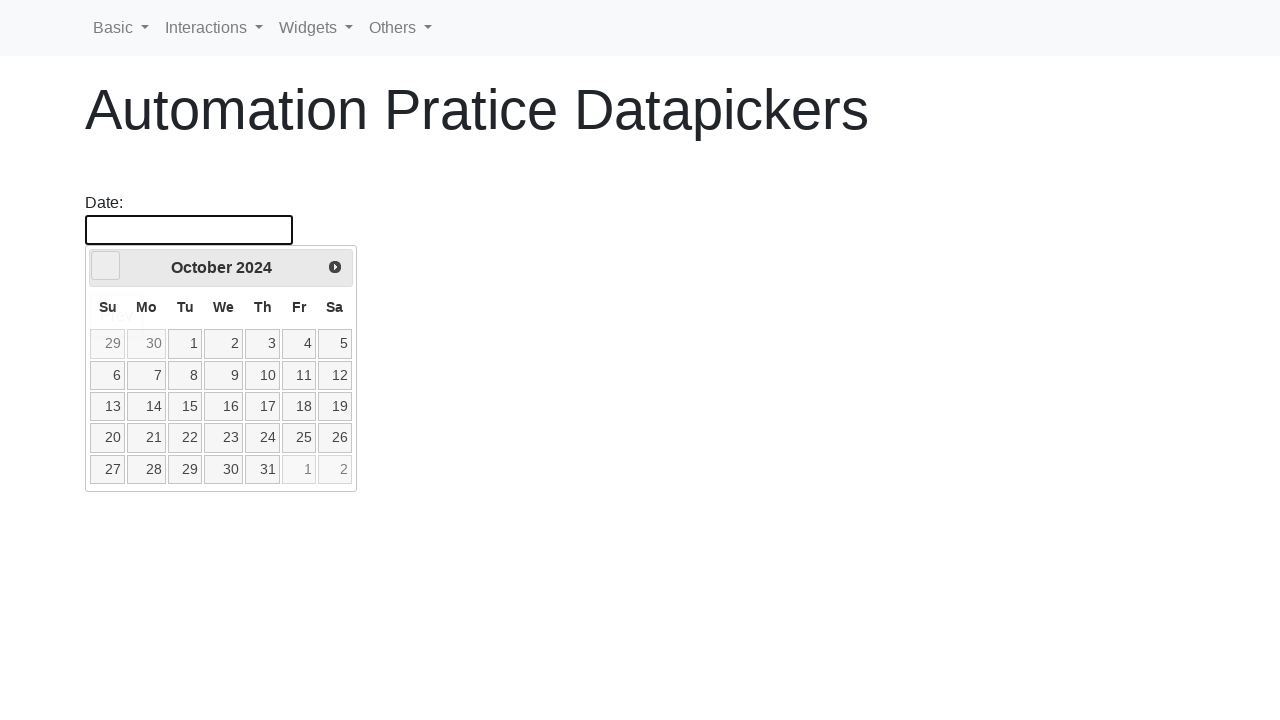

Clicked prev button to navigate backward in years at (106, 266) on [data-handler='prev']
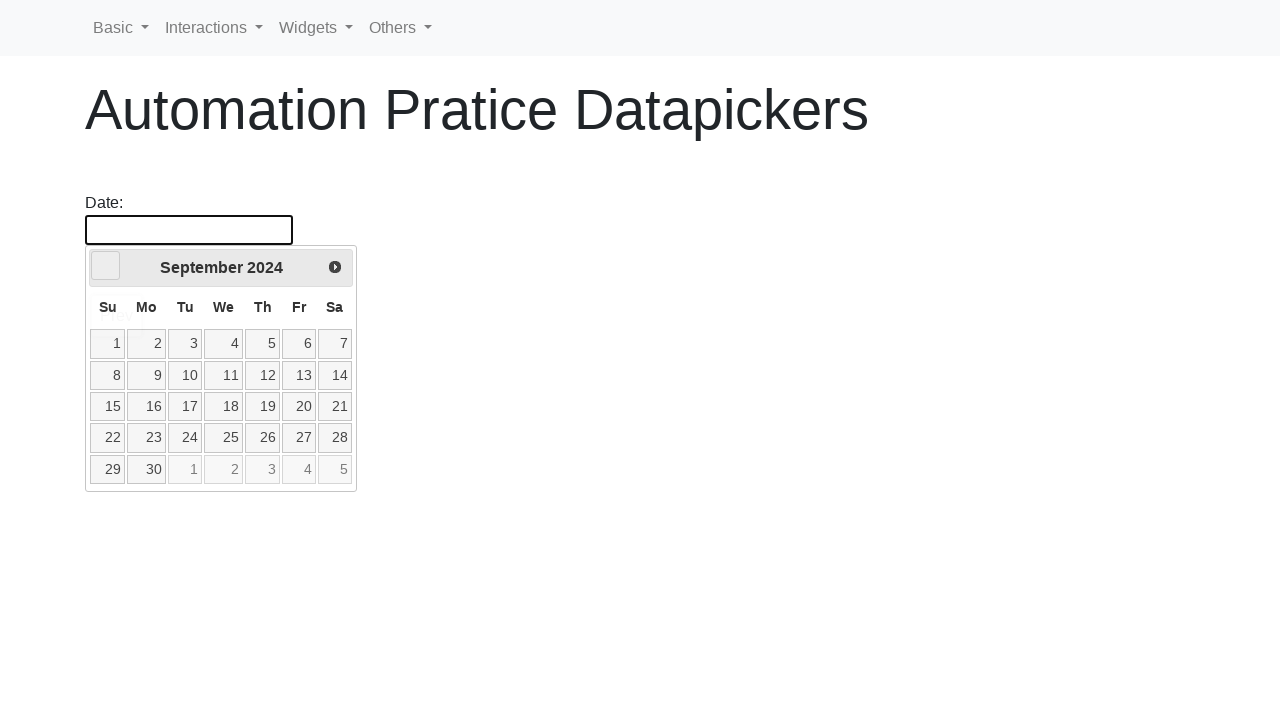

Clicked prev button to navigate backward in years at (106, 266) on [data-handler='prev']
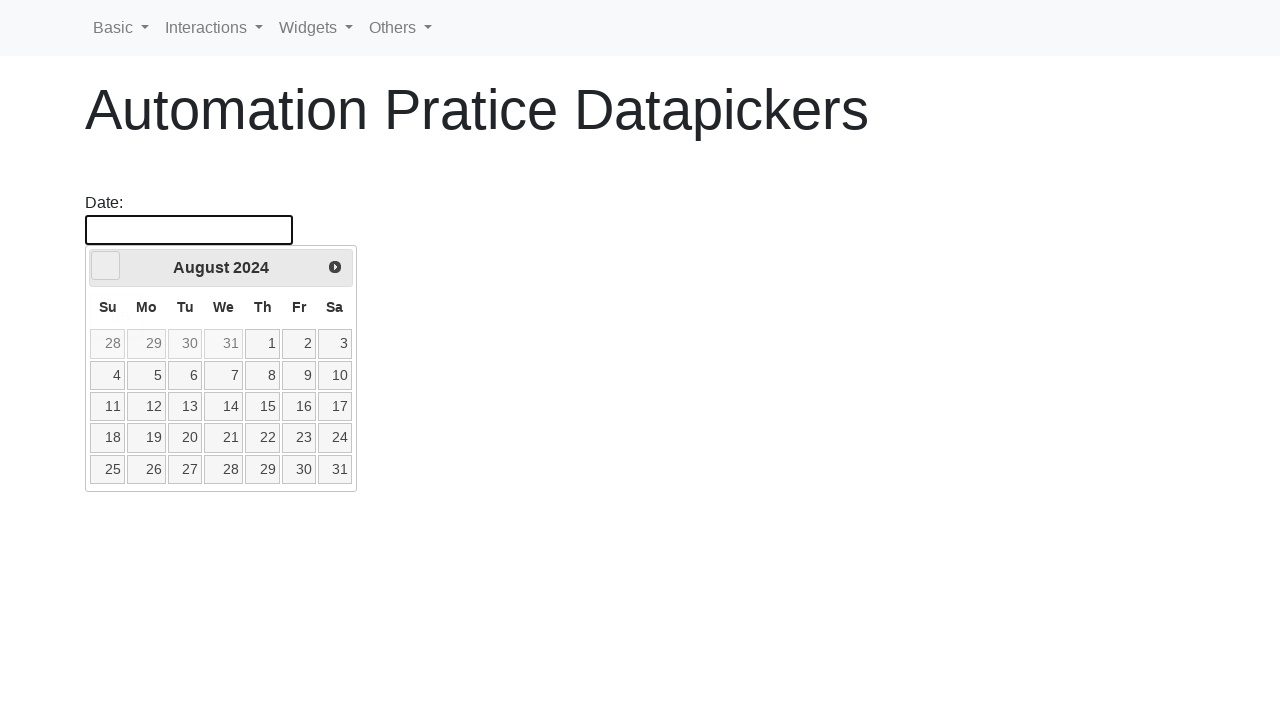

Clicked prev button to navigate backward in years at (106, 266) on [data-handler='prev']
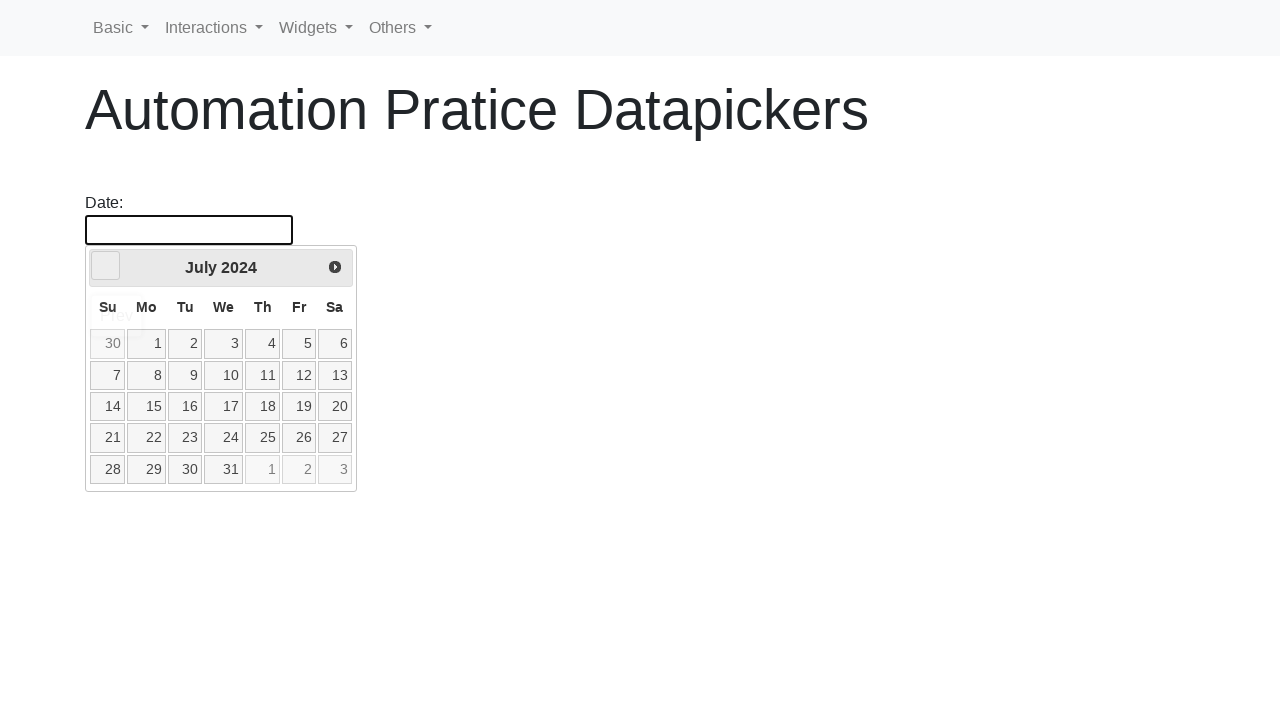

Clicked prev button to navigate backward in years at (106, 266) on [data-handler='prev']
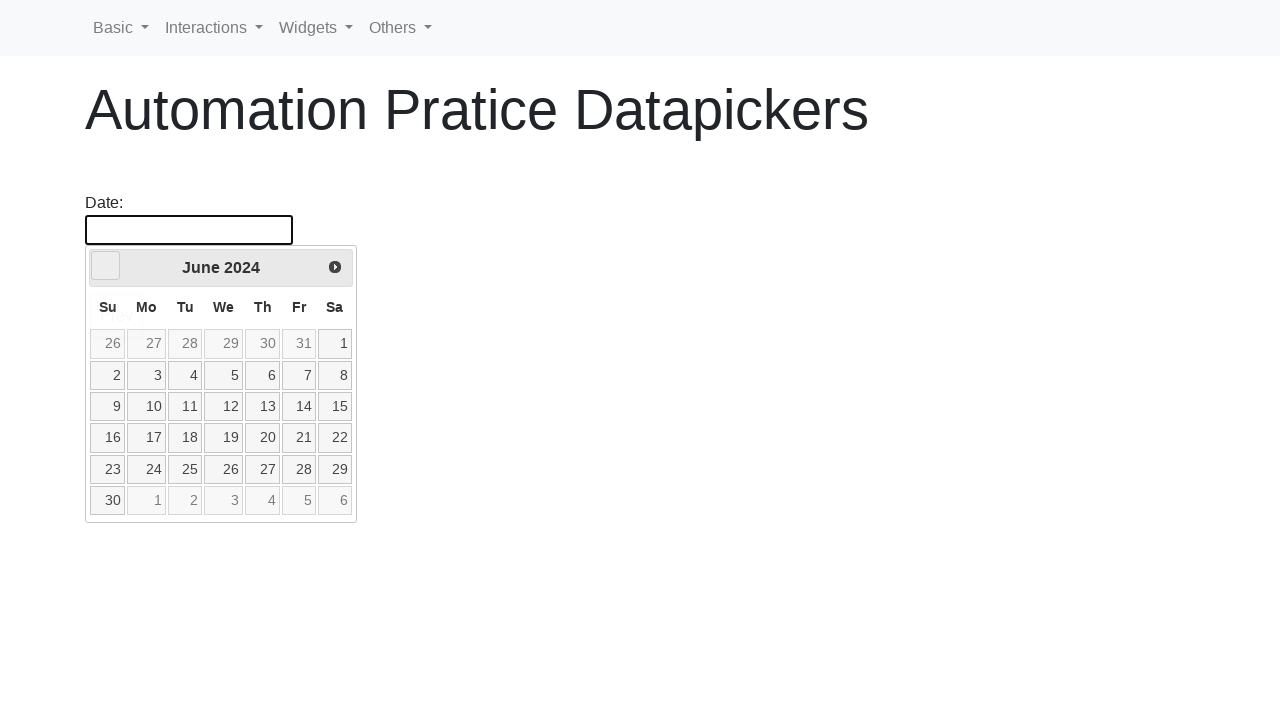

Clicked prev button to navigate backward in years at (106, 266) on [data-handler='prev']
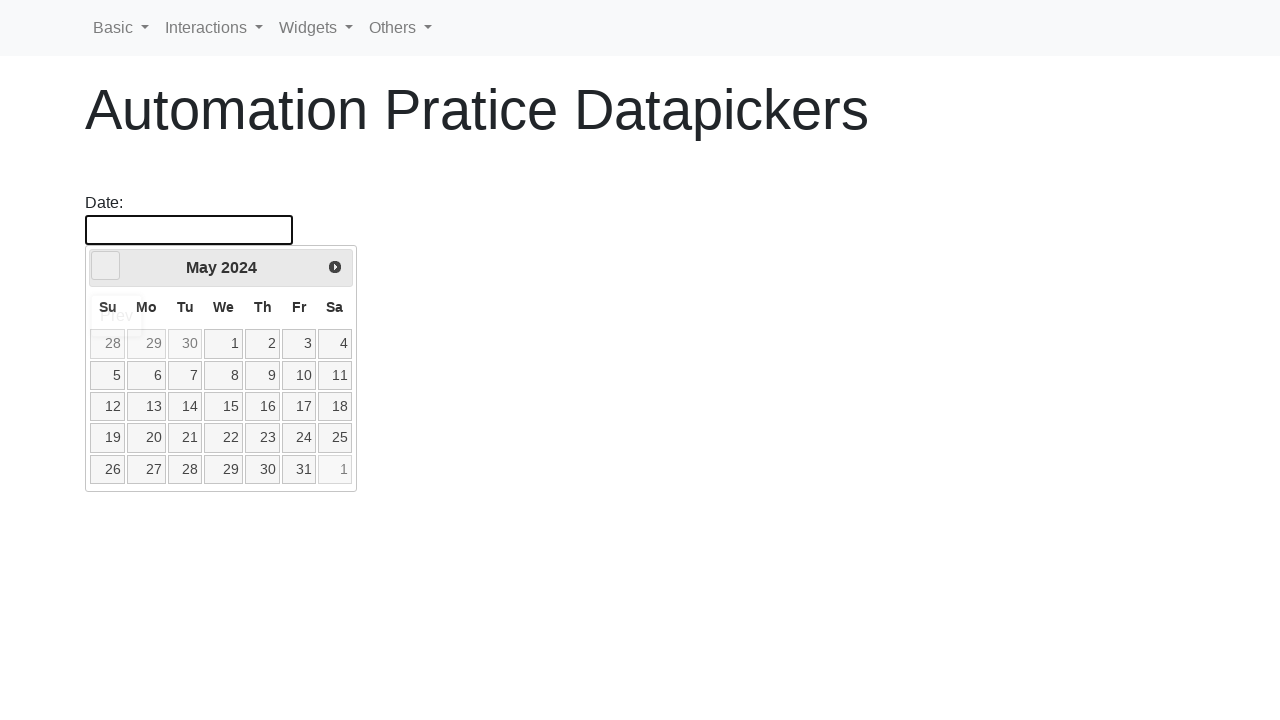

Clicked prev button to navigate backward in years at (106, 266) on [data-handler='prev']
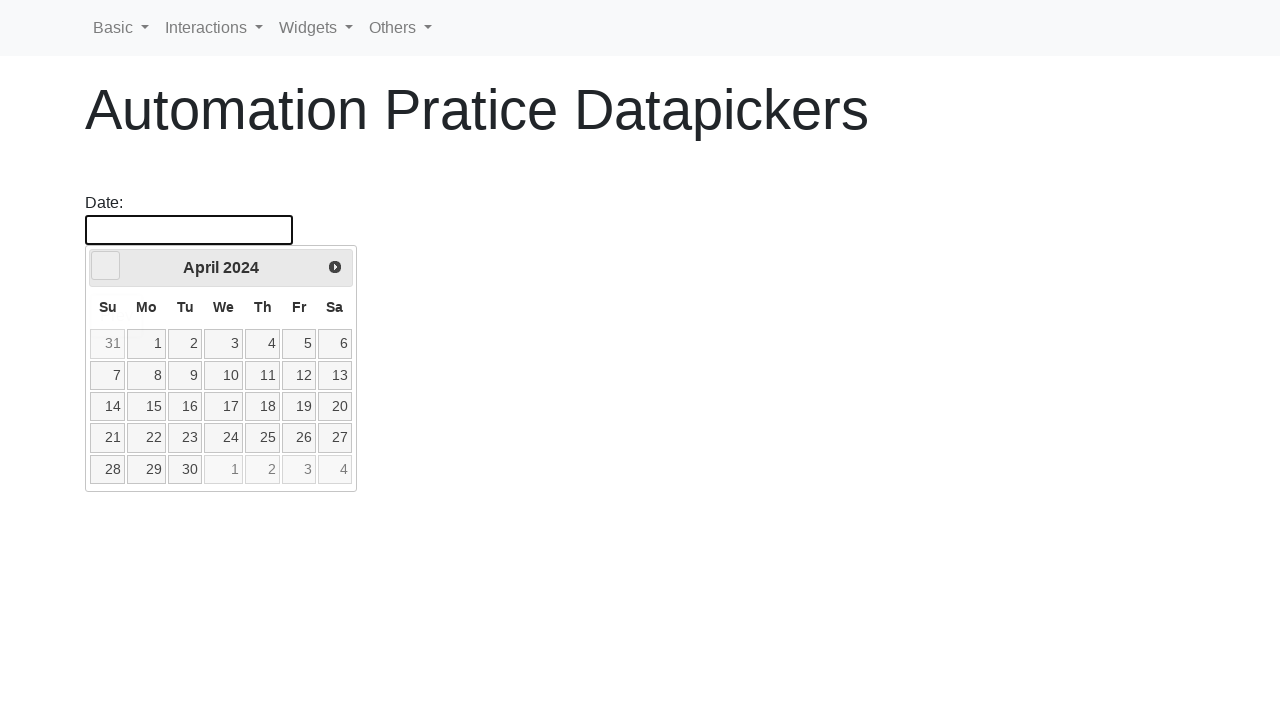

Clicked prev button to navigate backward in years at (106, 266) on [data-handler='prev']
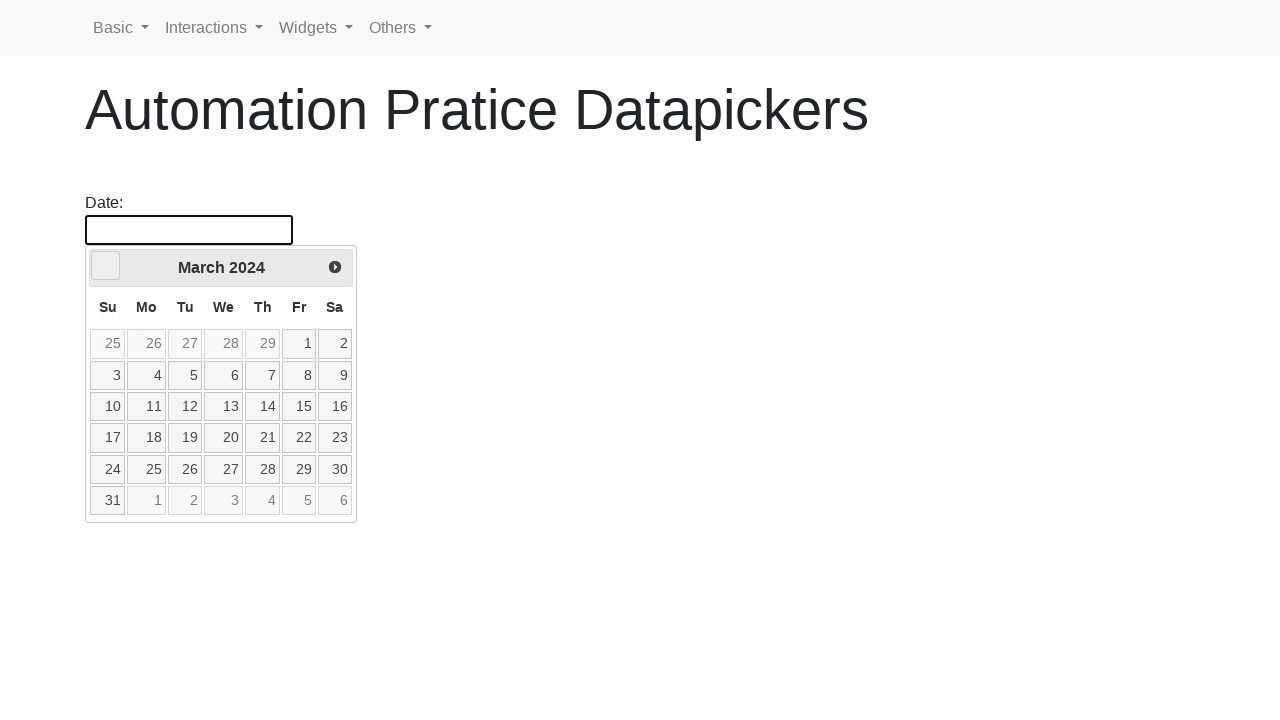

Clicked prev button to navigate backward in years at (106, 266) on [data-handler='prev']
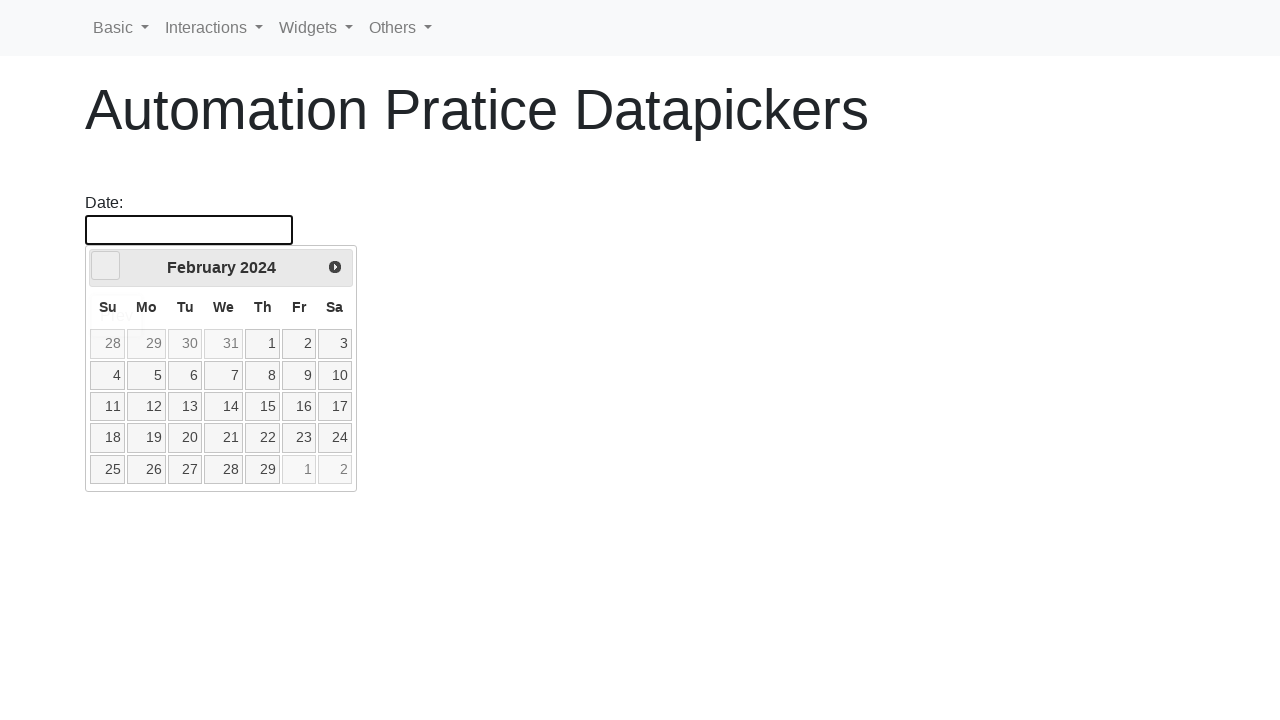

Clicked prev button to navigate backward in years at (106, 266) on [data-handler='prev']
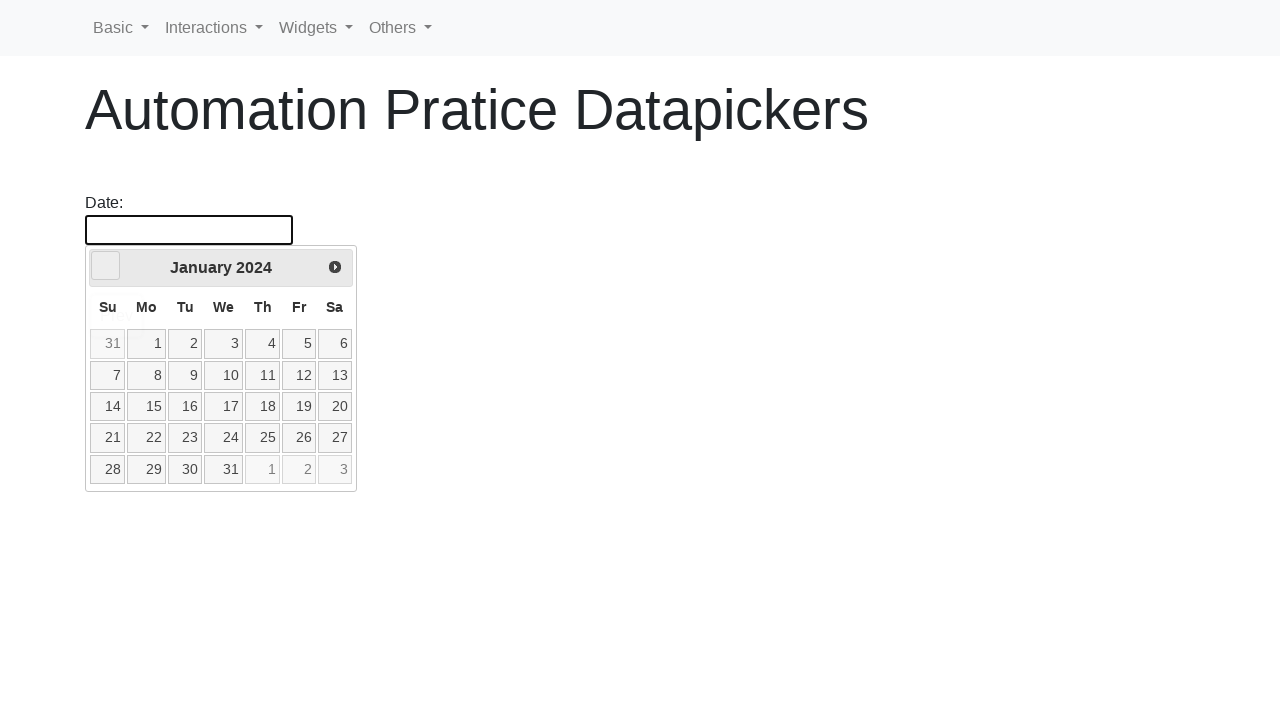

Clicked prev button to navigate backward in years at (106, 266) on [data-handler='prev']
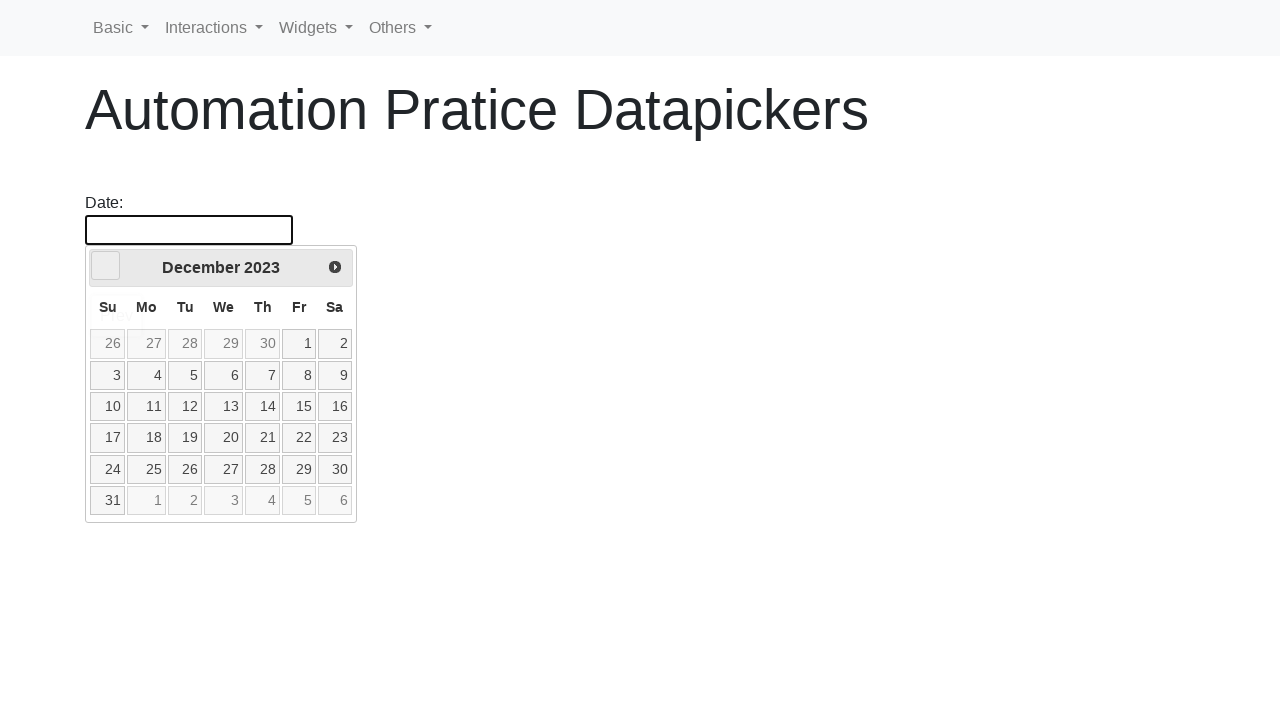

Clicked prev button to navigate backward in years at (106, 266) on [data-handler='prev']
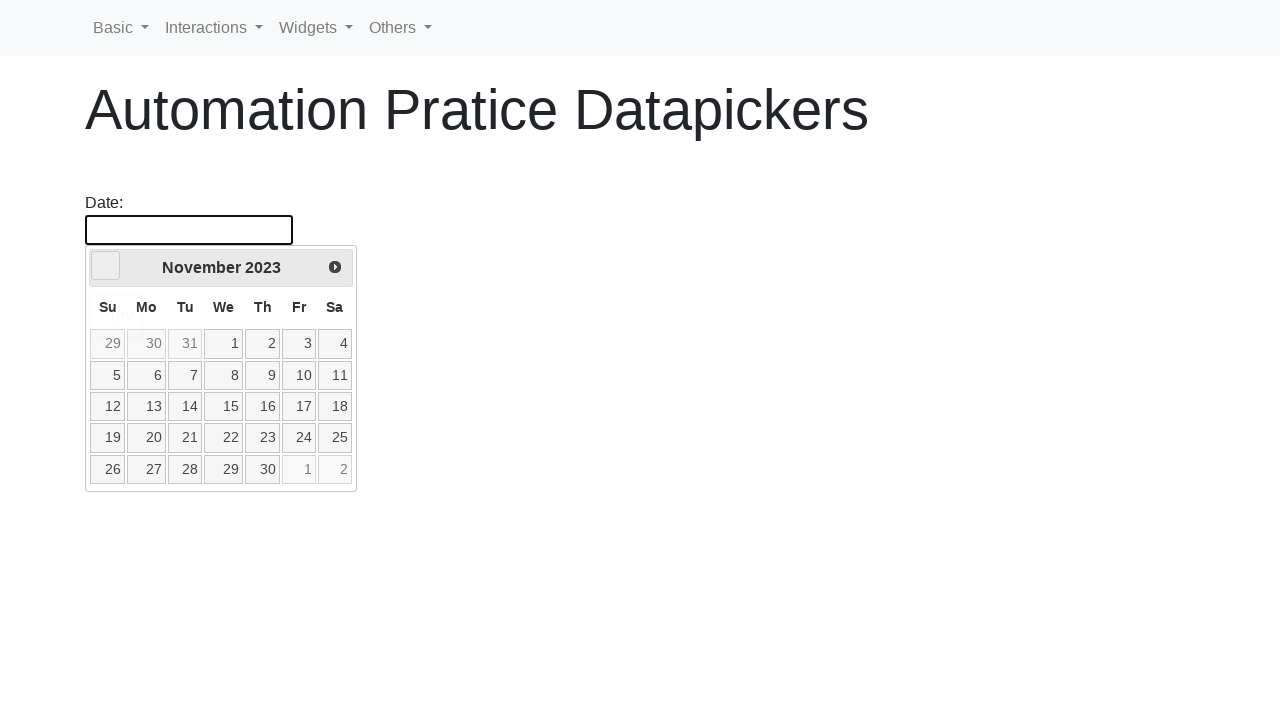

Clicked prev button to navigate backward in years at (106, 266) on [data-handler='prev']
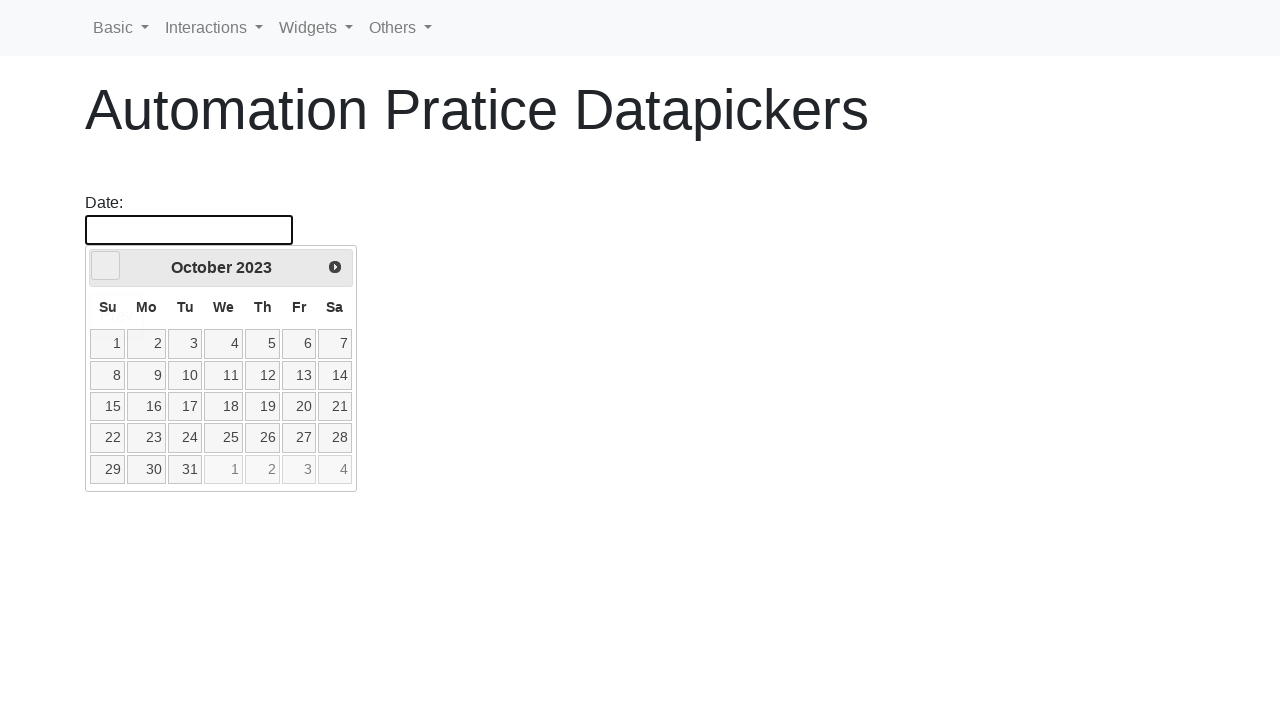

Clicked prev button to navigate backward in years at (106, 266) on [data-handler='prev']
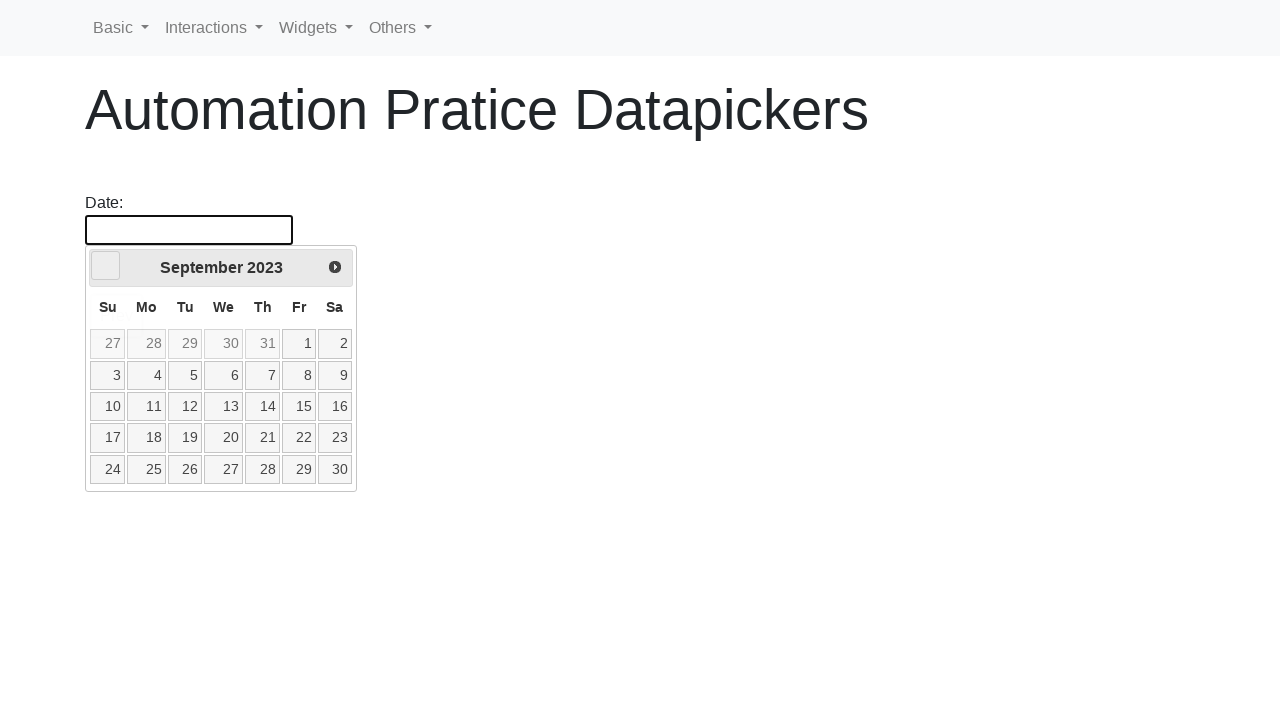

Clicked prev button to navigate backward in years at (106, 266) on [data-handler='prev']
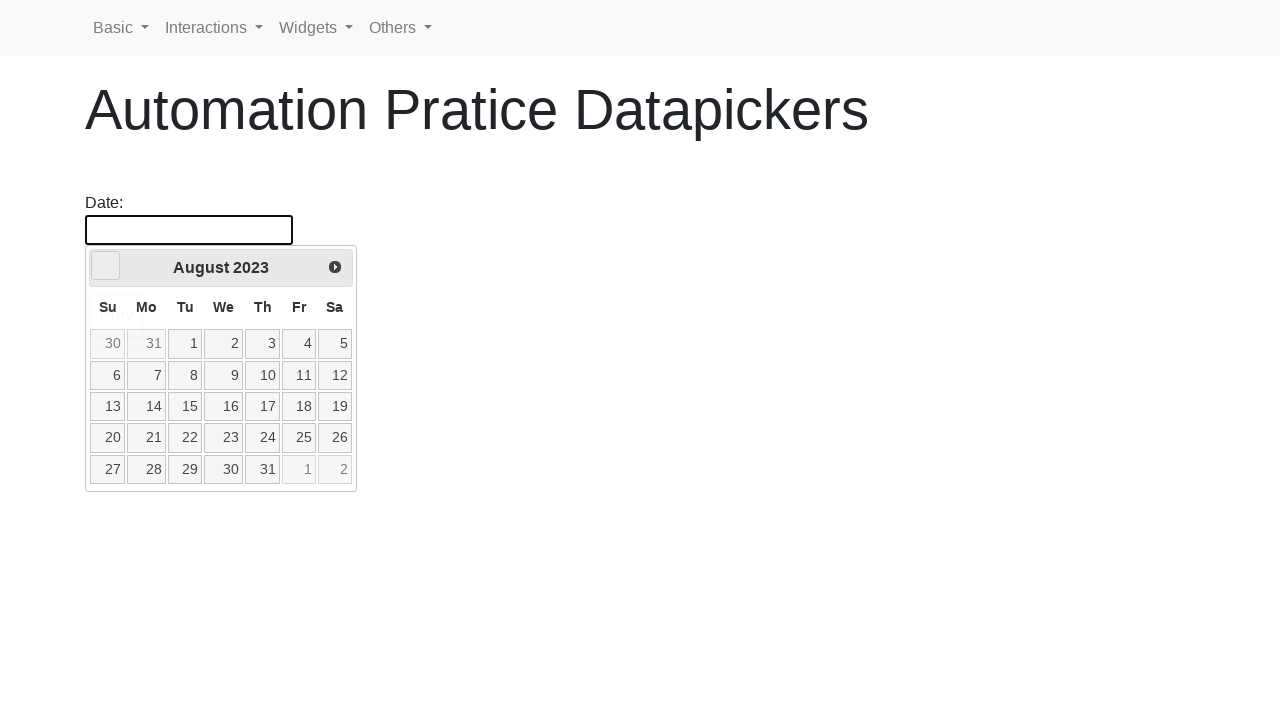

Clicked prev button to navigate backward in years at (106, 266) on [data-handler='prev']
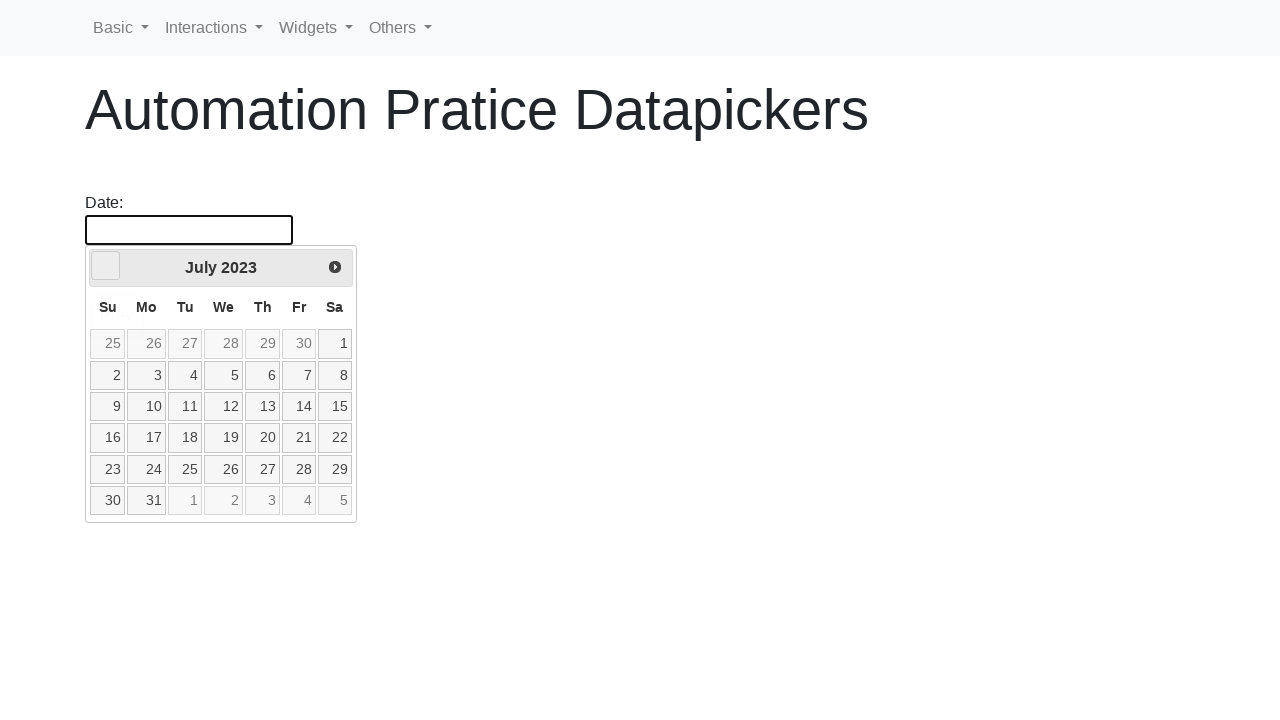

Clicked prev button to navigate backward in years at (106, 266) on [data-handler='prev']
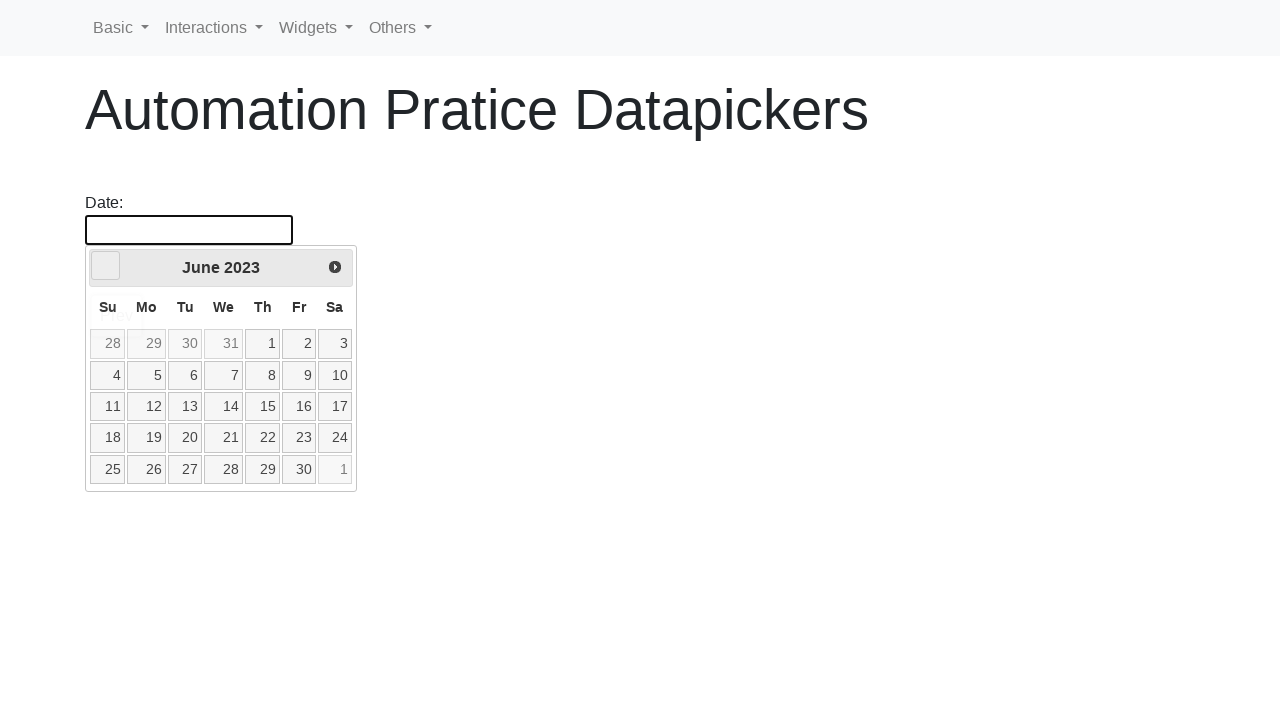

Clicked prev button to navigate backward in years at (106, 266) on [data-handler='prev']
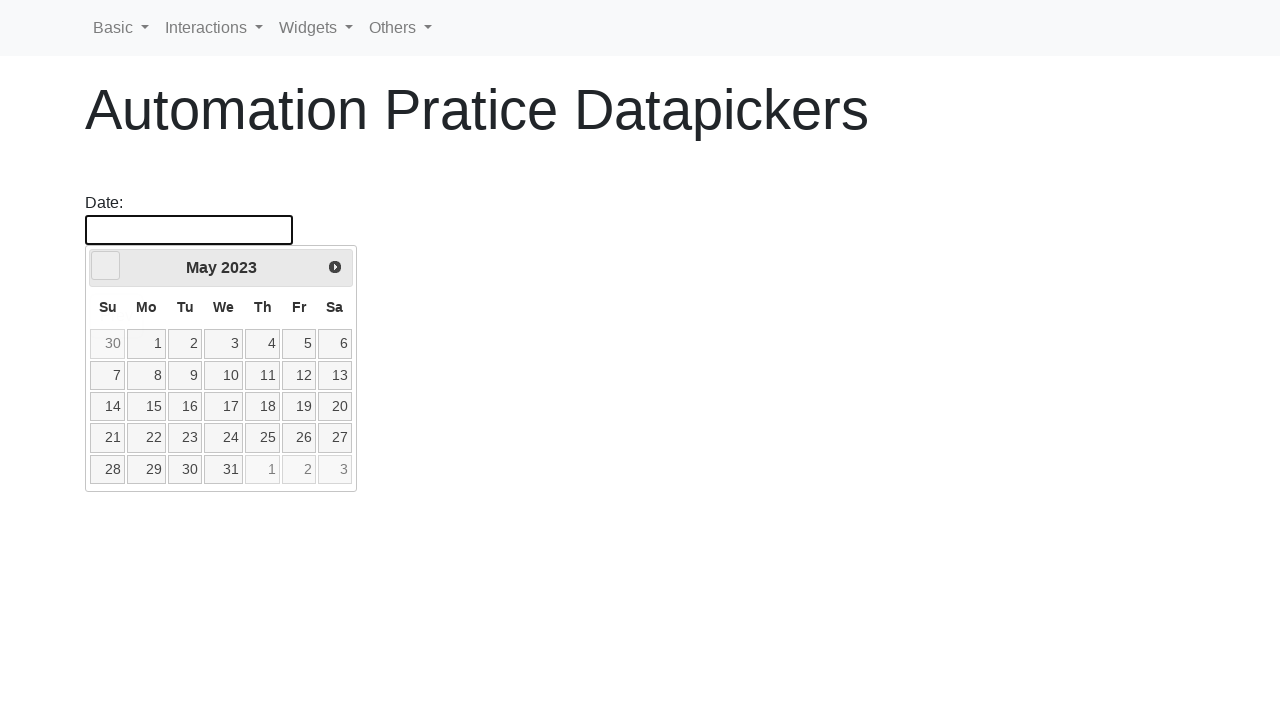

Clicked prev button to navigate backward in years at (106, 266) on [data-handler='prev']
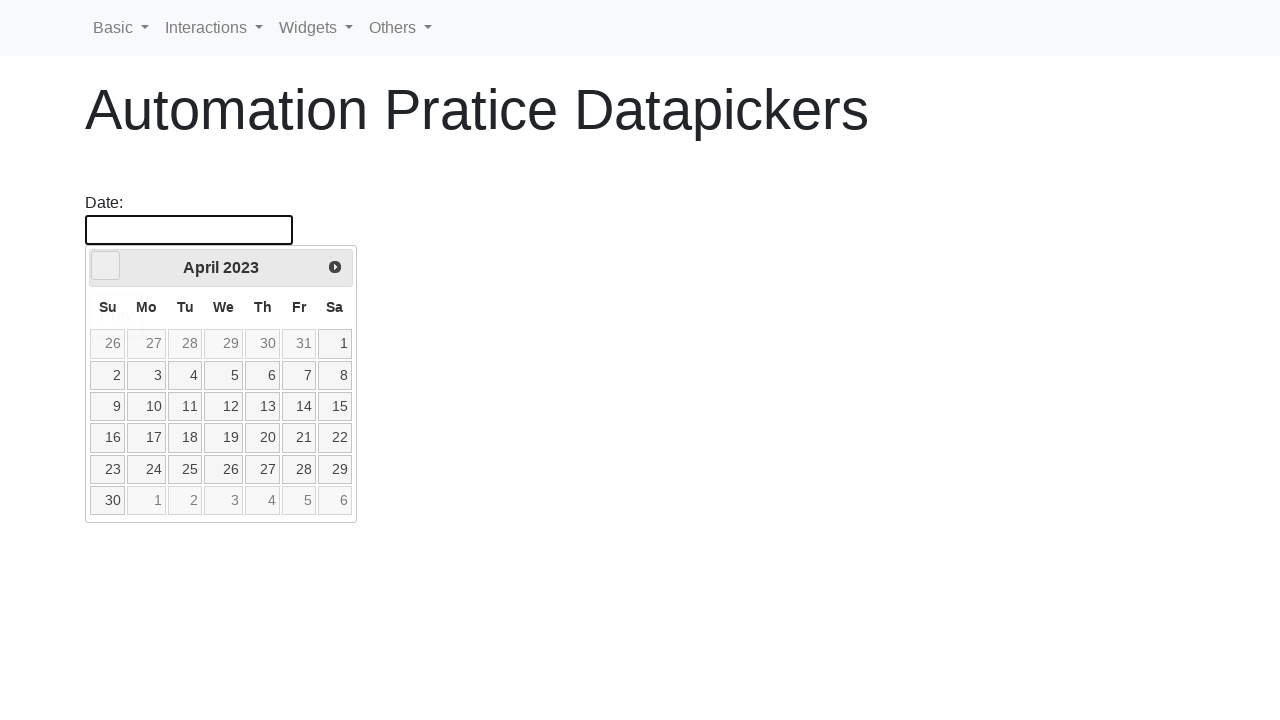

Clicked prev button to navigate backward in years at (106, 266) on [data-handler='prev']
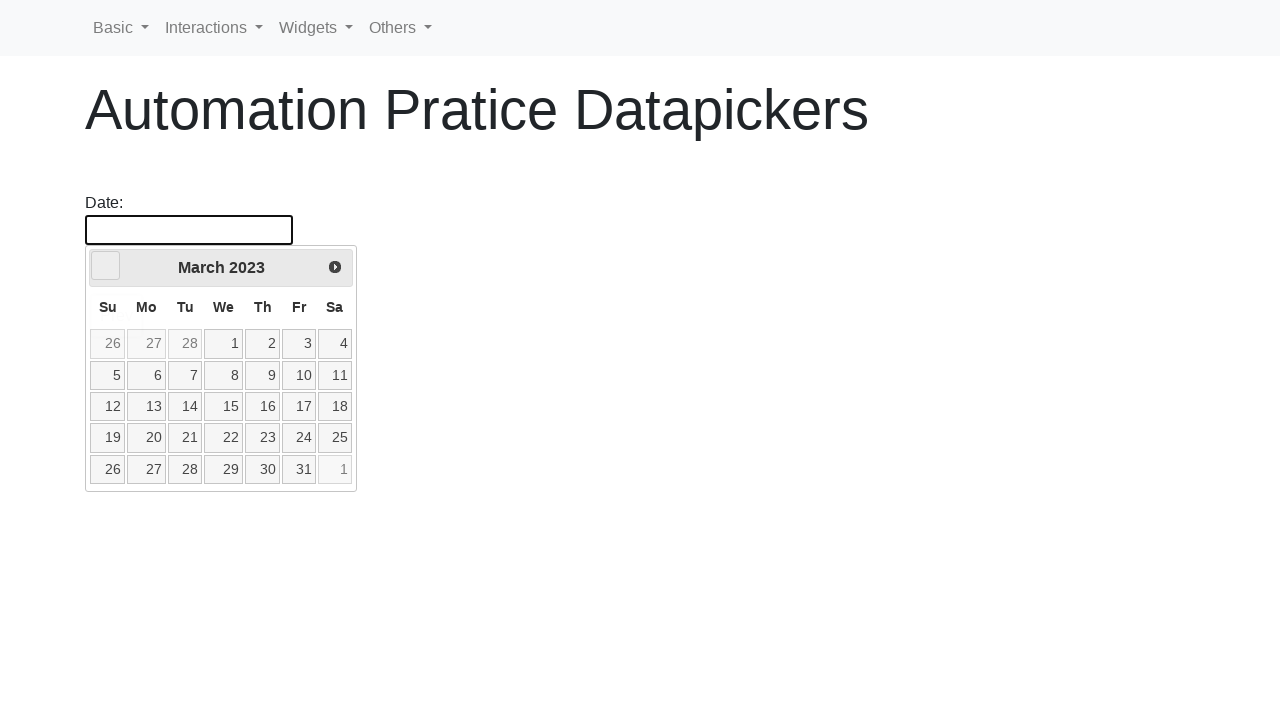

Clicked prev button to navigate backward in years at (106, 266) on [data-handler='prev']
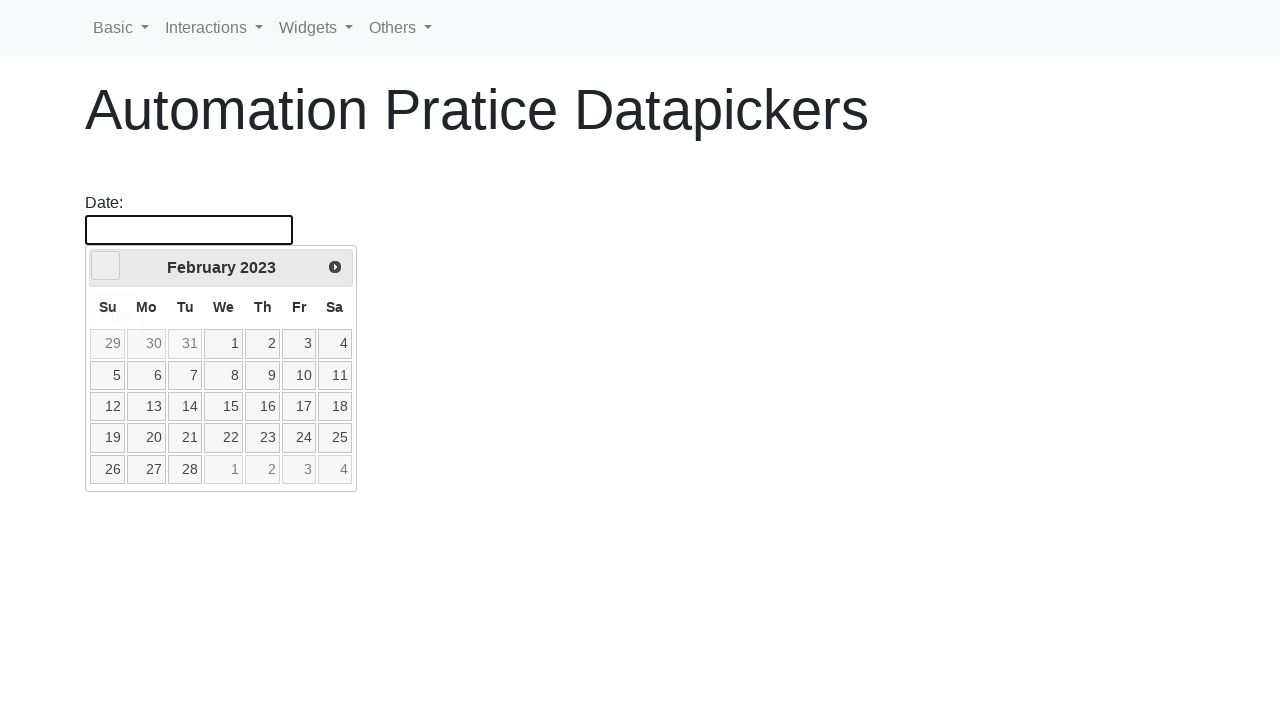

Clicked prev button to navigate backward in years at (106, 266) on [data-handler='prev']
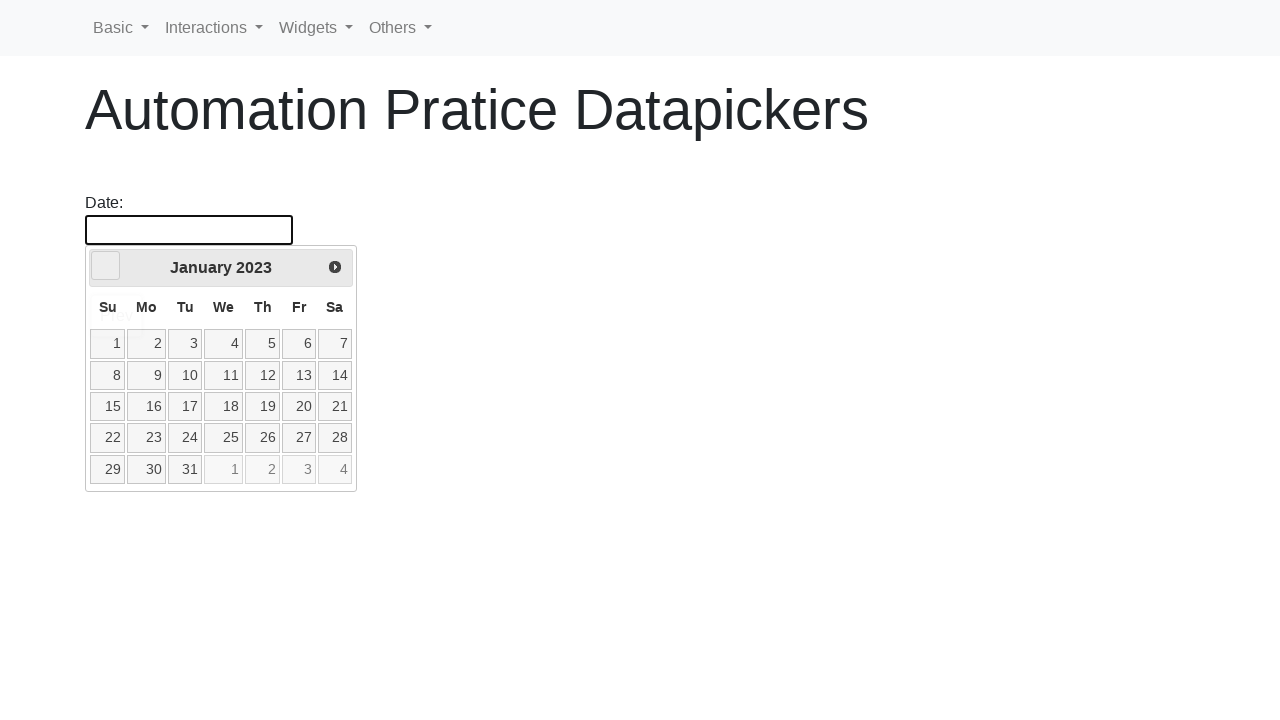

Clicked prev button to navigate backward in years at (106, 266) on [data-handler='prev']
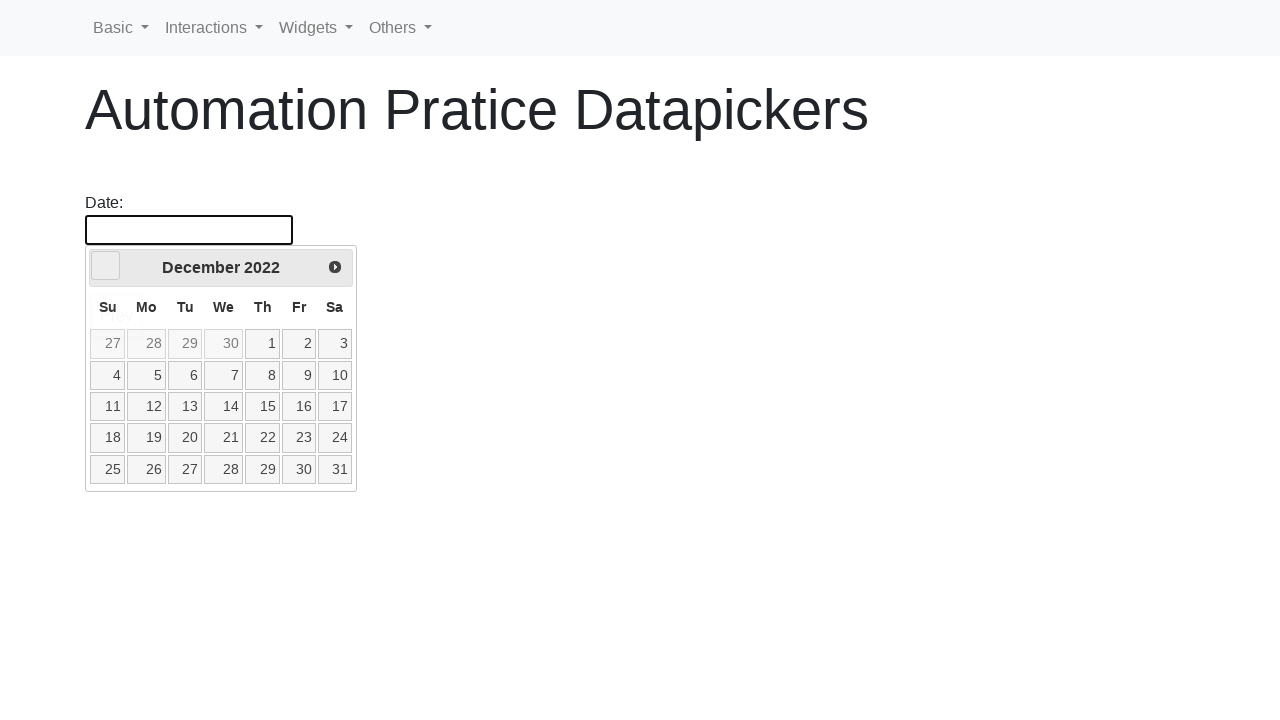

Clicked prev button to navigate backward in years at (106, 266) on [data-handler='prev']
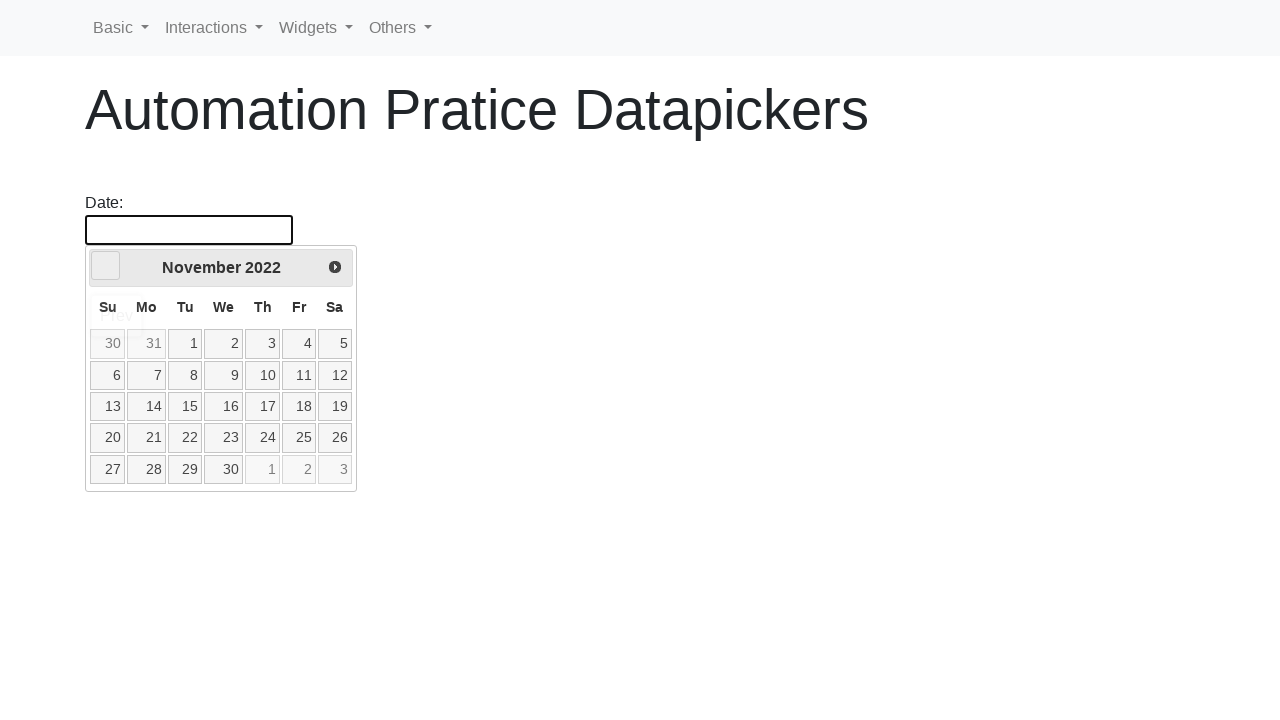

Clicked prev button to navigate backward in years at (106, 266) on [data-handler='prev']
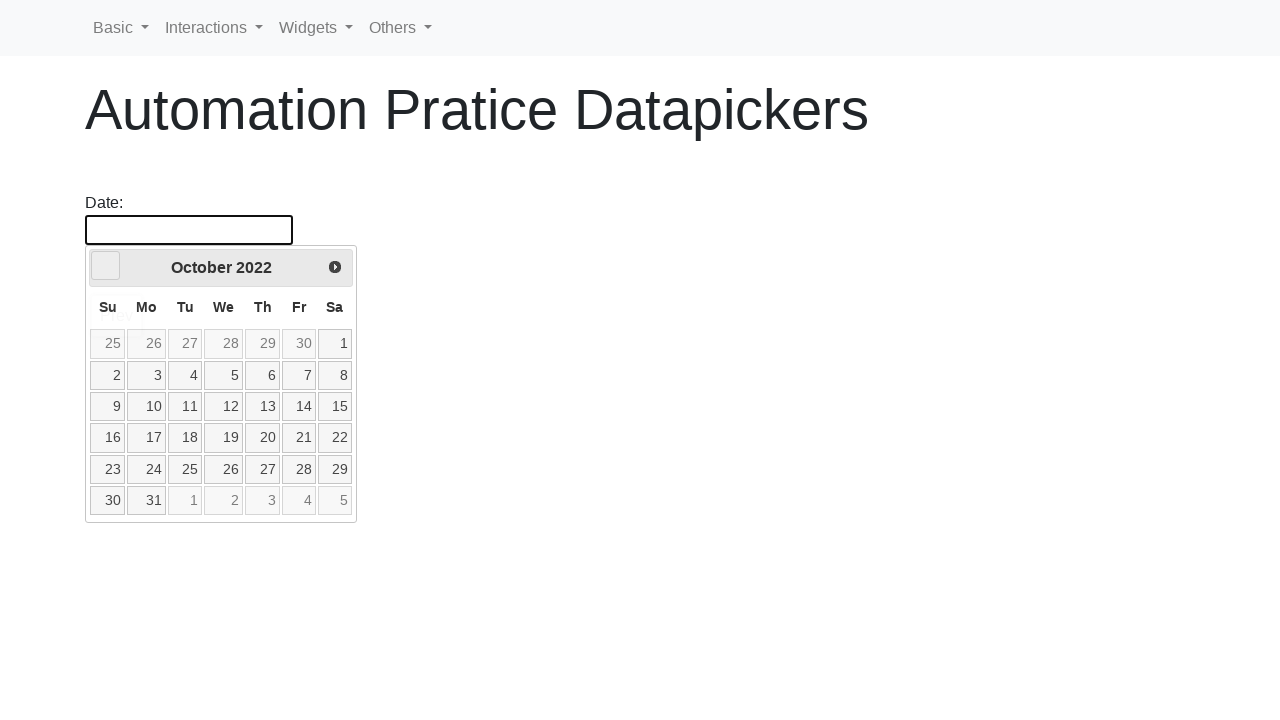

Clicked prev button to navigate backward in years at (106, 266) on [data-handler='prev']
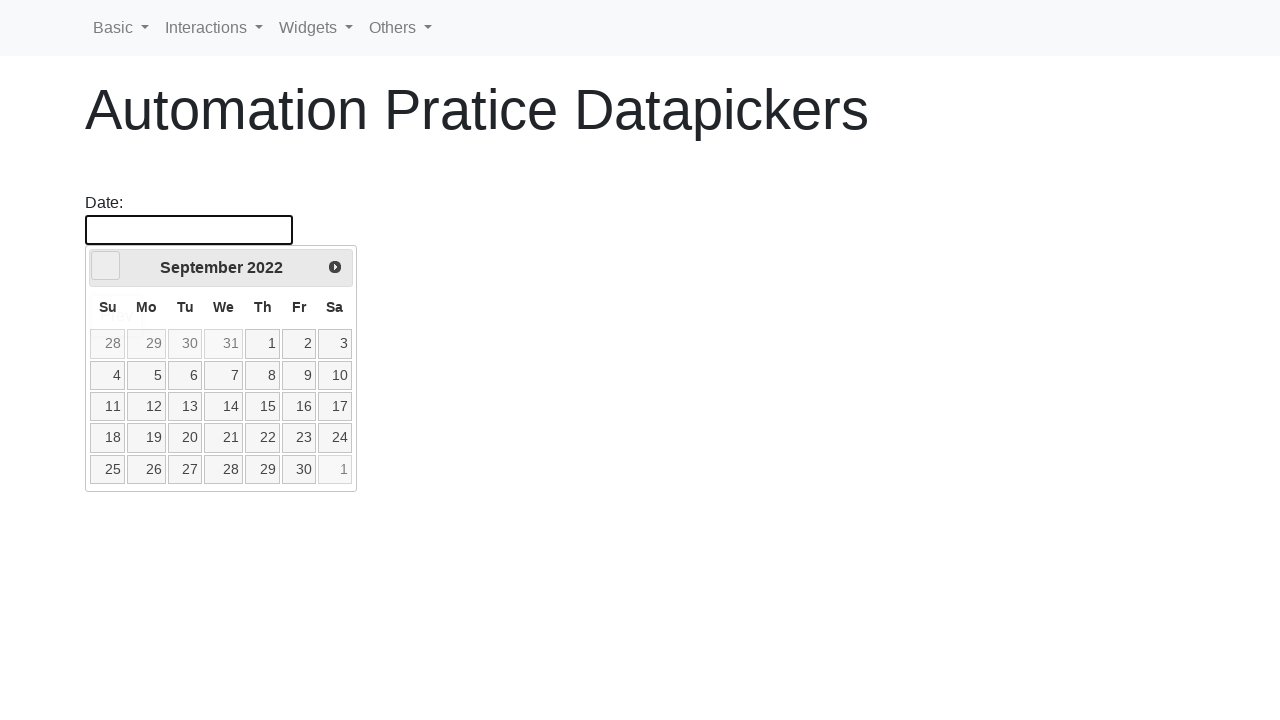

Clicked prev button to navigate backward in years at (106, 266) on [data-handler='prev']
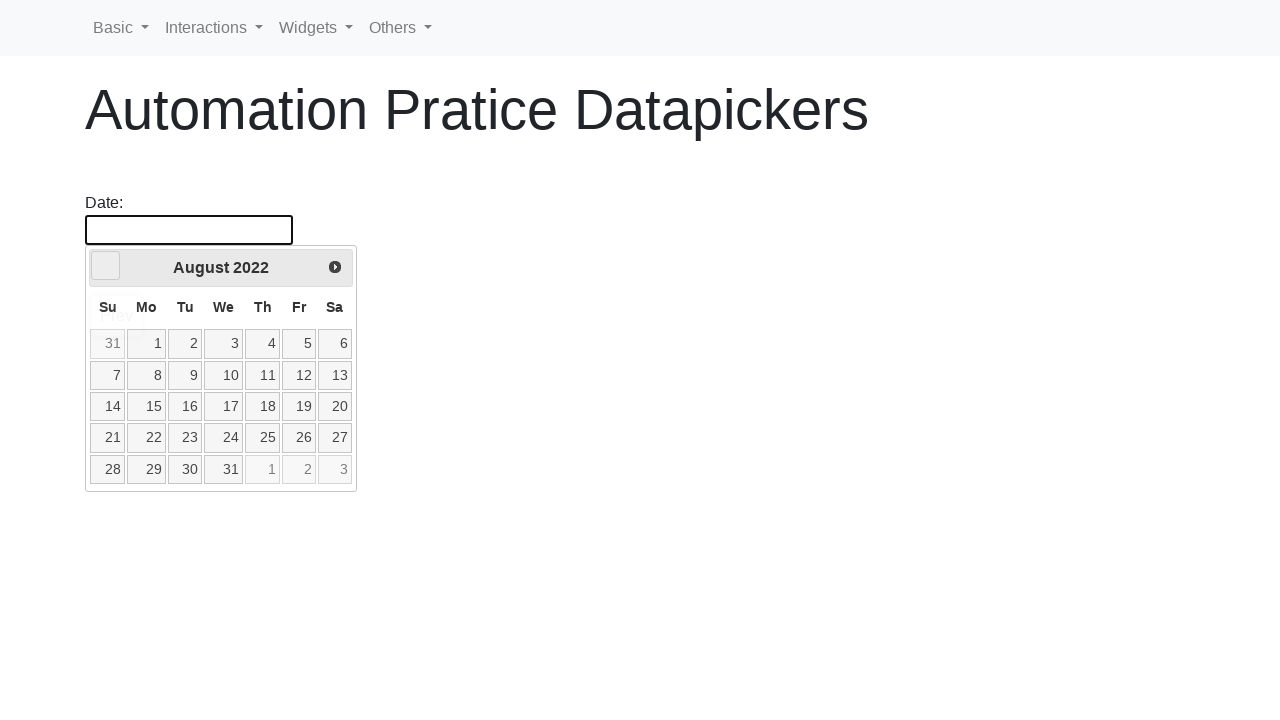

Clicked prev button to navigate backward in years at (106, 266) on [data-handler='prev']
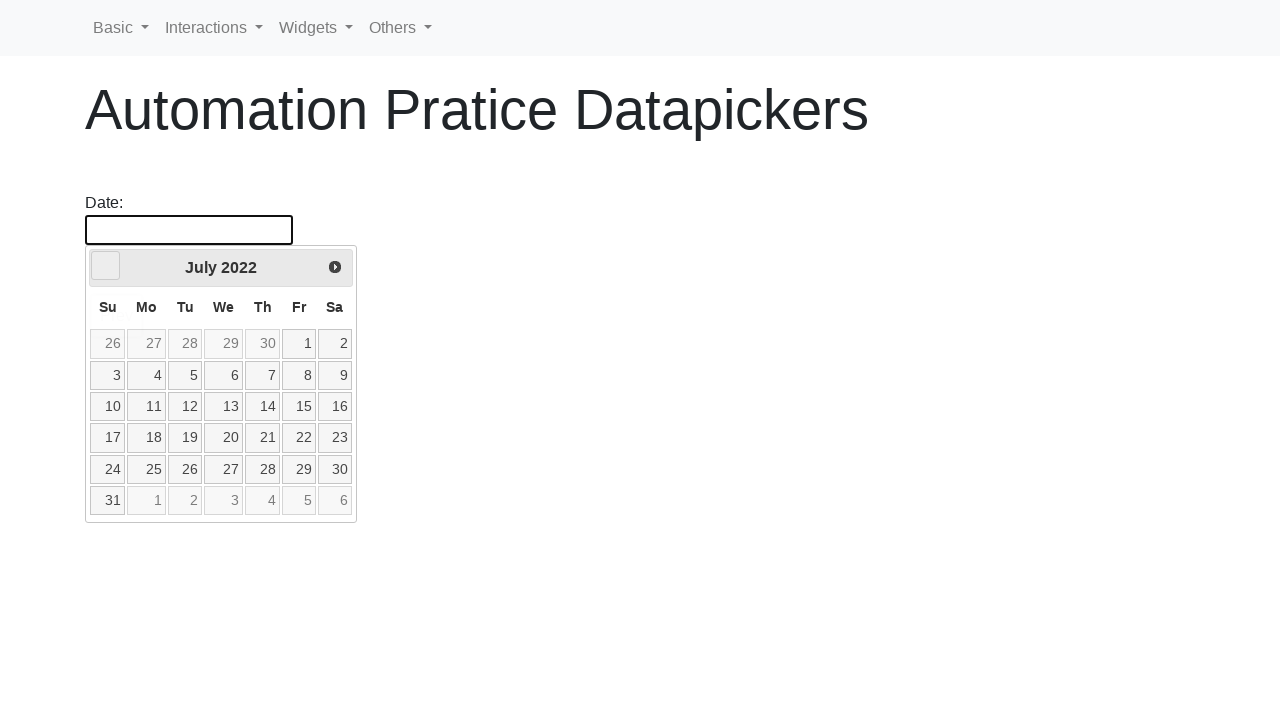

Clicked prev button to navigate backward in years at (106, 266) on [data-handler='prev']
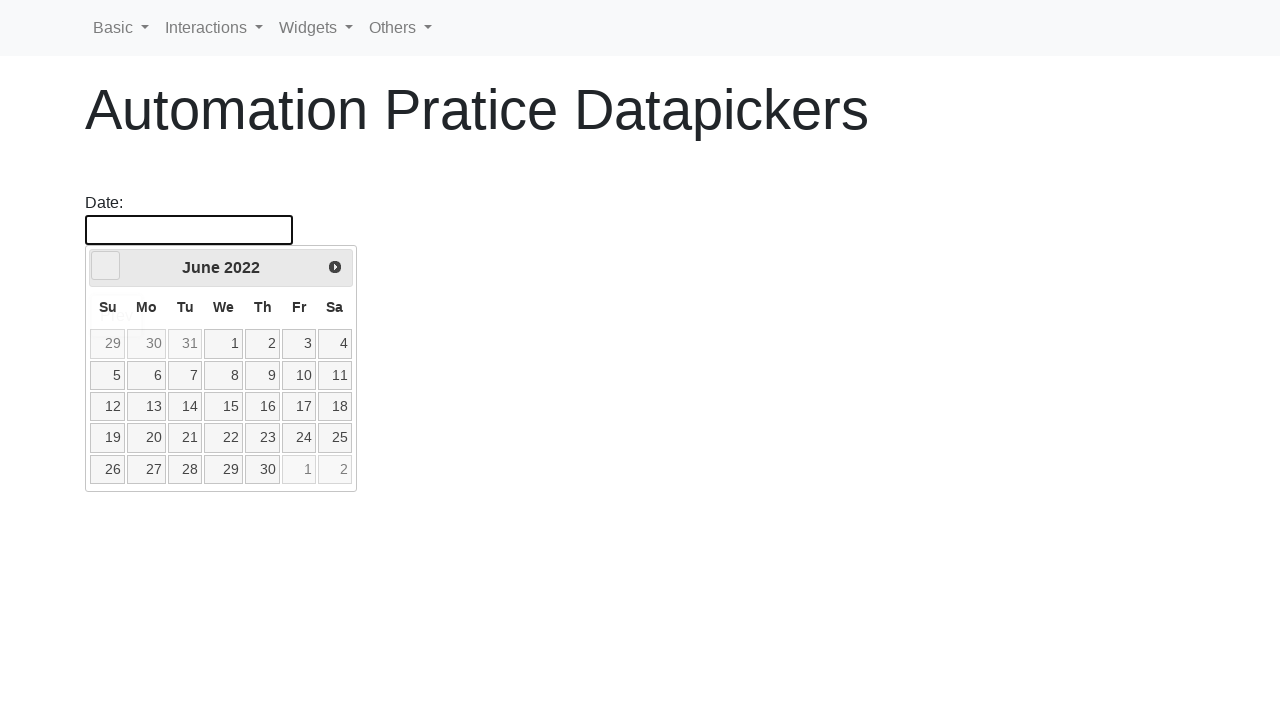

Clicked prev button to navigate backward in years at (106, 266) on [data-handler='prev']
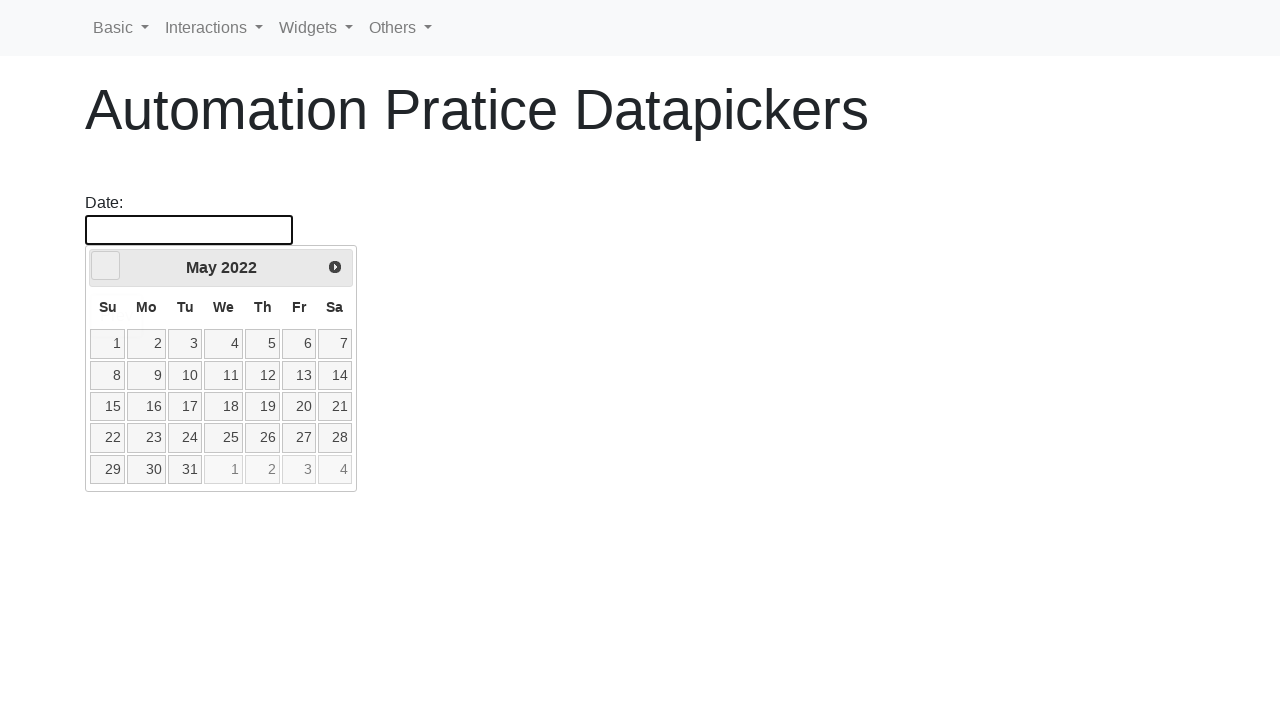

Clicked prev button to navigate backward in years at (106, 266) on [data-handler='prev']
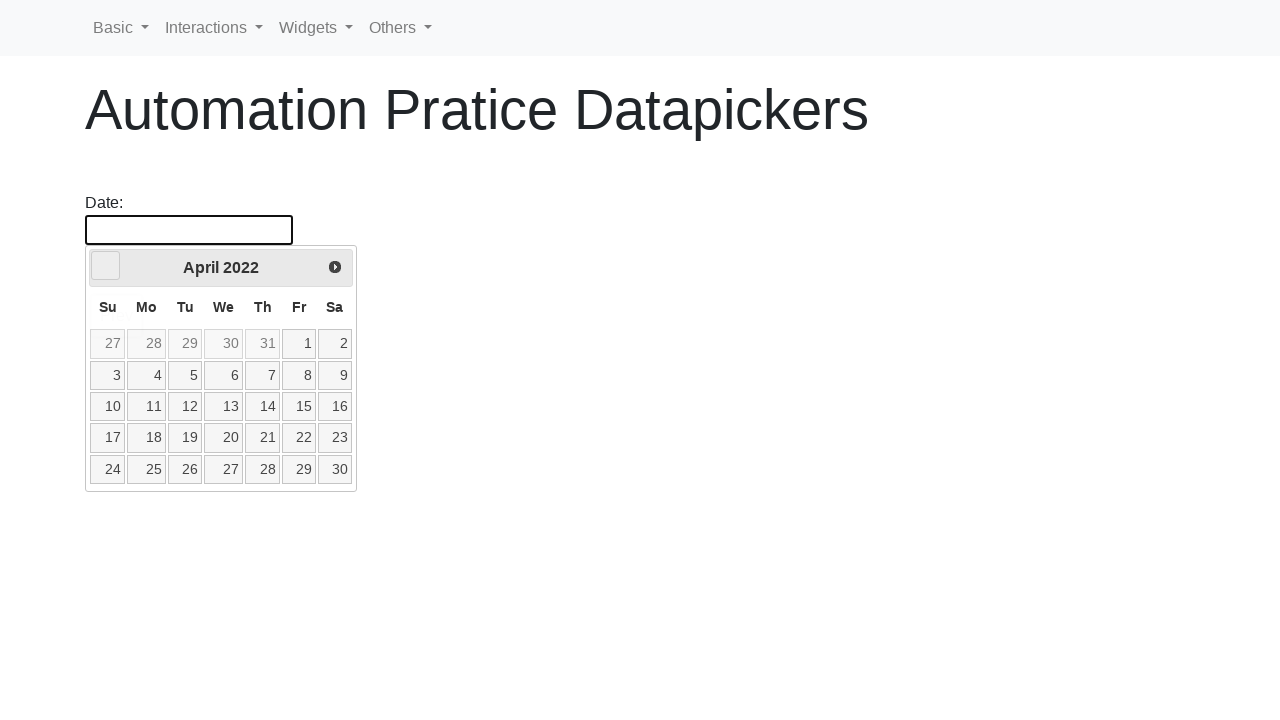

Clicked prev button to navigate backward in years at (106, 266) on [data-handler='prev']
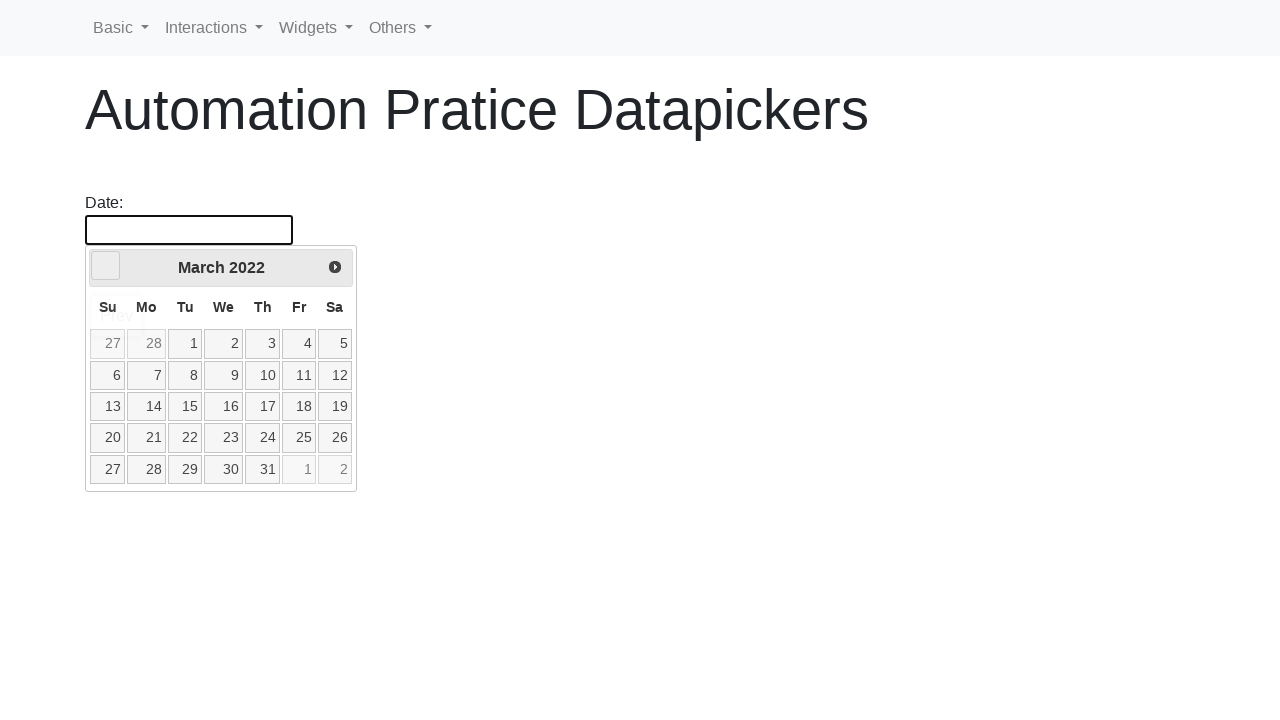

Clicked prev button to navigate backward in years at (106, 266) on [data-handler='prev']
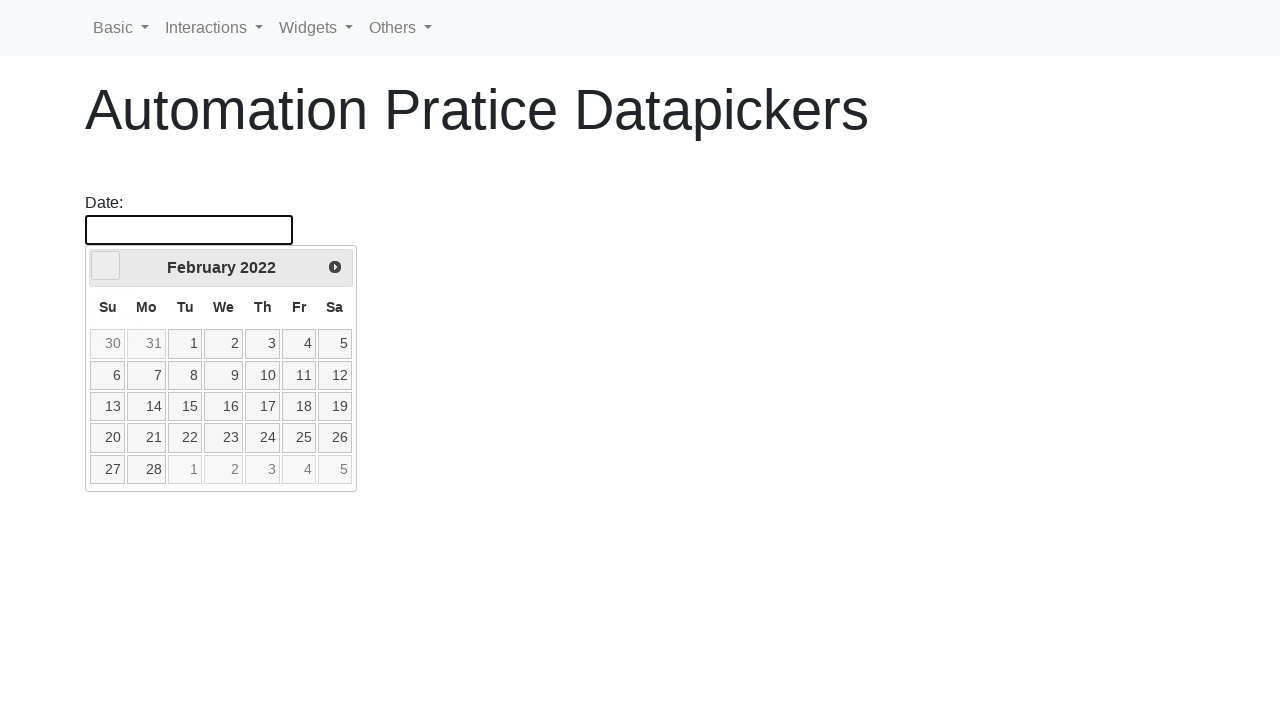

Clicked prev button to navigate backward in years at (106, 266) on [data-handler='prev']
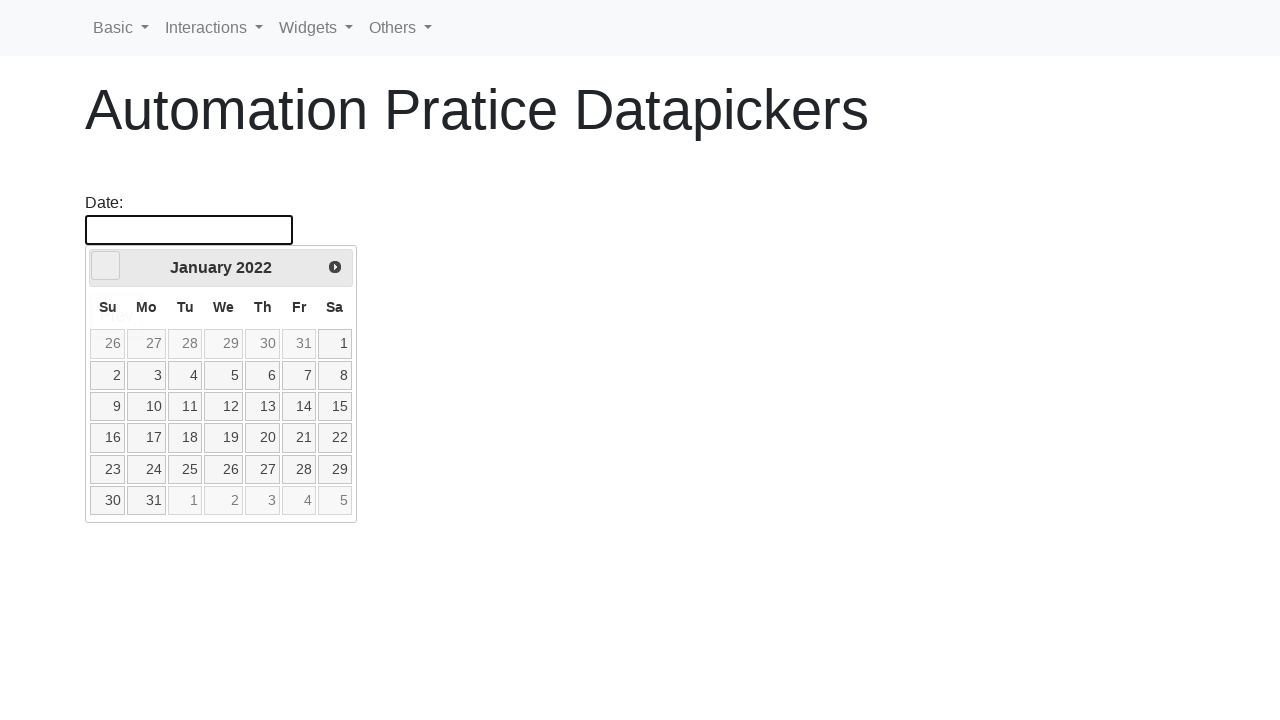

Clicked prev button to navigate backward in years at (106, 266) on [data-handler='prev']
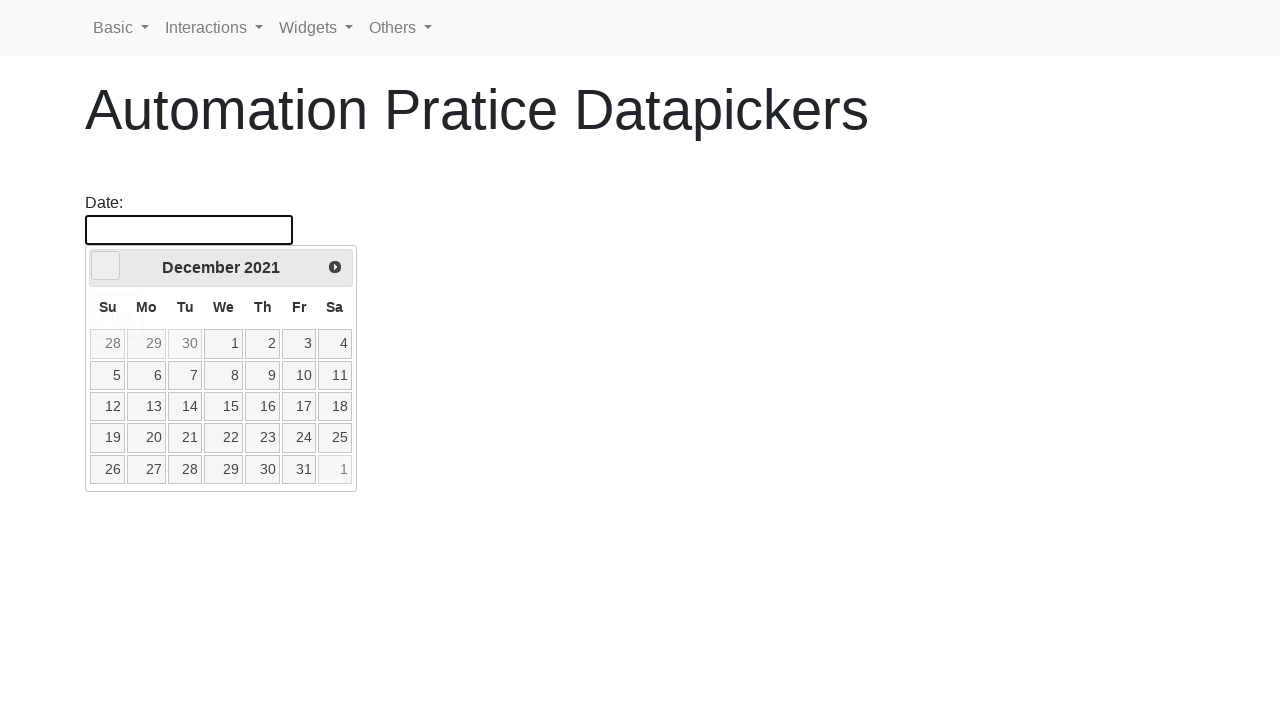

Clicked prev button to navigate backward in years at (106, 266) on [data-handler='prev']
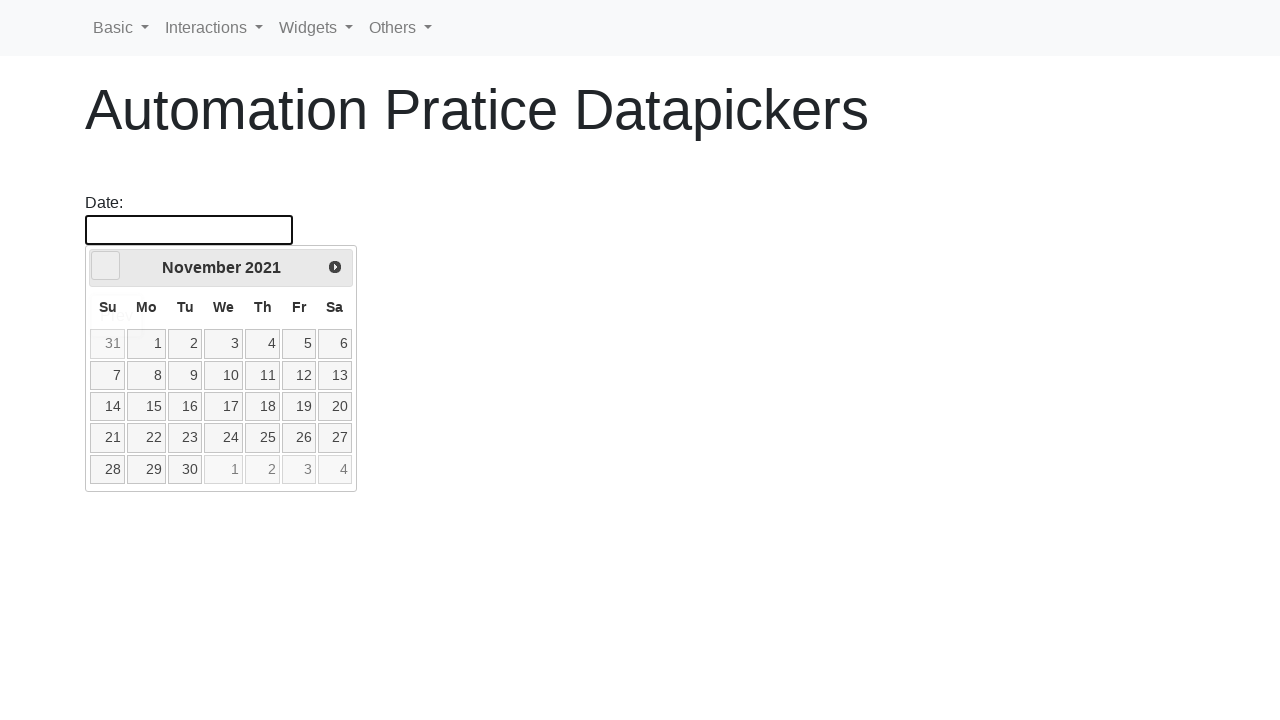

Clicked prev button to navigate backward in years at (106, 266) on [data-handler='prev']
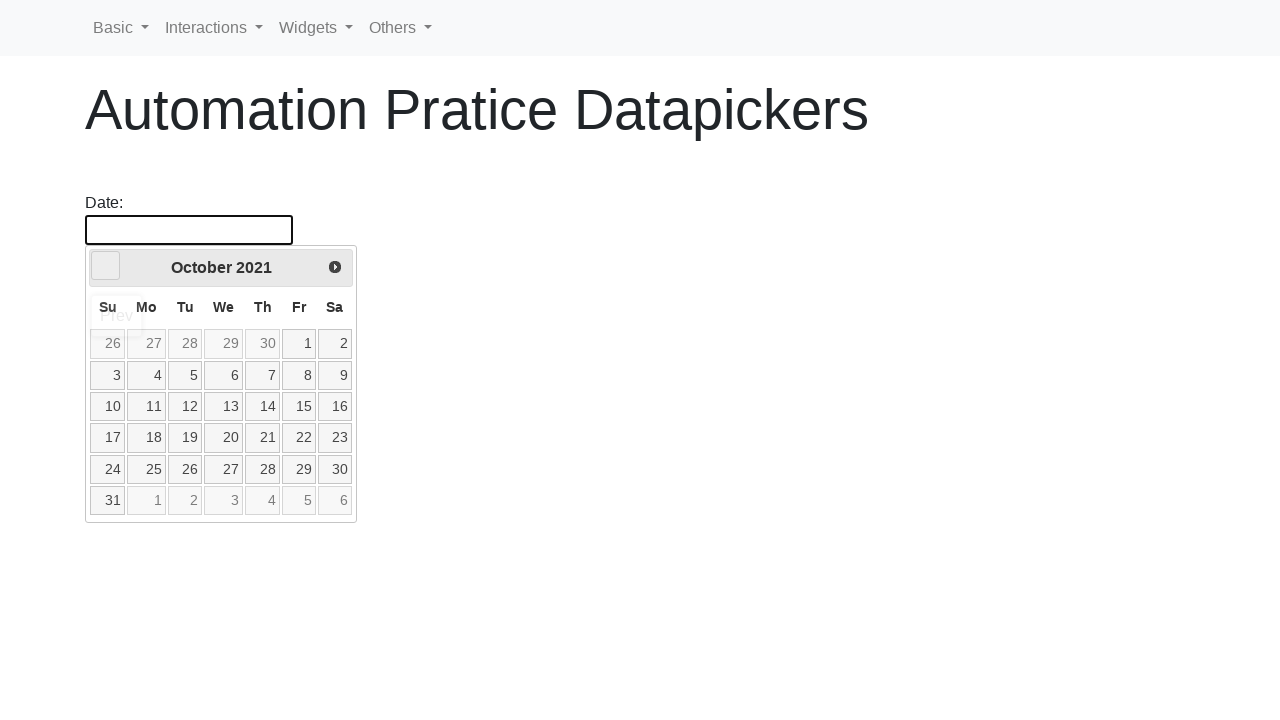

Clicked prev button to navigate backward in years at (106, 266) on [data-handler='prev']
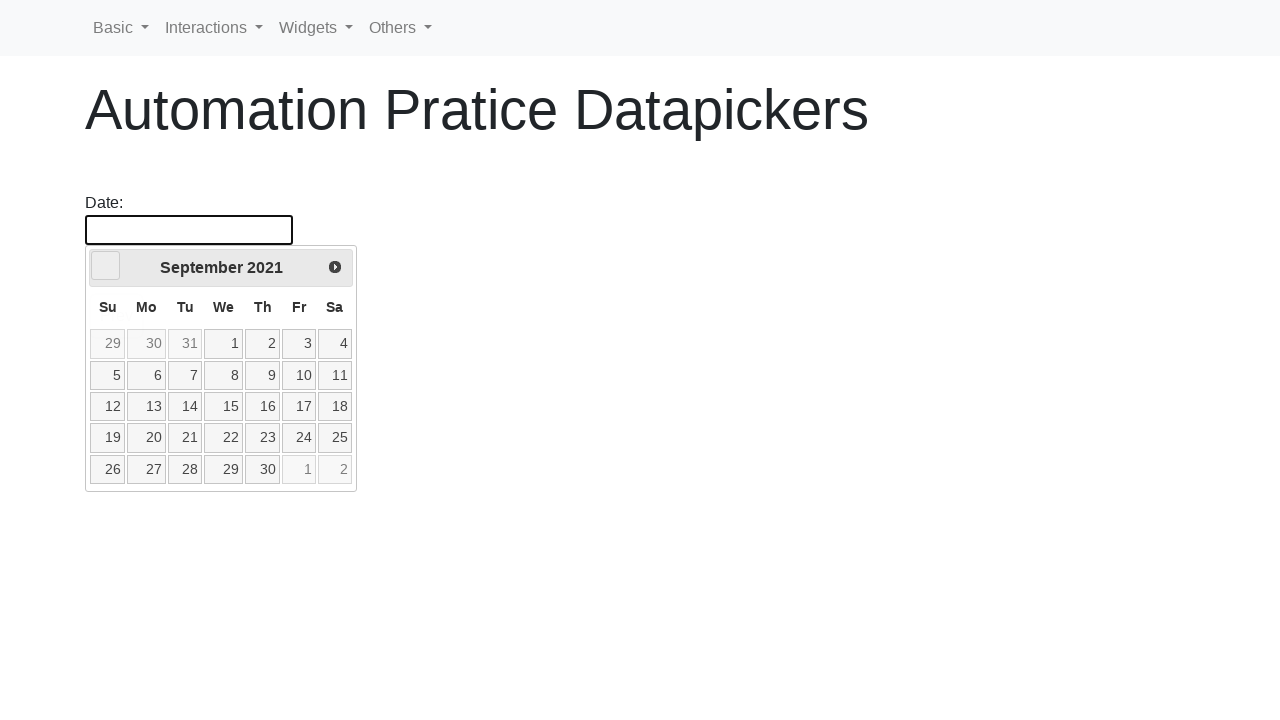

Clicked prev button to navigate backward in years at (106, 266) on [data-handler='prev']
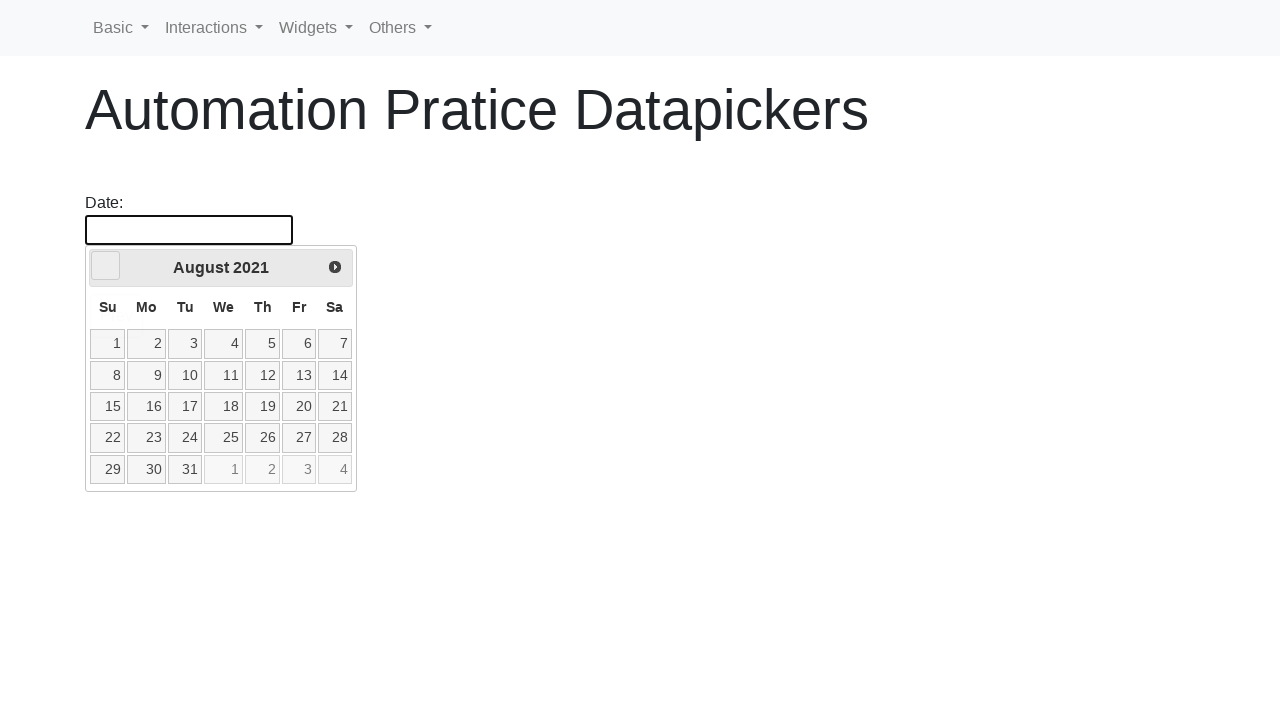

Clicked prev button to navigate backward in years at (106, 266) on [data-handler='prev']
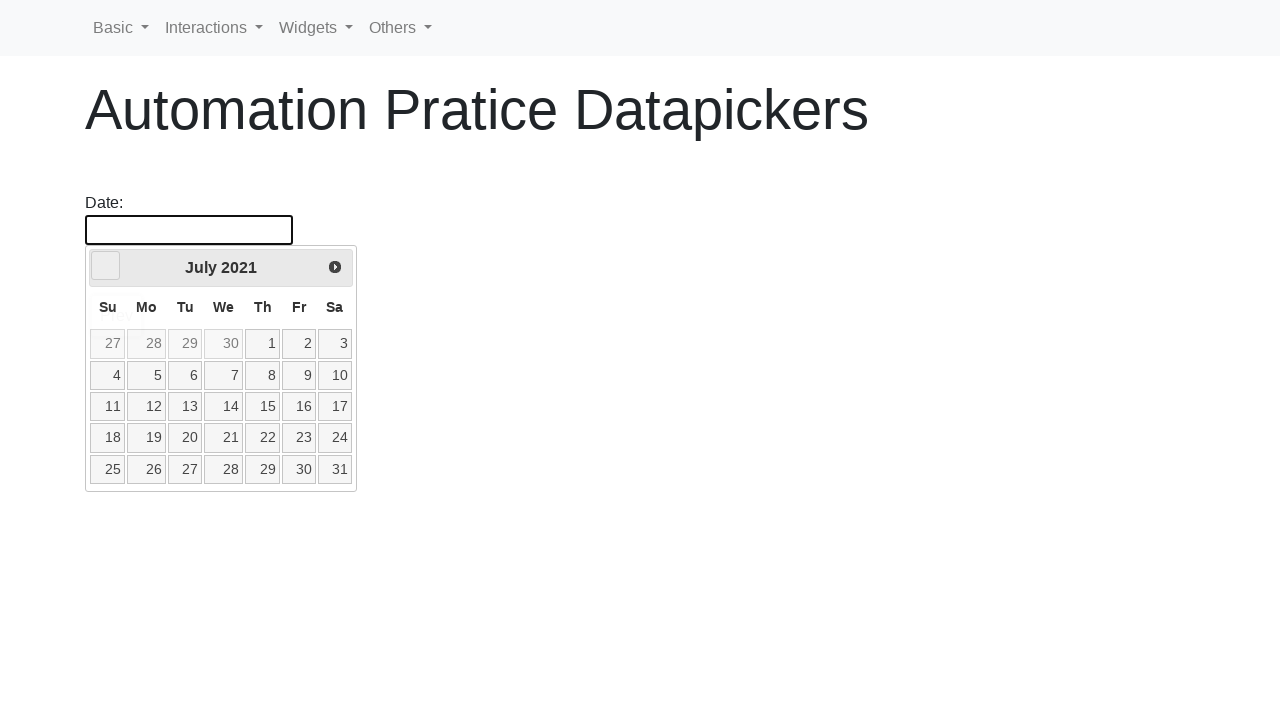

Clicked prev button to navigate backward in years at (106, 266) on [data-handler='prev']
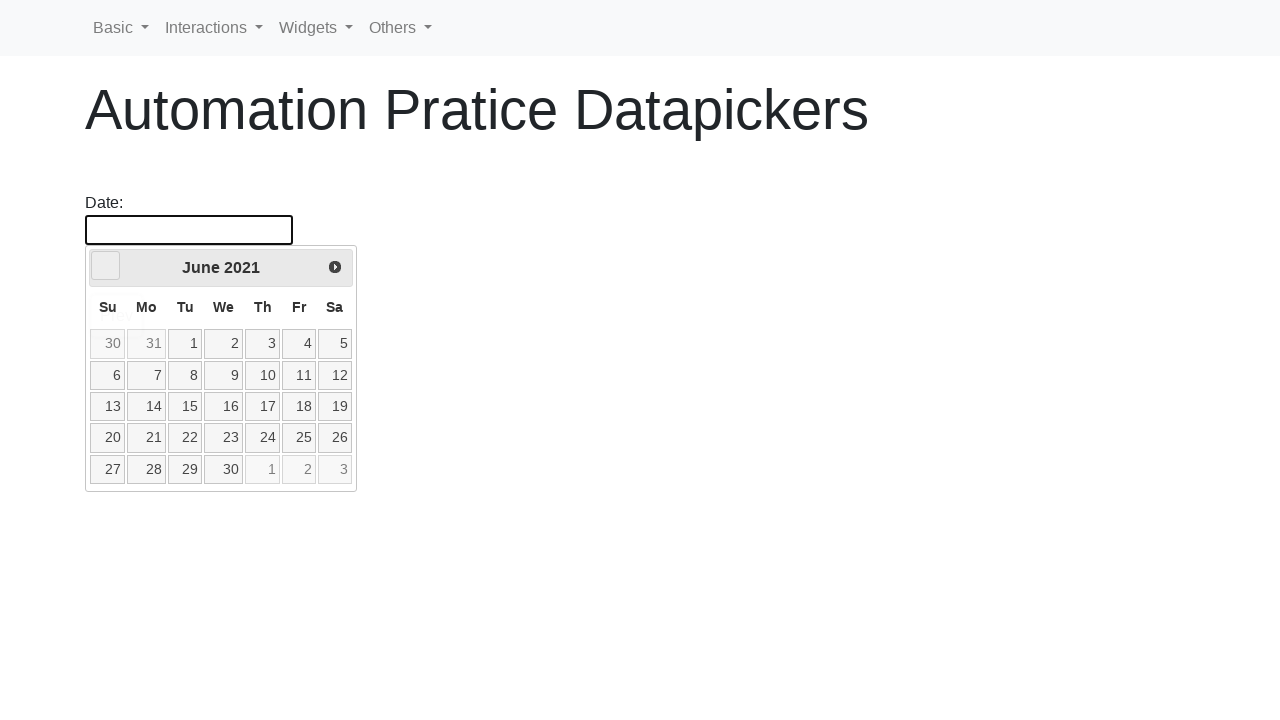

Clicked prev button to navigate backward in years at (106, 266) on [data-handler='prev']
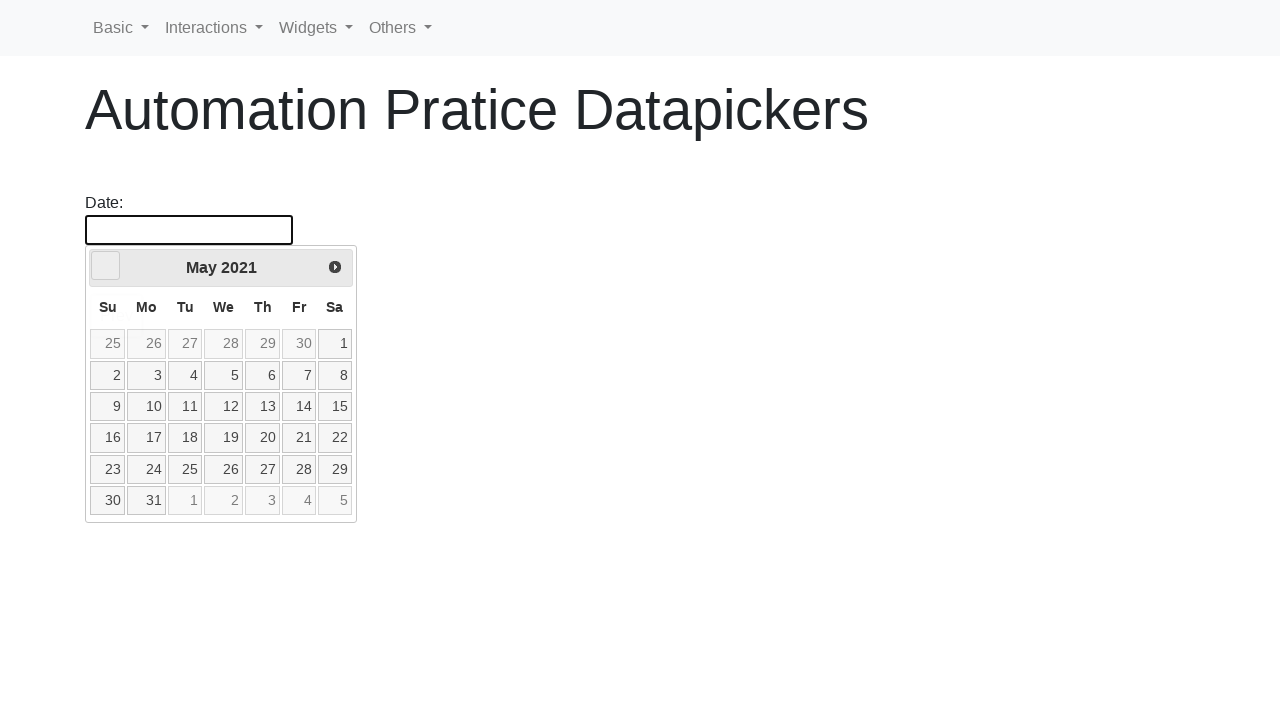

Clicked prev button to navigate backward in years at (106, 266) on [data-handler='prev']
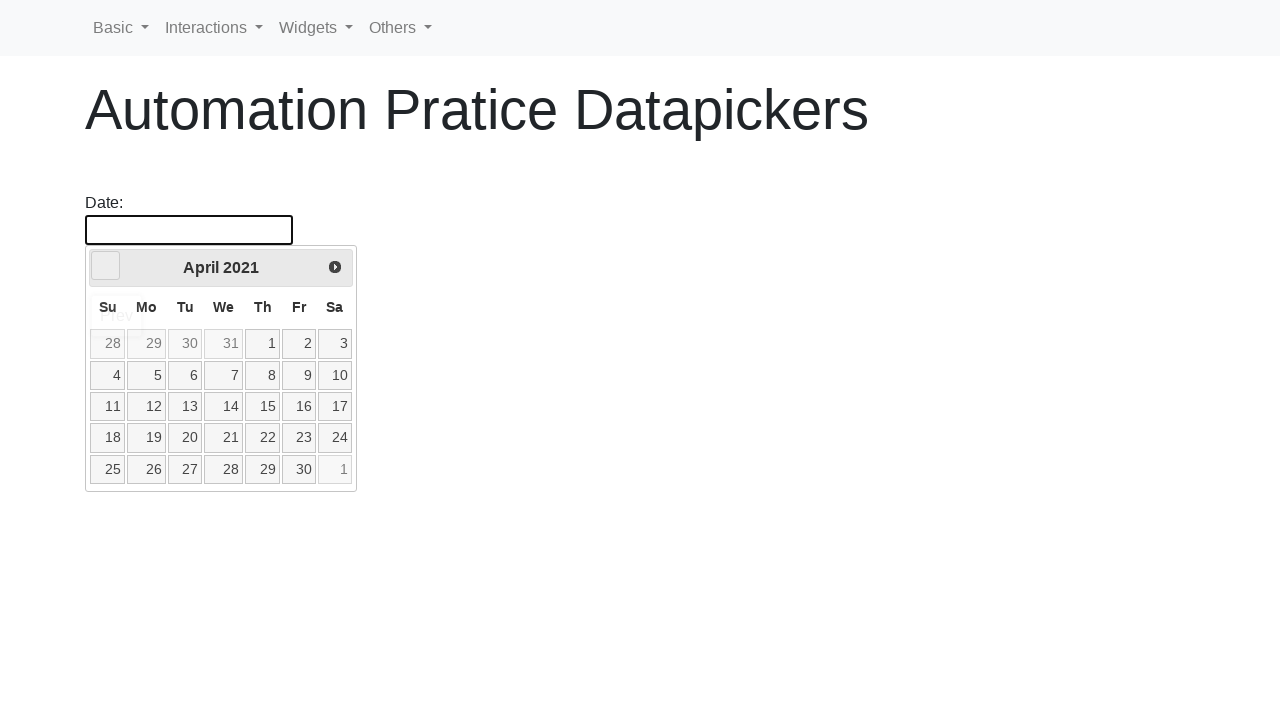

Clicked prev button to navigate backward in years at (106, 266) on [data-handler='prev']
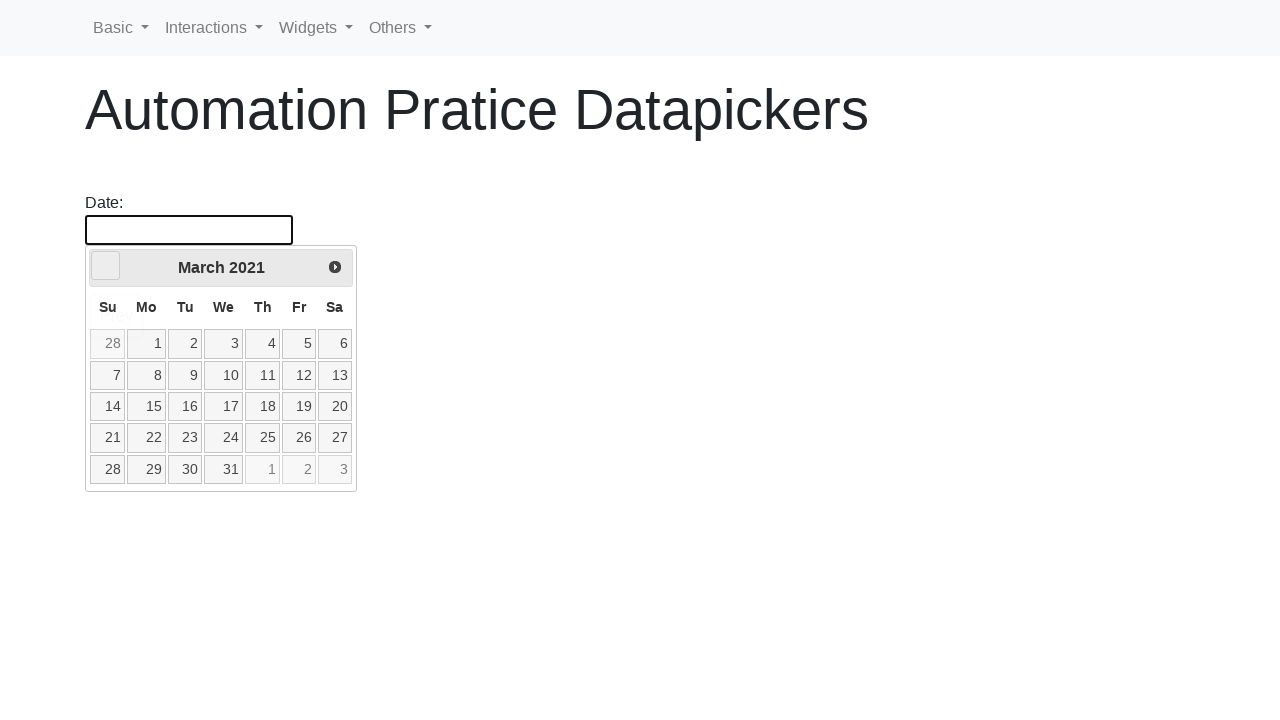

Clicked prev button to navigate backward in years at (106, 266) on [data-handler='prev']
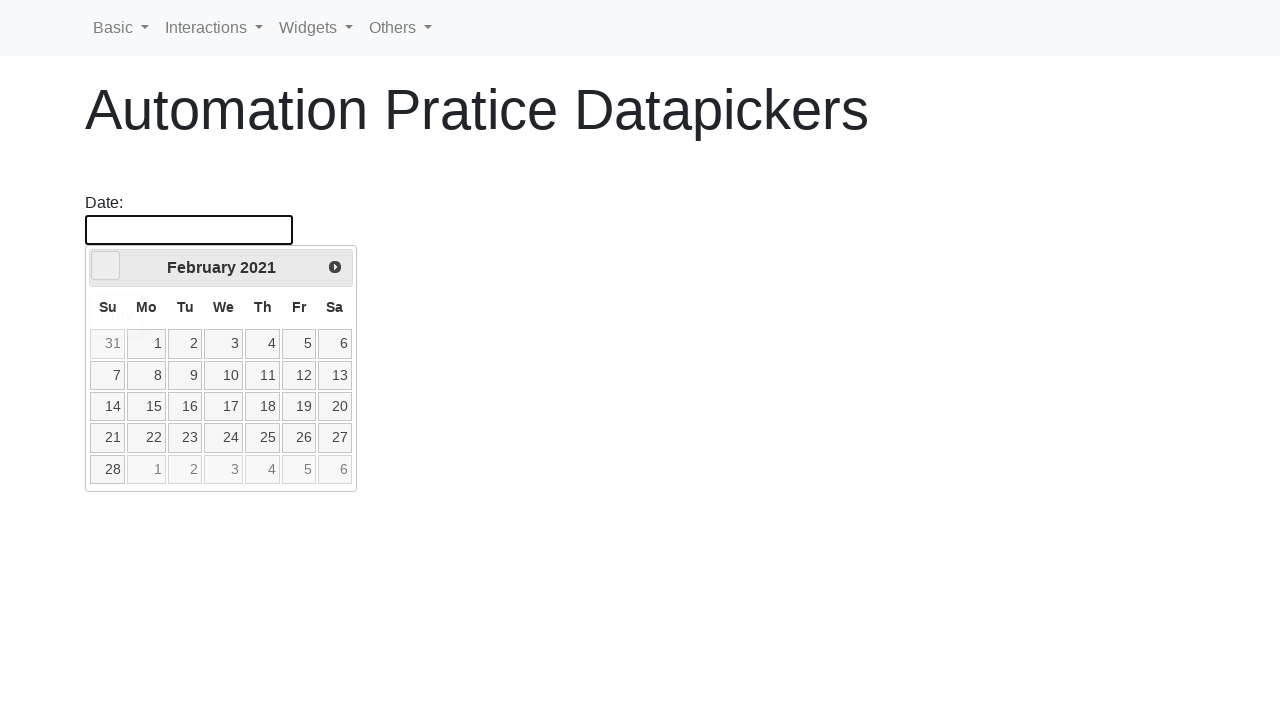

Clicked prev button to navigate backward in years at (106, 266) on [data-handler='prev']
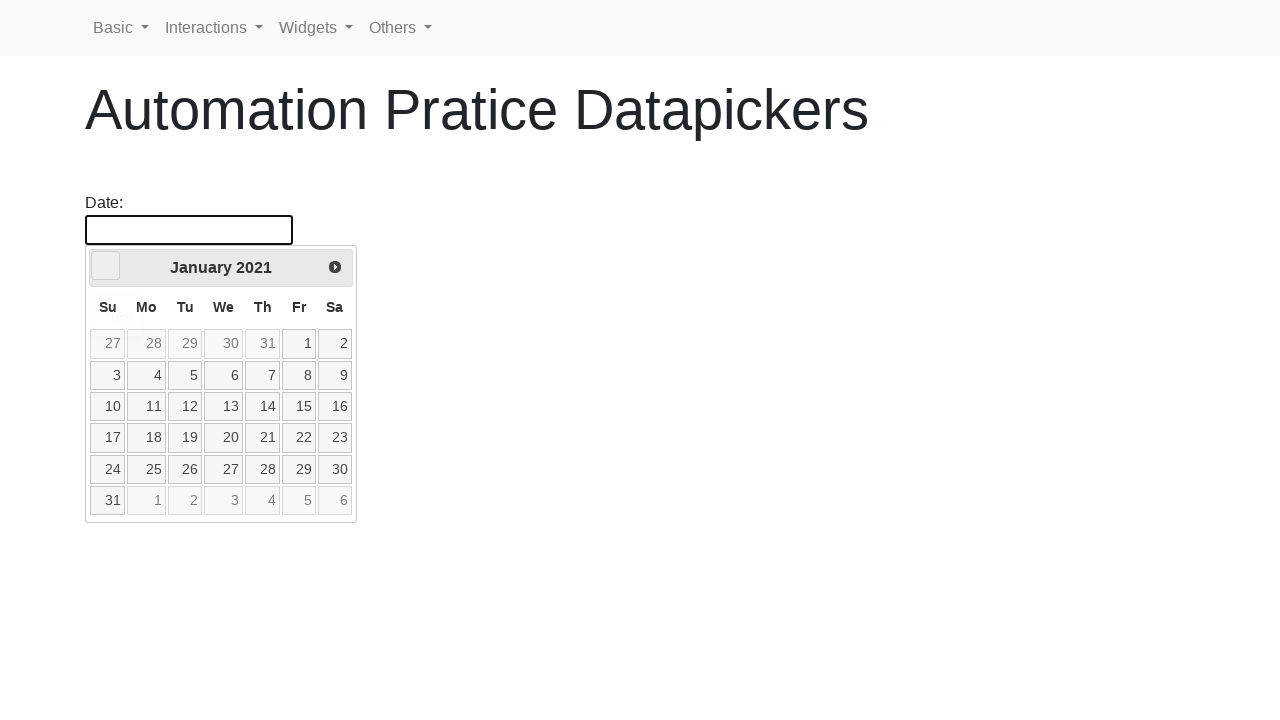

Clicked prev button to navigate backward in years at (106, 266) on [data-handler='prev']
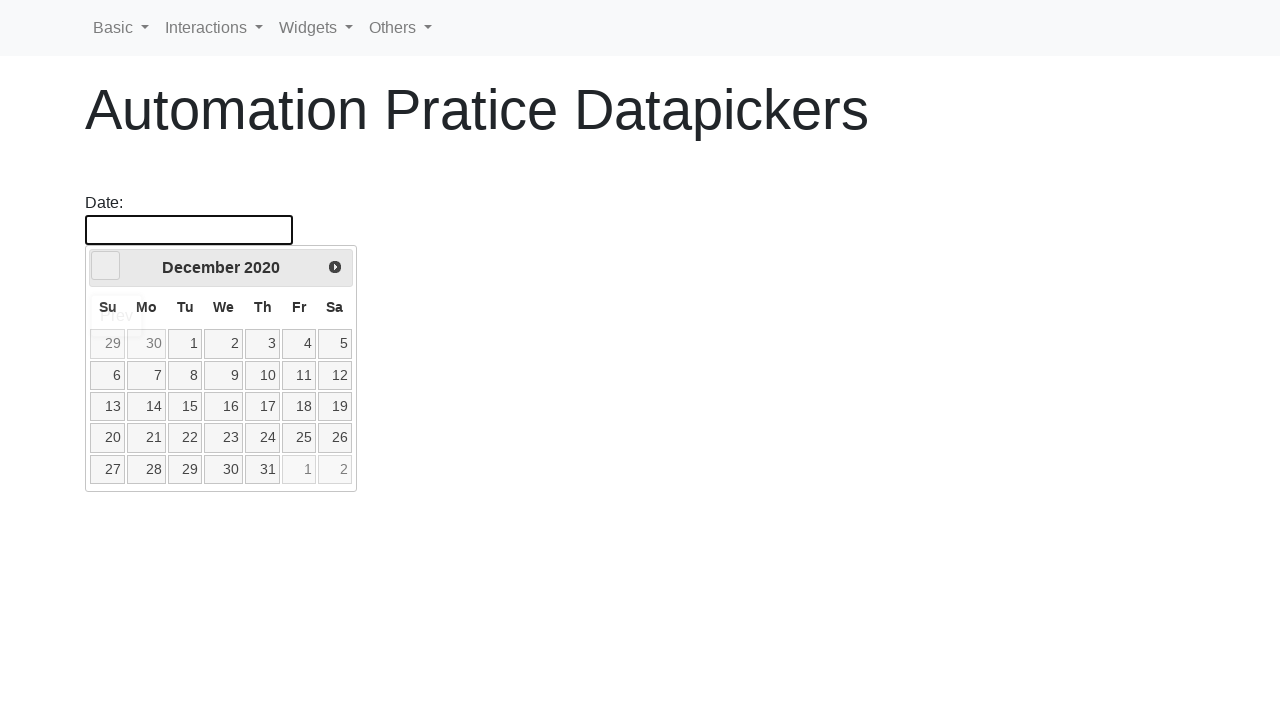

Clicked prev button to navigate backward in years at (106, 266) on [data-handler='prev']
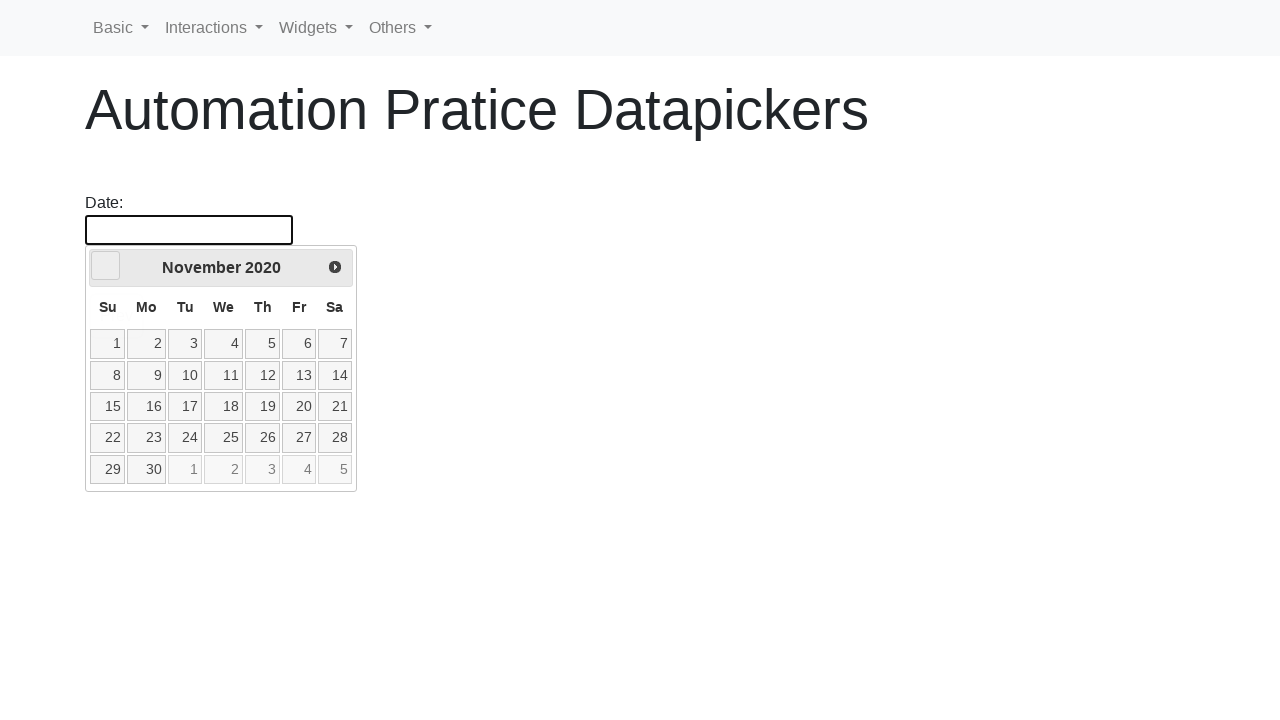

Clicked prev button to navigate backward in years at (106, 266) on [data-handler='prev']
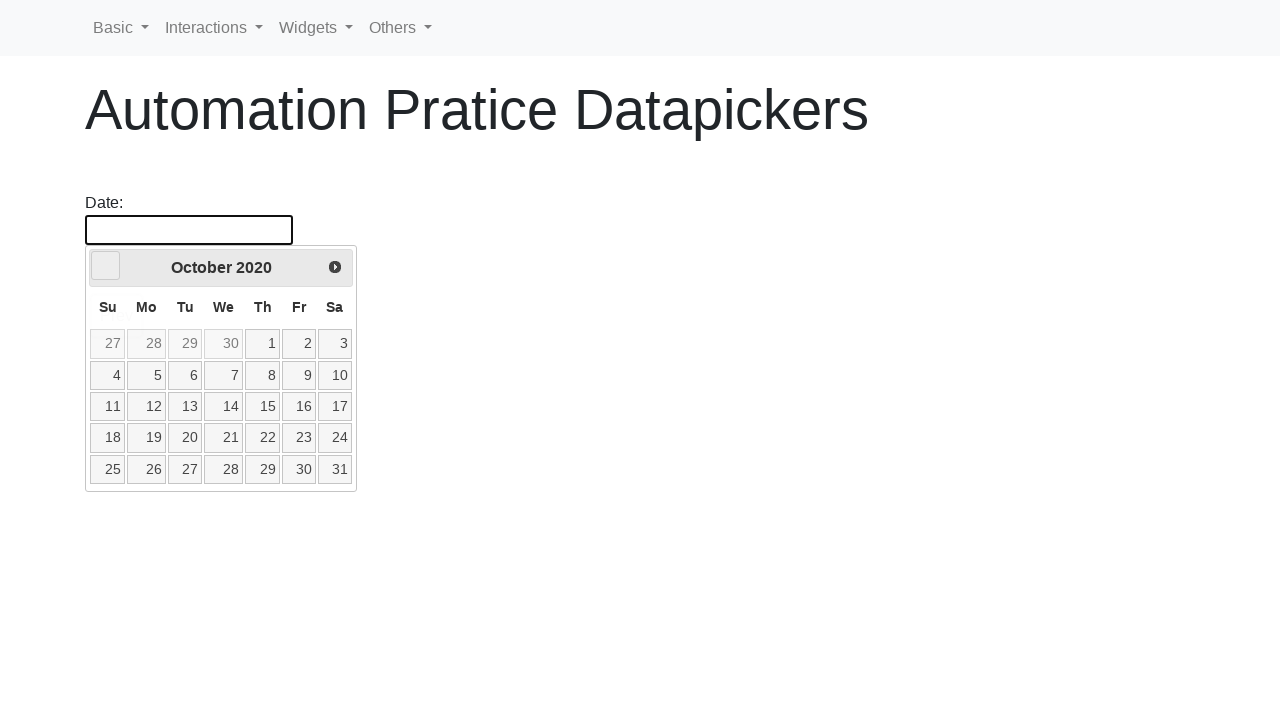

Clicked prev button to navigate backward in years at (106, 266) on [data-handler='prev']
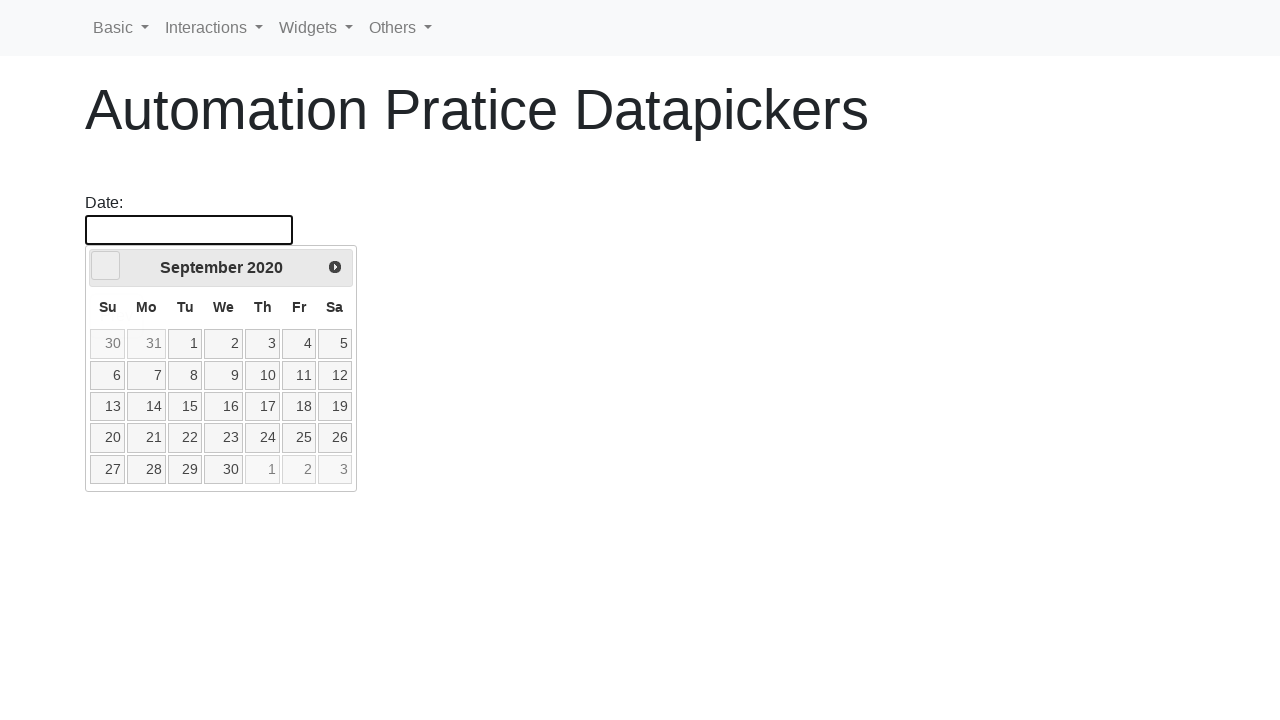

Clicked prev button to navigate backward in years at (106, 266) on [data-handler='prev']
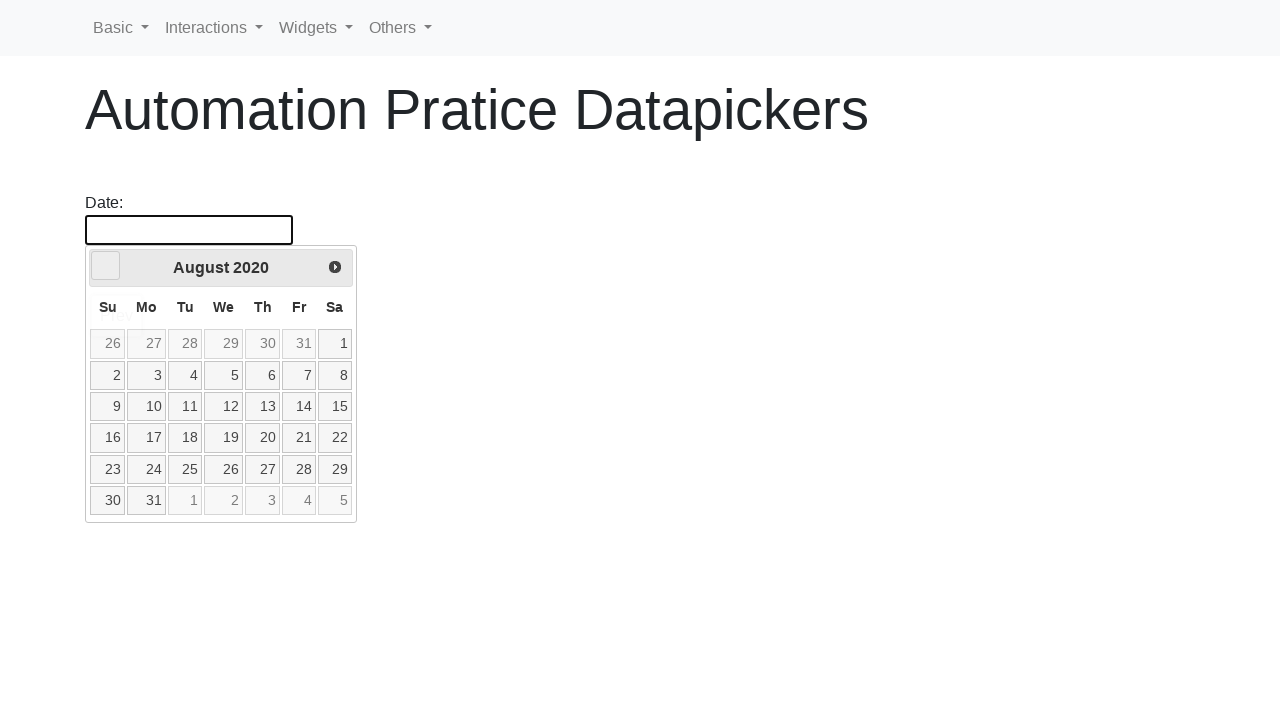

Clicked prev button to navigate backward in years at (106, 266) on [data-handler='prev']
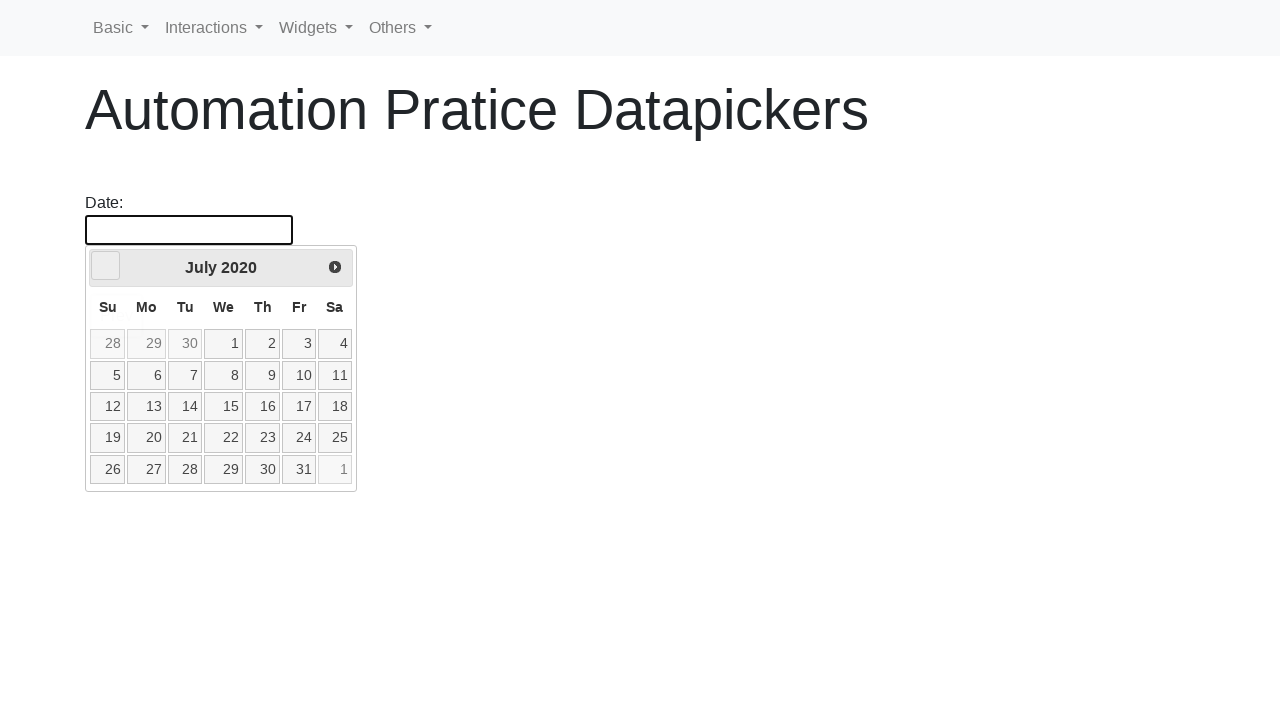

Clicked prev button to navigate backward in years at (106, 266) on [data-handler='prev']
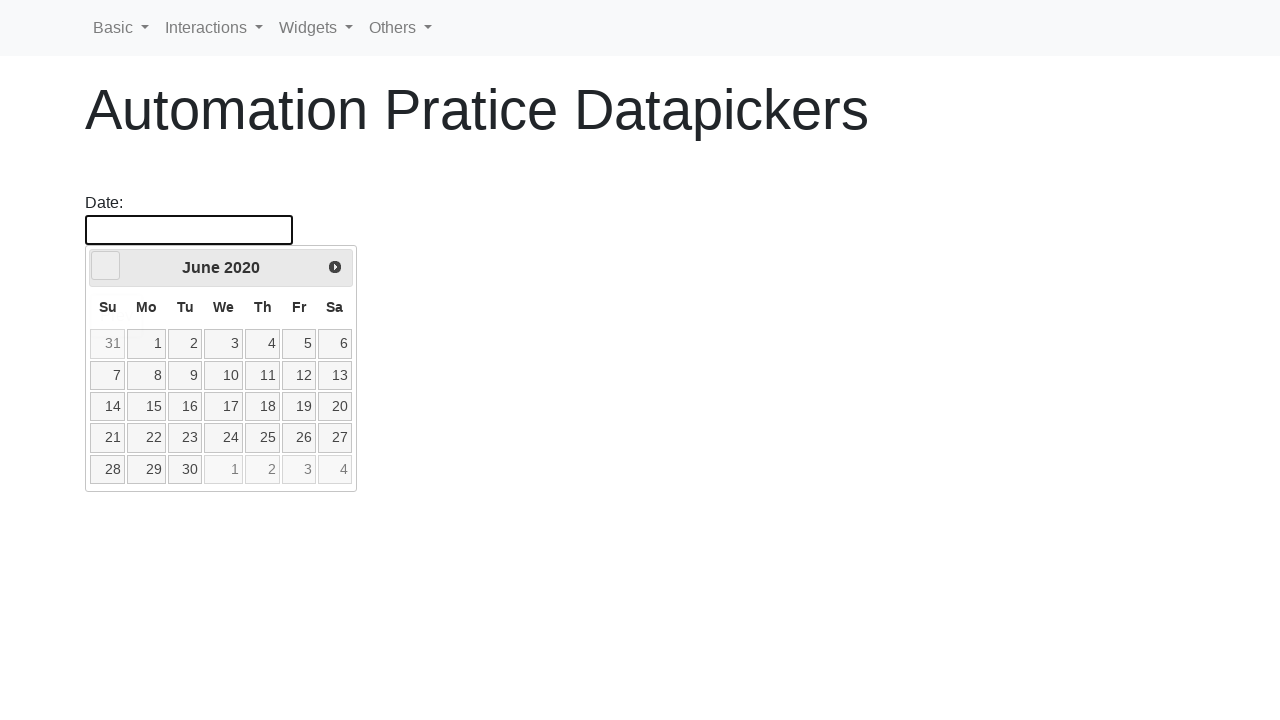

Clicked prev button to navigate backward in years at (106, 266) on [data-handler='prev']
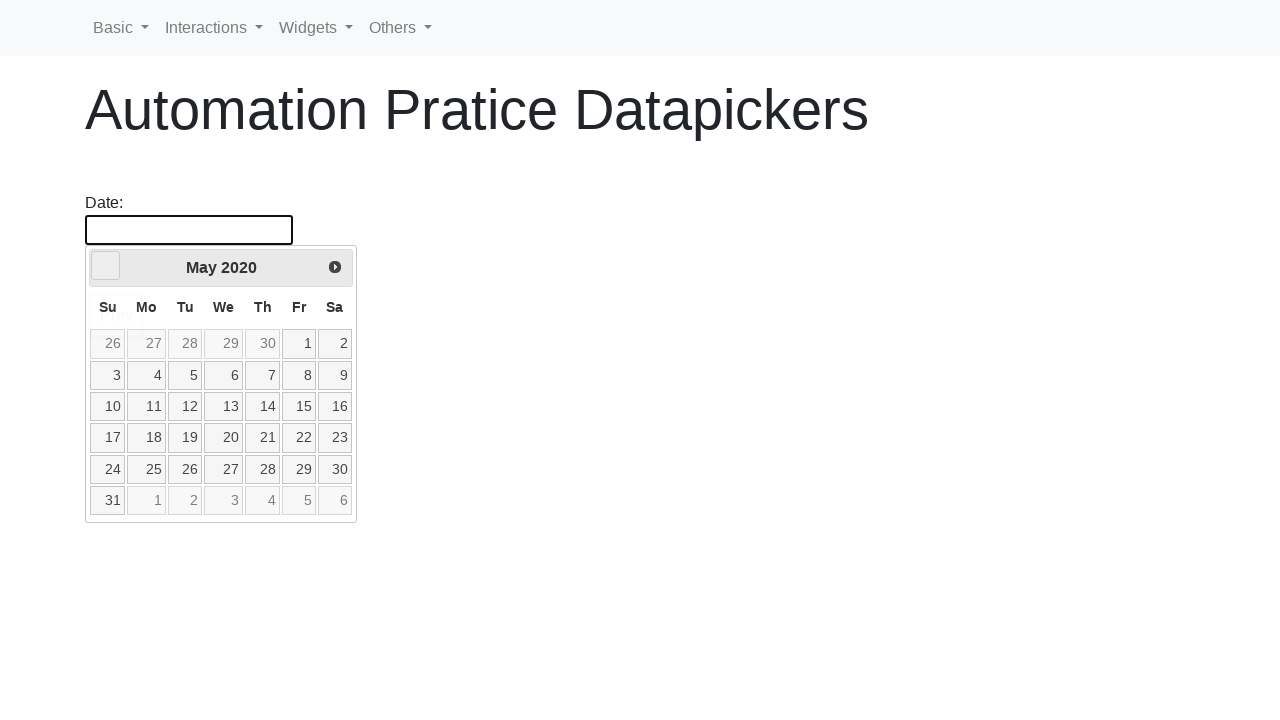

Clicked prev button to navigate backward in years at (106, 266) on [data-handler='prev']
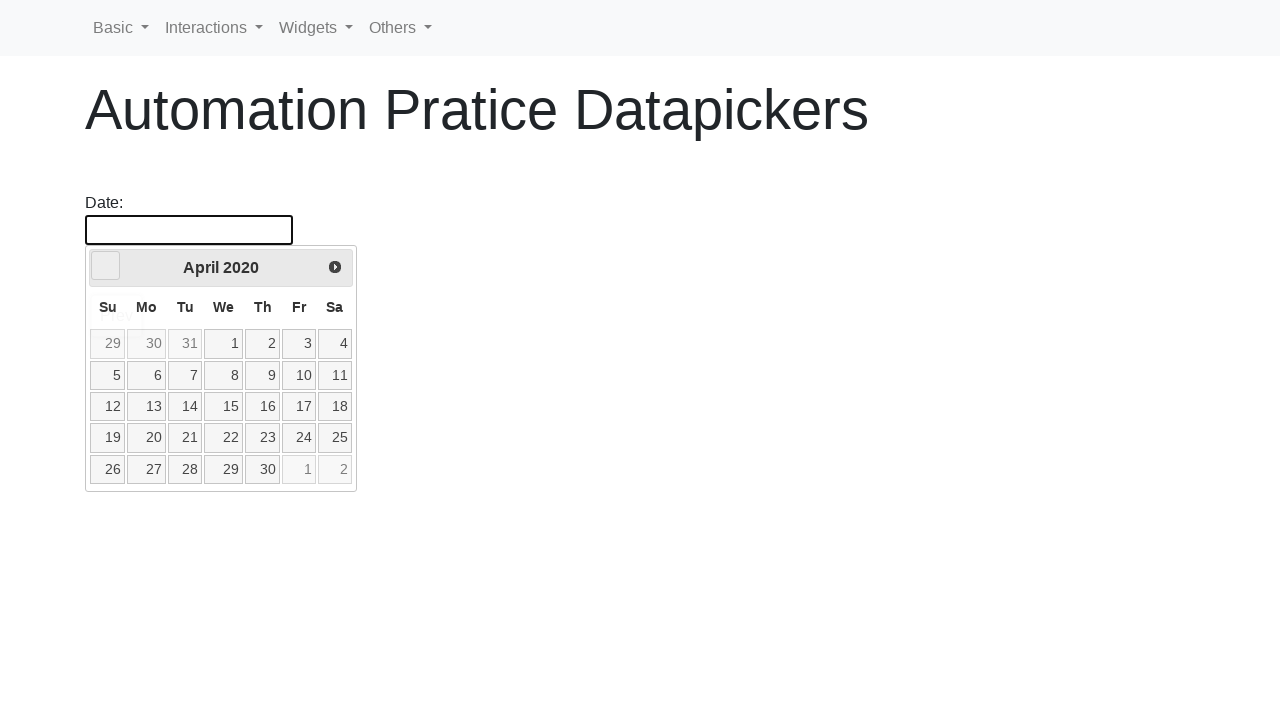

Clicked prev button to navigate backward in years at (106, 266) on [data-handler='prev']
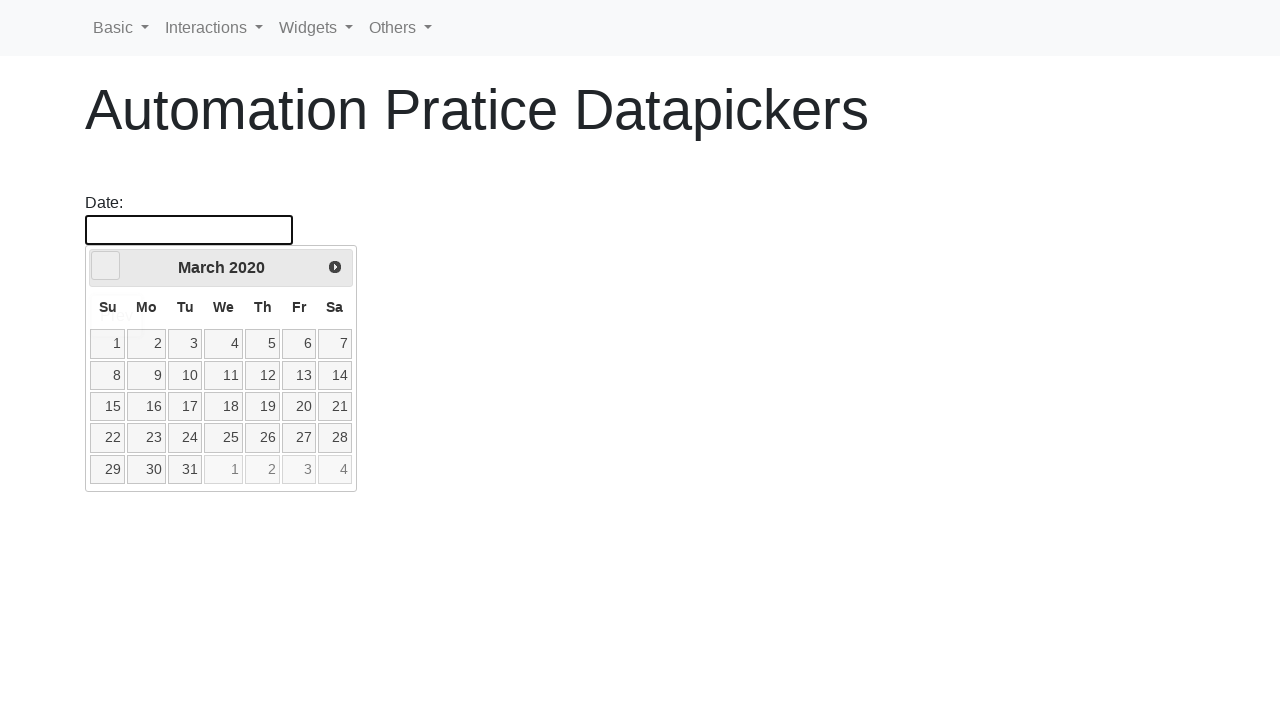

Clicked prev button to navigate backward in years at (106, 266) on [data-handler='prev']
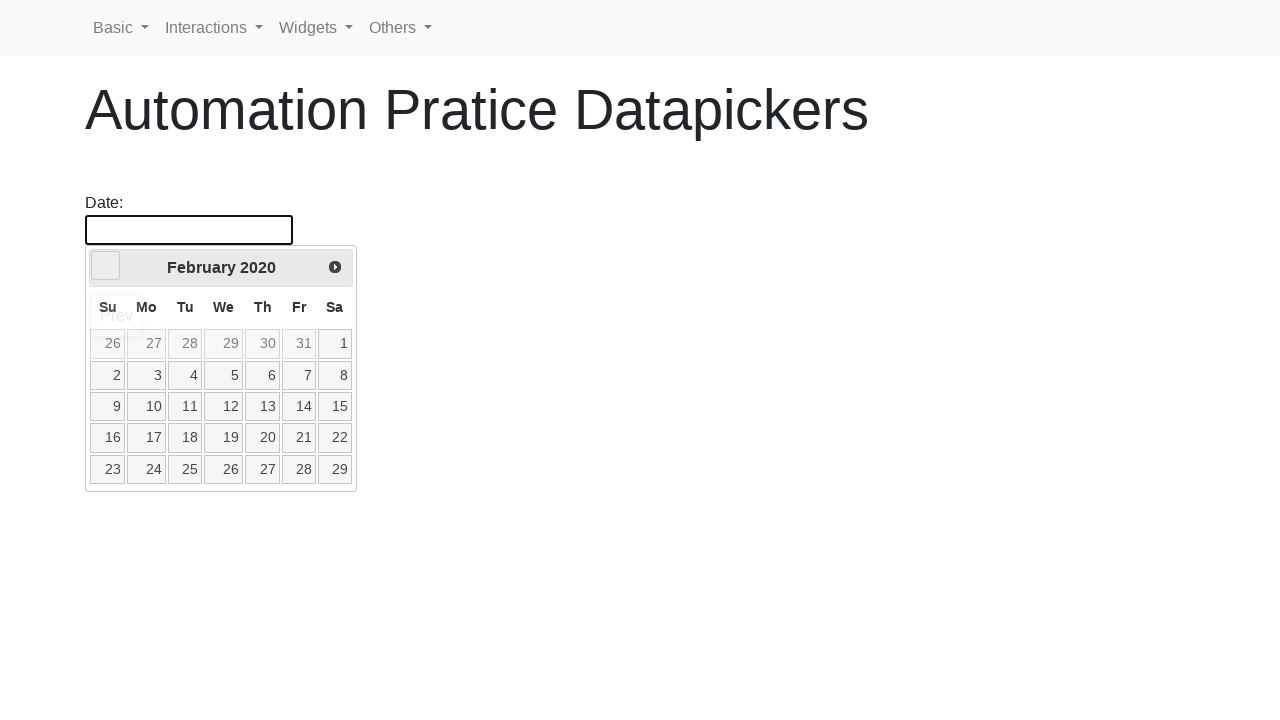

Clicked prev button to navigate backward in years at (106, 266) on [data-handler='prev']
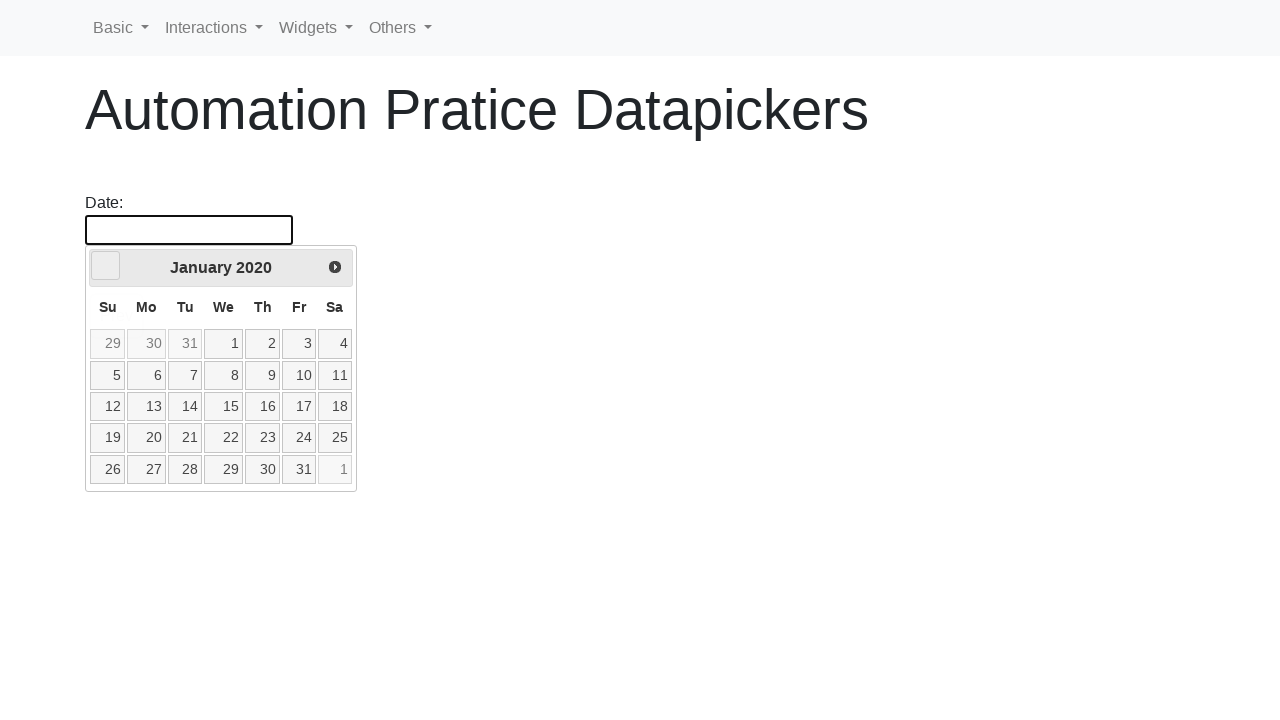

Clicked prev button to navigate backward in years at (106, 266) on [data-handler='prev']
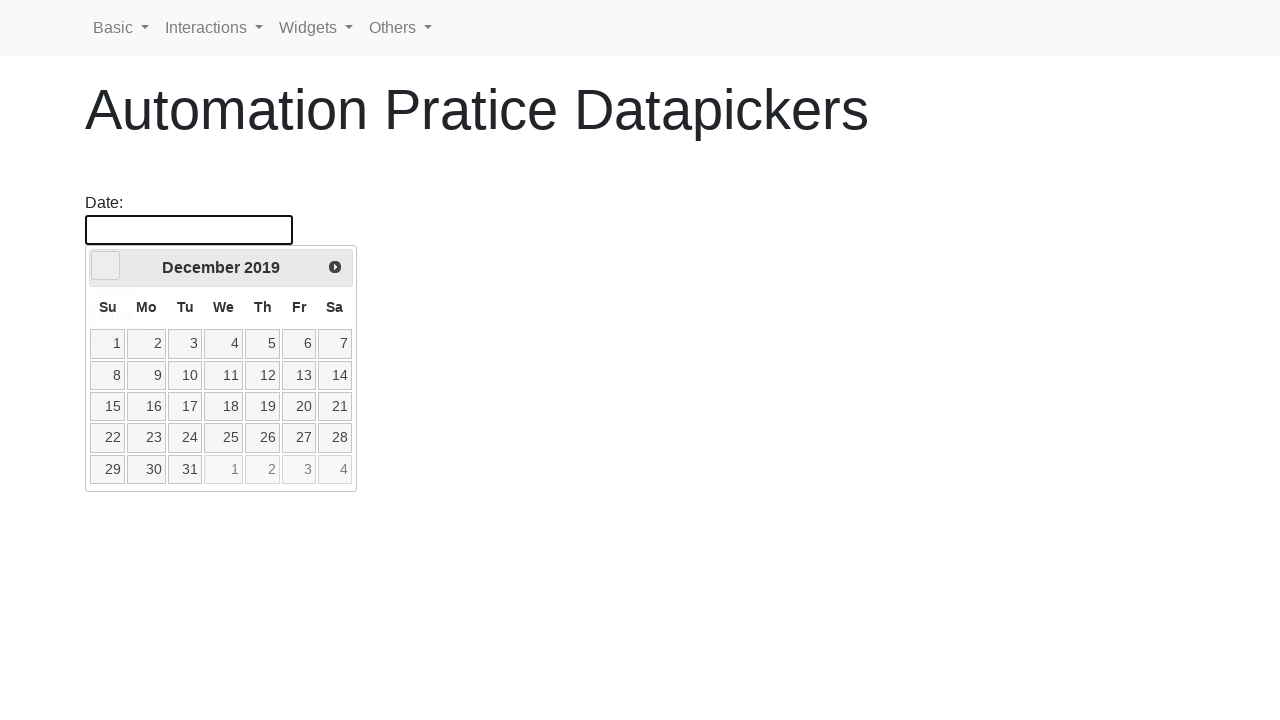

Clicked prev button to navigate backward in years at (106, 266) on [data-handler='prev']
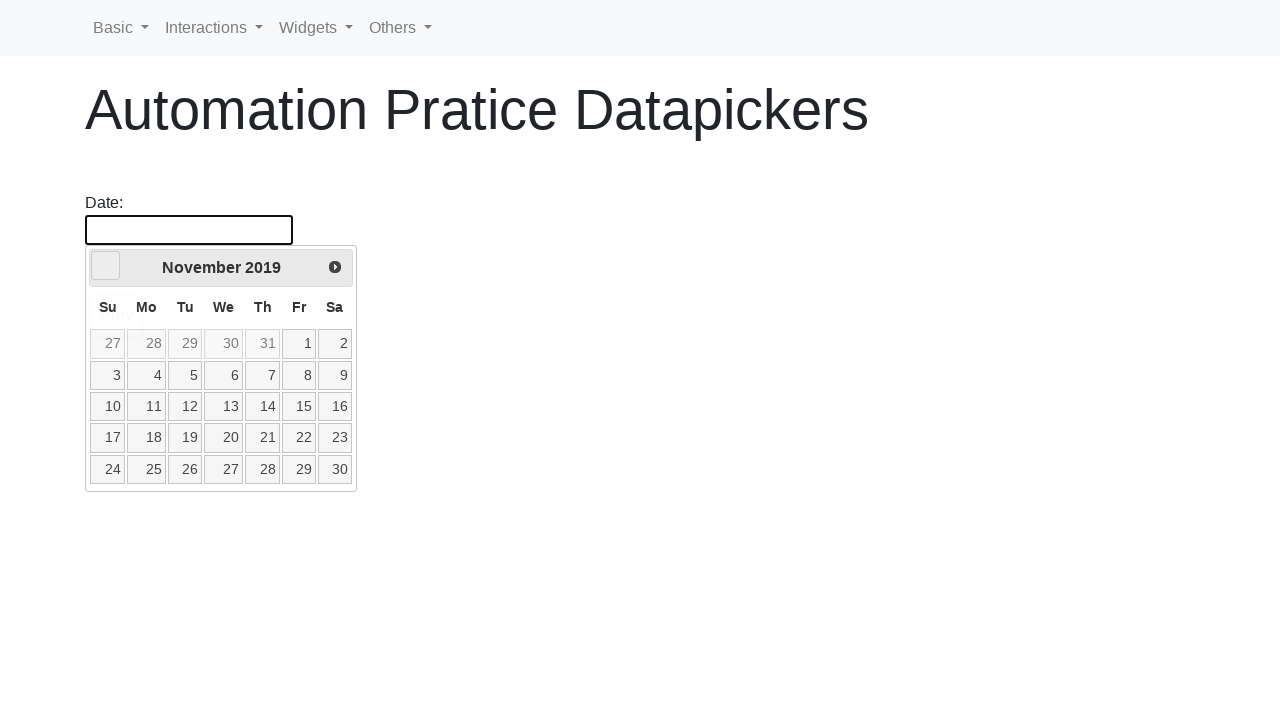

Clicked prev button to navigate backward in years at (106, 266) on [data-handler='prev']
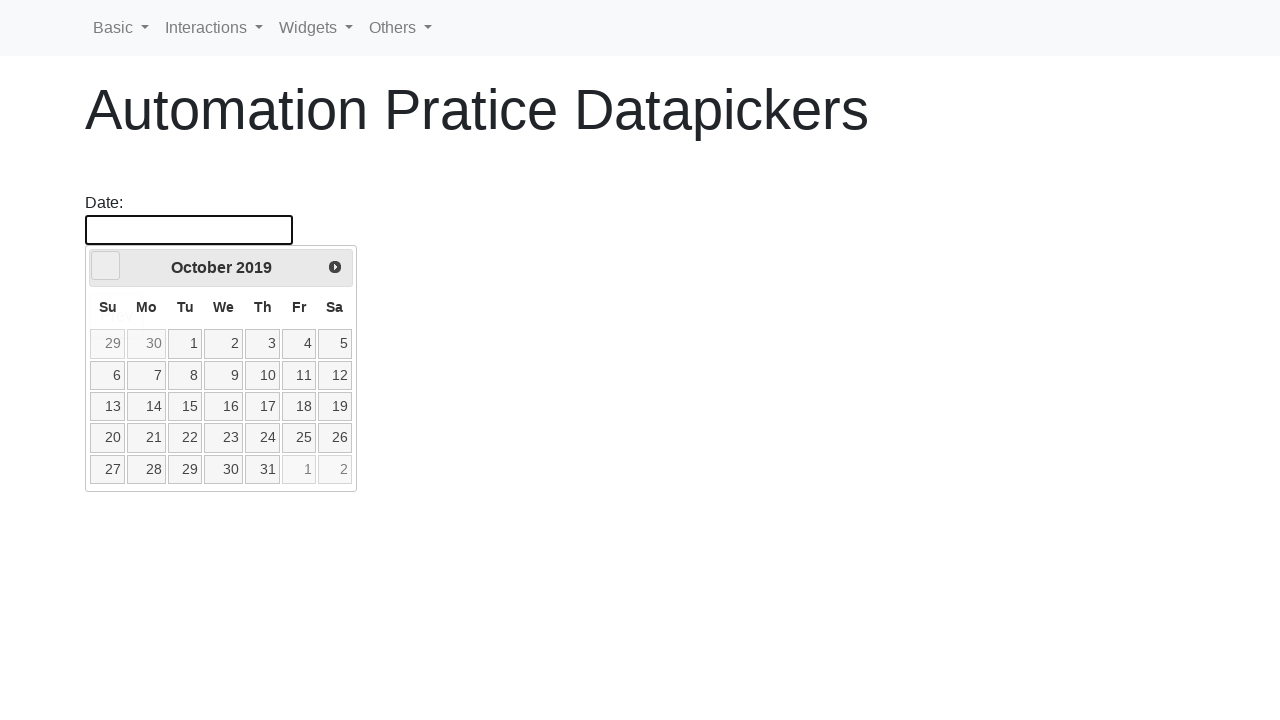

Clicked prev button to navigate backward in years at (106, 266) on [data-handler='prev']
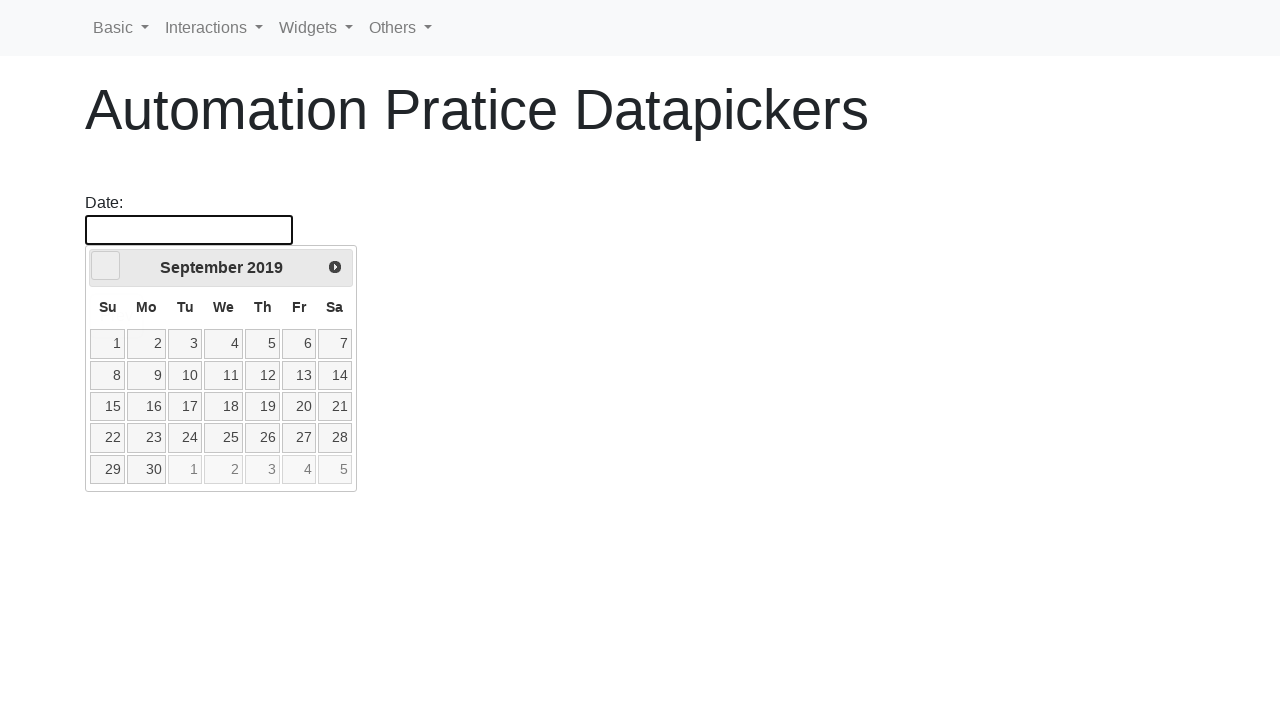

Clicked prev button to navigate backward in years at (106, 266) on [data-handler='prev']
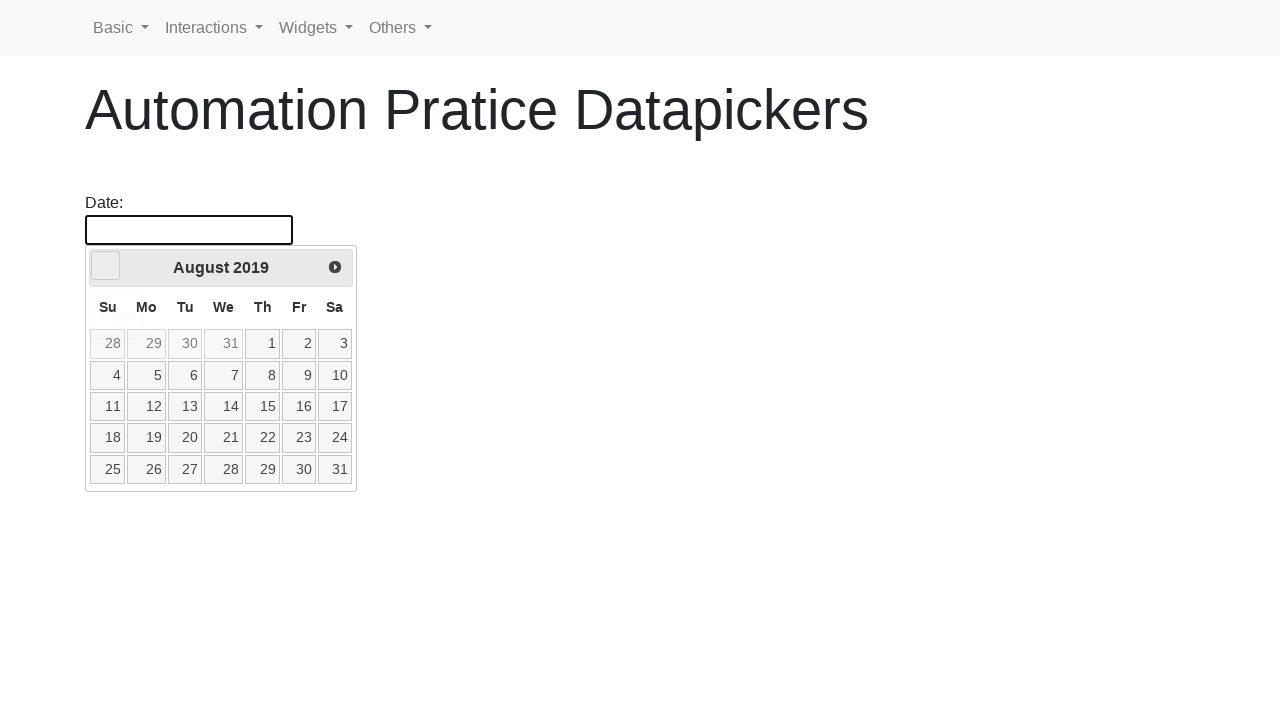

Clicked prev button to navigate backward in years at (106, 266) on [data-handler='prev']
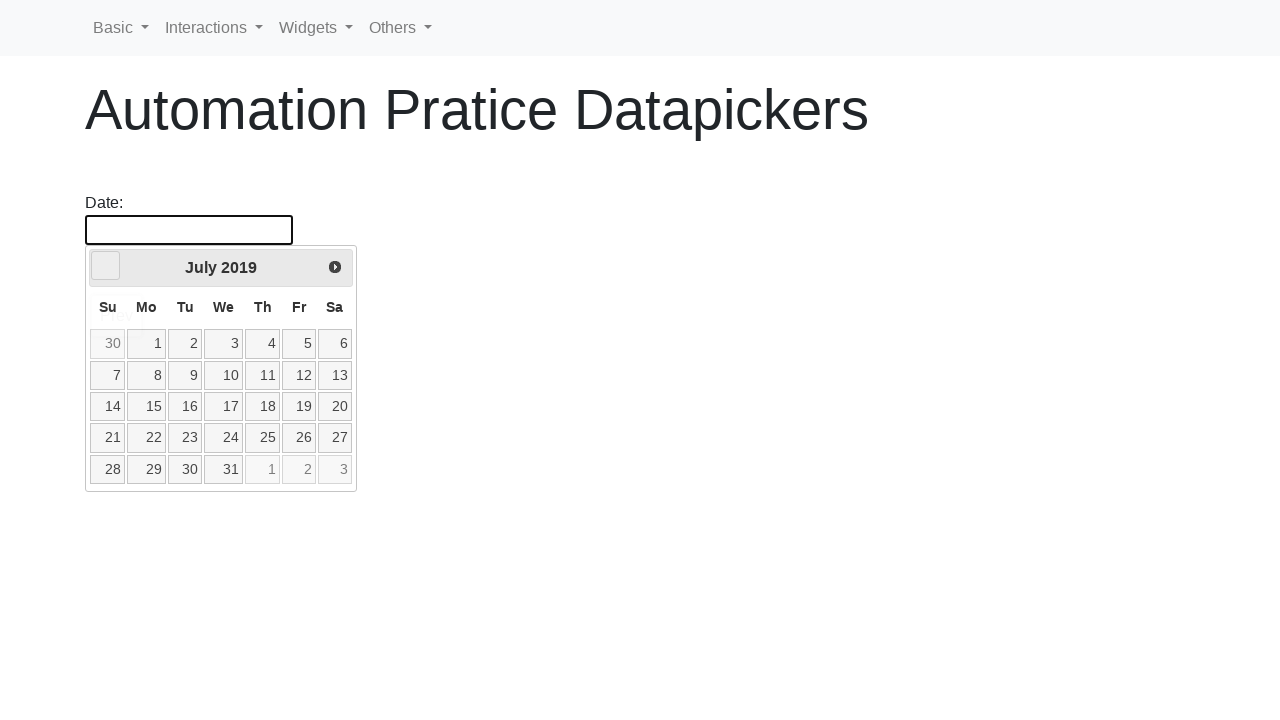

Clicked prev button to navigate backward in years at (106, 266) on [data-handler='prev']
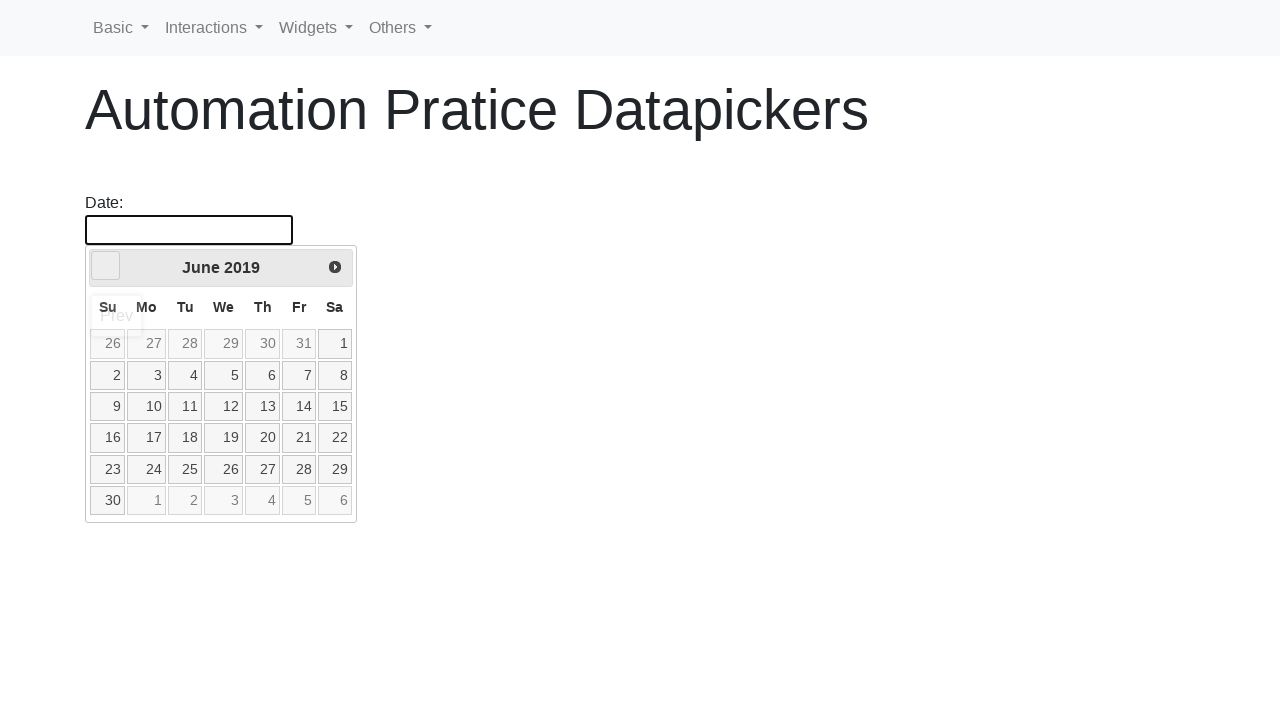

Clicked prev button to navigate backward in years at (106, 266) on [data-handler='prev']
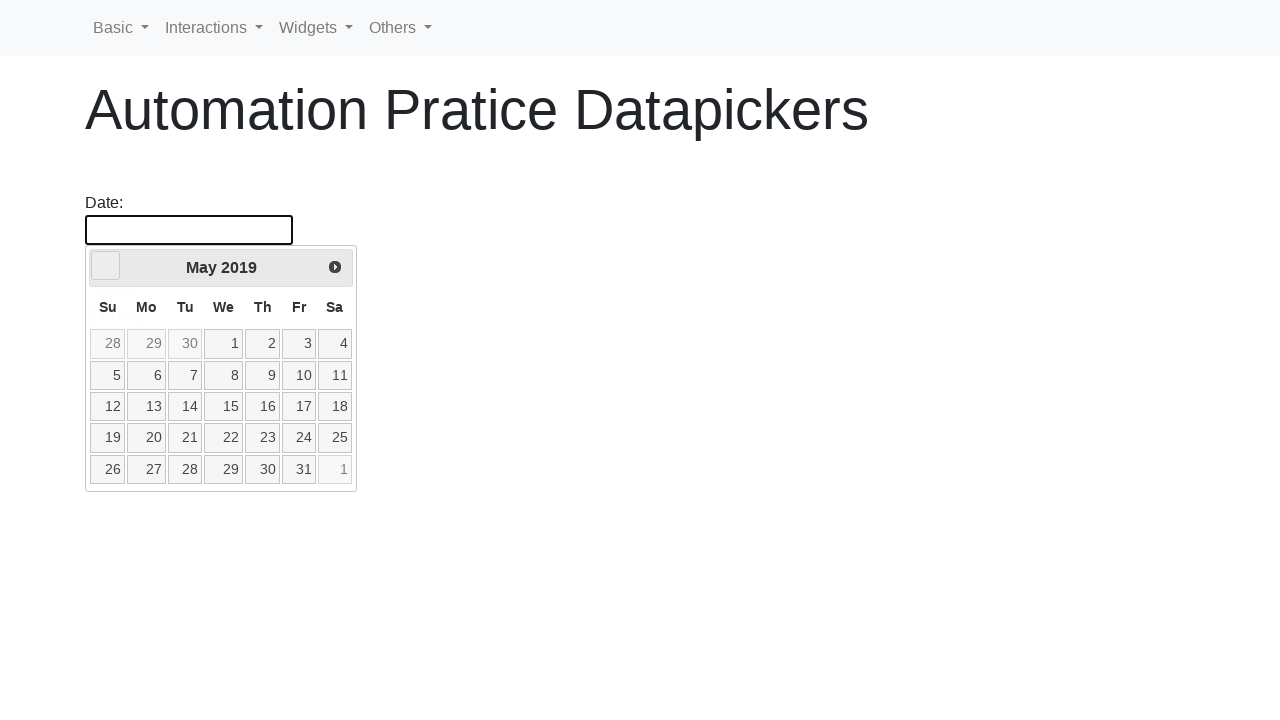

Clicked prev button to navigate backward in years at (106, 266) on [data-handler='prev']
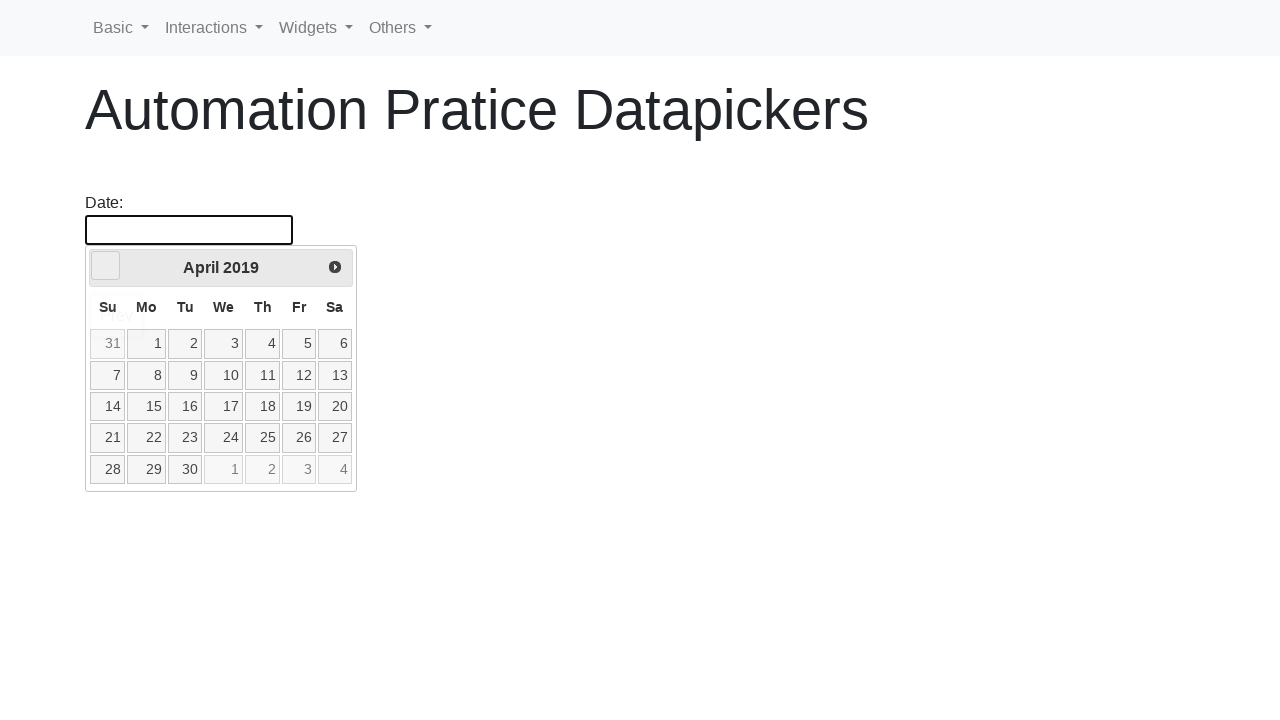

Clicked prev button to navigate backward in years at (106, 266) on [data-handler='prev']
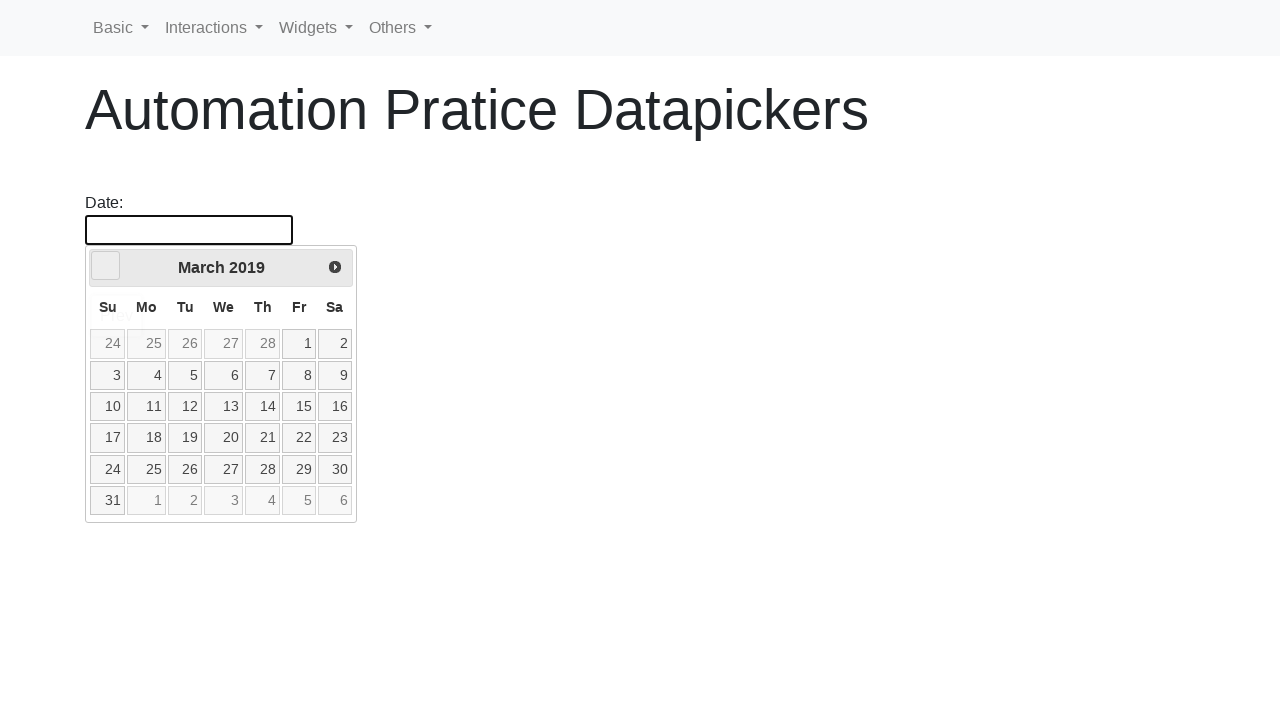

Clicked prev button to navigate backward in years at (106, 266) on [data-handler='prev']
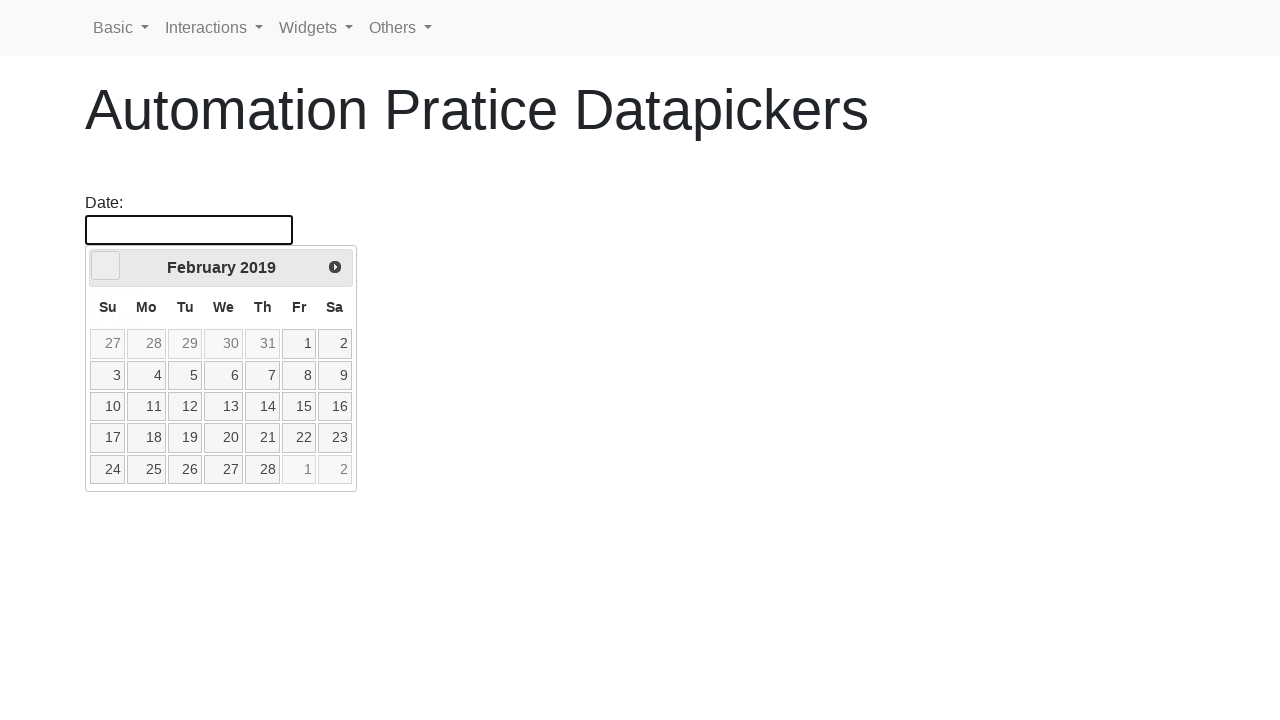

Clicked prev button to navigate backward in years at (106, 266) on [data-handler='prev']
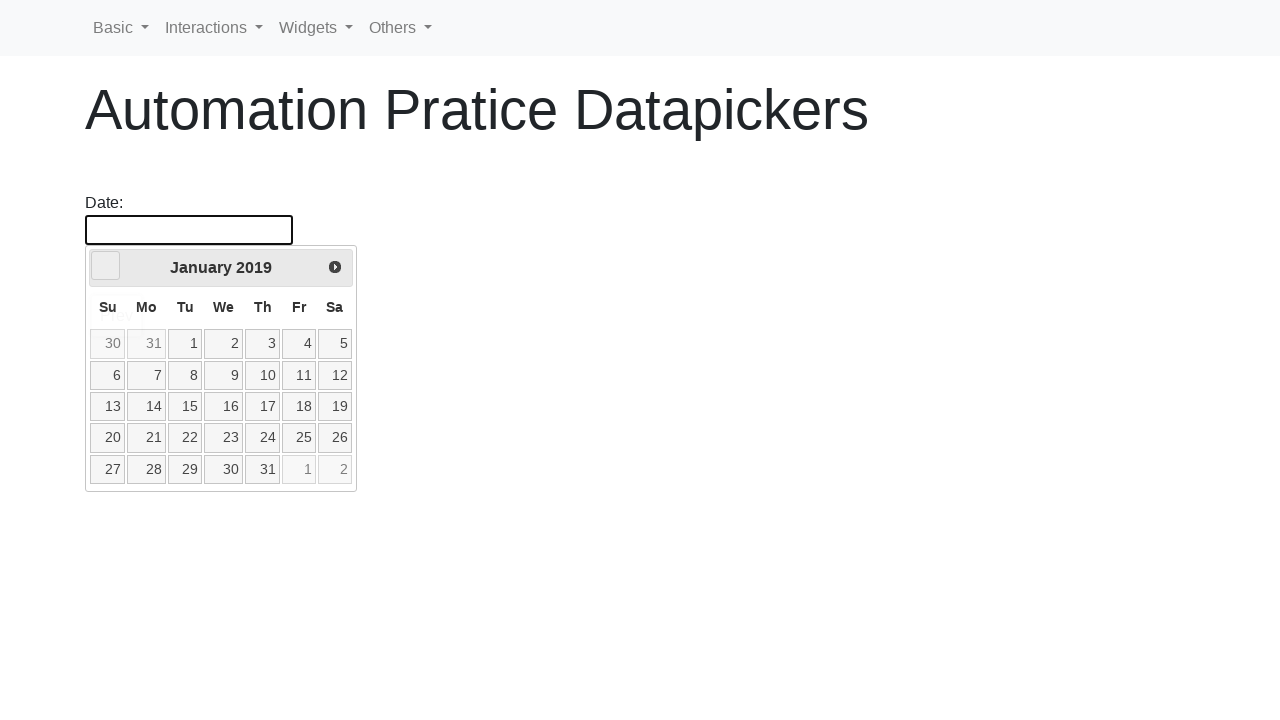

Clicked prev button to navigate backward in years at (106, 266) on [data-handler='prev']
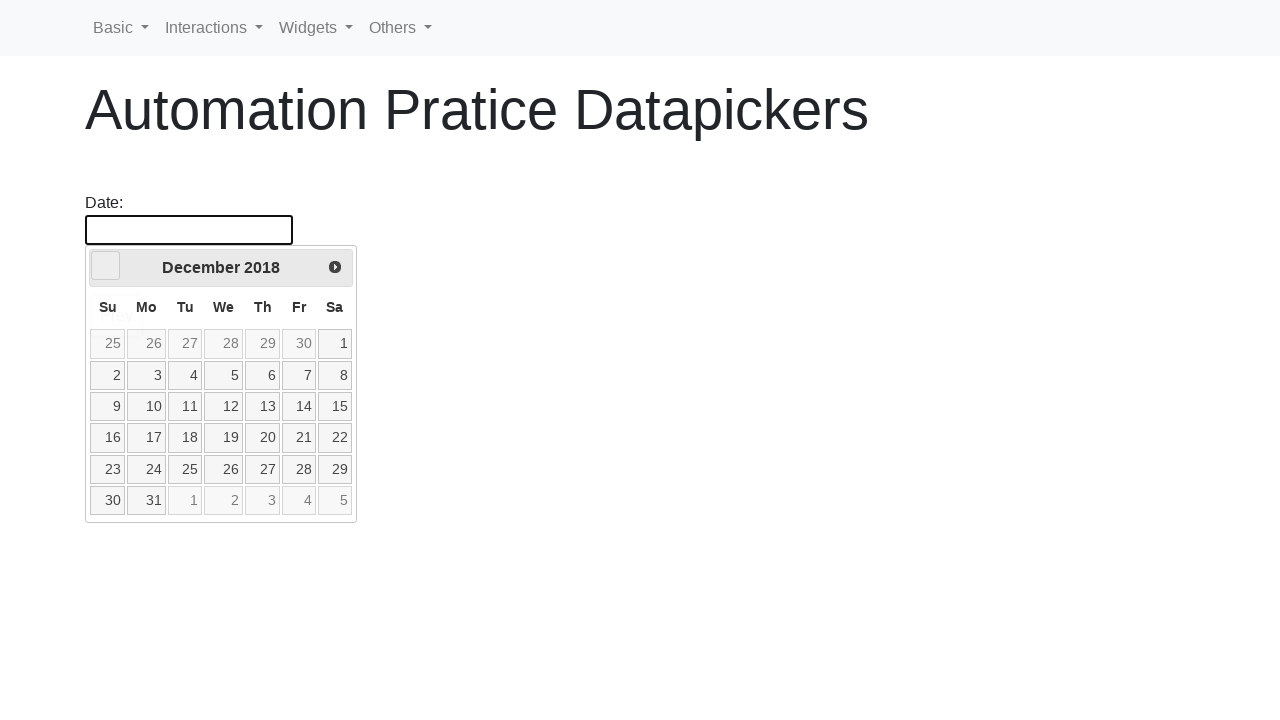

Clicked prev button to navigate backward in years at (106, 266) on [data-handler='prev']
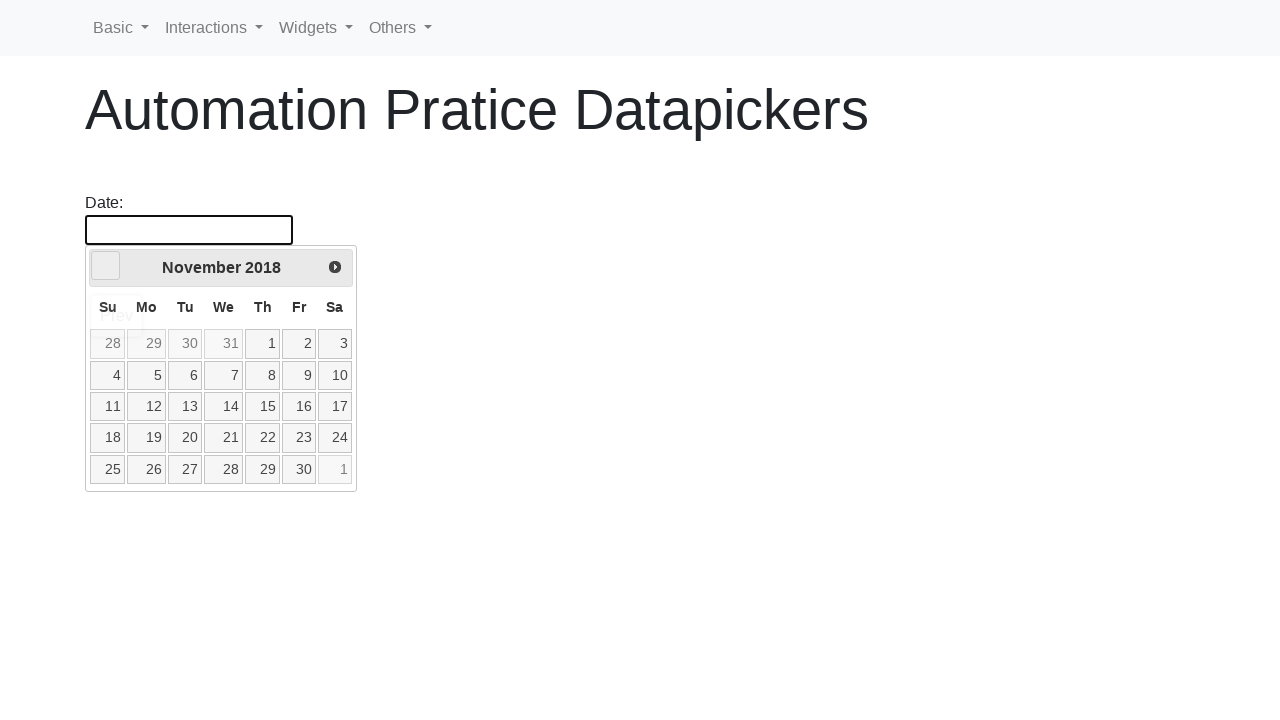

Clicked prev button to navigate backward in years at (106, 266) on [data-handler='prev']
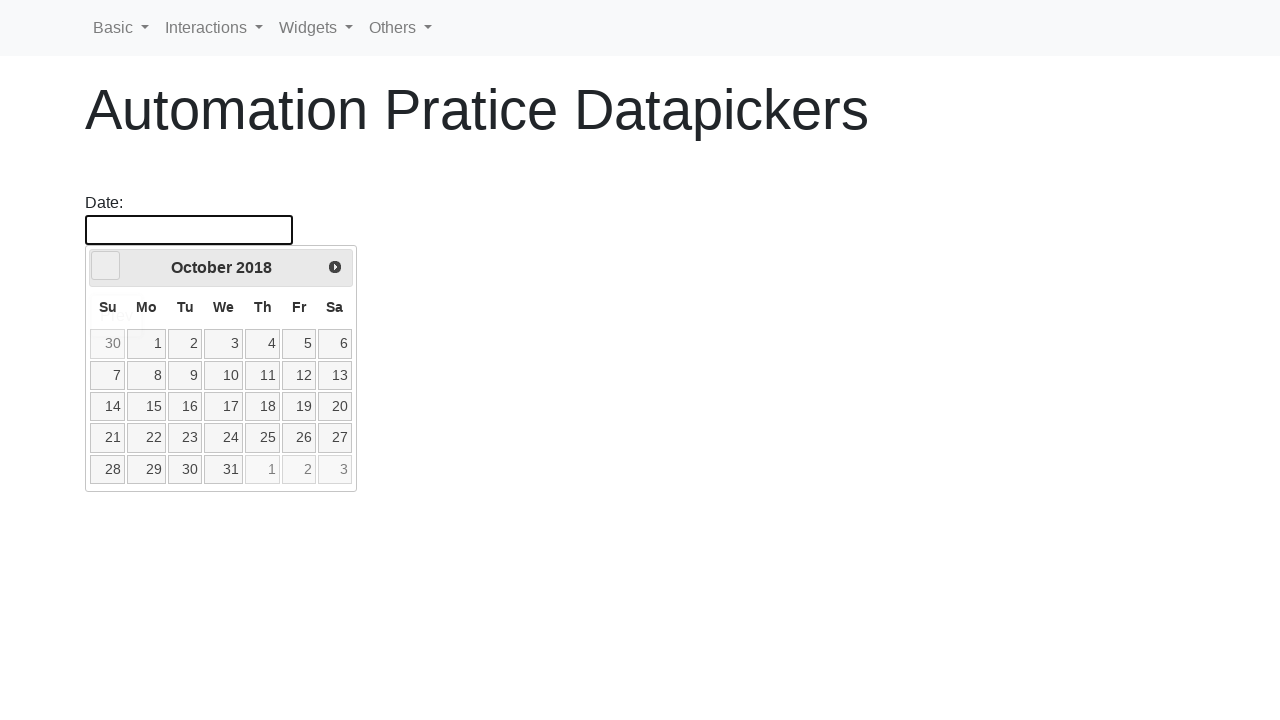

Clicked prev button to navigate backward in years at (106, 266) on [data-handler='prev']
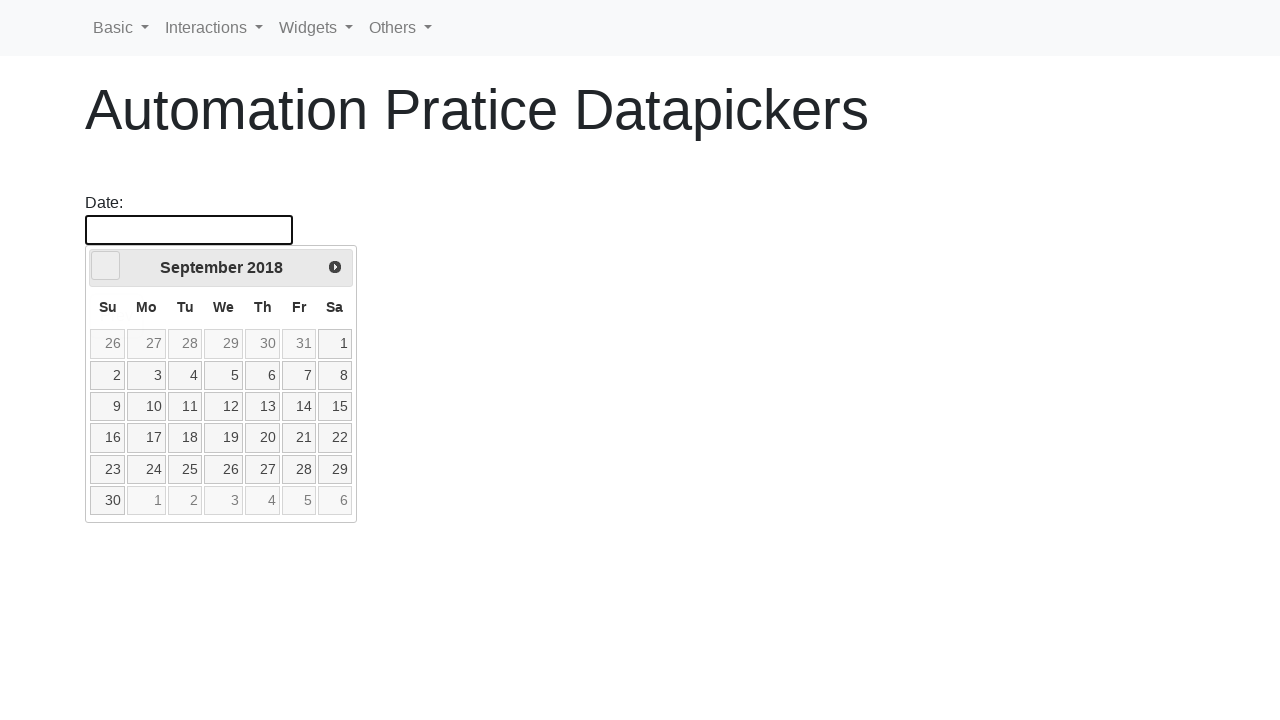

Clicked prev button to navigate backward in years at (106, 266) on [data-handler='prev']
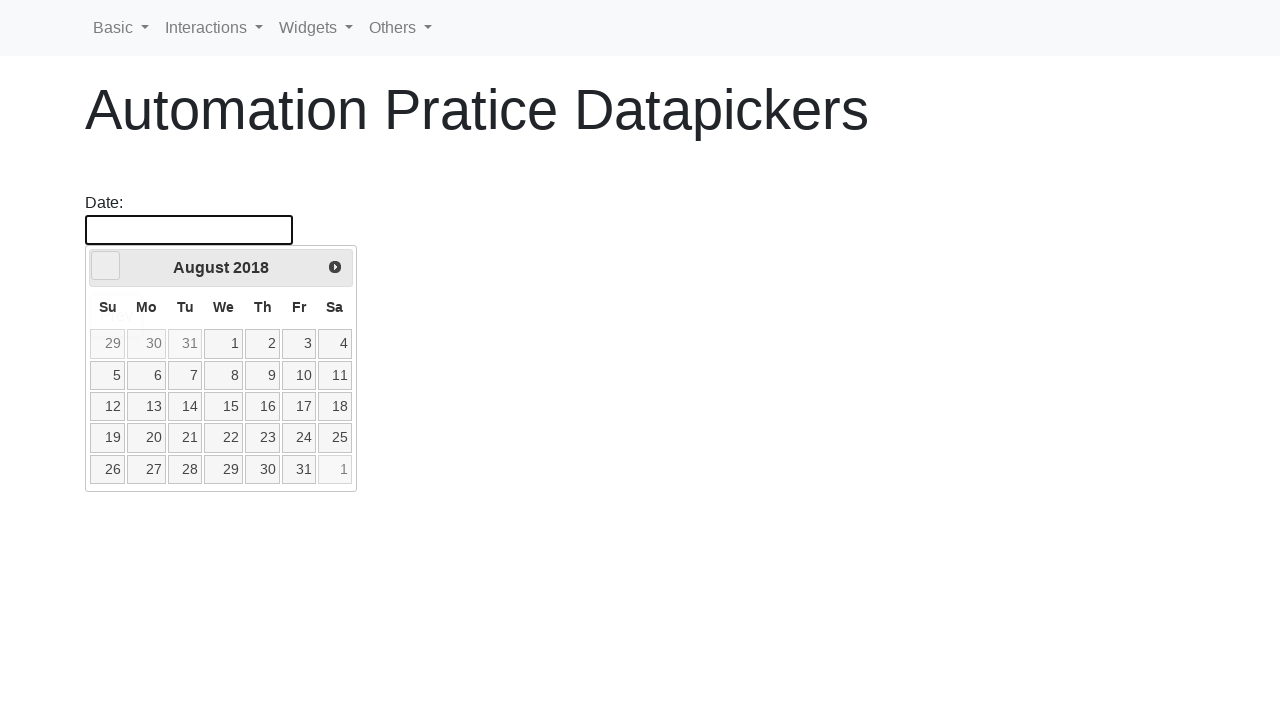

Clicked prev button to navigate backward in years at (106, 266) on [data-handler='prev']
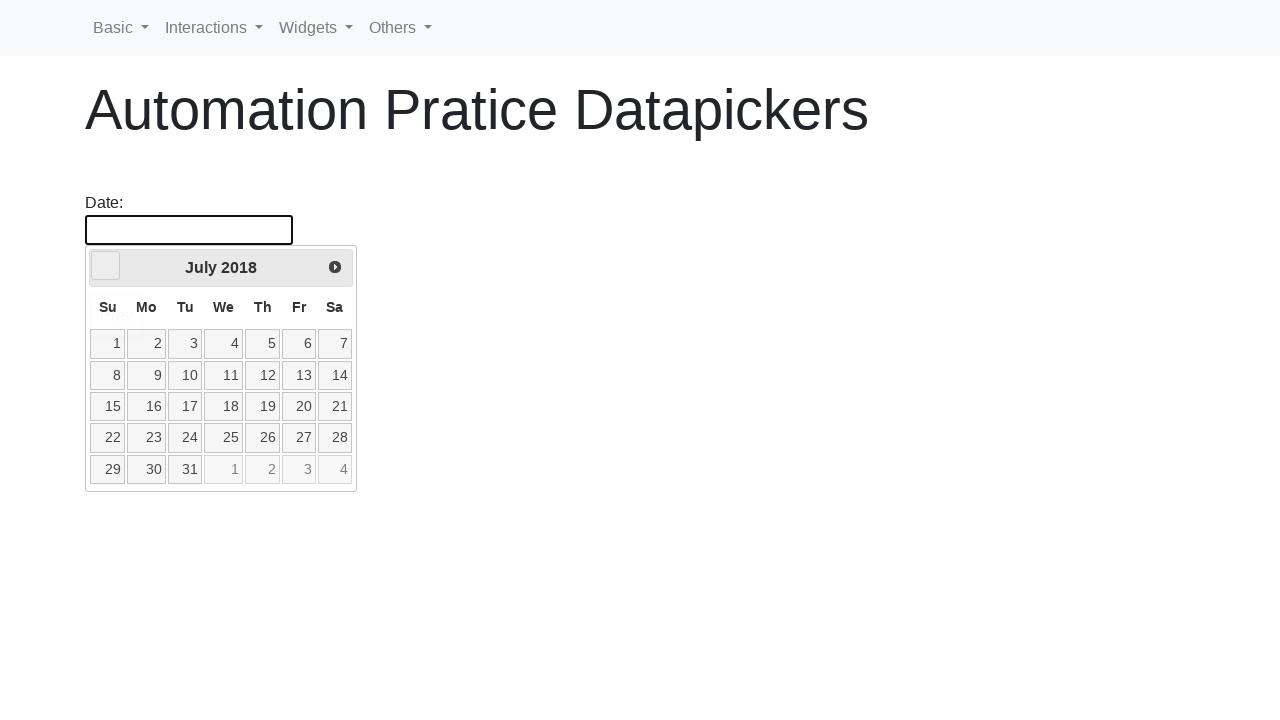

Clicked prev button to navigate backward in years at (106, 266) on [data-handler='prev']
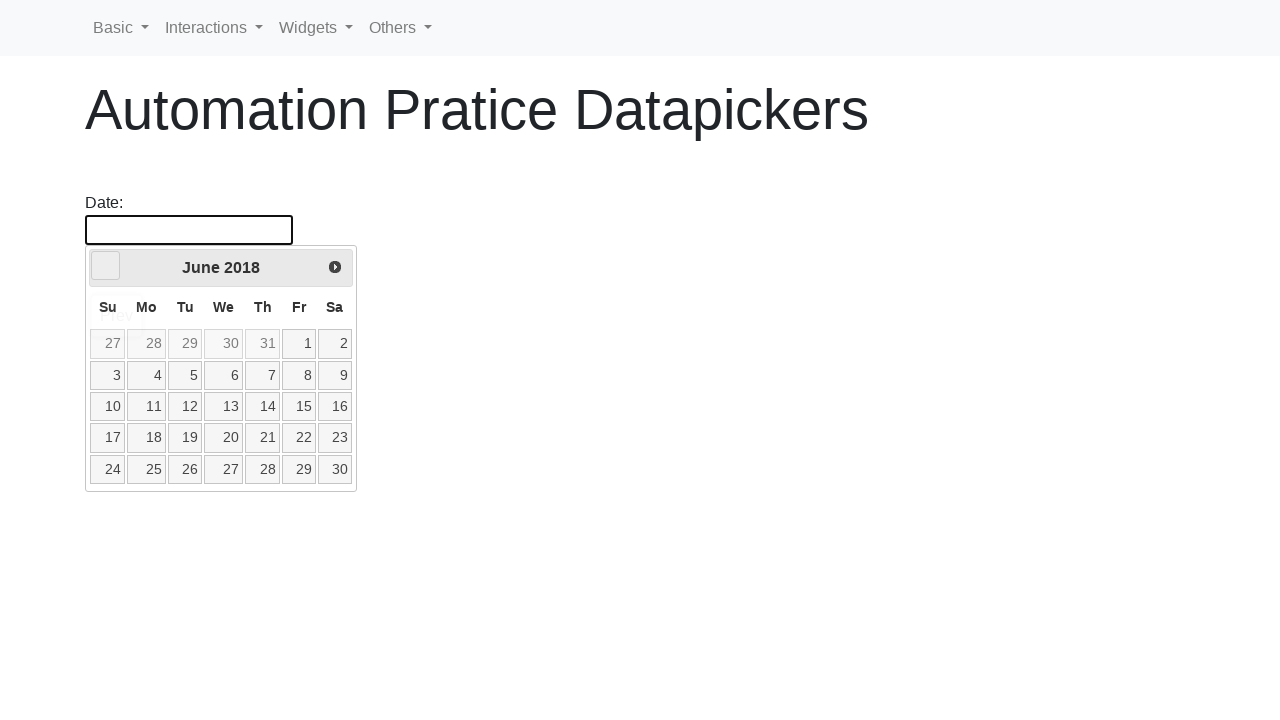

Clicked prev button to navigate backward in years at (106, 266) on [data-handler='prev']
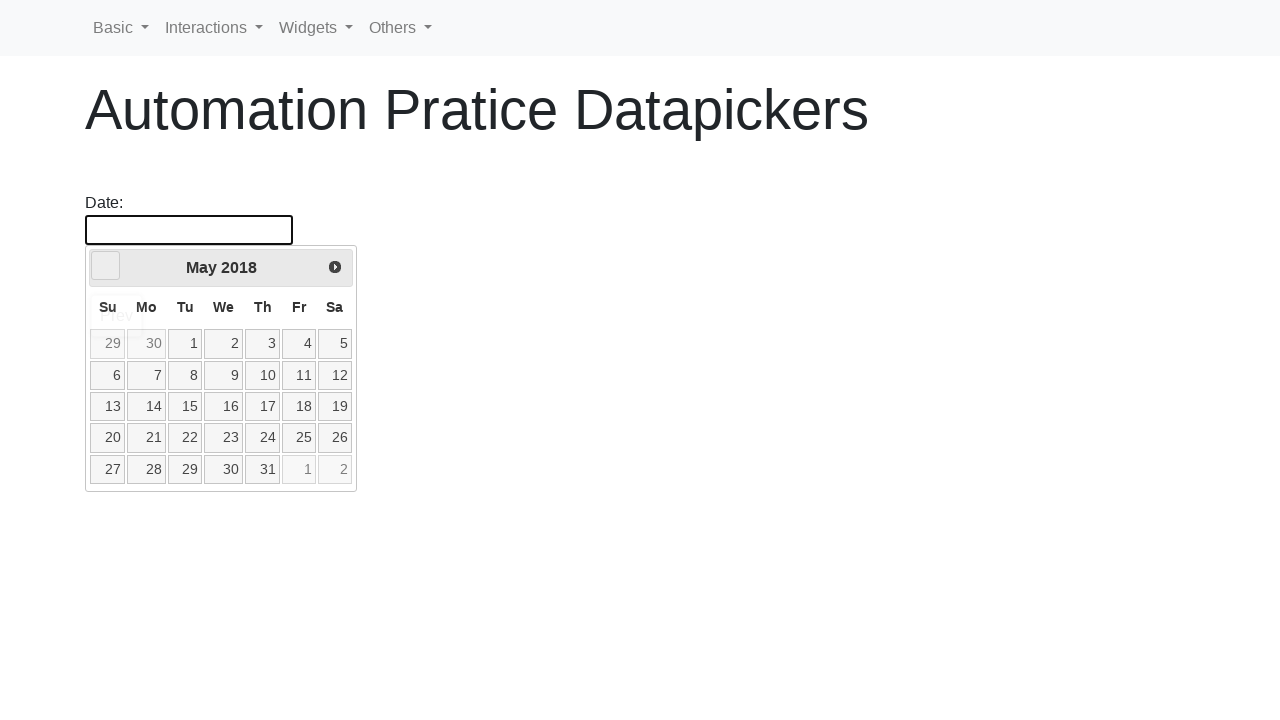

Clicked prev button to navigate backward in years at (106, 266) on [data-handler='prev']
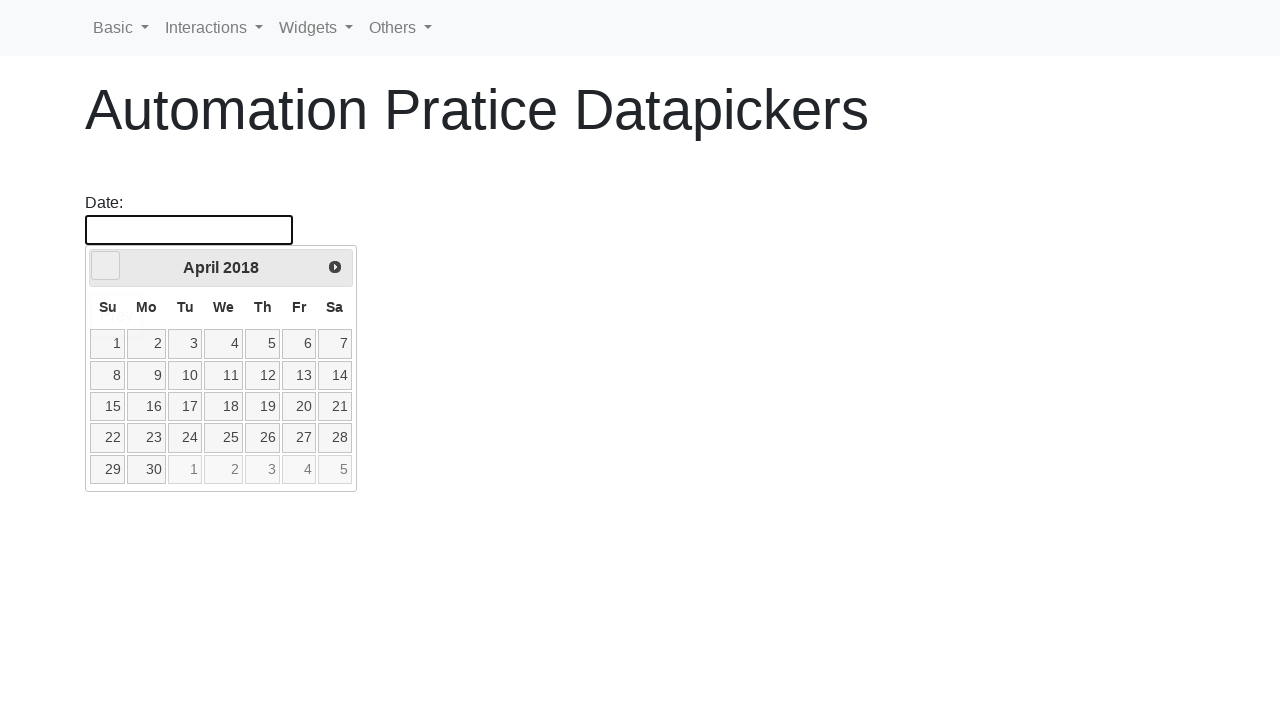

Clicked prev button to navigate backward in years at (106, 266) on [data-handler='prev']
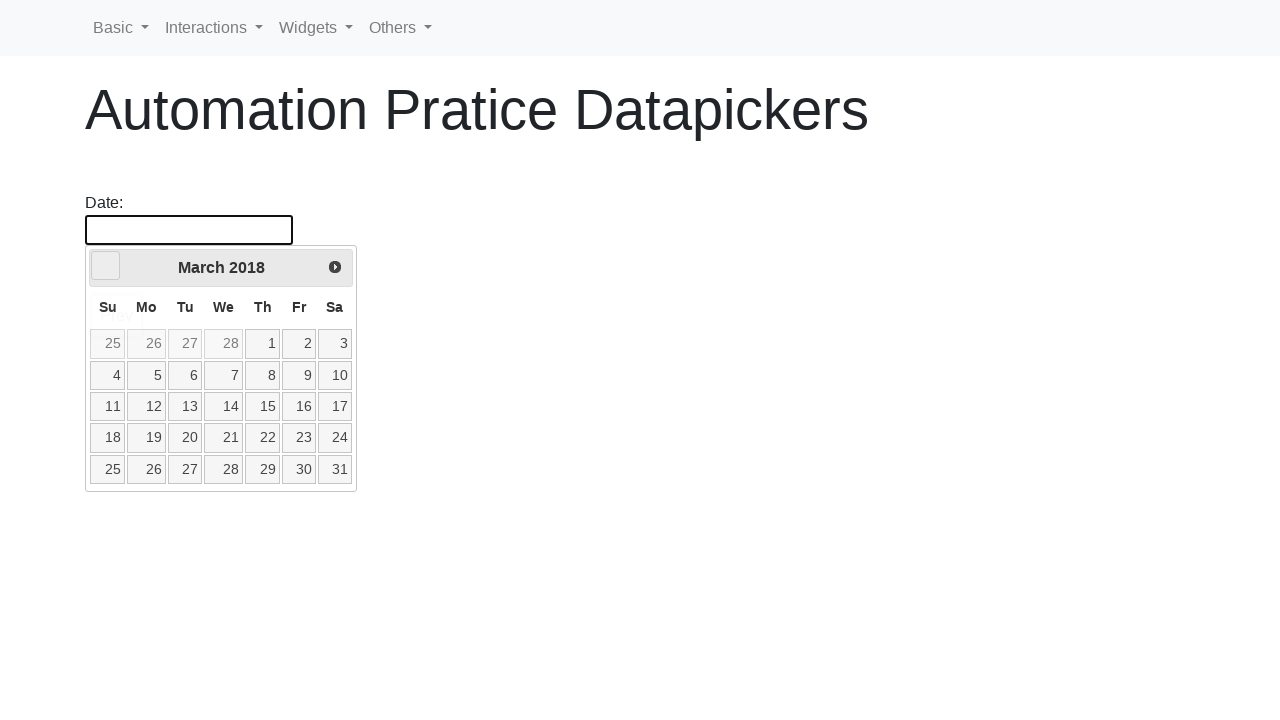

Clicked prev button to navigate backward in years at (106, 266) on [data-handler='prev']
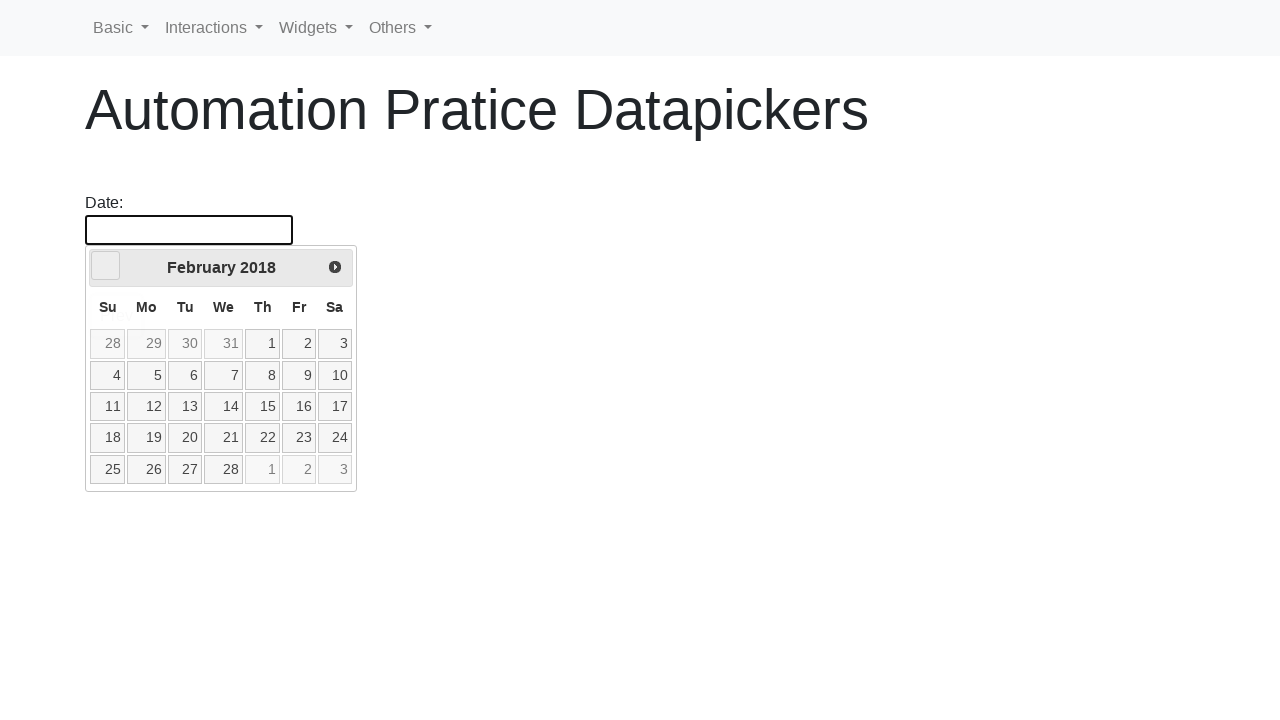

Clicked prev button to navigate backward in years at (106, 266) on [data-handler='prev']
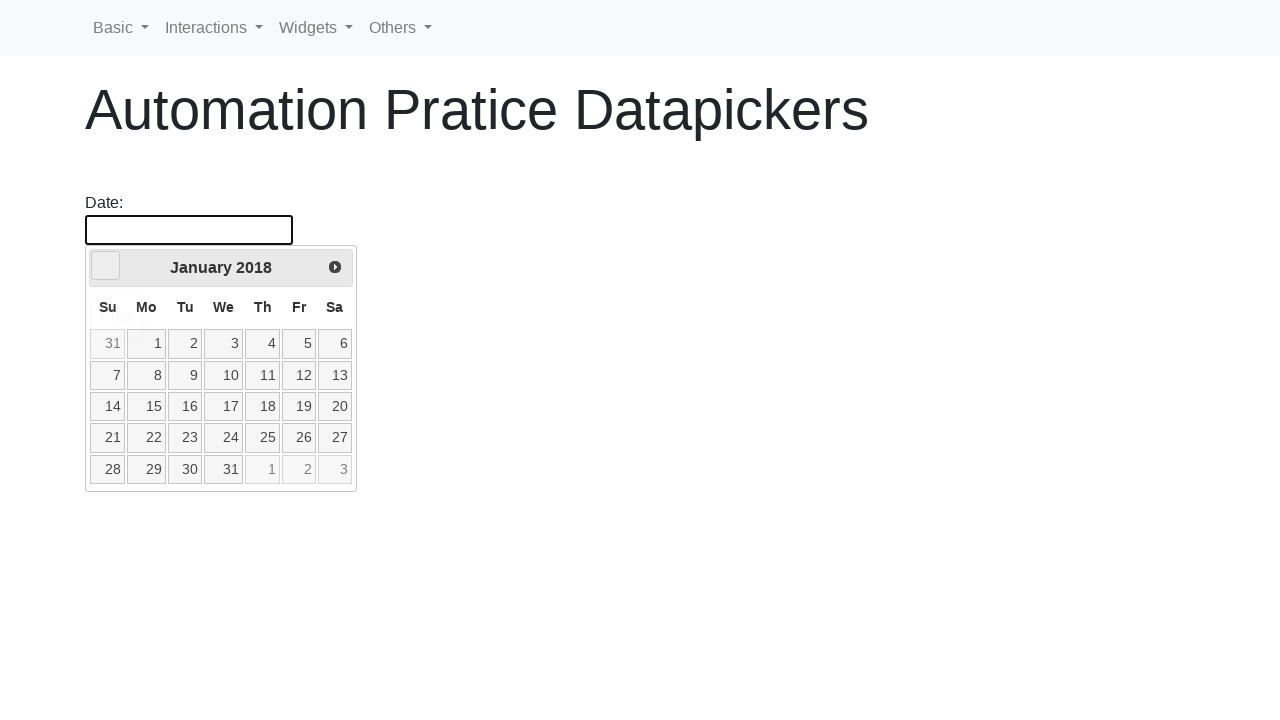

Clicked prev button to navigate backward in years at (106, 266) on [data-handler='prev']
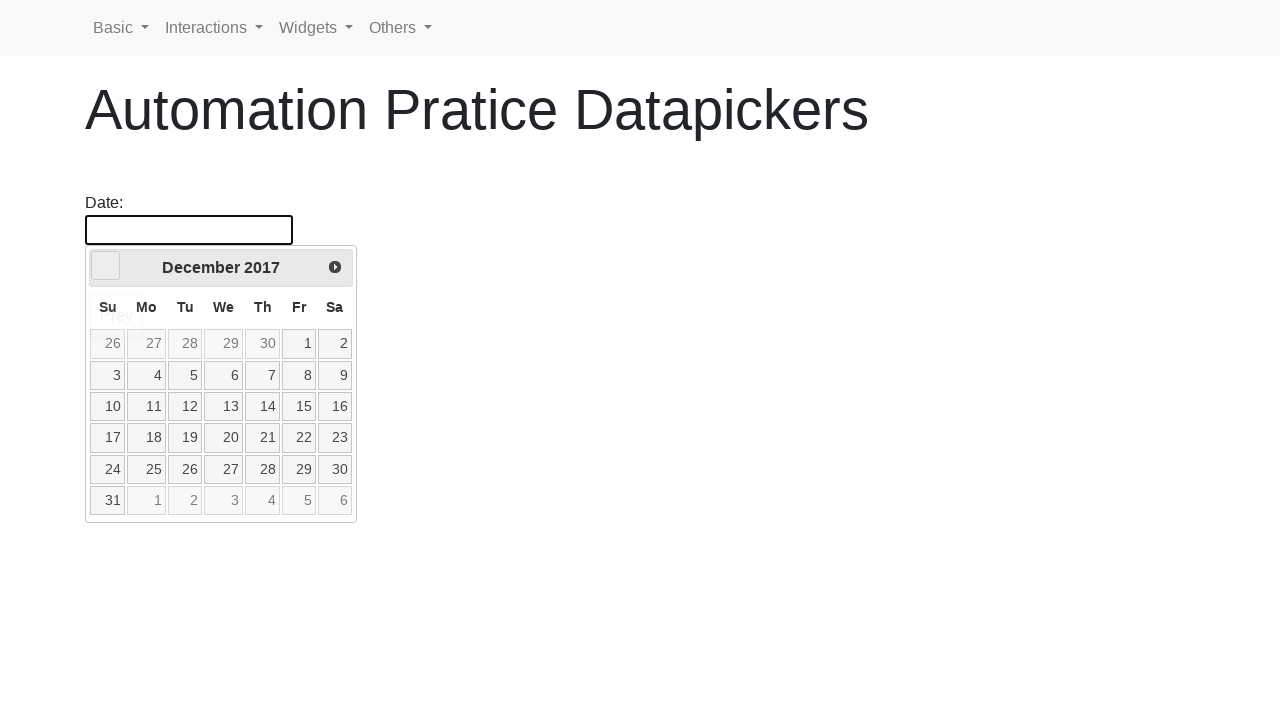

Clicked prev button to navigate backward in years at (106, 266) on [data-handler='prev']
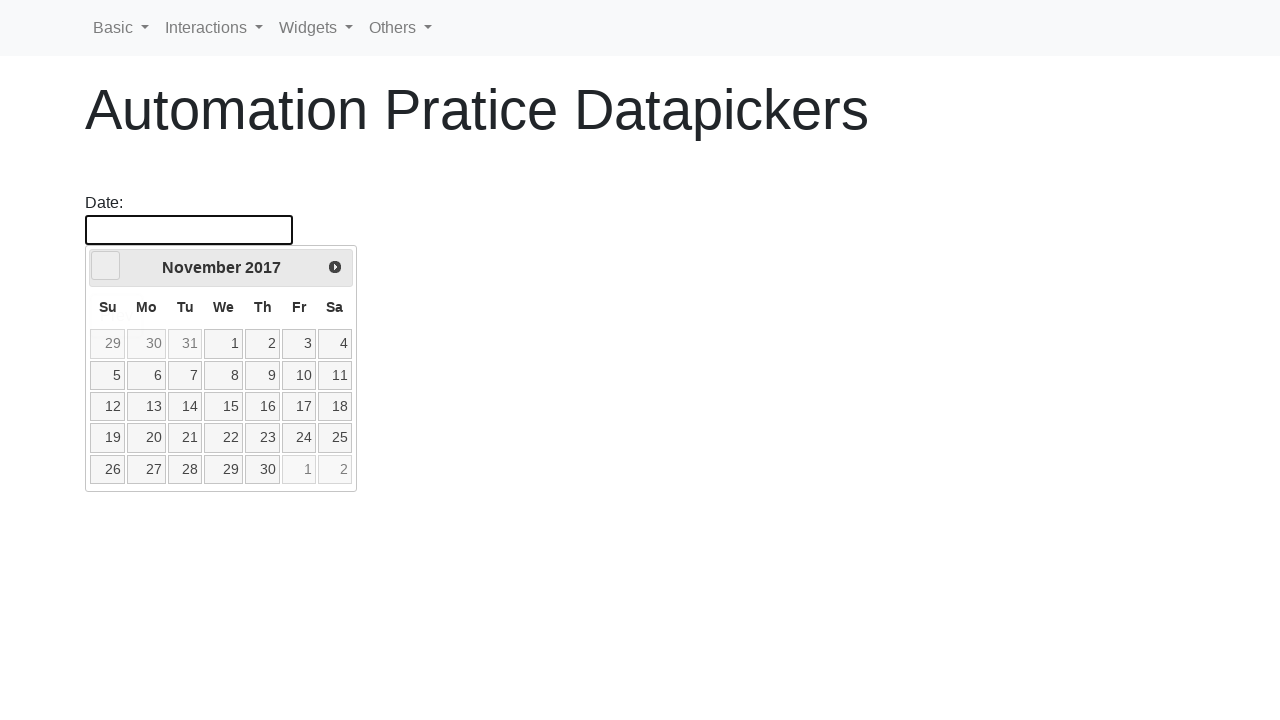

Clicked prev button to navigate backward in years at (106, 266) on [data-handler='prev']
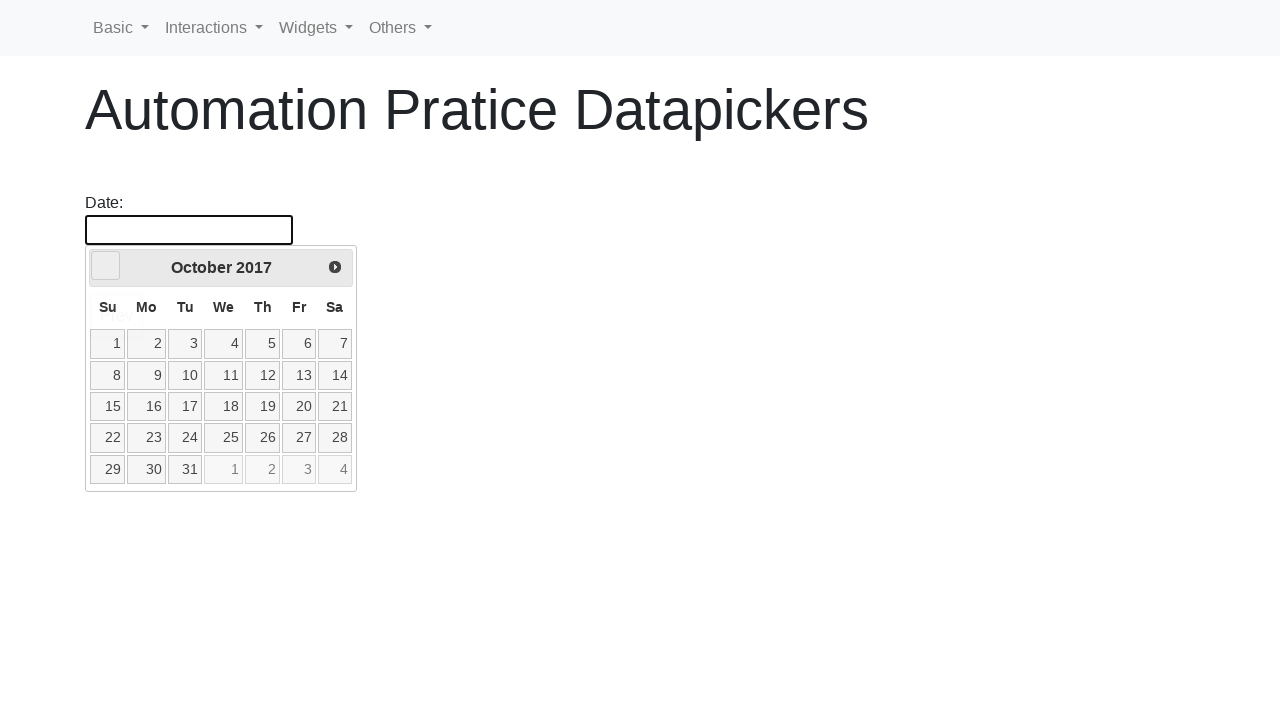

Clicked prev button to navigate backward in years at (106, 266) on [data-handler='prev']
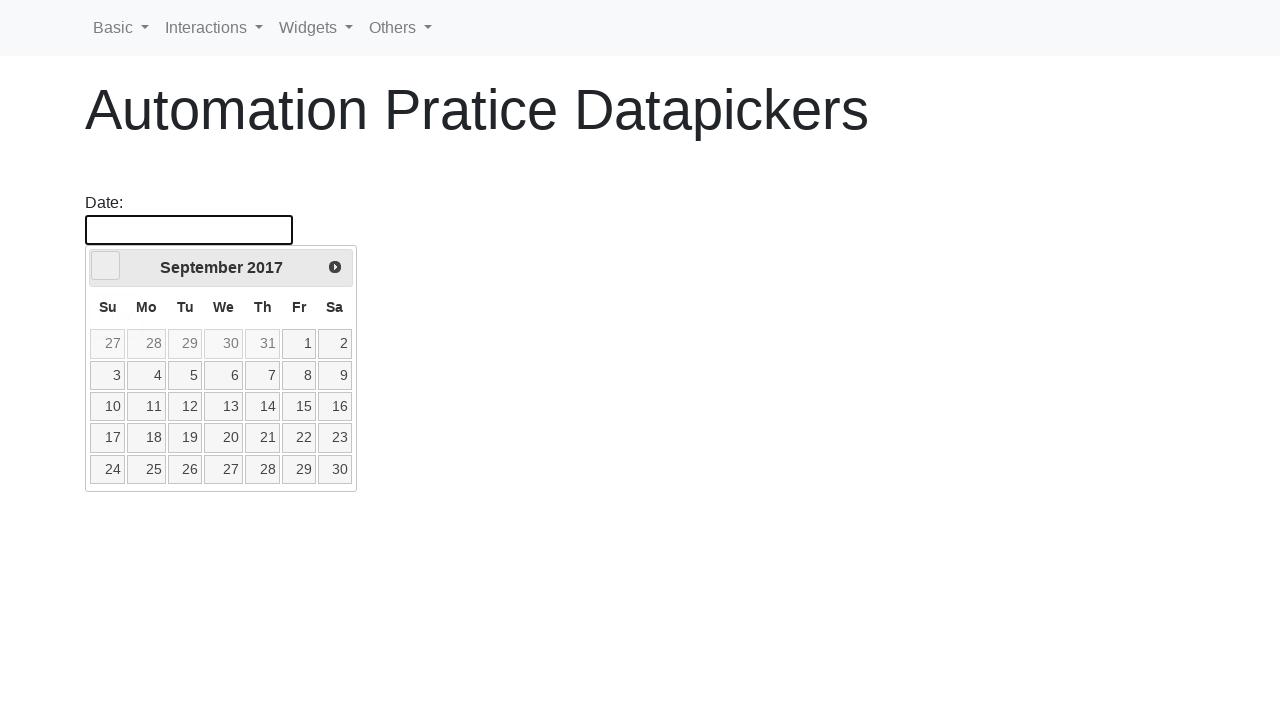

Clicked prev button to navigate backward in years at (106, 266) on [data-handler='prev']
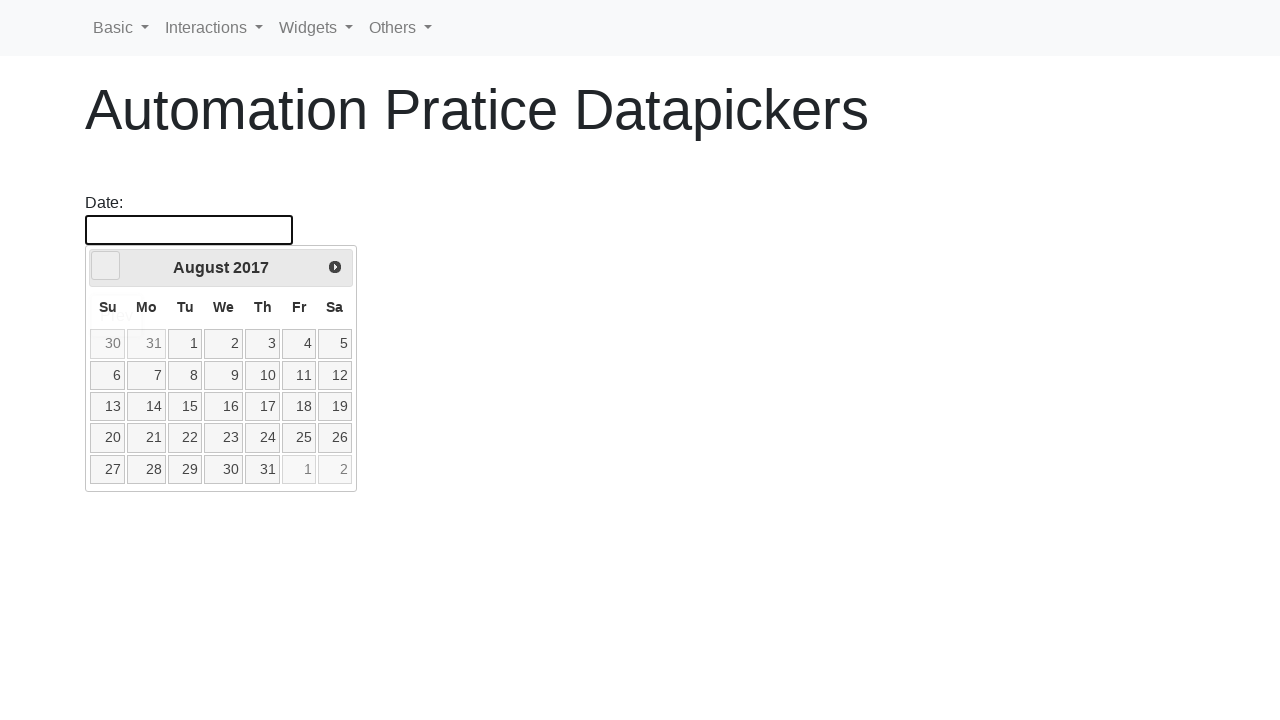

Clicked prev button to navigate backward in years at (106, 266) on [data-handler='prev']
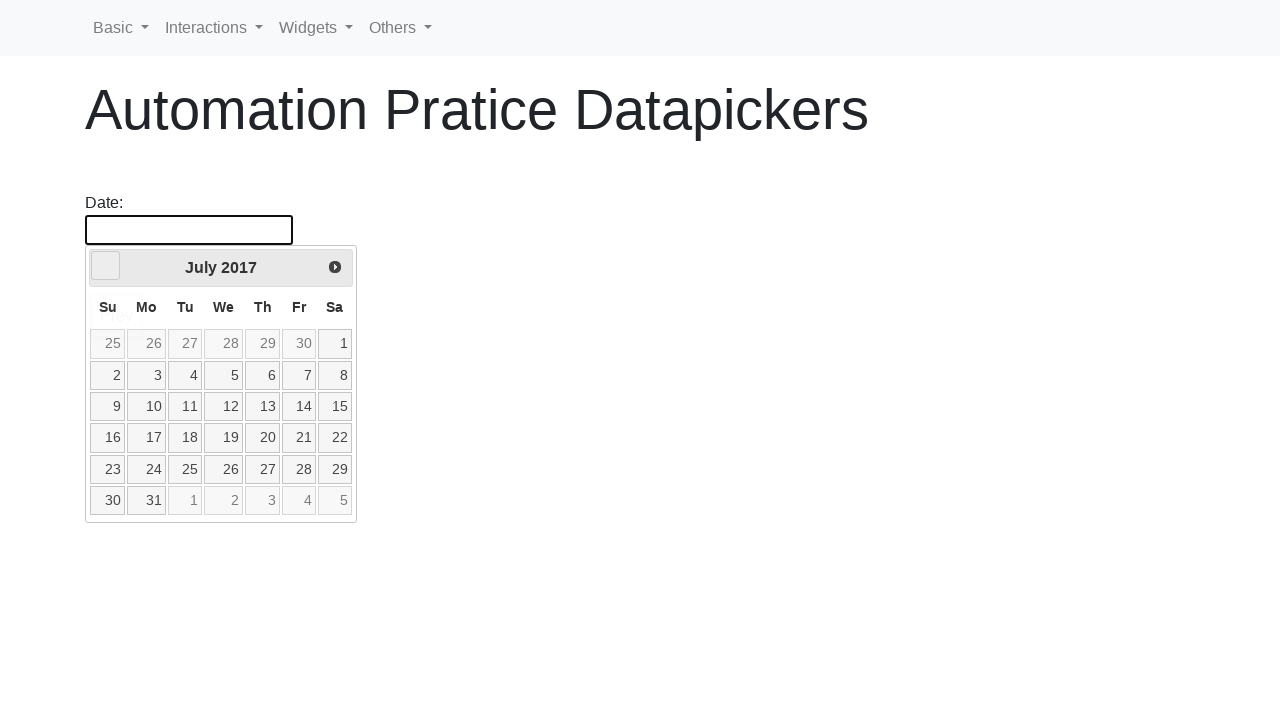

Clicked prev button to navigate backward in years at (106, 266) on [data-handler='prev']
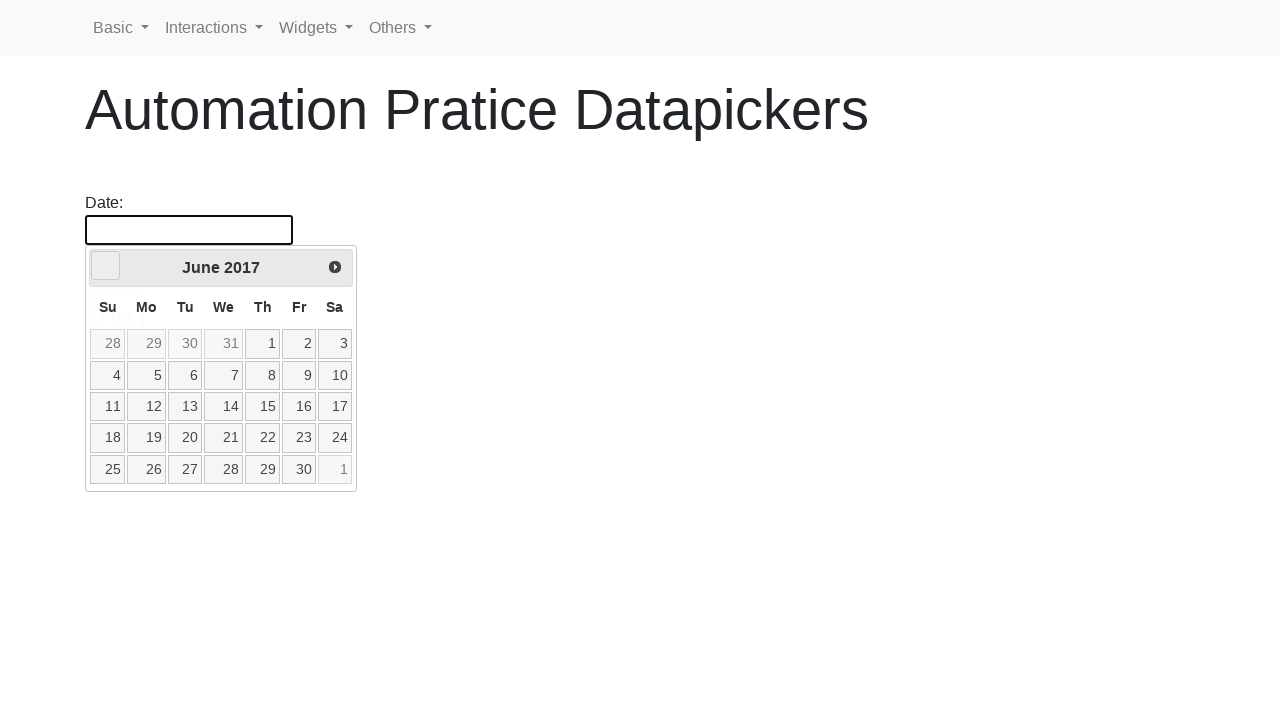

Clicked prev button to navigate backward in years at (106, 266) on [data-handler='prev']
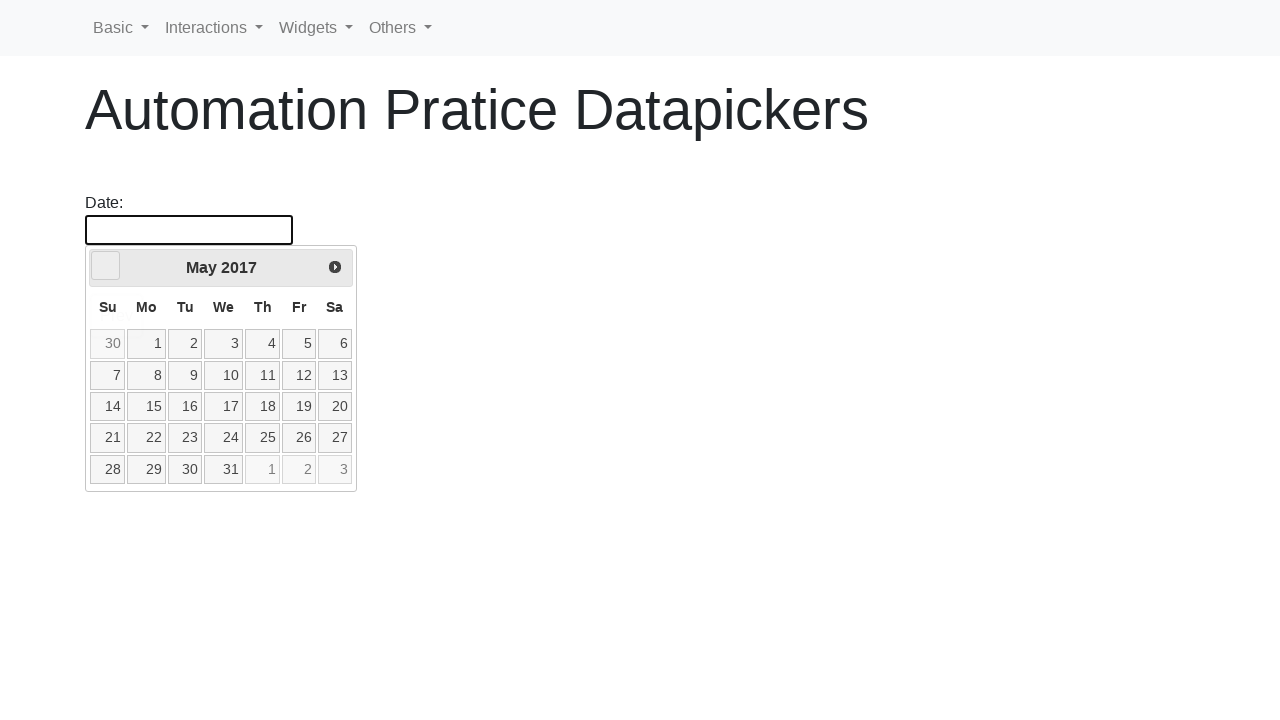

Clicked prev button to navigate backward in years at (106, 266) on [data-handler='prev']
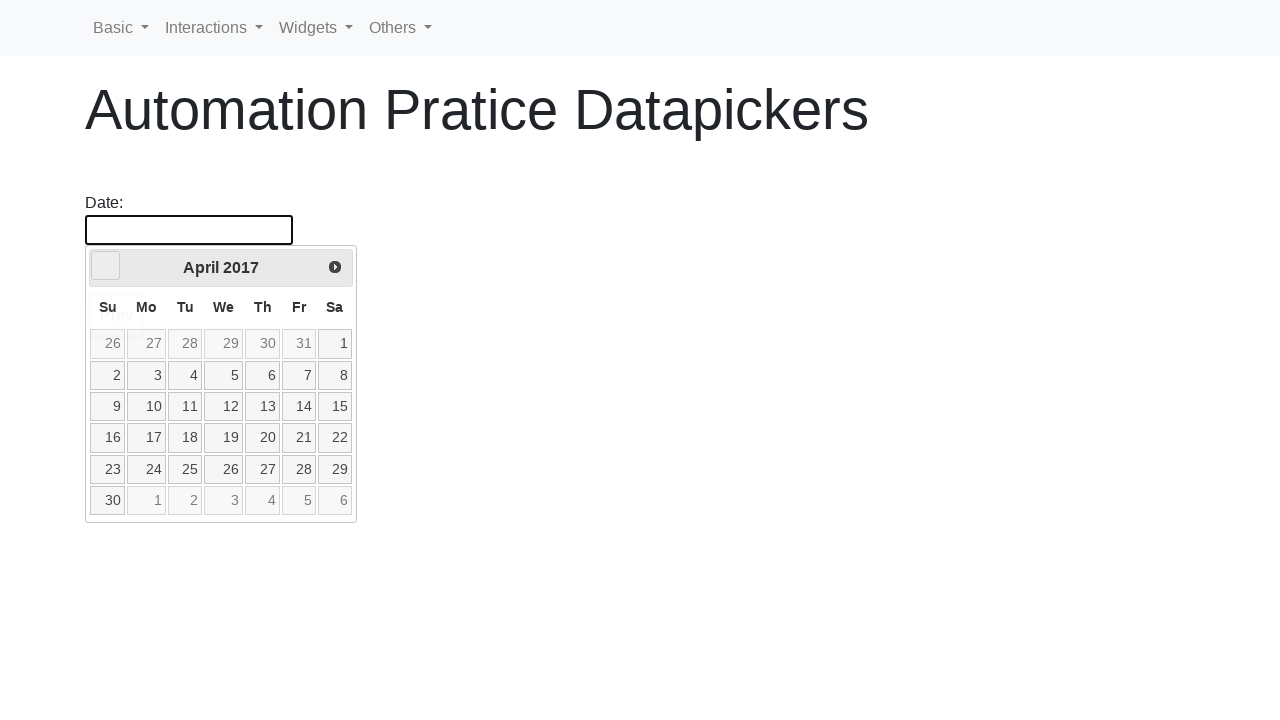

Clicked prev button to navigate backward in years at (106, 266) on [data-handler='prev']
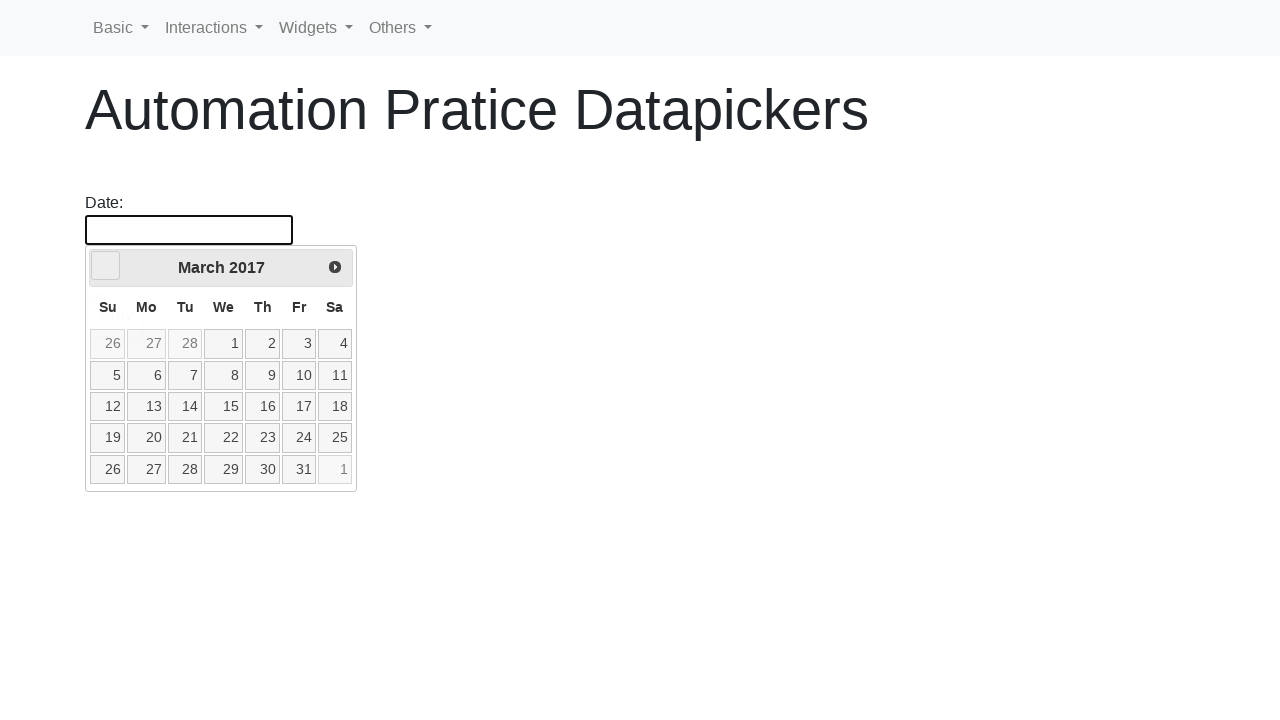

Clicked prev button to navigate backward in years at (106, 266) on [data-handler='prev']
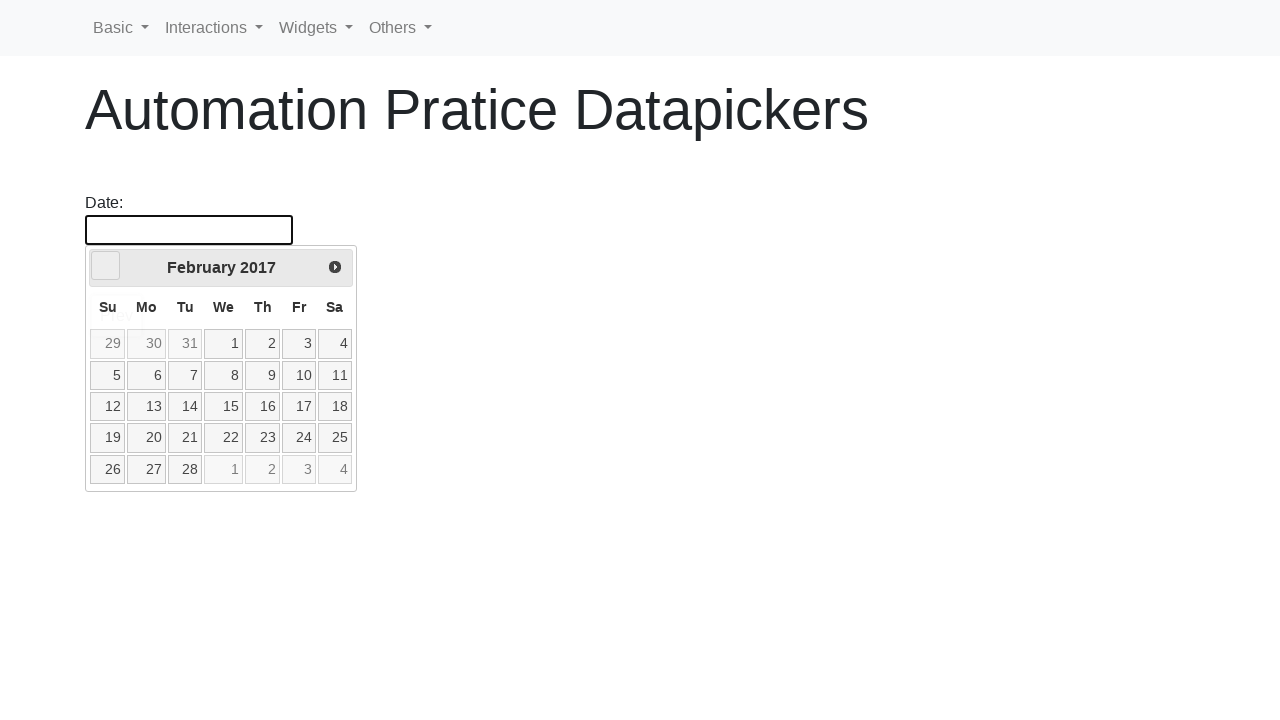

Clicked prev button to navigate backward in years at (106, 266) on [data-handler='prev']
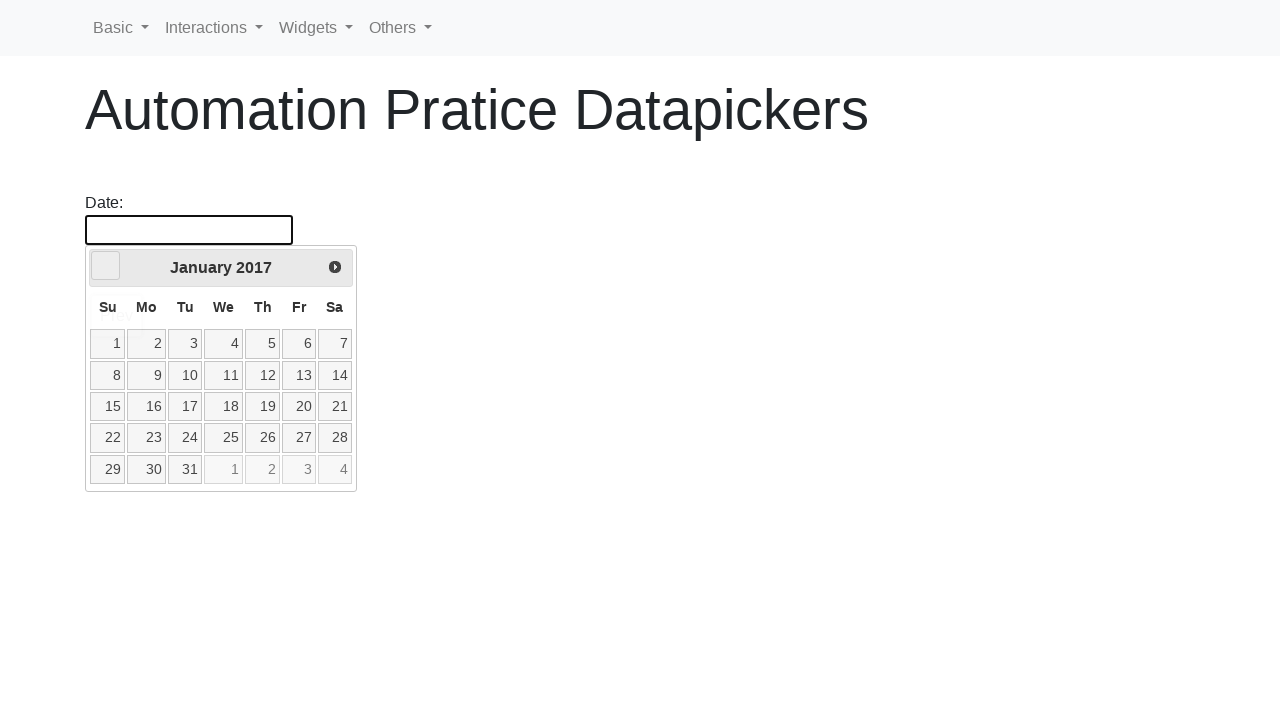

Clicked prev button to navigate backward in years at (106, 266) on [data-handler='prev']
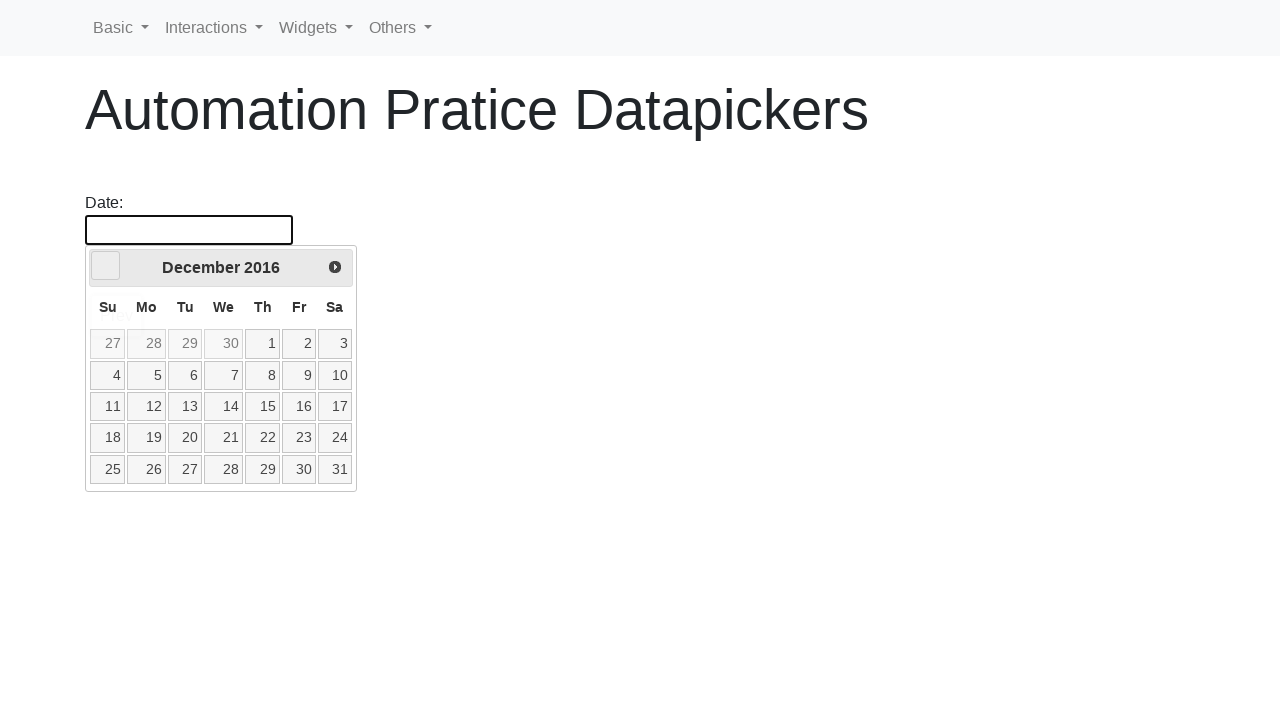

Clicked prev button to navigate backward in years at (106, 266) on [data-handler='prev']
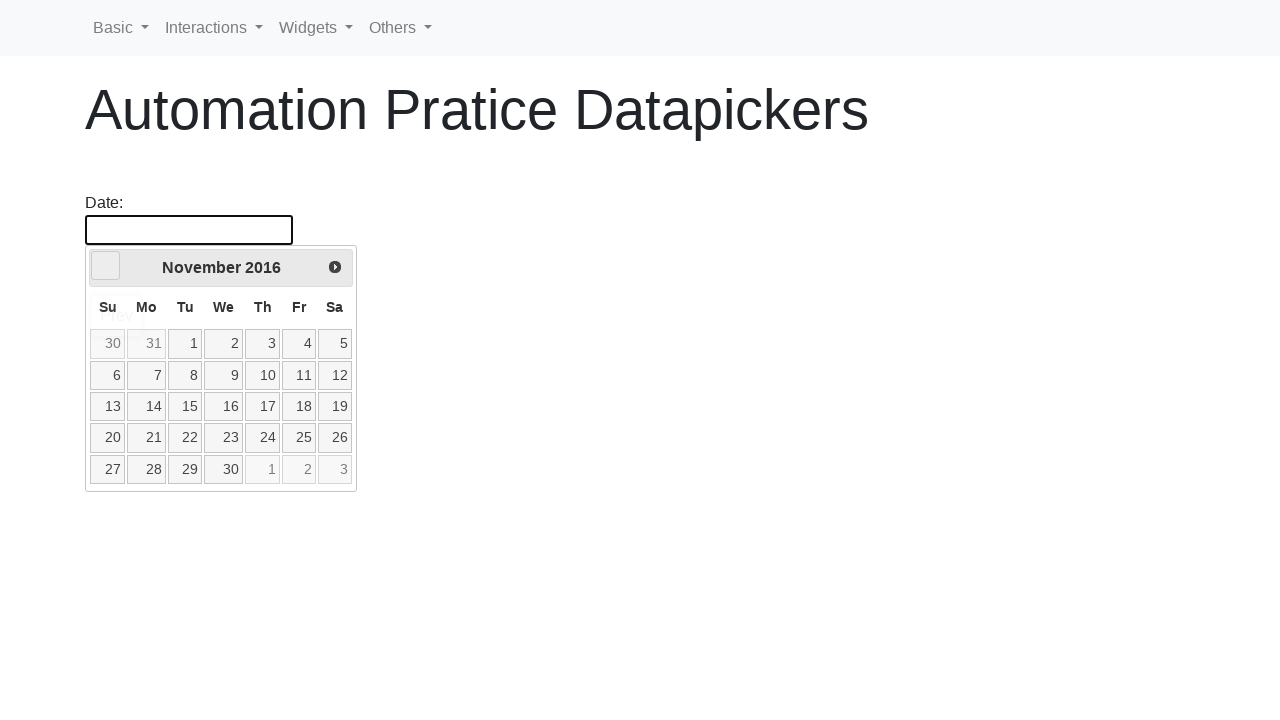

Clicked prev button to navigate backward in years at (106, 266) on [data-handler='prev']
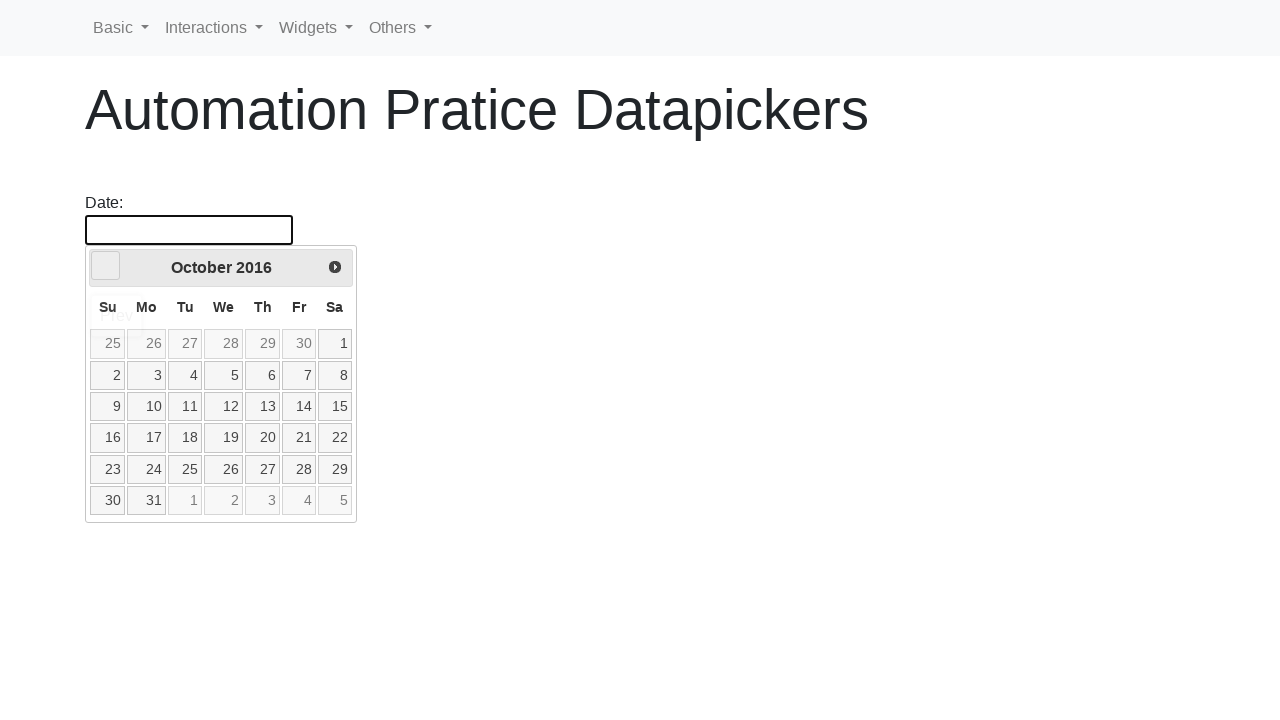

Clicked prev button to navigate backward in years at (106, 266) on [data-handler='prev']
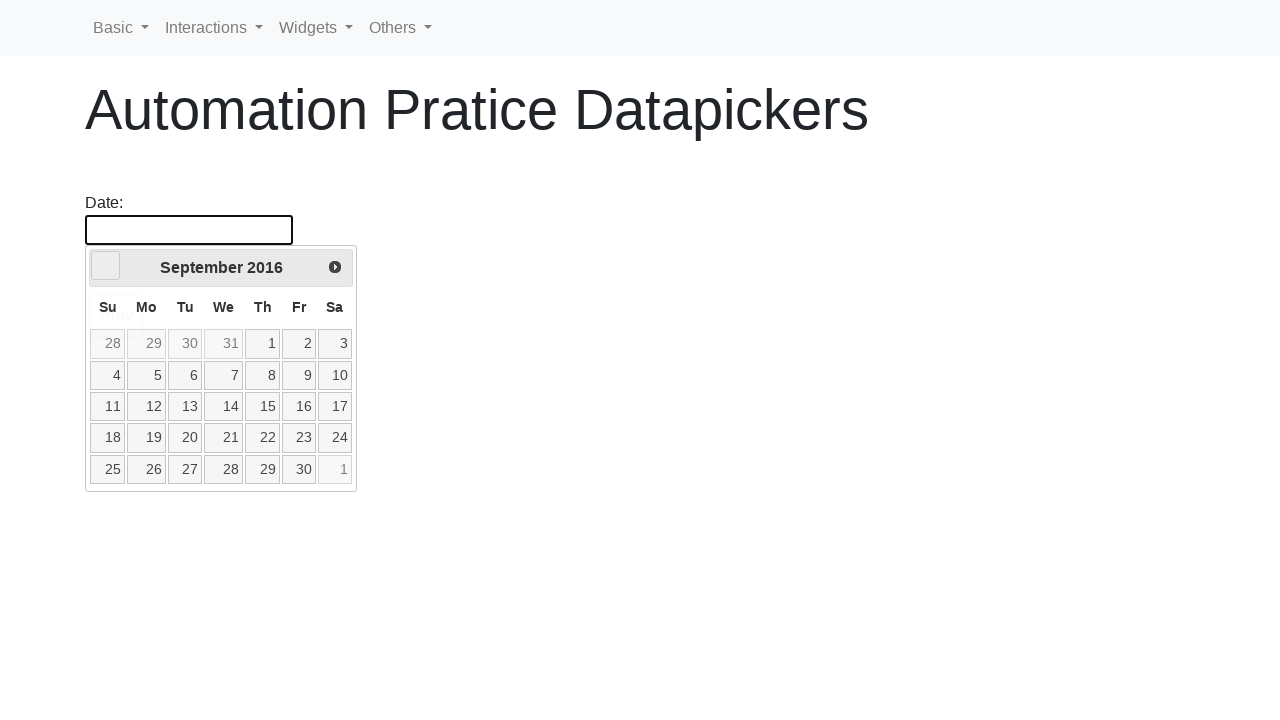

Clicked prev button to navigate backward in years at (106, 266) on [data-handler='prev']
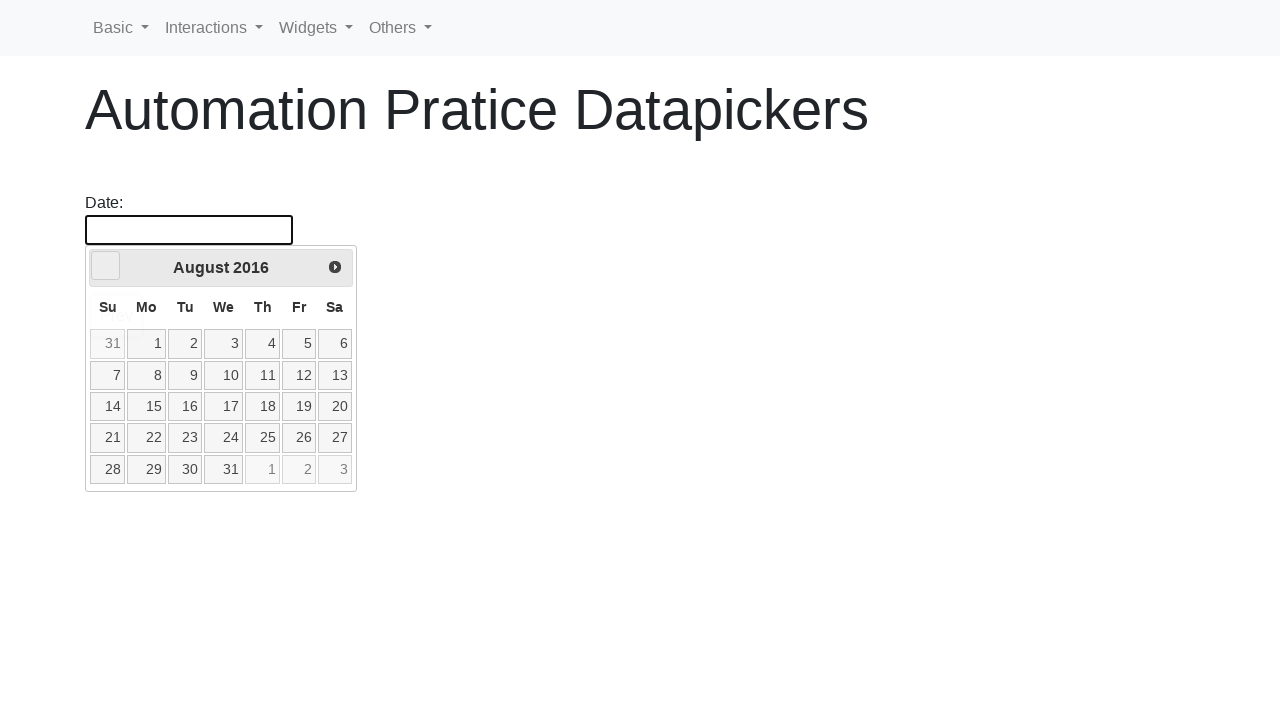

Clicked prev button to navigate backward in years at (106, 266) on [data-handler='prev']
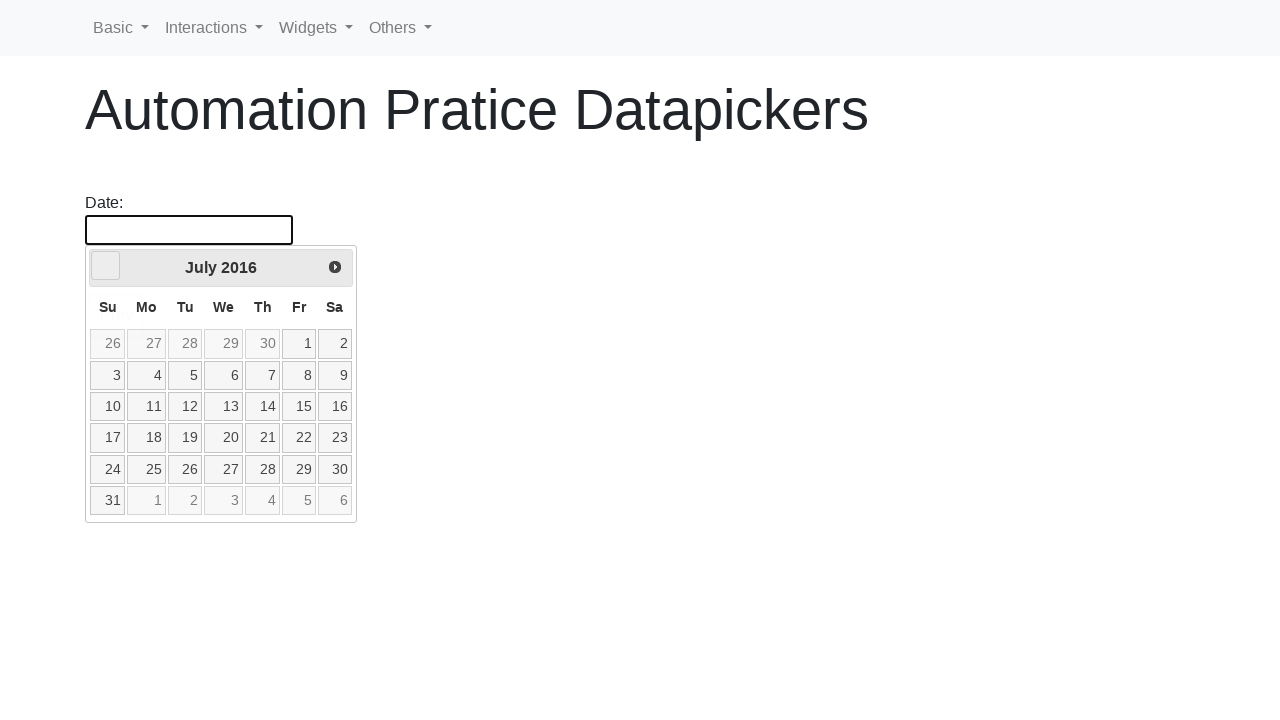

Clicked prev button to navigate backward in years at (106, 266) on [data-handler='prev']
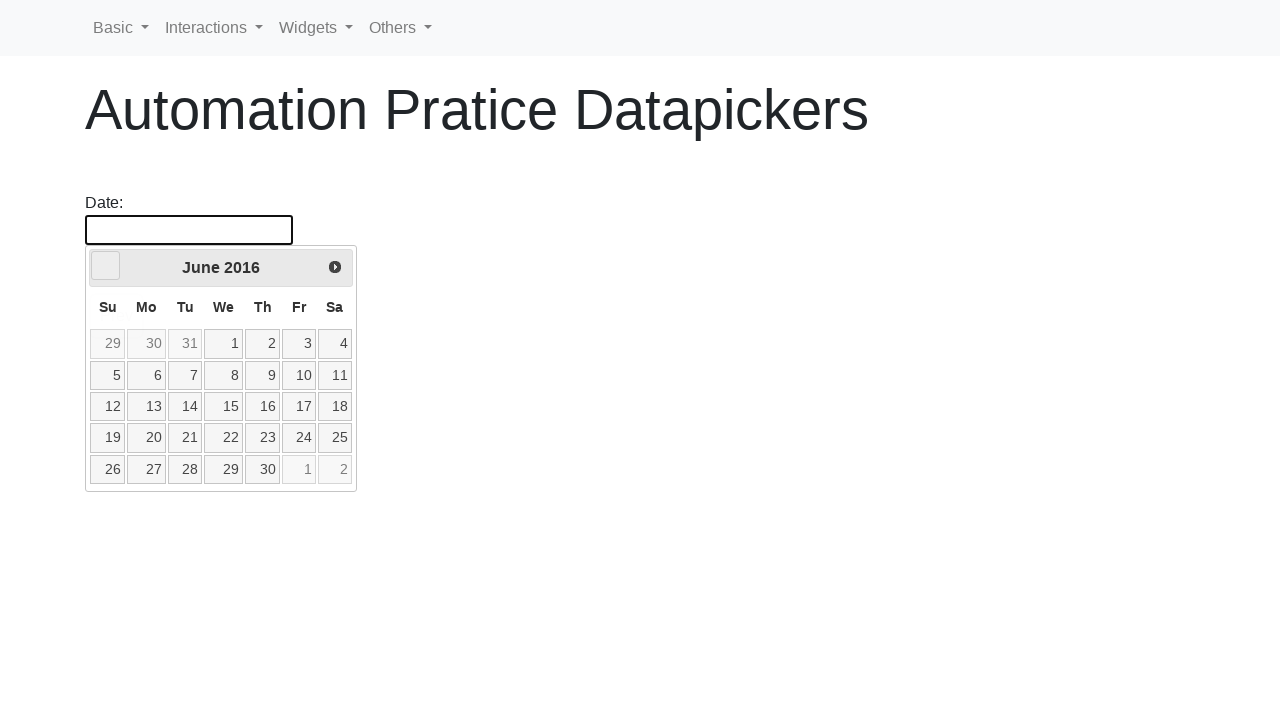

Clicked prev button to navigate backward in years at (106, 266) on [data-handler='prev']
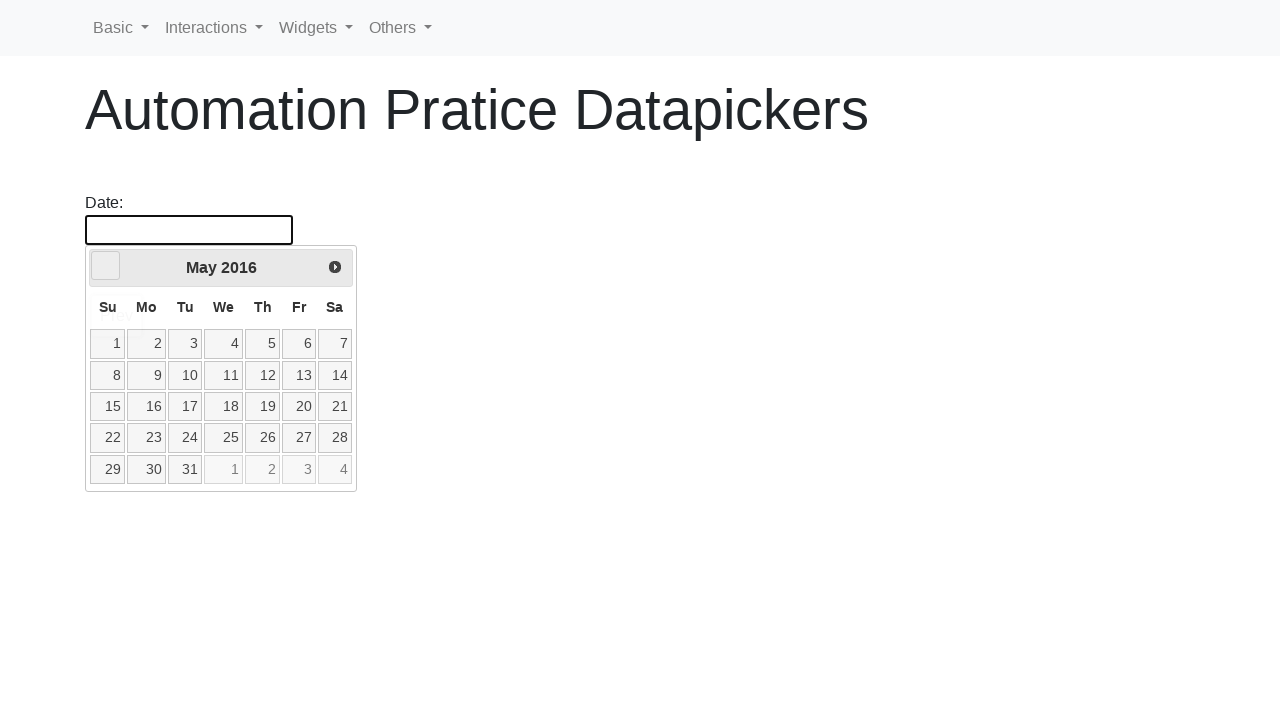

Clicked prev button to navigate backward in years at (106, 266) on [data-handler='prev']
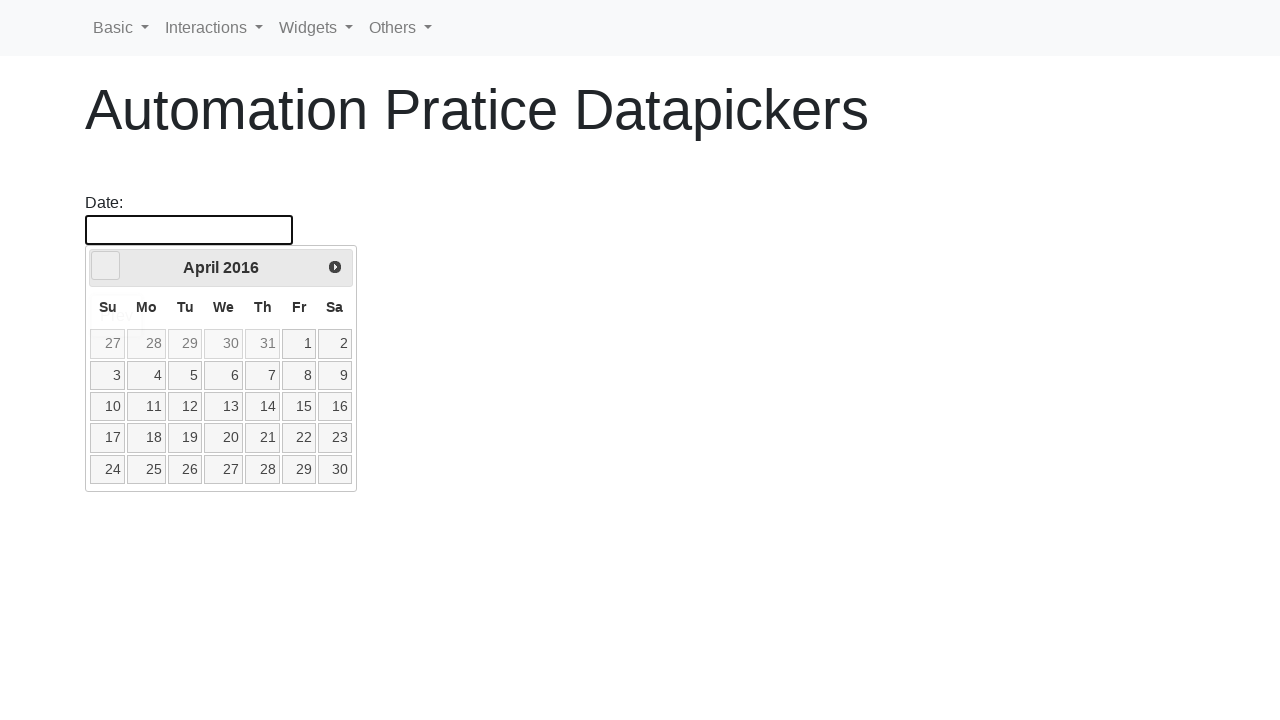

Clicked prev button to navigate backward in years at (106, 266) on [data-handler='prev']
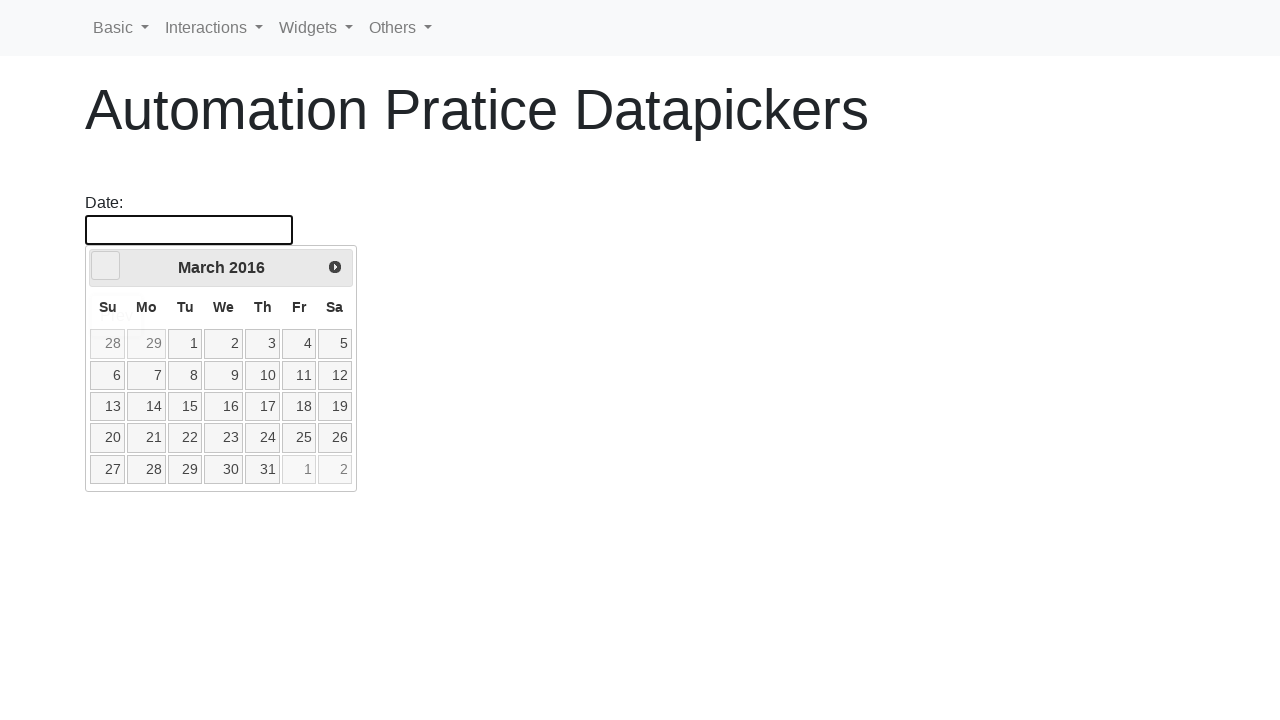

Clicked prev button to navigate backward in years at (106, 266) on [data-handler='prev']
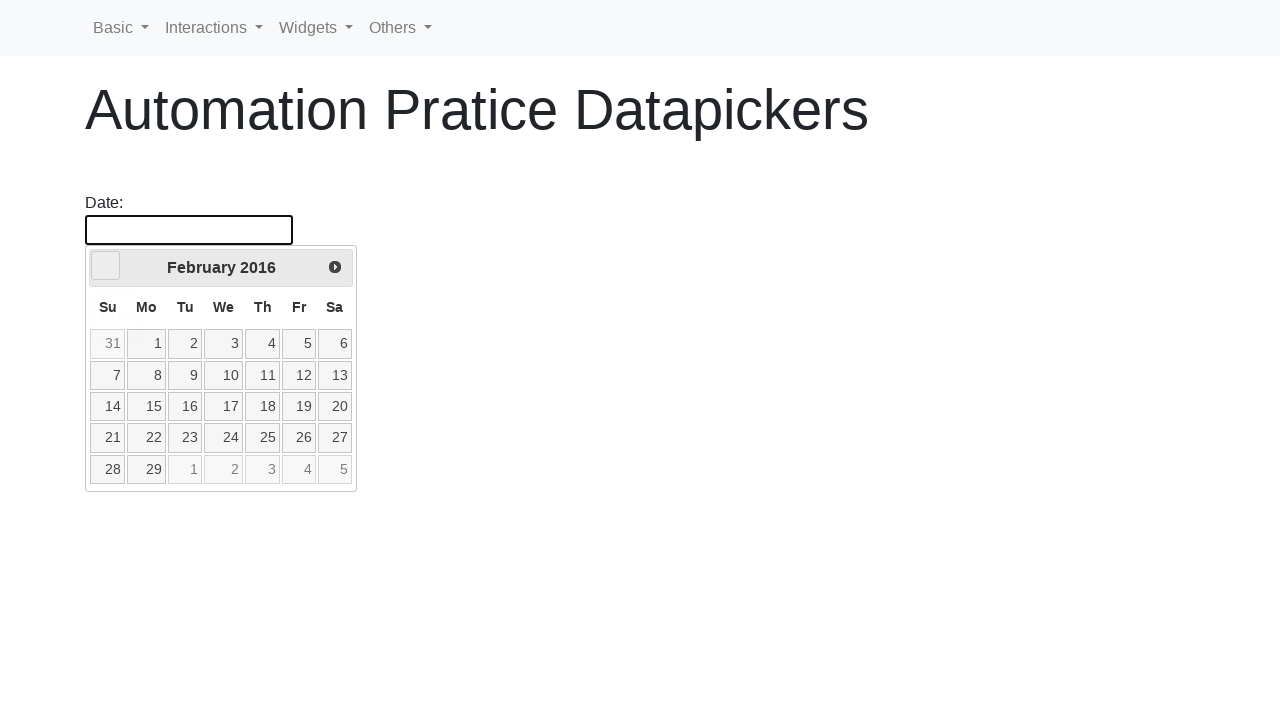

Clicked prev button to navigate backward in years at (106, 266) on [data-handler='prev']
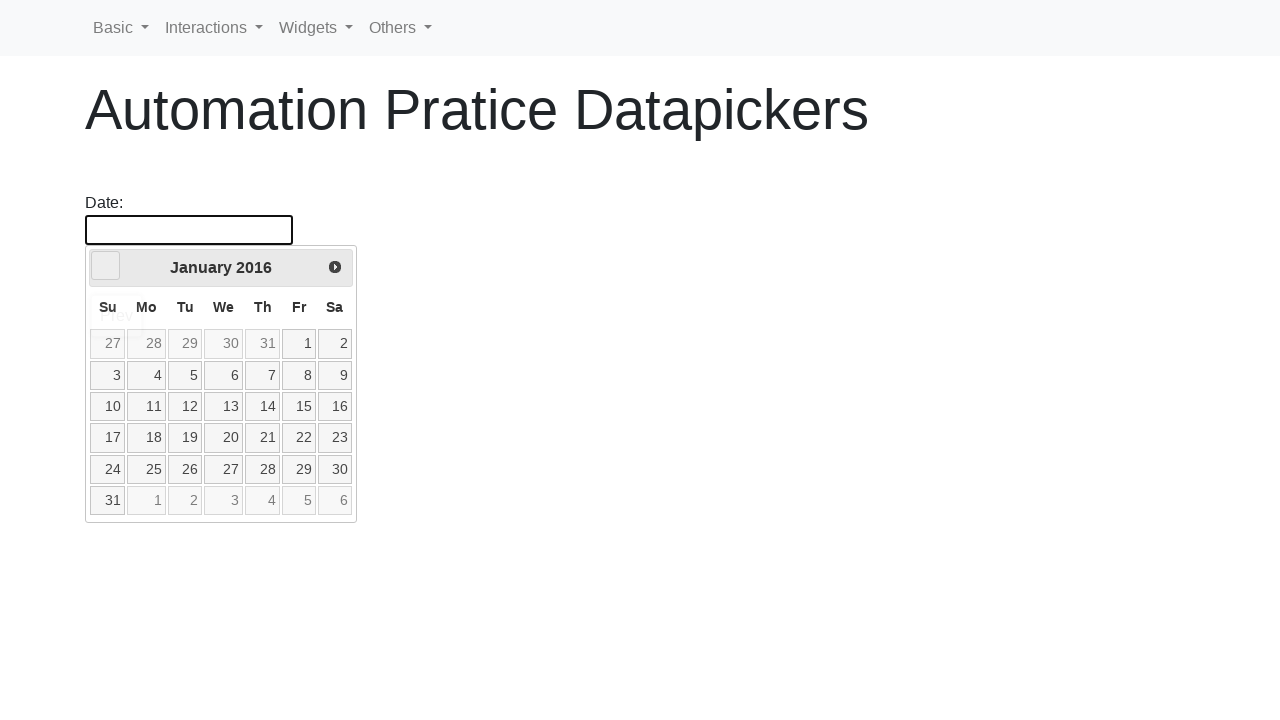

Clicked prev button to navigate backward in years at (106, 266) on [data-handler='prev']
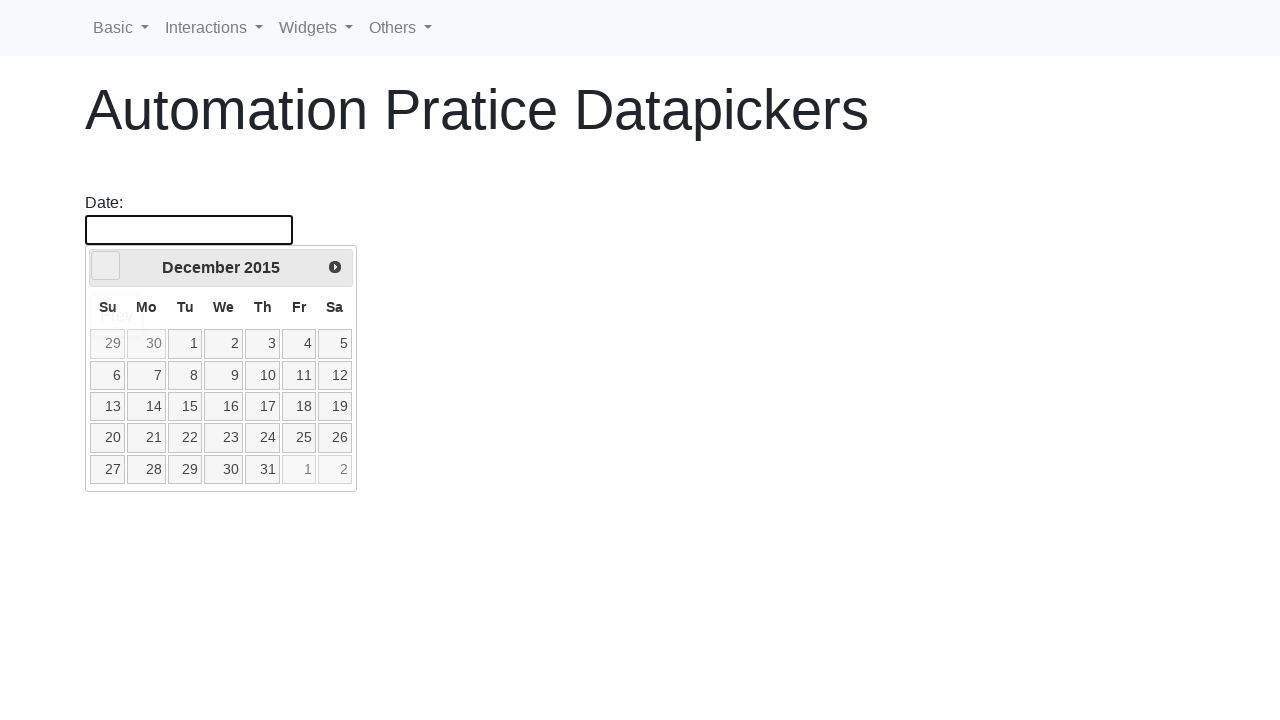

Navigated to year 2015
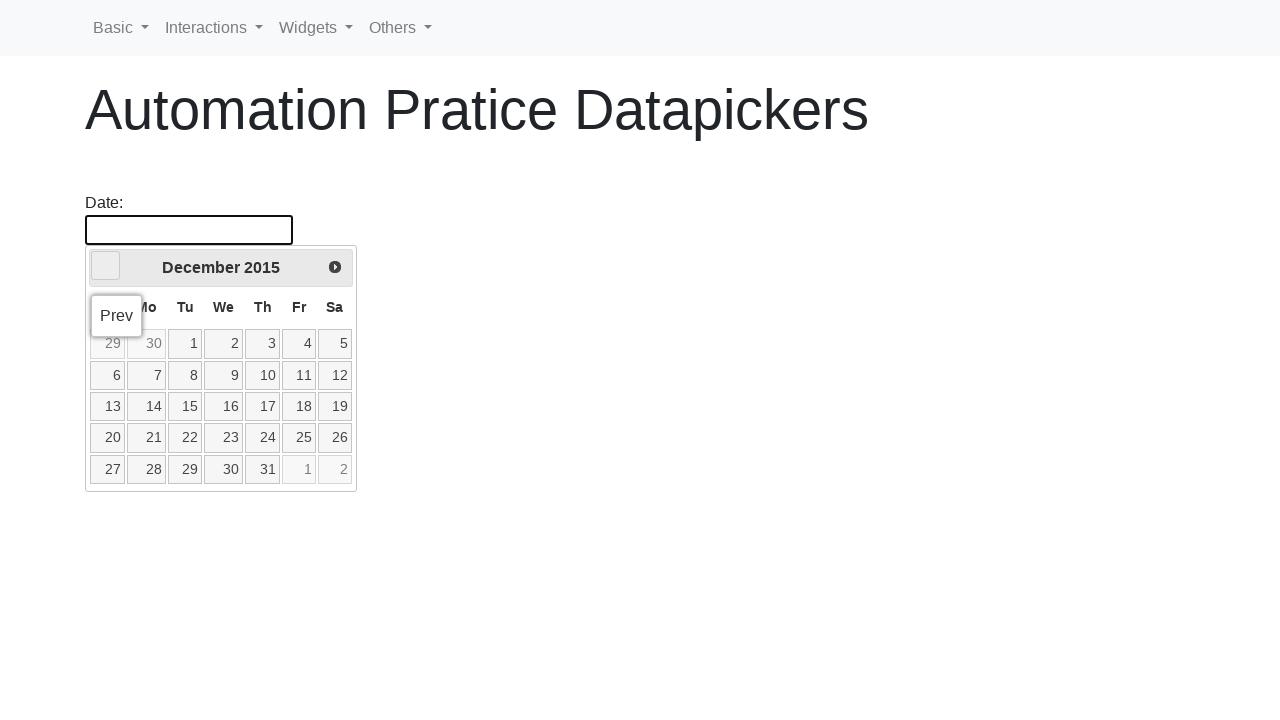

Retrieved current month: December
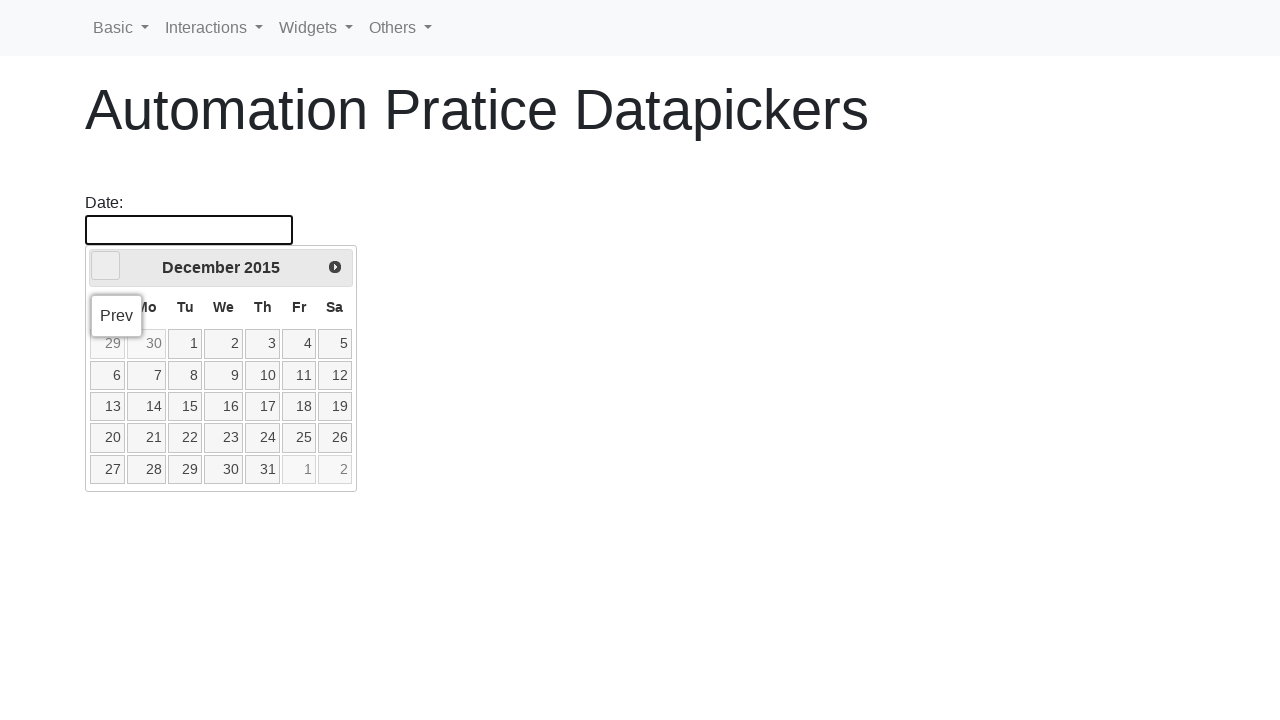

Clicked prev button to navigate backward in months at (106, 266) on [data-handler='prev']
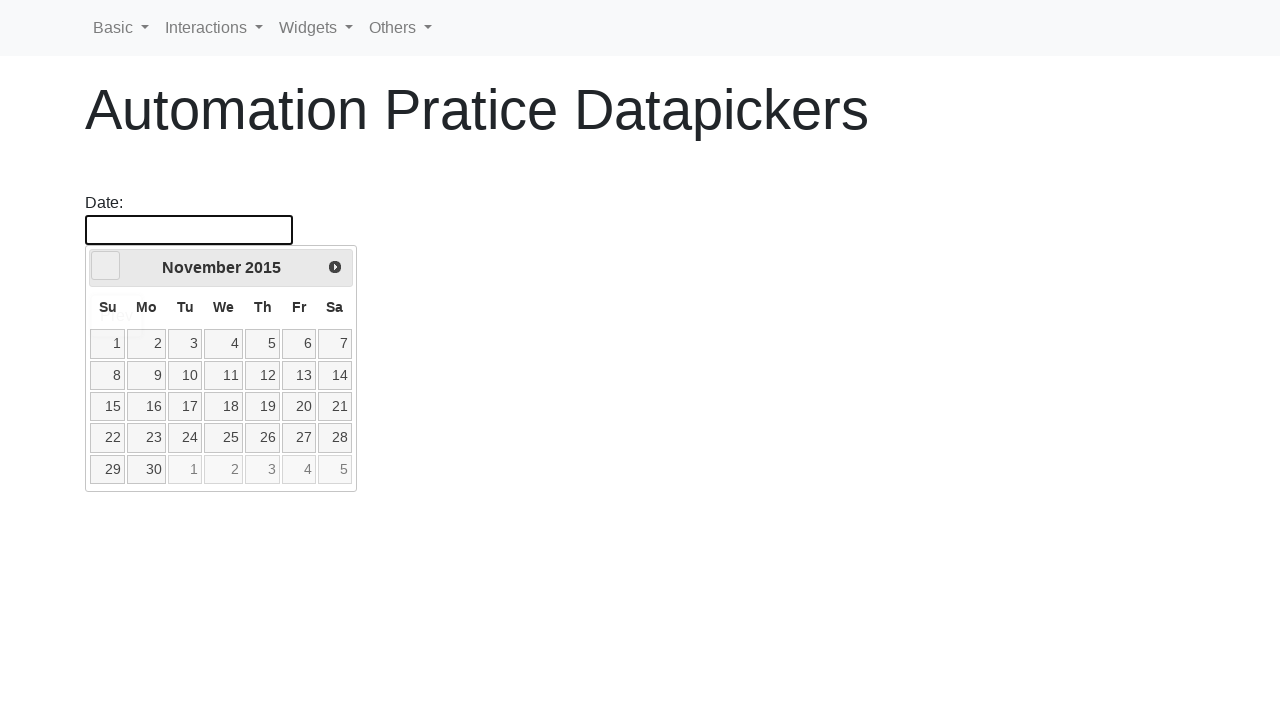

Clicked prev button to navigate backward in months at (106, 266) on [data-handler='prev']
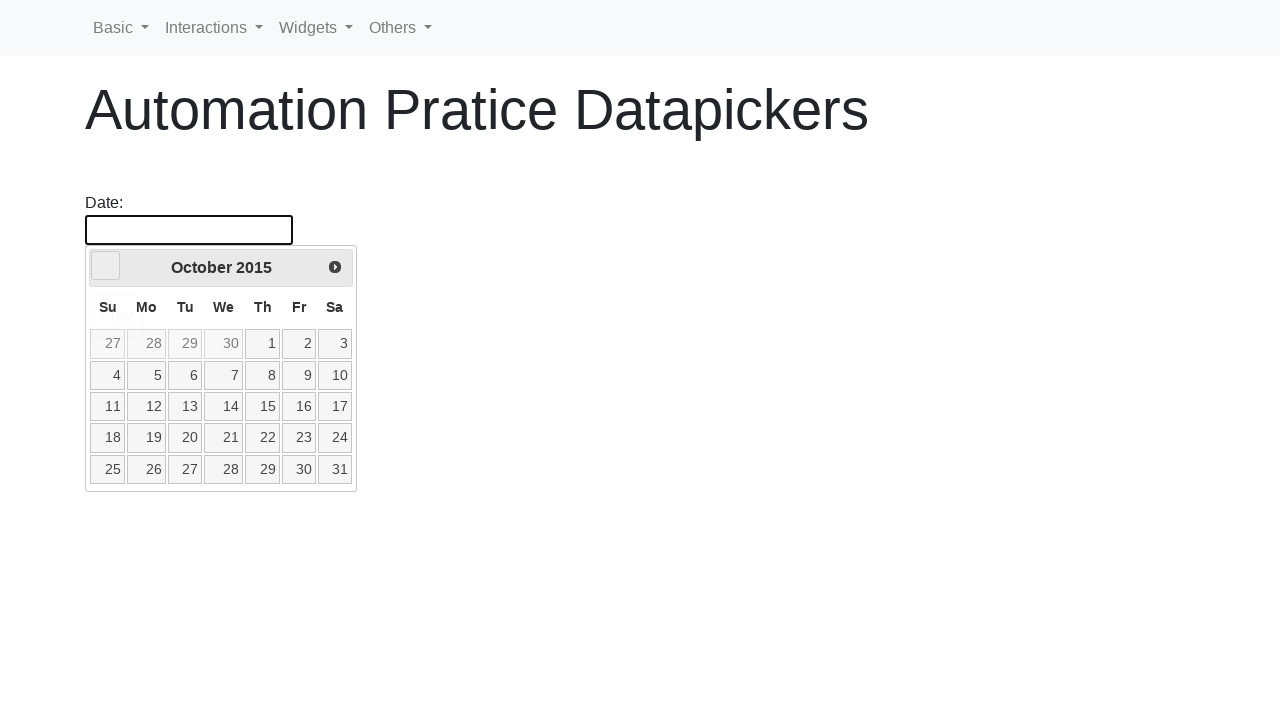

Clicked prev button to navigate backward in months at (106, 266) on [data-handler='prev']
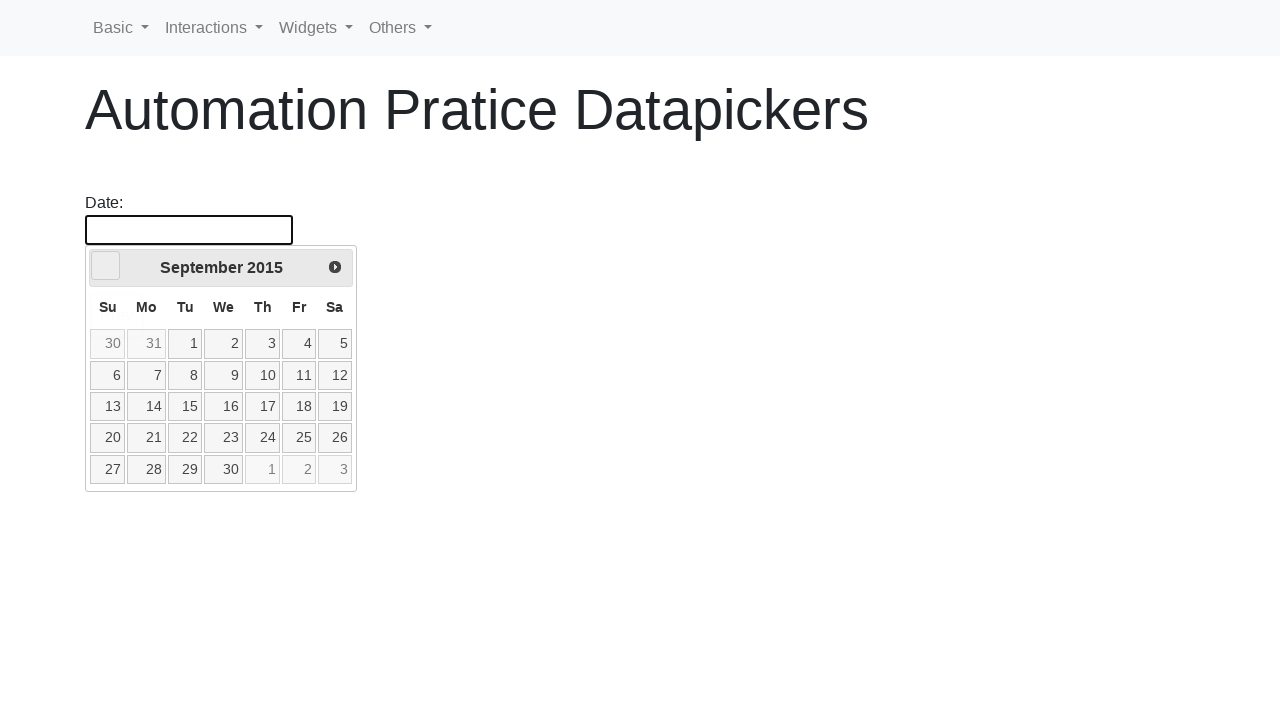

Clicked prev button to navigate backward in months at (106, 266) on [data-handler='prev']
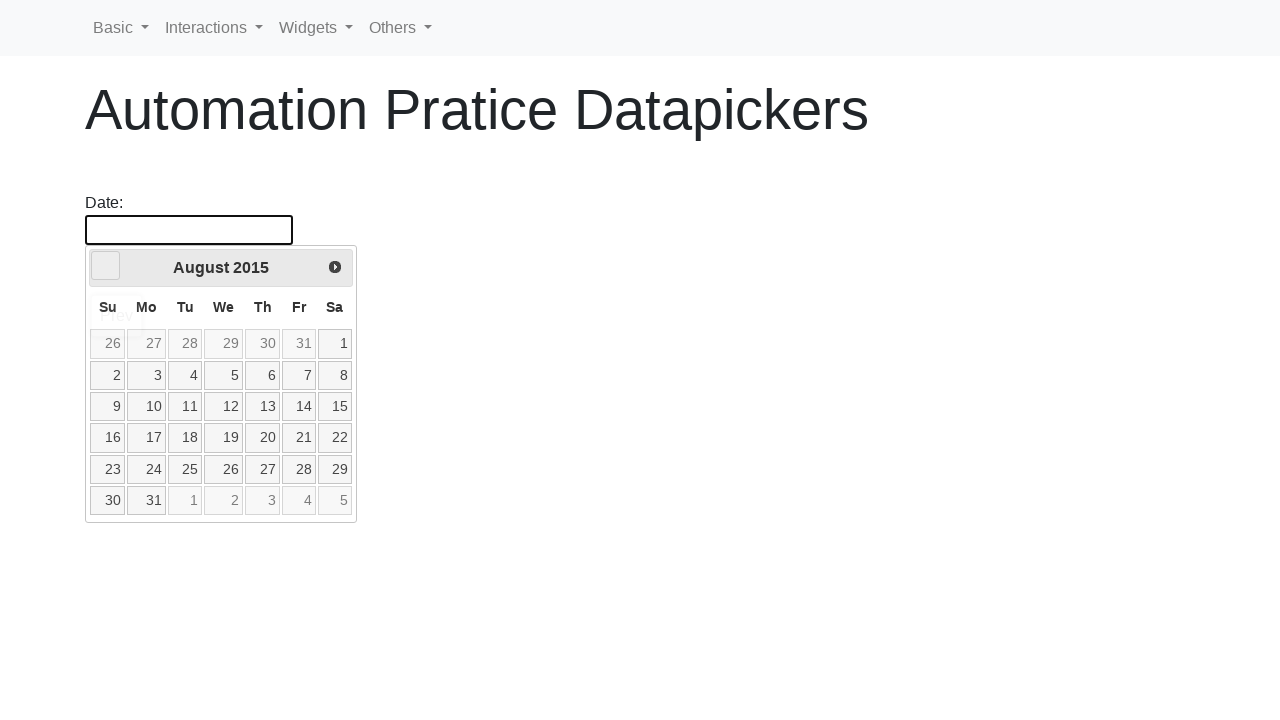

Clicked prev button to navigate backward in months at (106, 266) on [data-handler='prev']
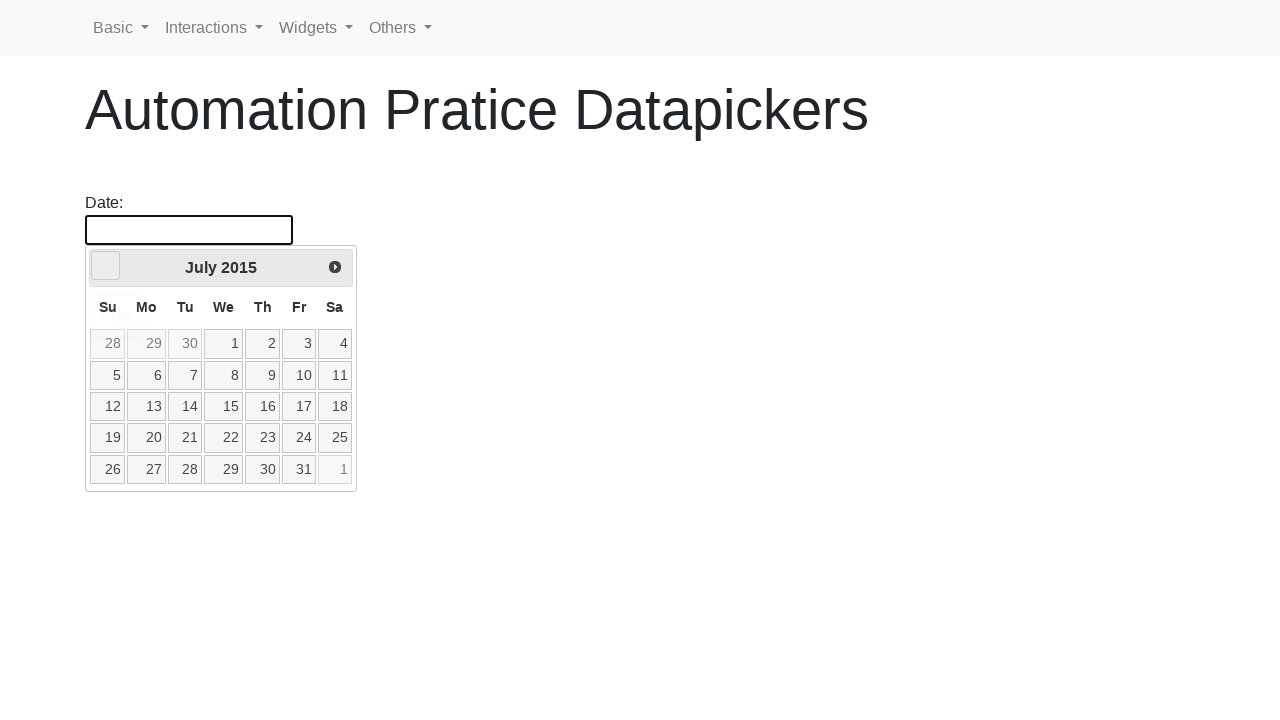

Clicked prev button to navigate backward in months at (106, 266) on [data-handler='prev']
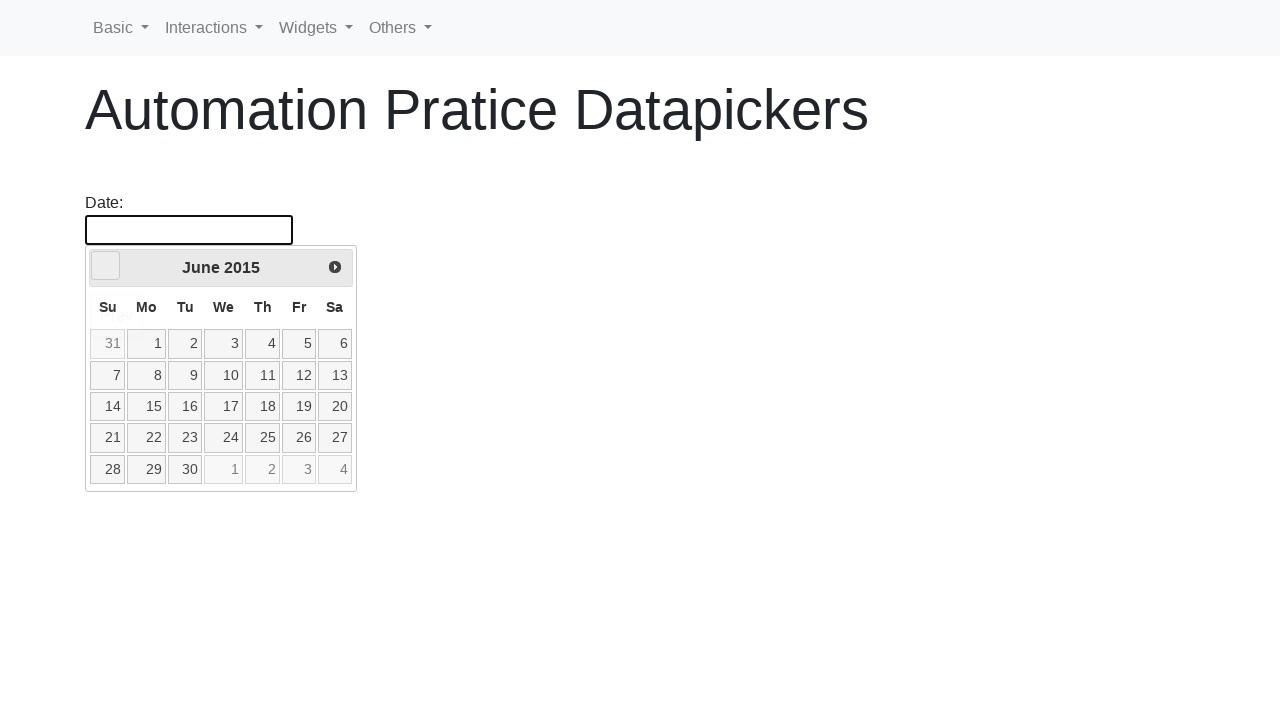

Clicked prev button to navigate backward in months at (106, 266) on [data-handler='prev']
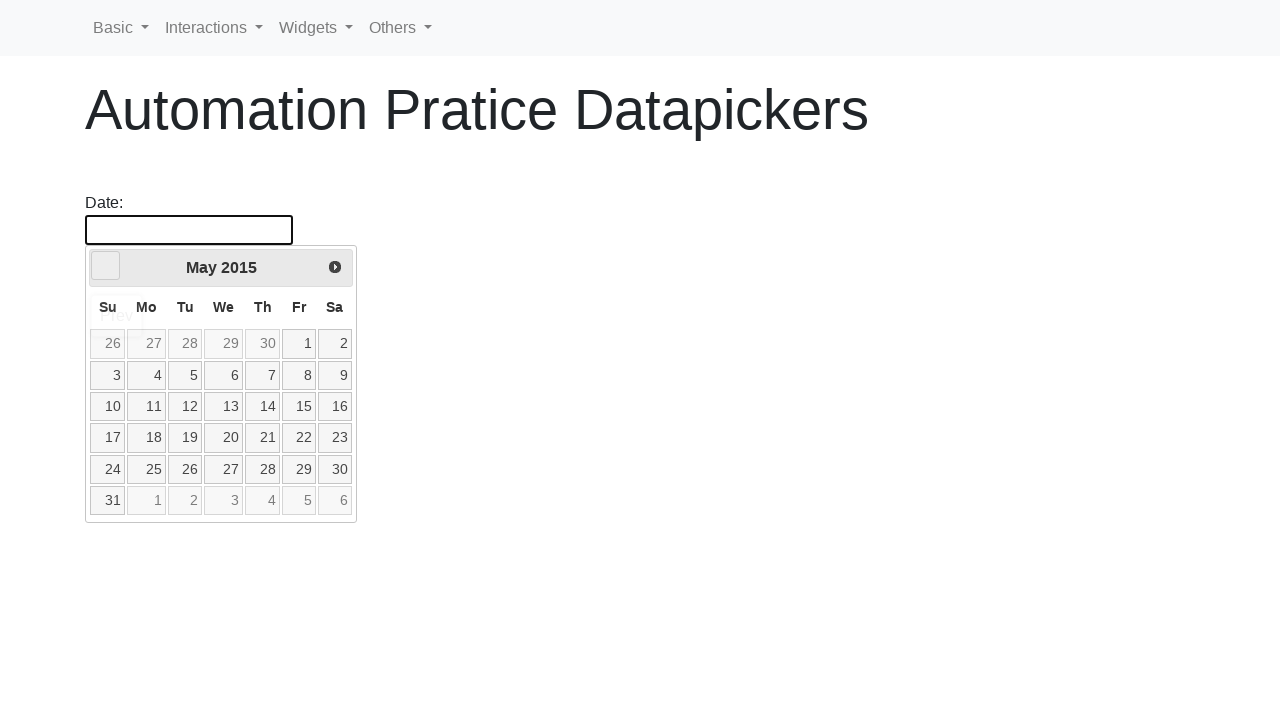

Navigated to month May
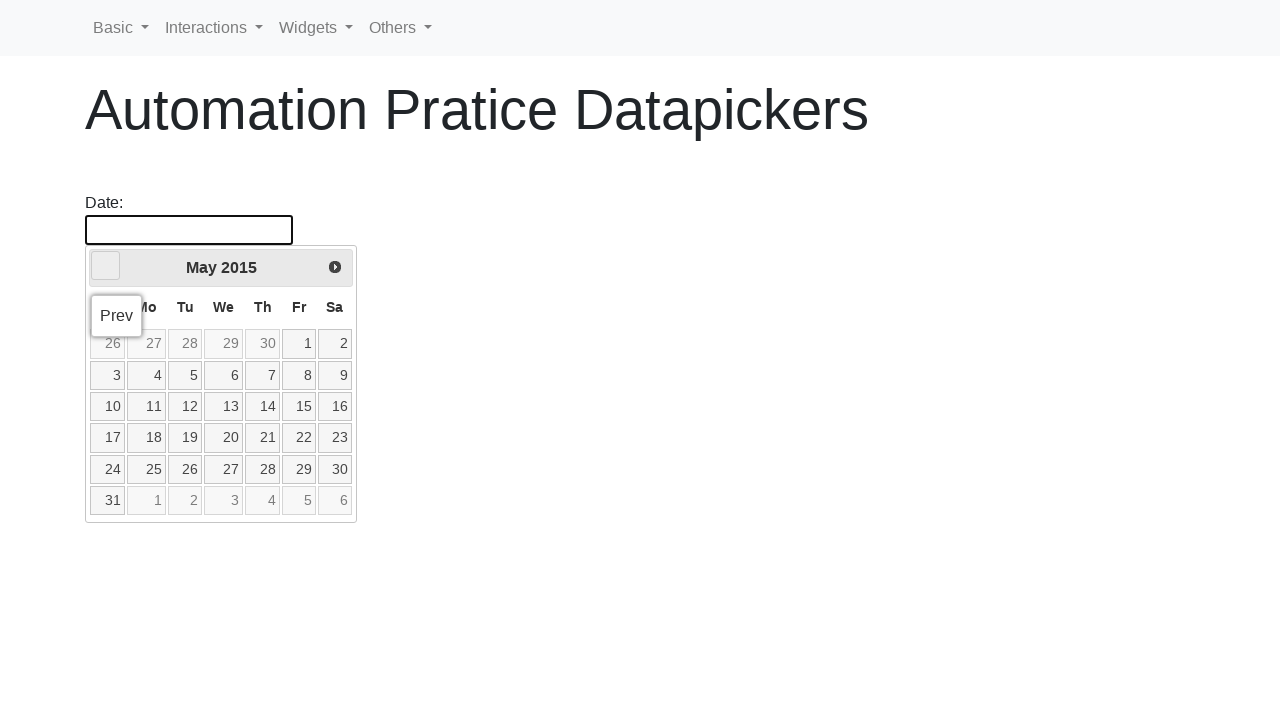

Selected day 3 at (108, 375) on [data-handler='selectDay']:not(.ui-datepicker-other-month) >> nth=2
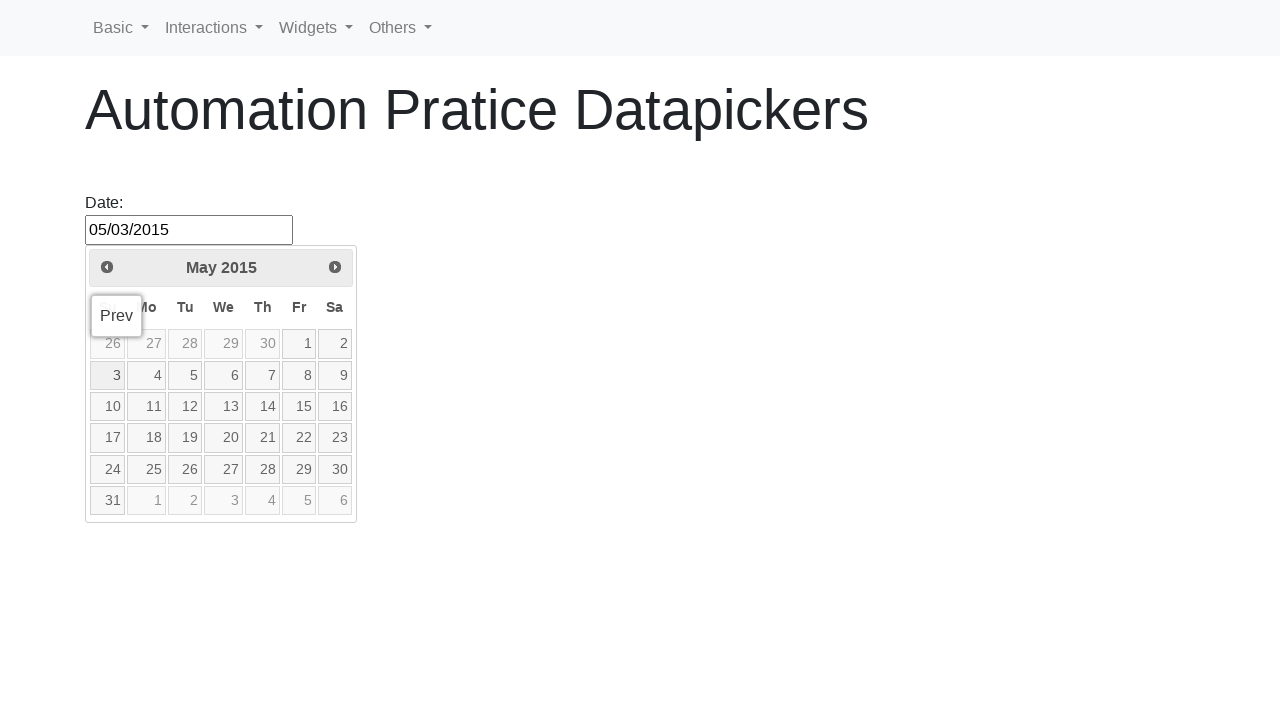

Successfully selected third date: May 3, 2015
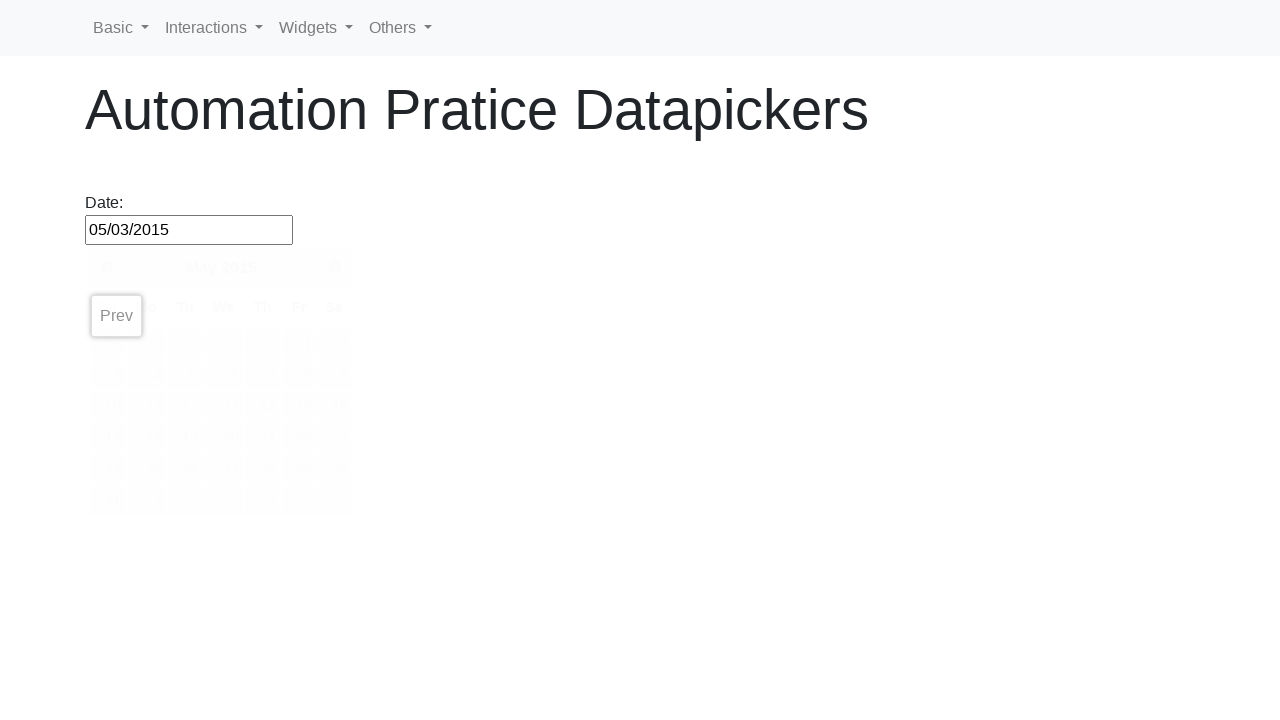

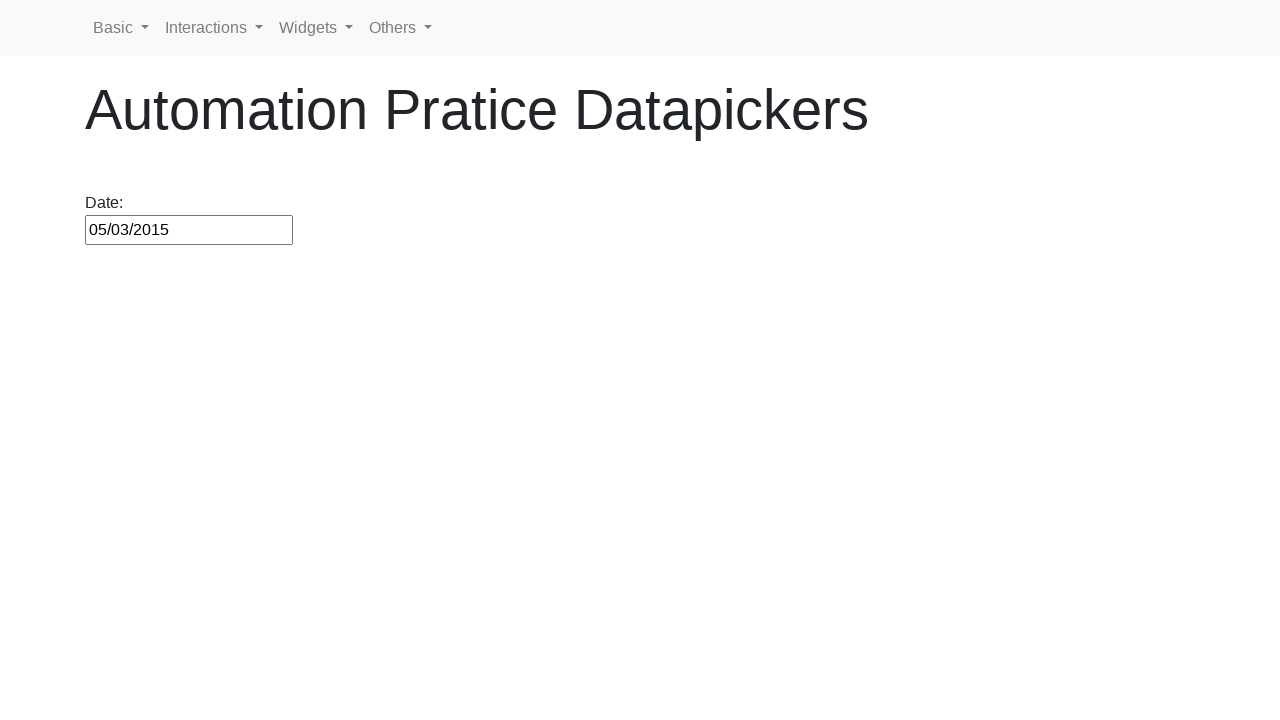